Tests a Todo page by adding 100 todo items and then deleting all odd-numbered todos, including handling confirmation dialogs.

Starting URL: https://material.playwrightvn.com/

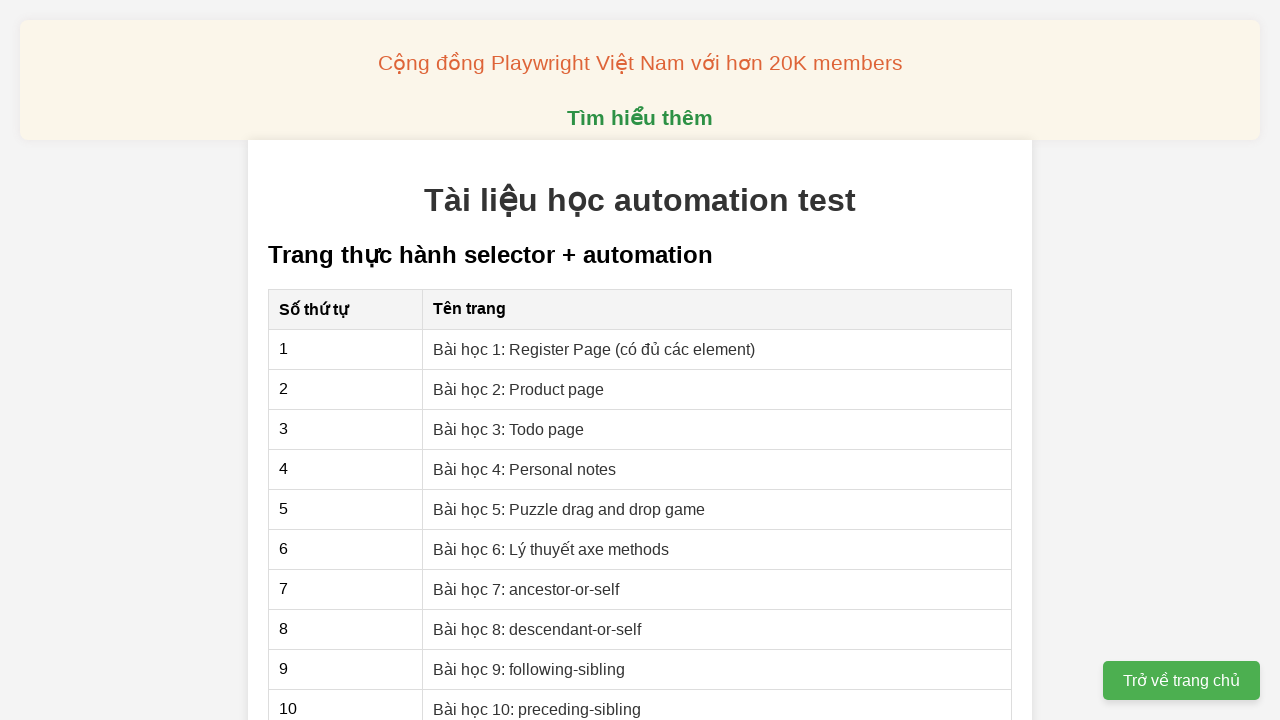

Clicked on the Todo page lesson link at (509, 429) on internal:role=link[name="Bài học 3: Todo page"i]
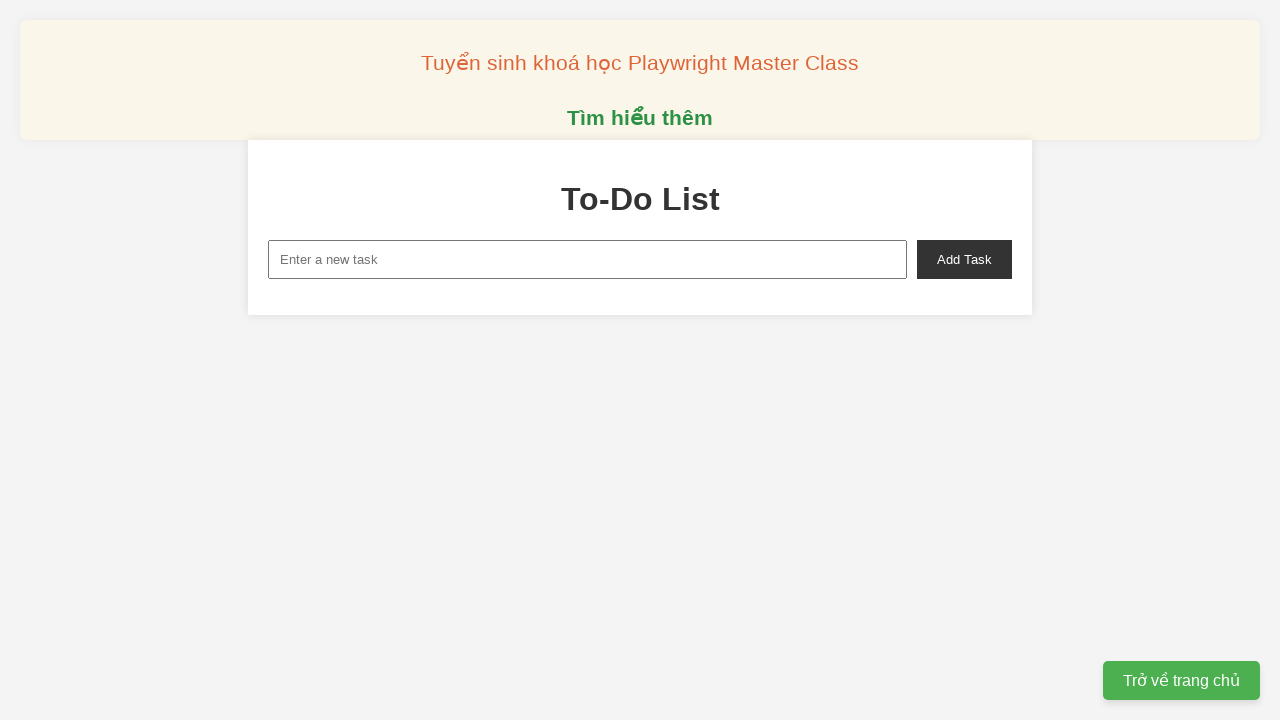

Set up dialog handler to auto-accept confirmation dialogs
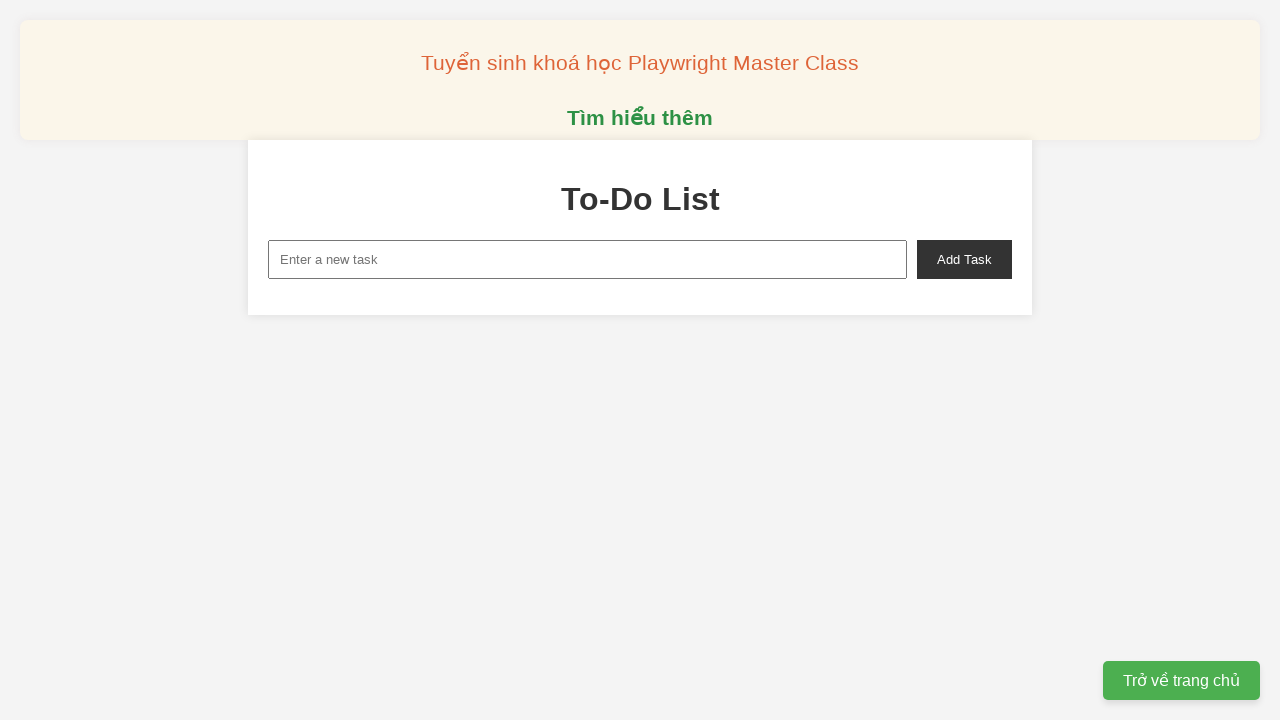

Filled new task input field with 'Todo 1' on xpath=//input[@id="new-task"]
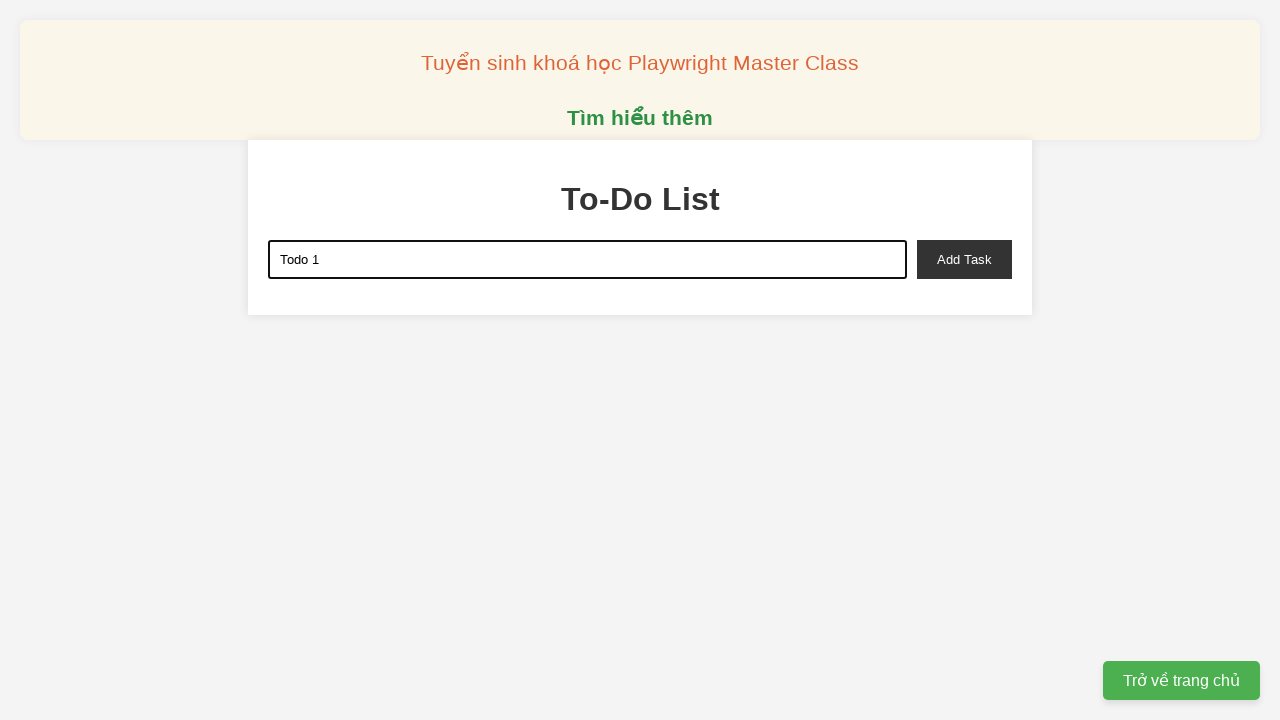

Clicked add task button to create 'Todo 1' at (964, 259) on xpath=//button[@id="add-task"]
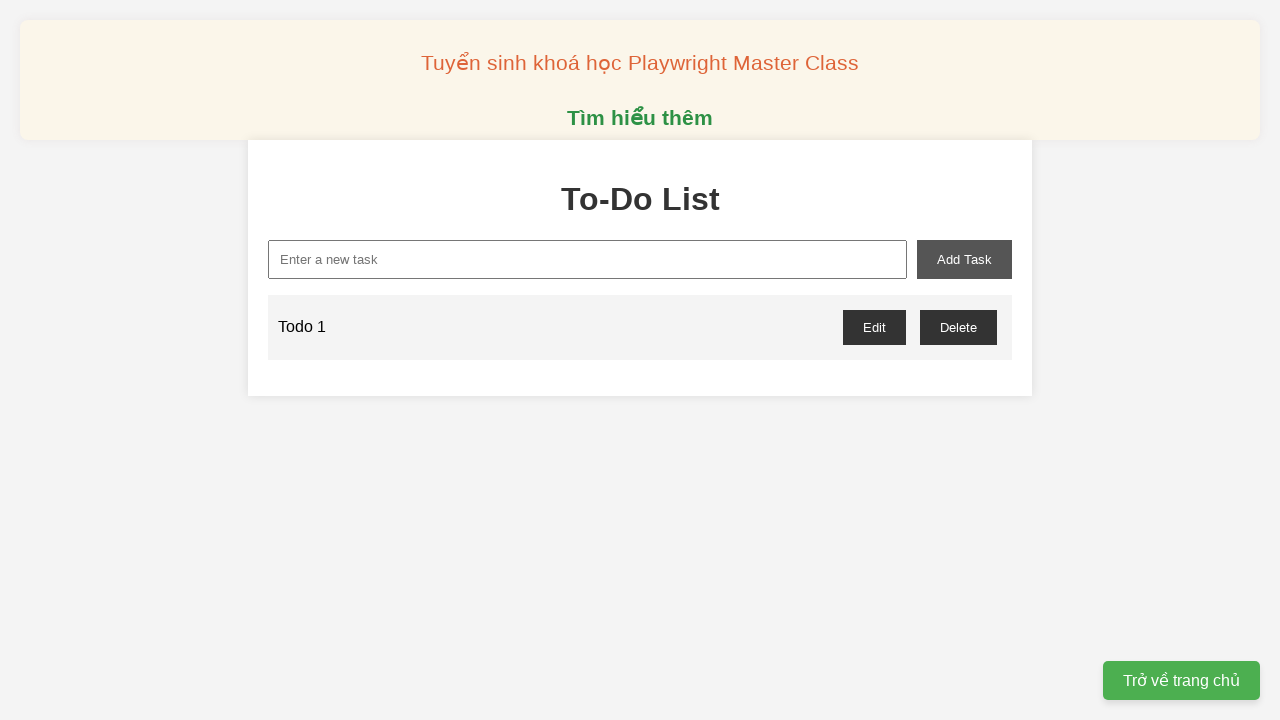

Filled new task input field with 'Todo 2' on xpath=//input[@id="new-task"]
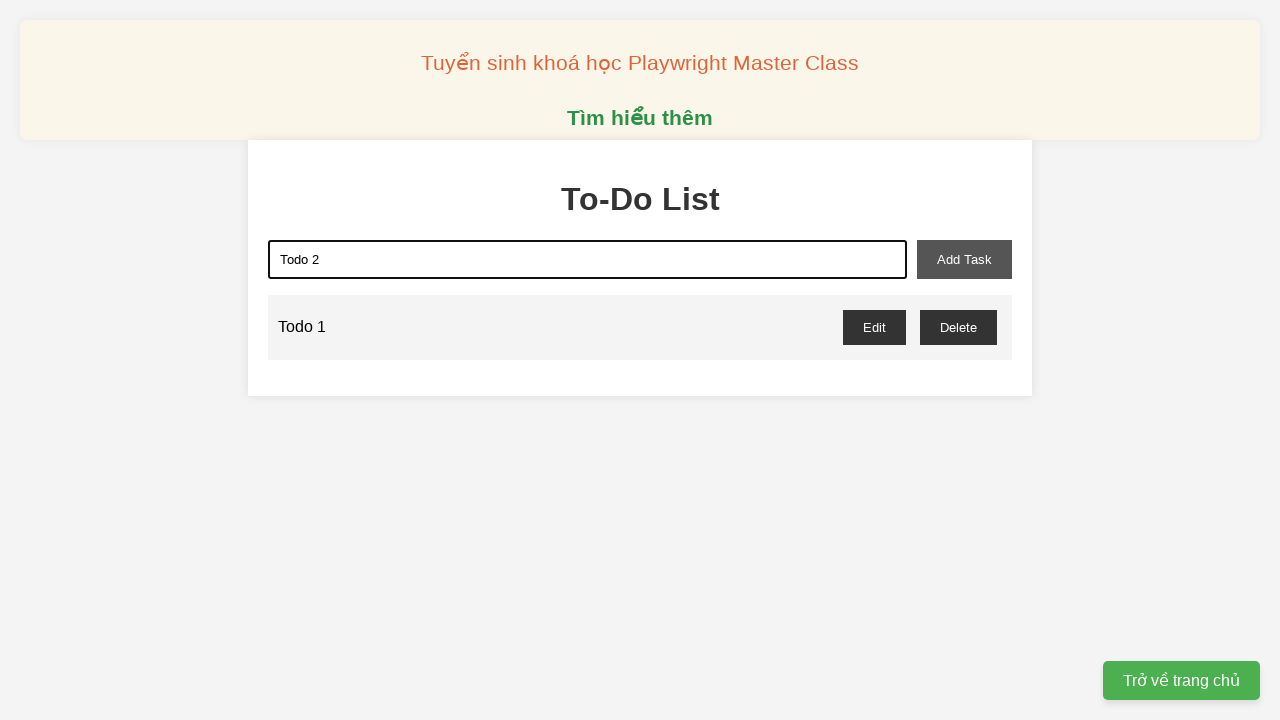

Clicked add task button to create 'Todo 2' at (964, 259) on xpath=//button[@id="add-task"]
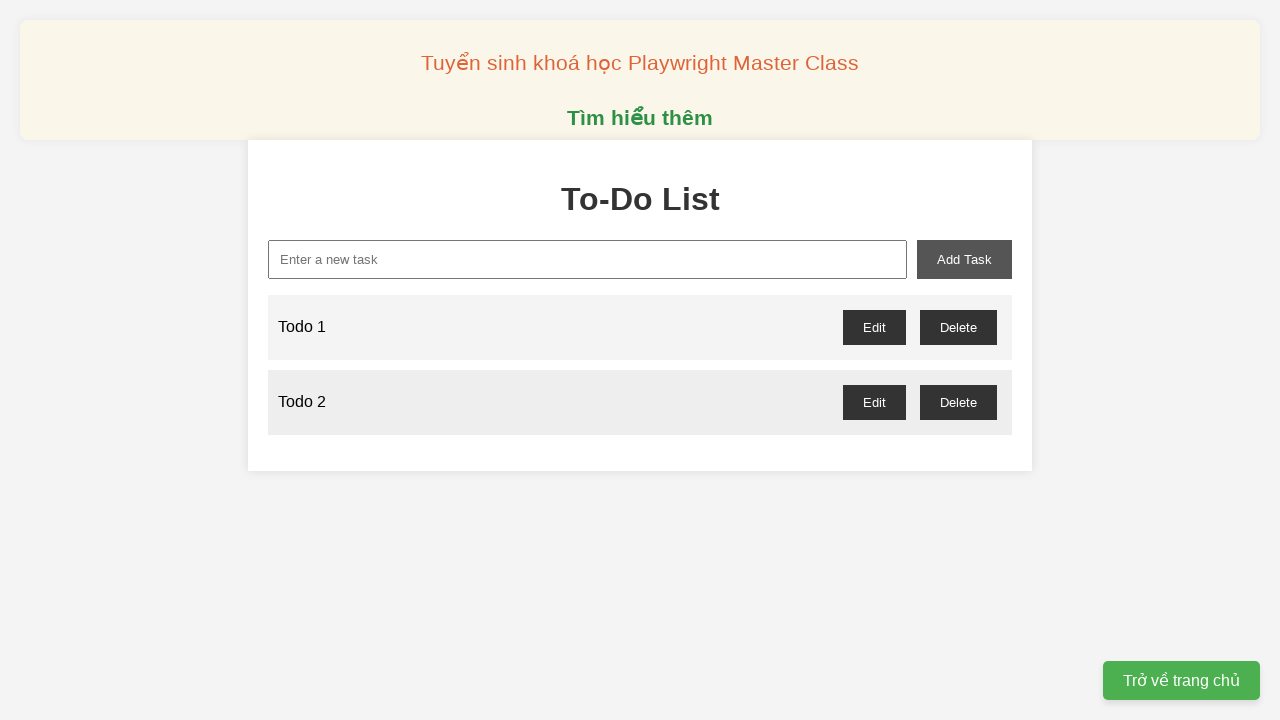

Filled new task input field with 'Todo 3' on xpath=//input[@id="new-task"]
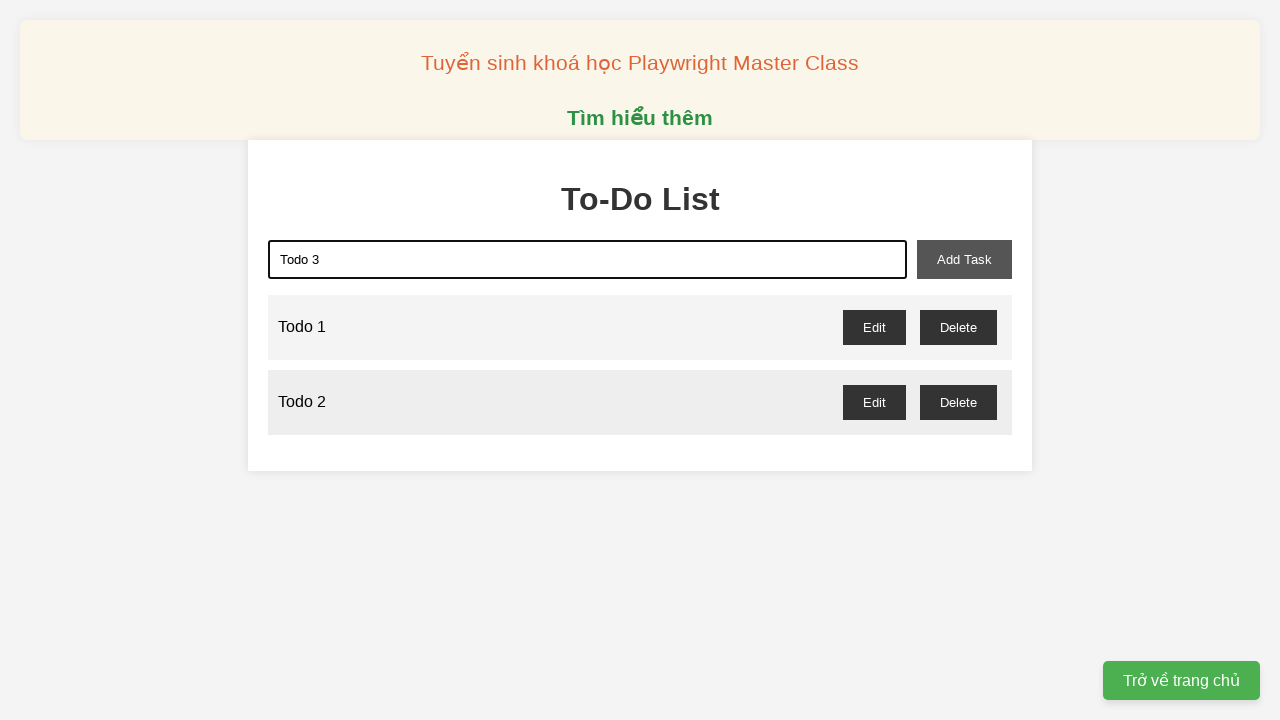

Clicked add task button to create 'Todo 3' at (964, 259) on xpath=//button[@id="add-task"]
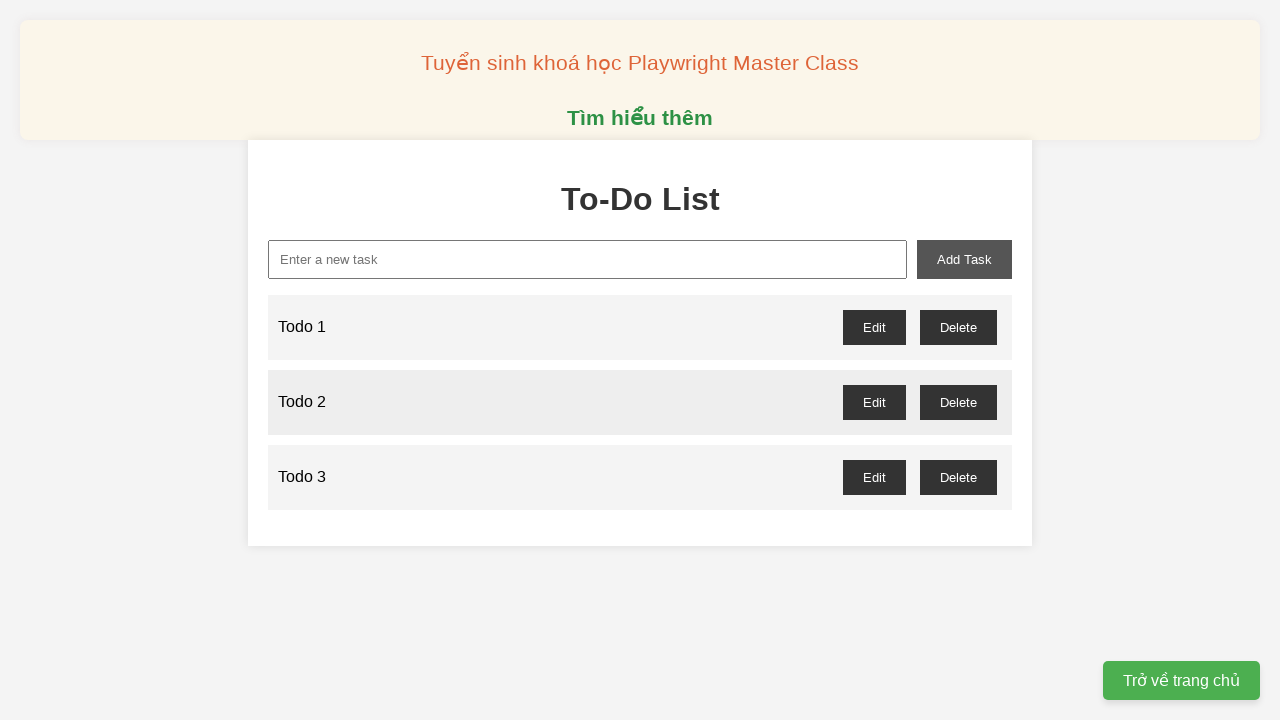

Filled new task input field with 'Todo 4' on xpath=//input[@id="new-task"]
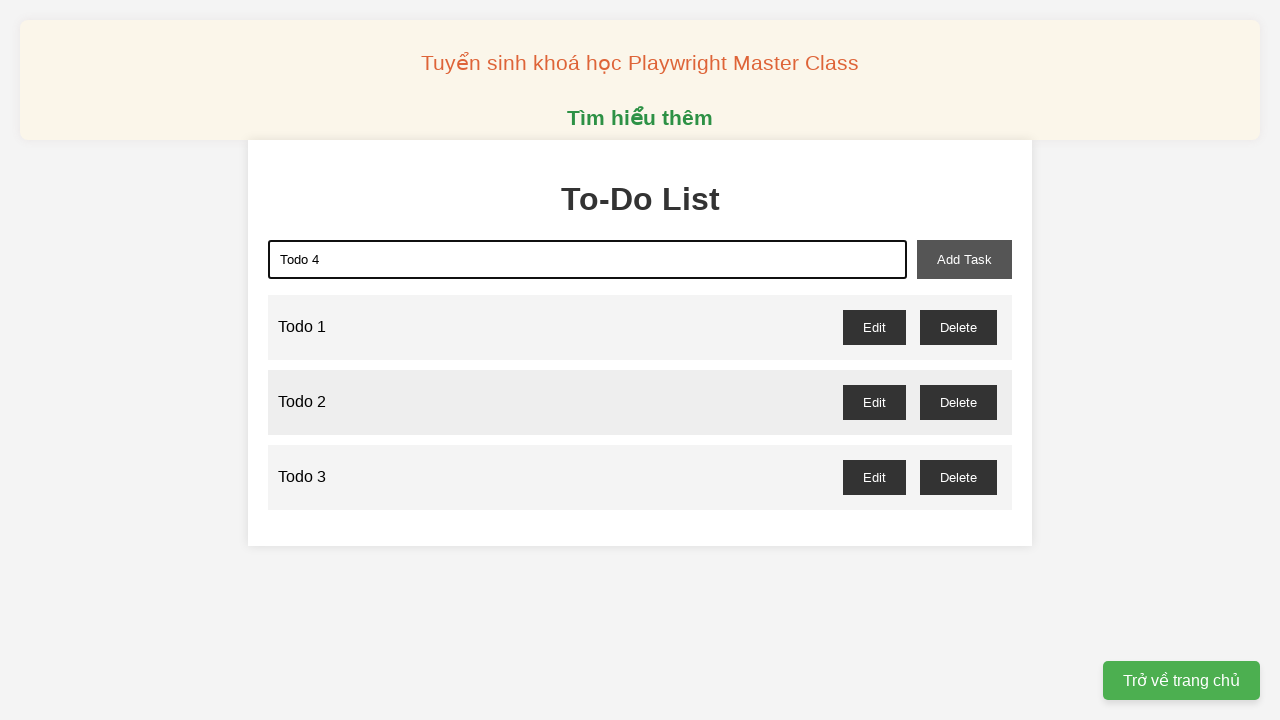

Clicked add task button to create 'Todo 4' at (964, 259) on xpath=//button[@id="add-task"]
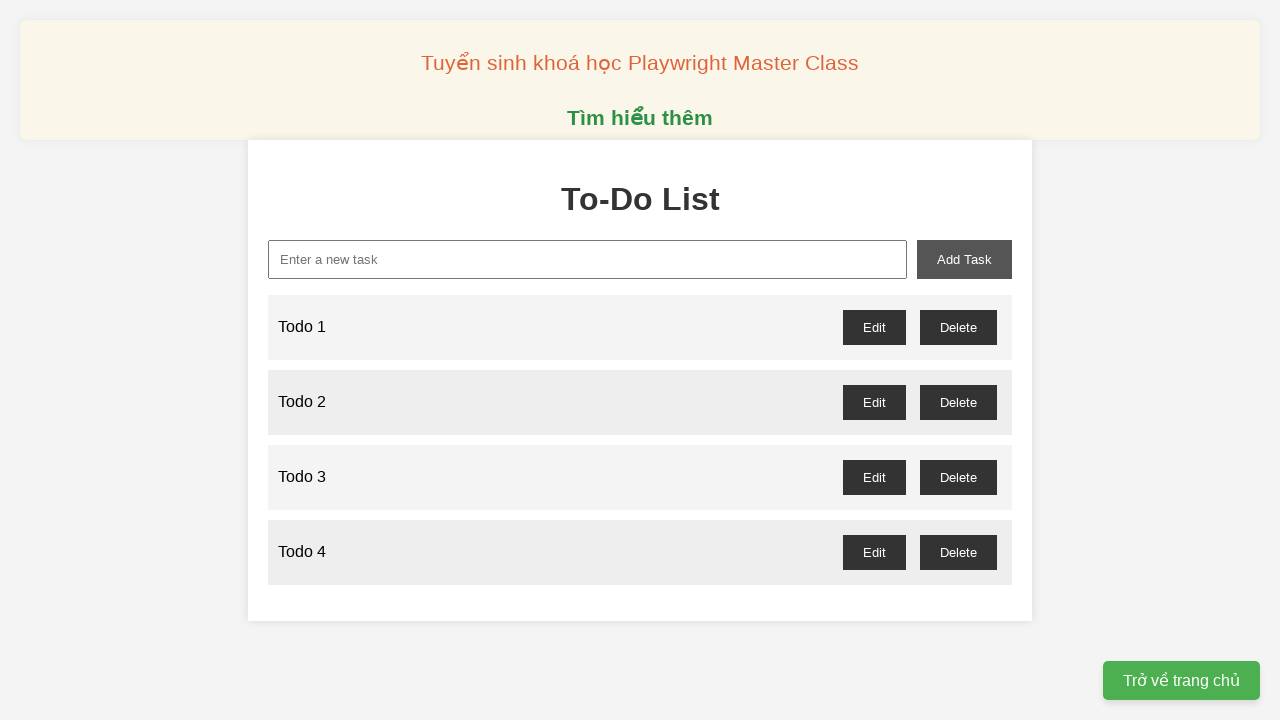

Filled new task input field with 'Todo 5' on xpath=//input[@id="new-task"]
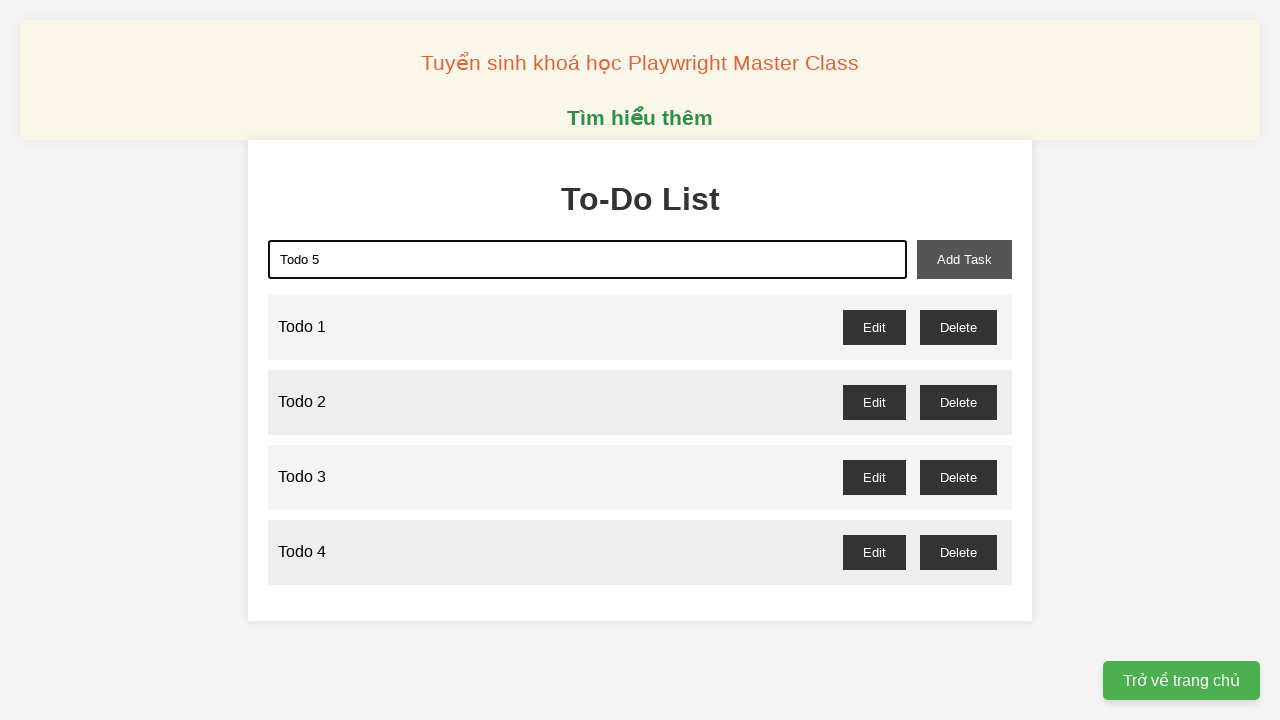

Clicked add task button to create 'Todo 5' at (964, 259) on xpath=//button[@id="add-task"]
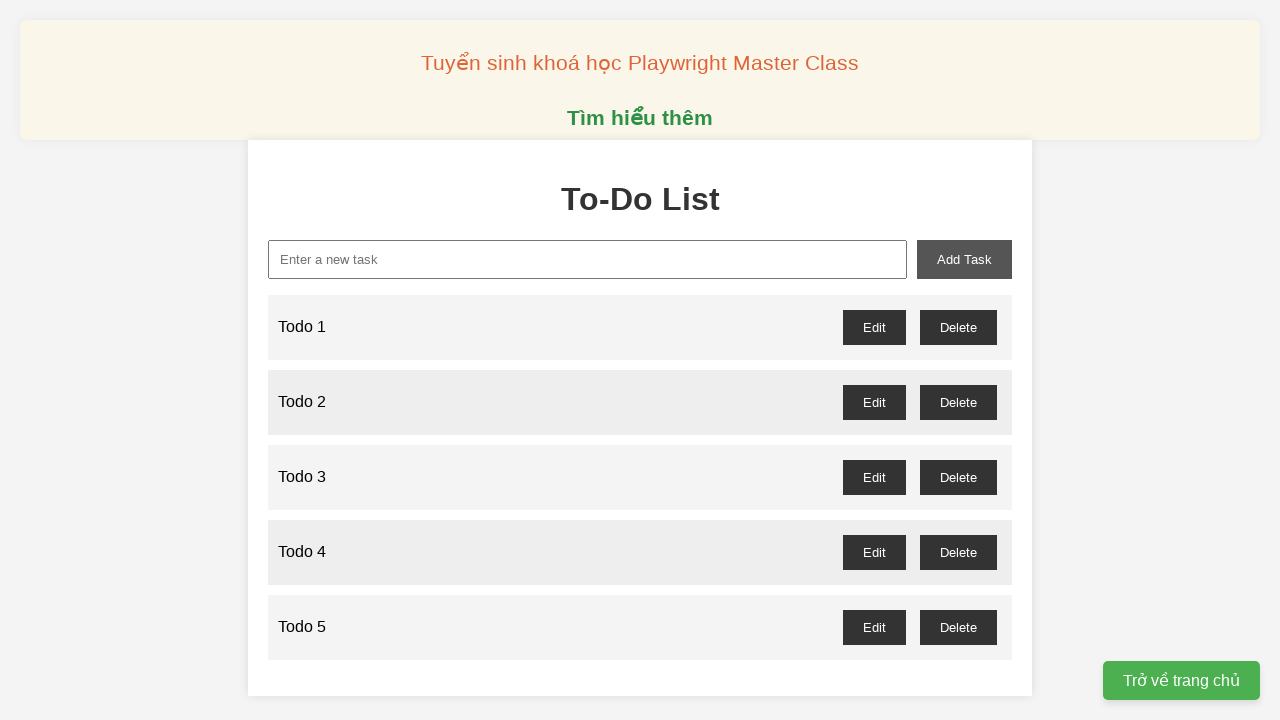

Filled new task input field with 'Todo 6' on xpath=//input[@id="new-task"]
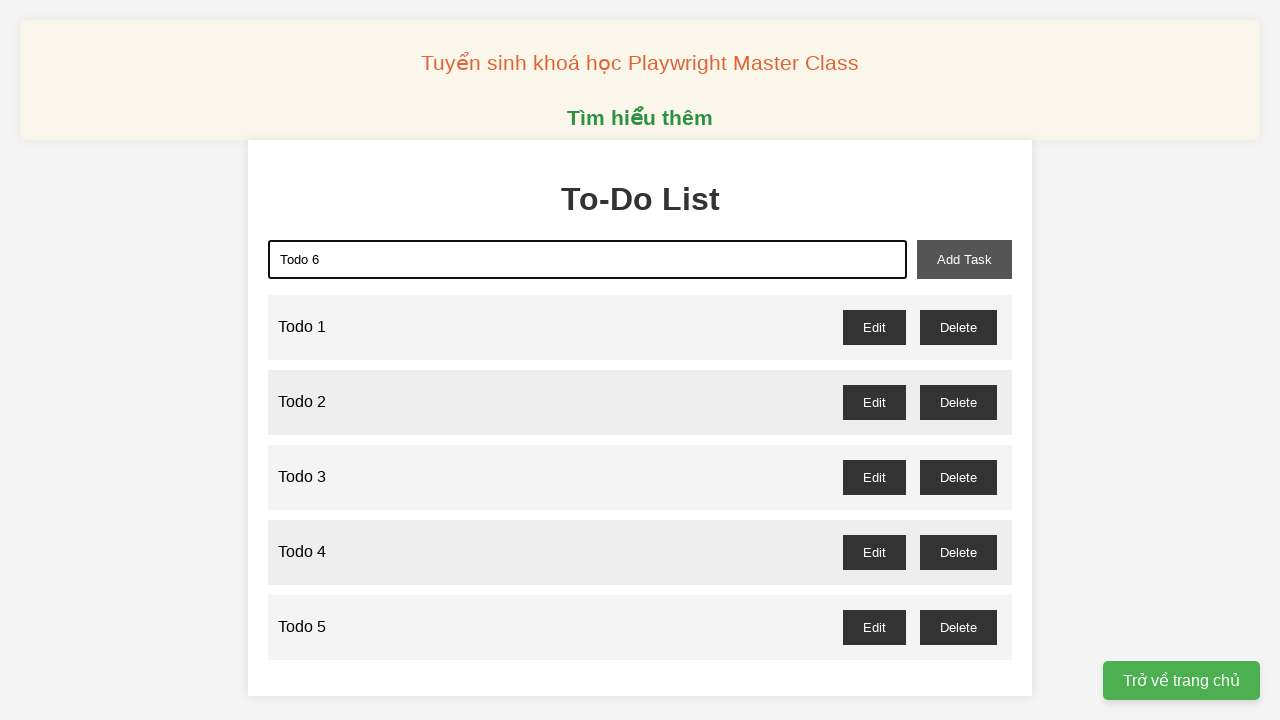

Clicked add task button to create 'Todo 6' at (964, 259) on xpath=//button[@id="add-task"]
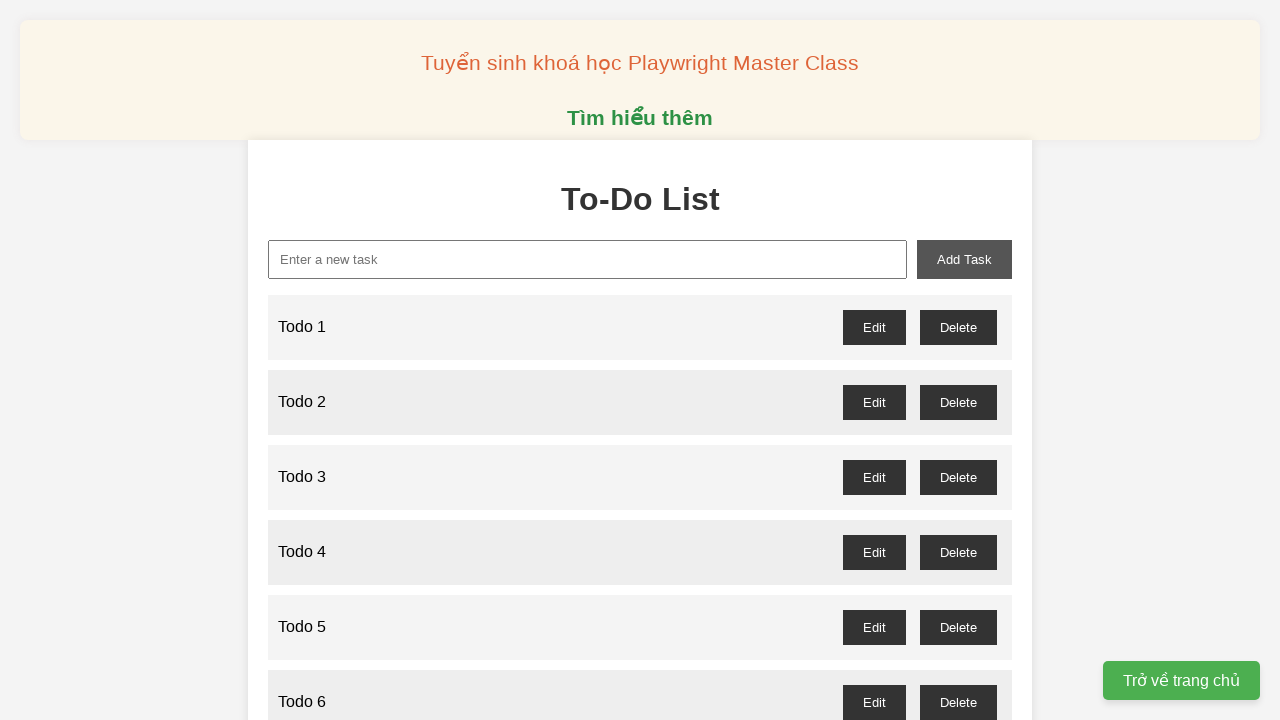

Filled new task input field with 'Todo 7' on xpath=//input[@id="new-task"]
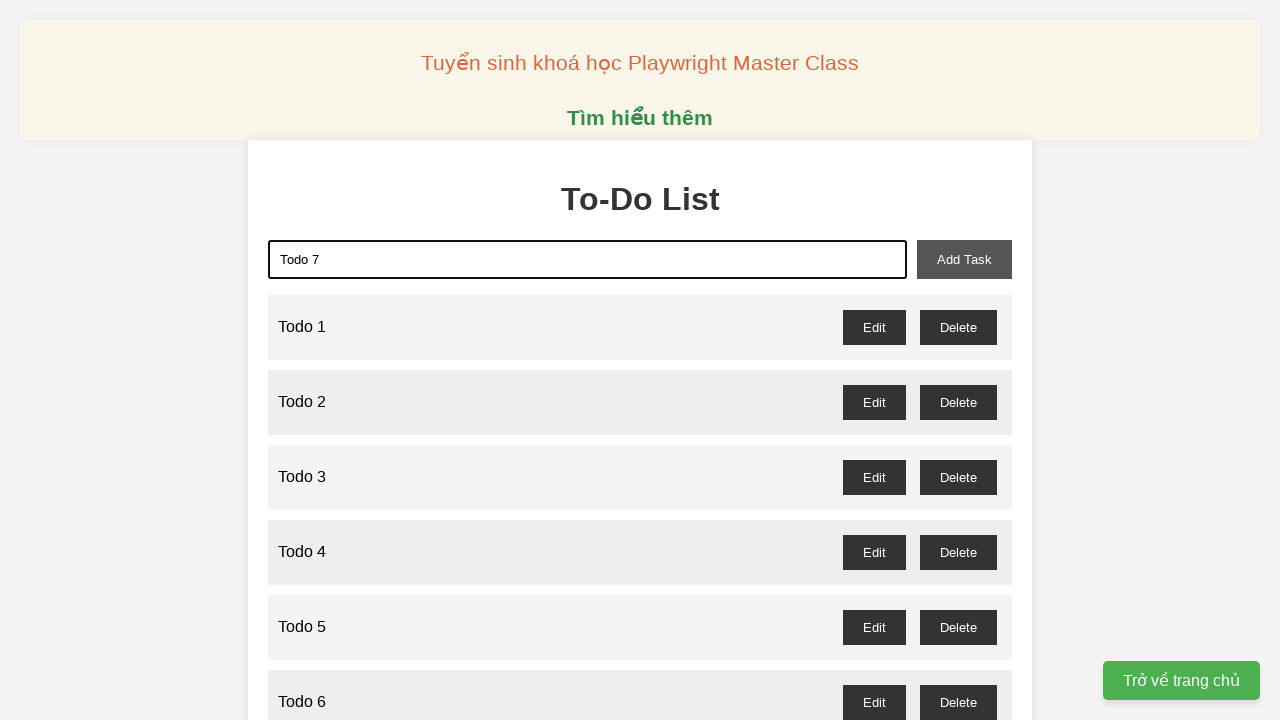

Clicked add task button to create 'Todo 7' at (964, 259) on xpath=//button[@id="add-task"]
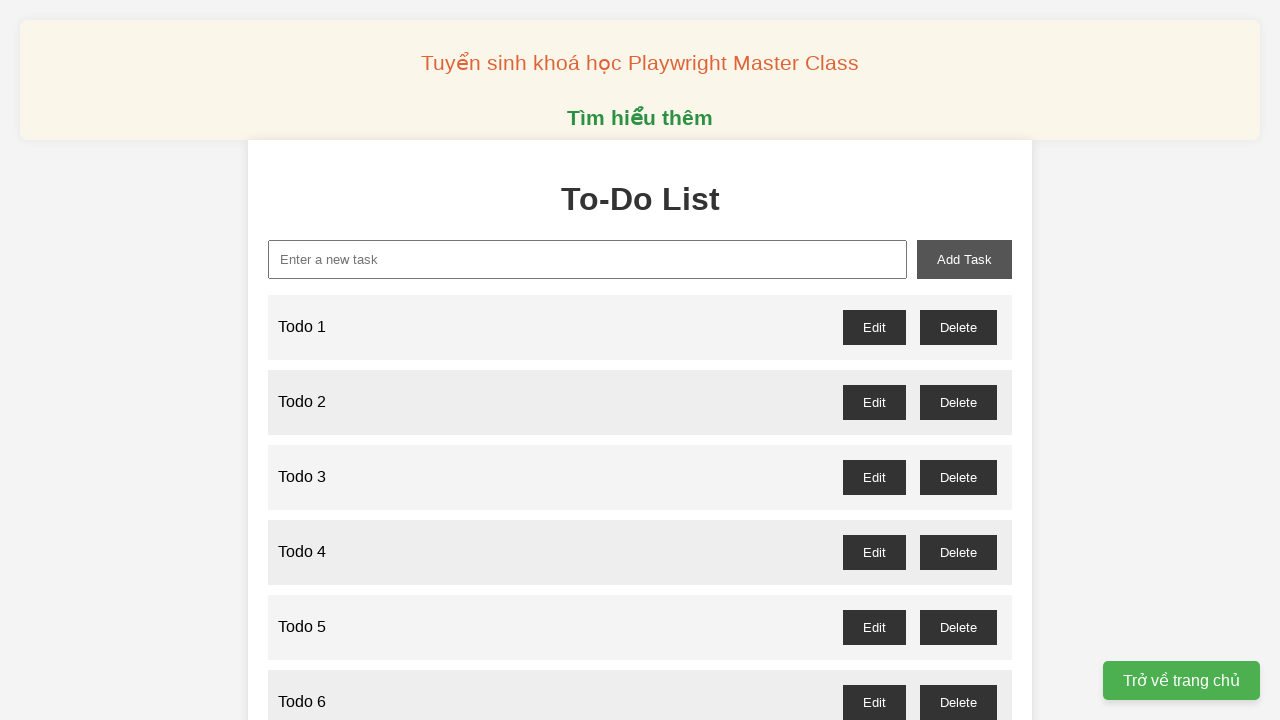

Filled new task input field with 'Todo 8' on xpath=//input[@id="new-task"]
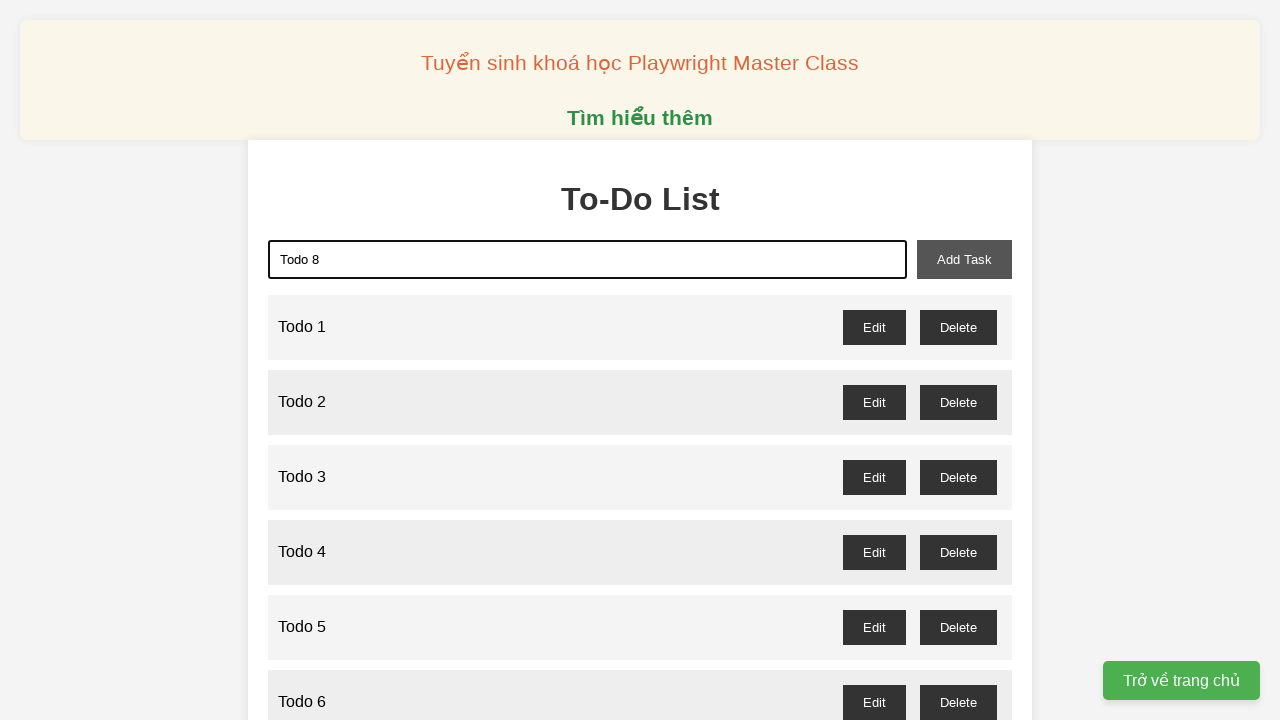

Clicked add task button to create 'Todo 8' at (964, 259) on xpath=//button[@id="add-task"]
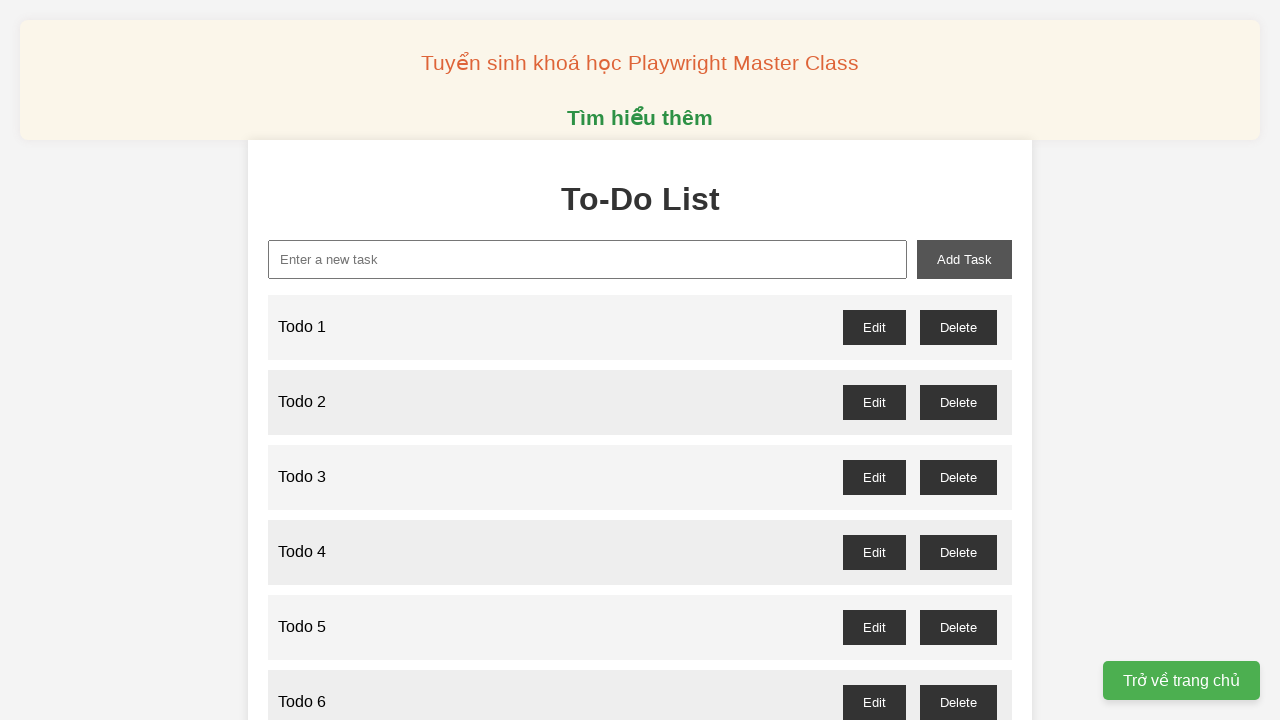

Filled new task input field with 'Todo 9' on xpath=//input[@id="new-task"]
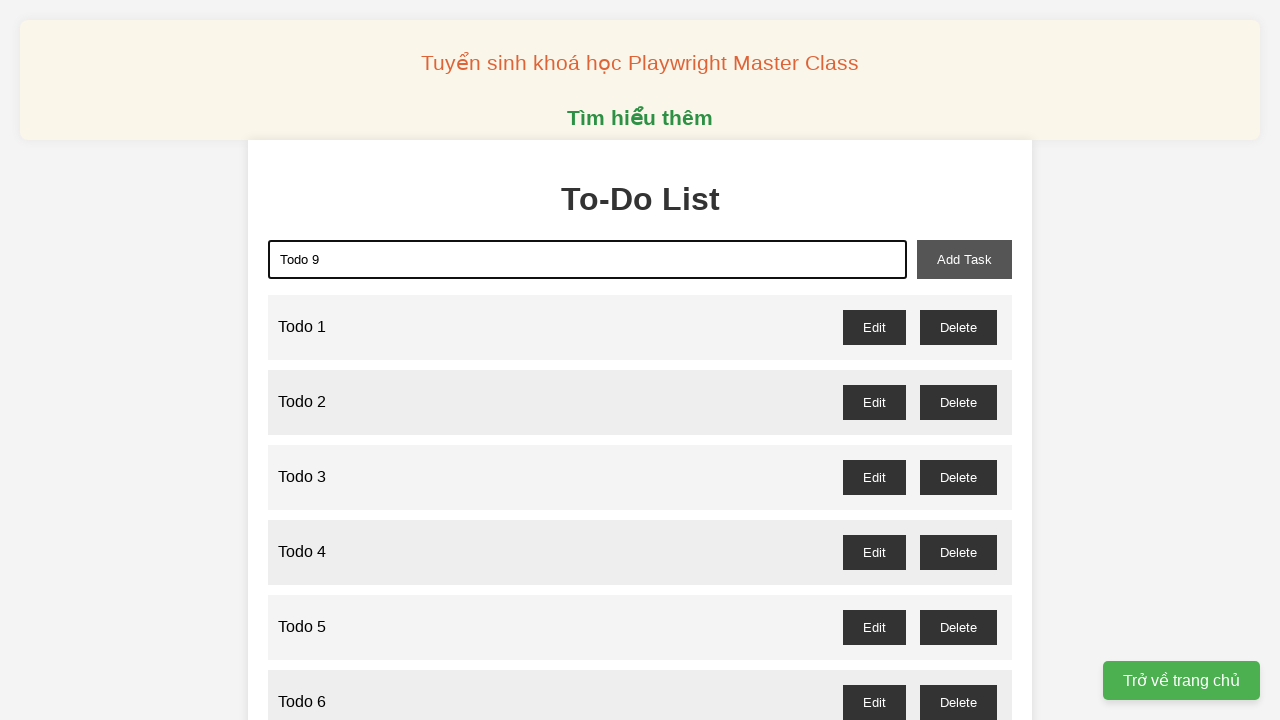

Clicked add task button to create 'Todo 9' at (964, 259) on xpath=//button[@id="add-task"]
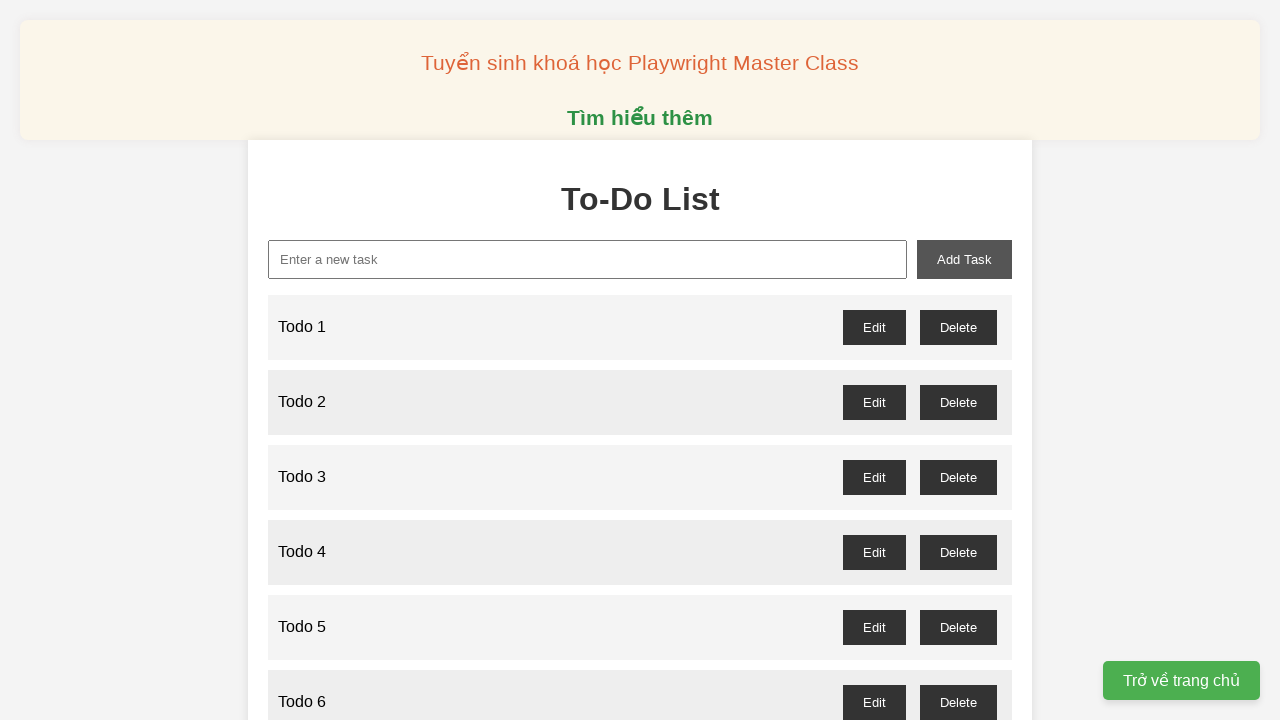

Filled new task input field with 'Todo 10' on xpath=//input[@id="new-task"]
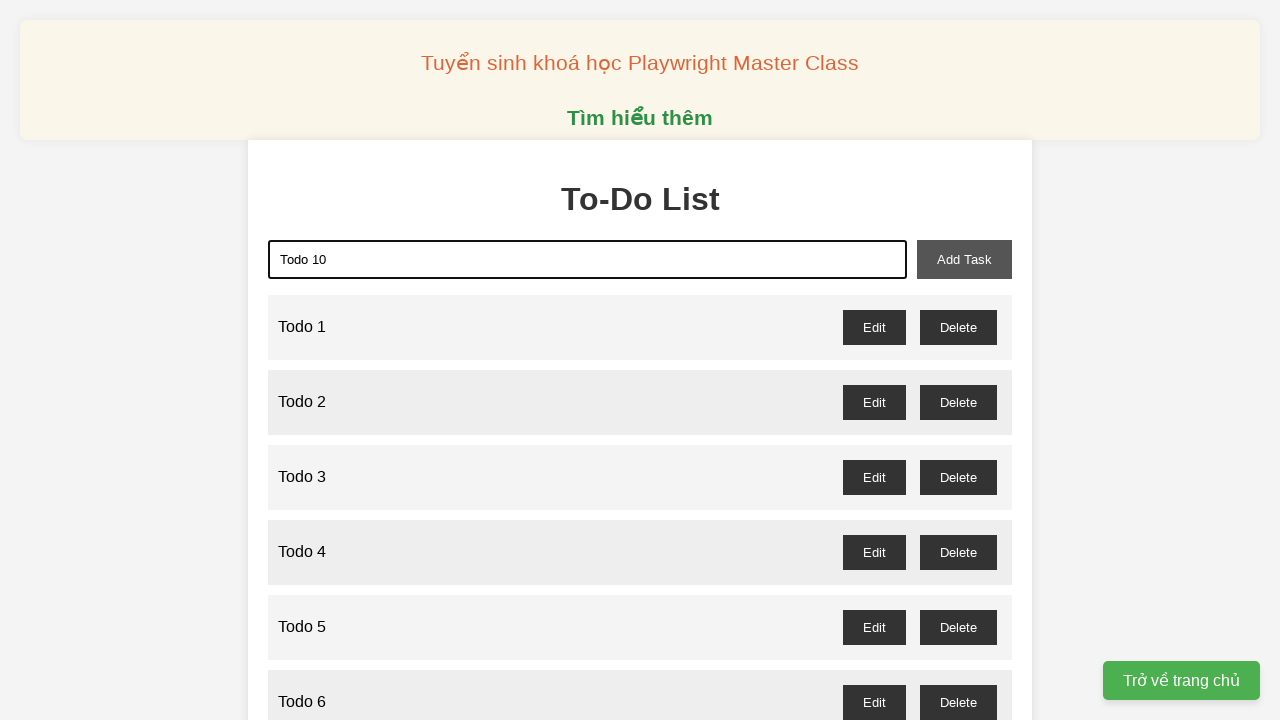

Clicked add task button to create 'Todo 10' at (964, 259) on xpath=//button[@id="add-task"]
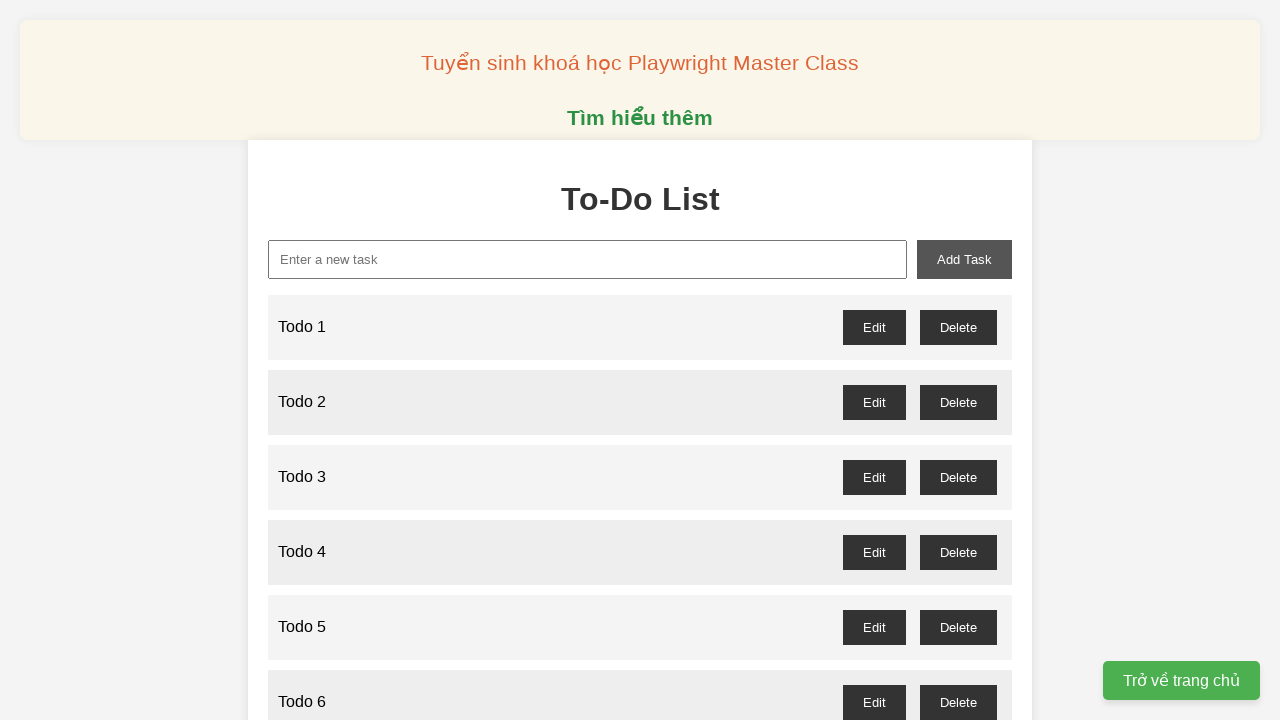

Filled new task input field with 'Todo 11' on xpath=//input[@id="new-task"]
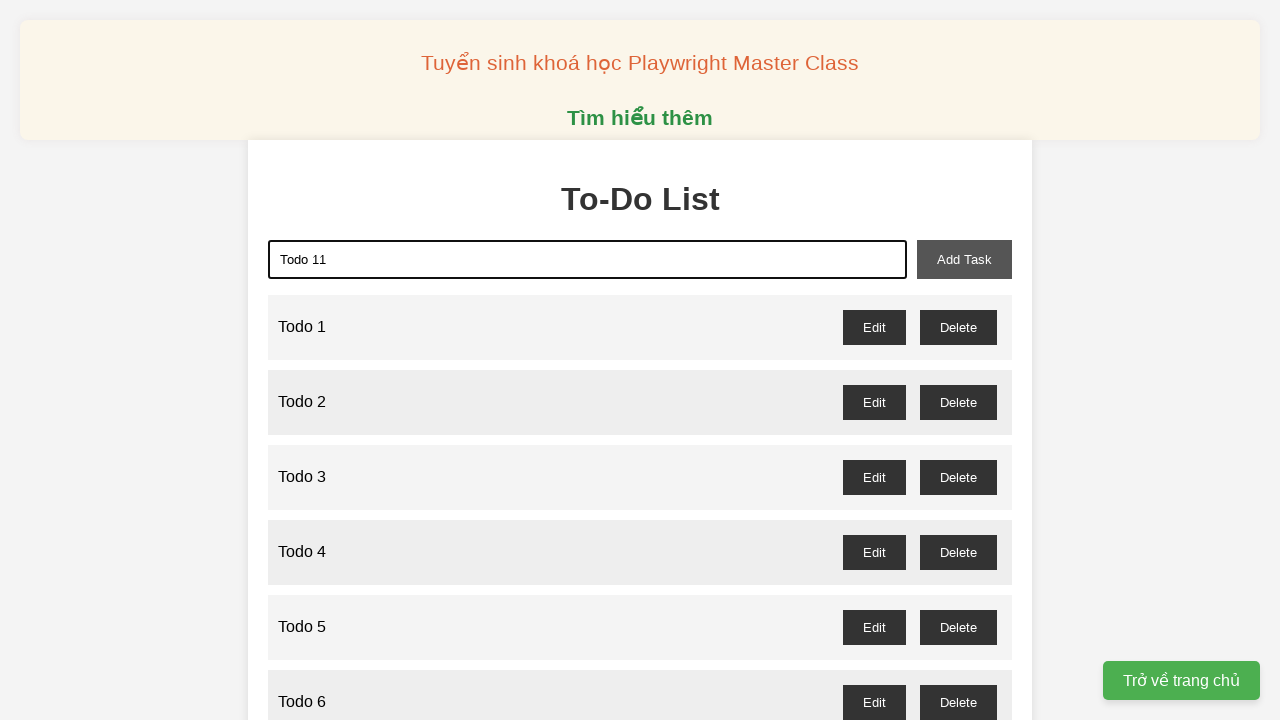

Clicked add task button to create 'Todo 11' at (964, 259) on xpath=//button[@id="add-task"]
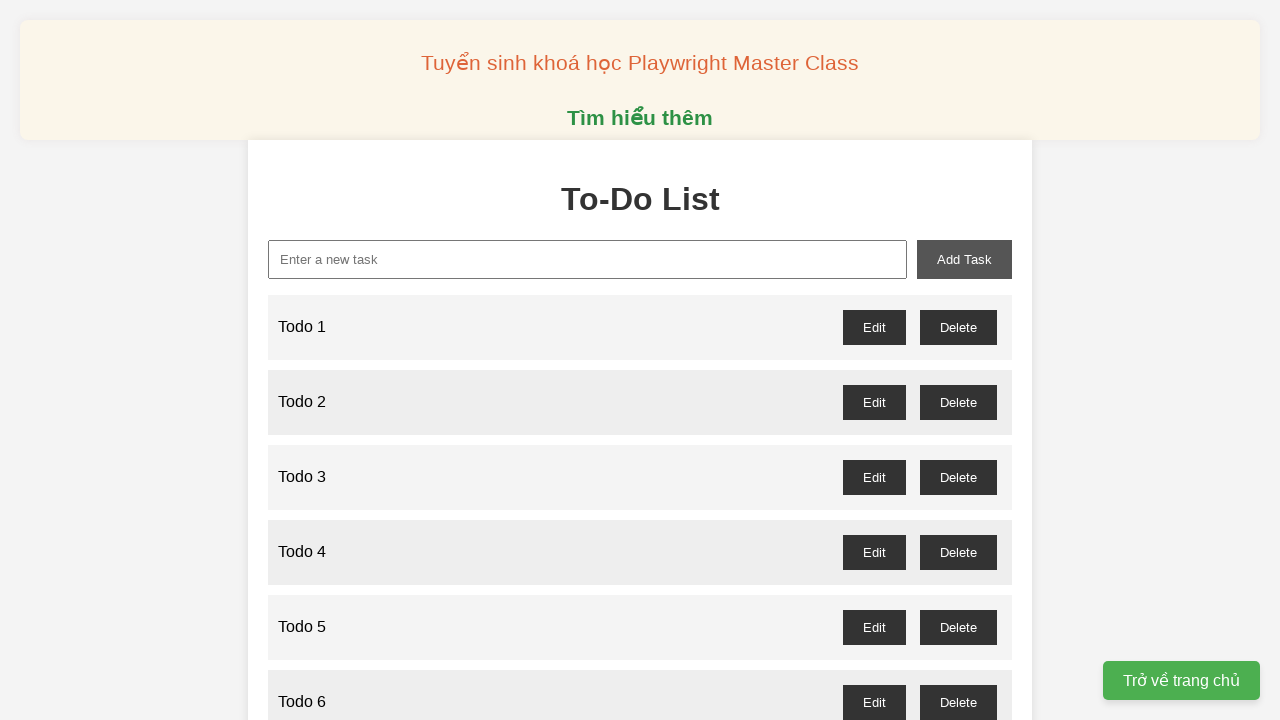

Filled new task input field with 'Todo 12' on xpath=//input[@id="new-task"]
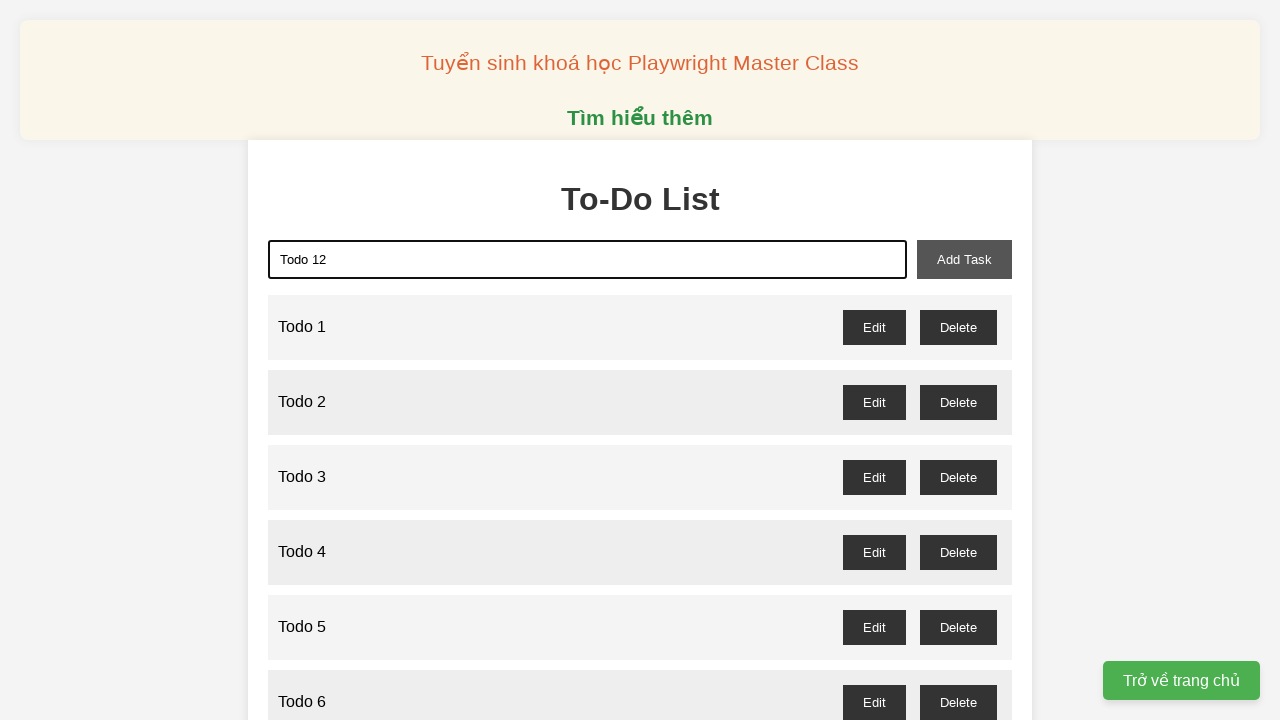

Clicked add task button to create 'Todo 12' at (964, 259) on xpath=//button[@id="add-task"]
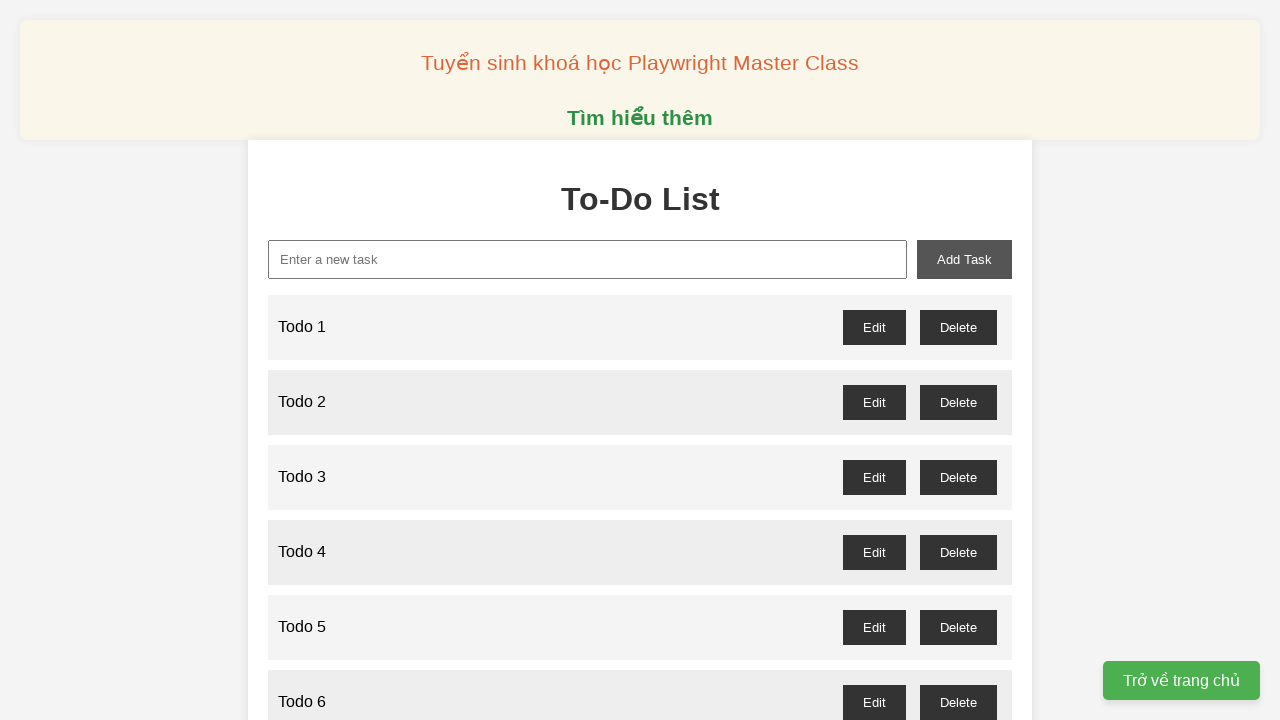

Filled new task input field with 'Todo 13' on xpath=//input[@id="new-task"]
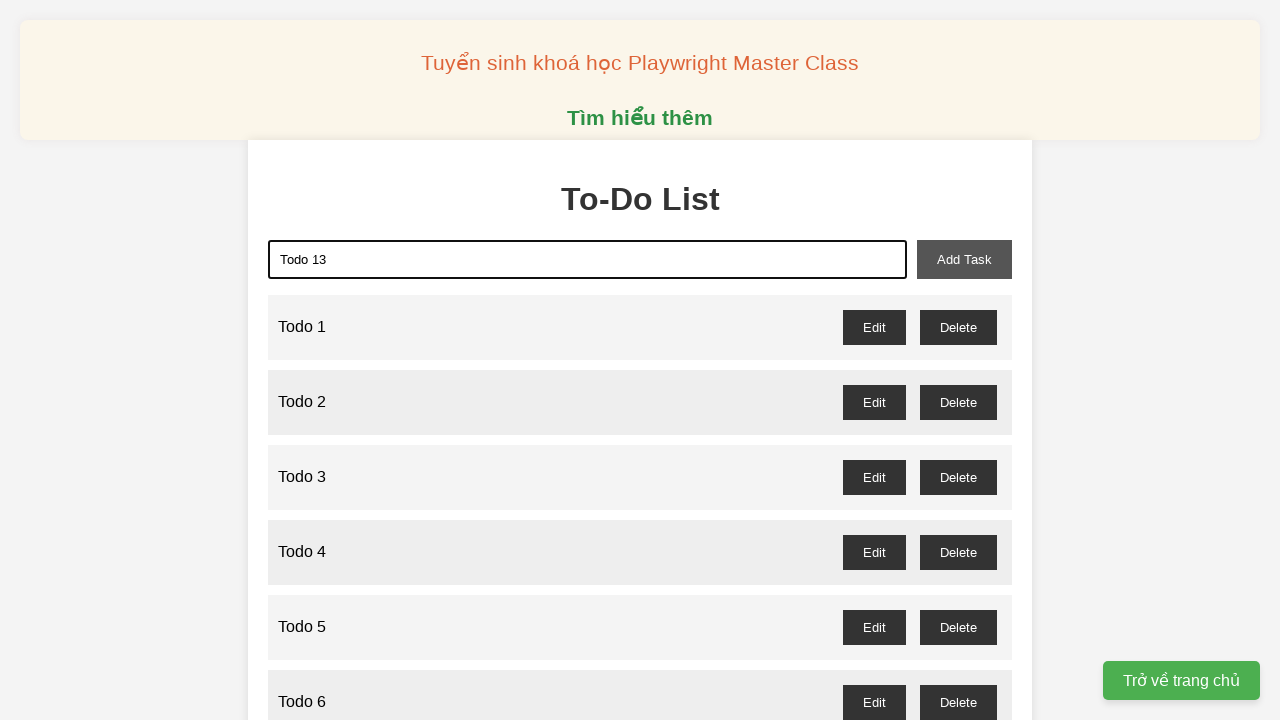

Clicked add task button to create 'Todo 13' at (964, 259) on xpath=//button[@id="add-task"]
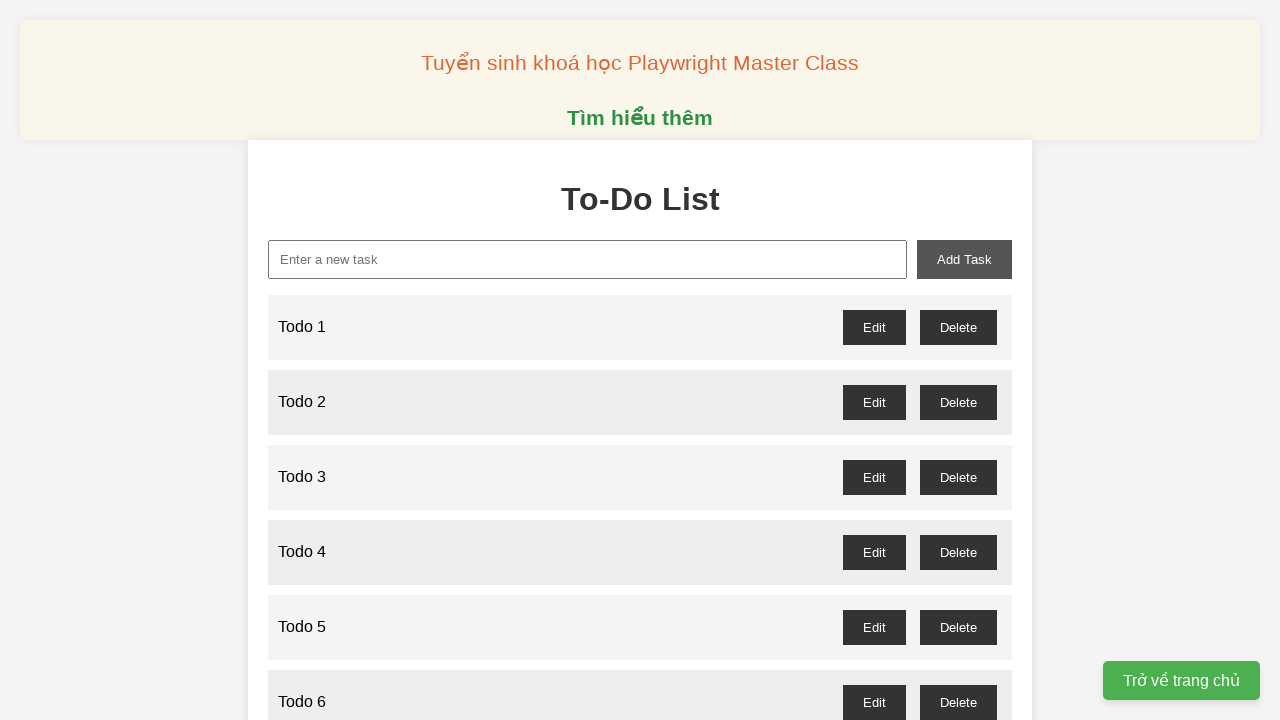

Filled new task input field with 'Todo 14' on xpath=//input[@id="new-task"]
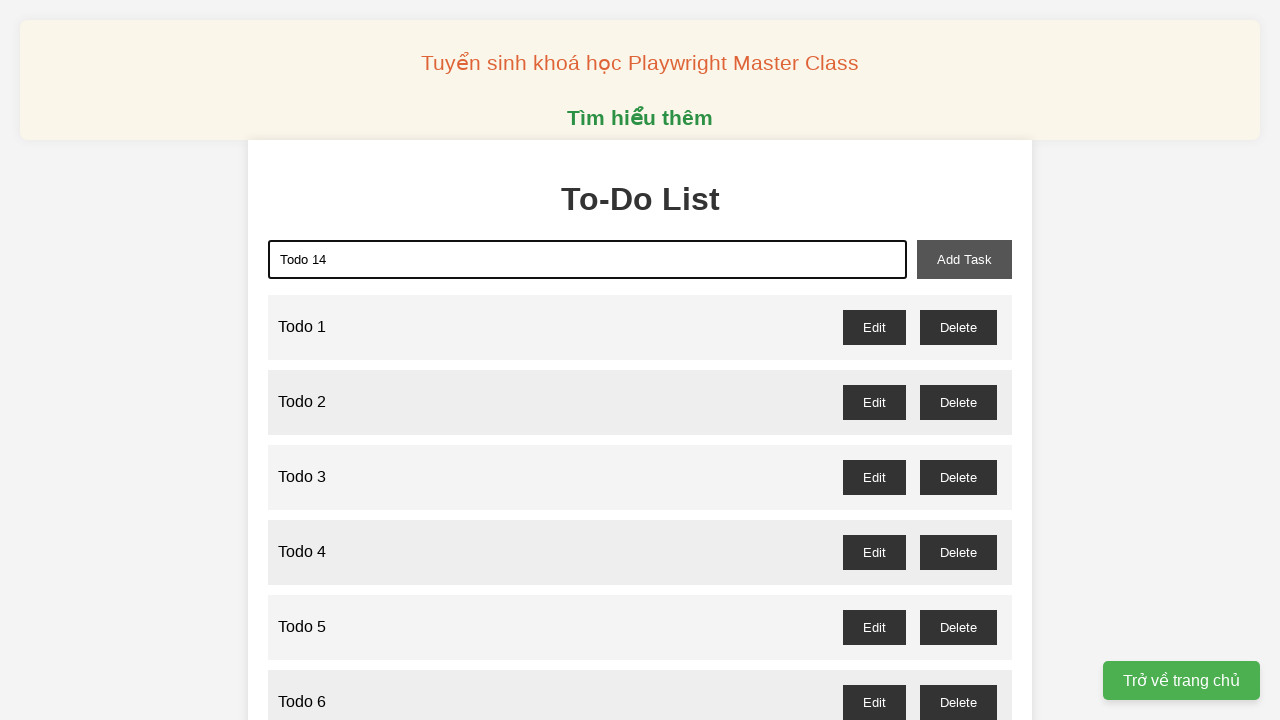

Clicked add task button to create 'Todo 14' at (964, 259) on xpath=//button[@id="add-task"]
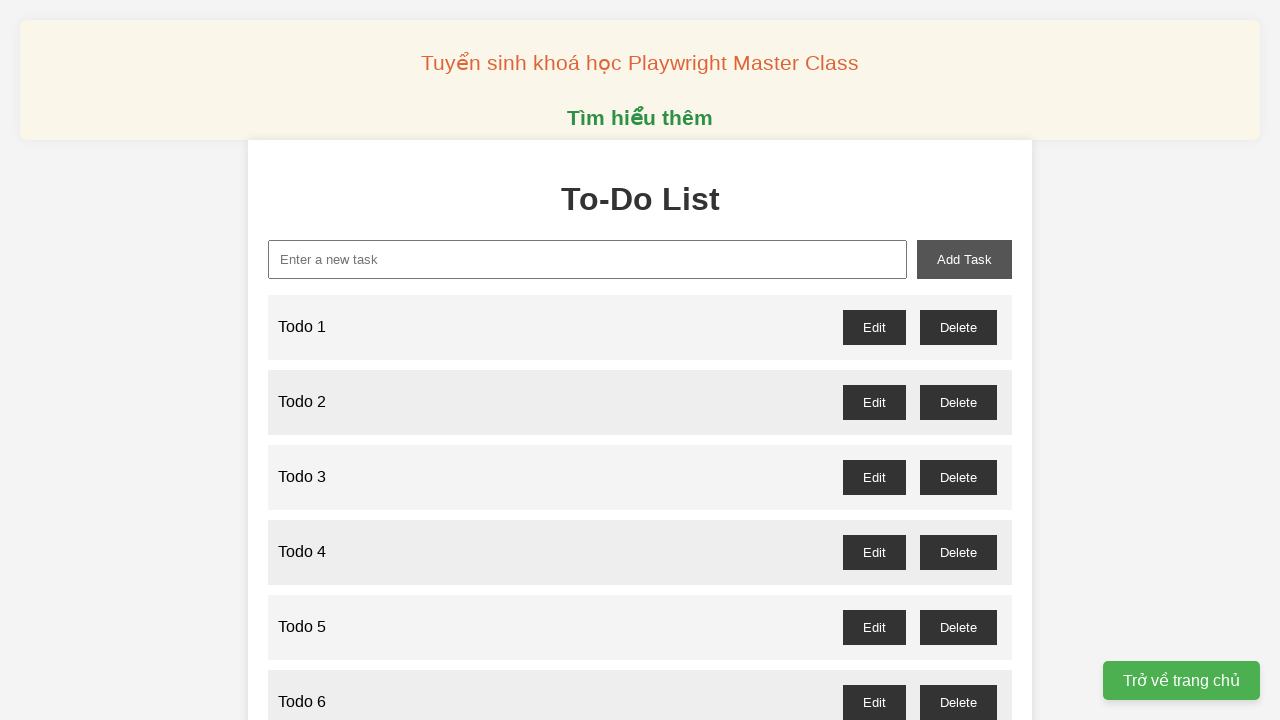

Filled new task input field with 'Todo 15' on xpath=//input[@id="new-task"]
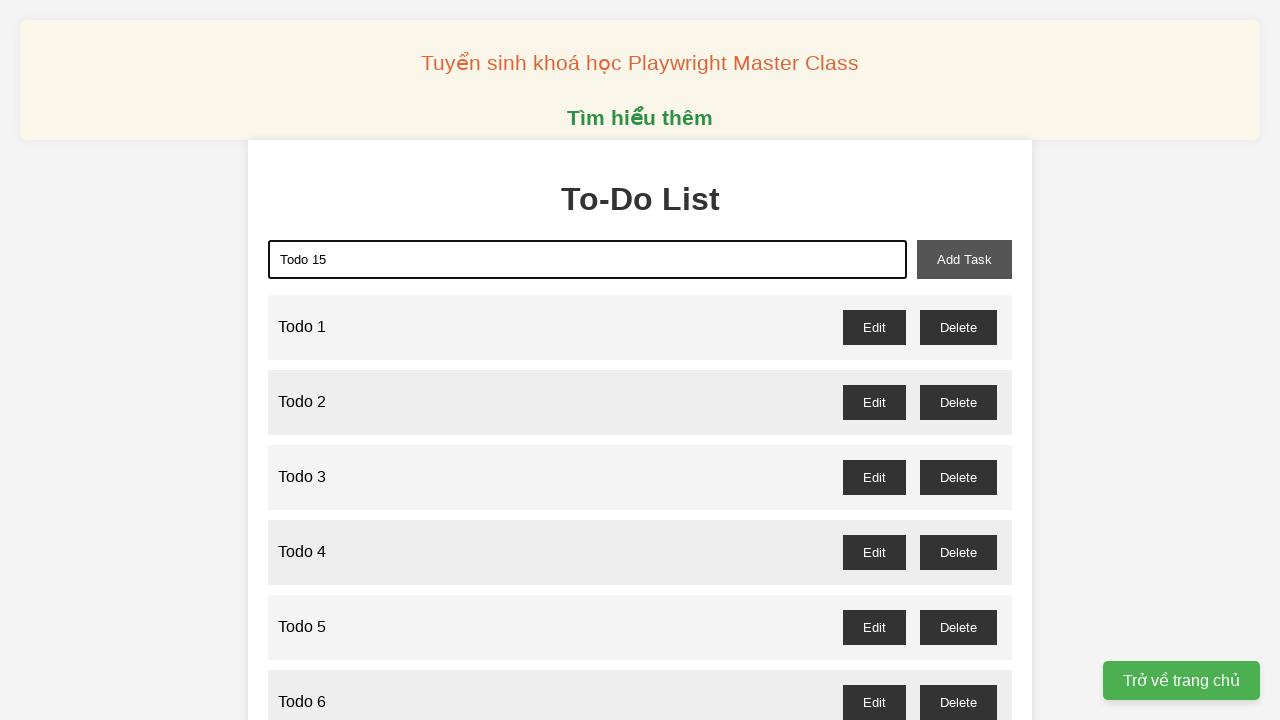

Clicked add task button to create 'Todo 15' at (964, 259) on xpath=//button[@id="add-task"]
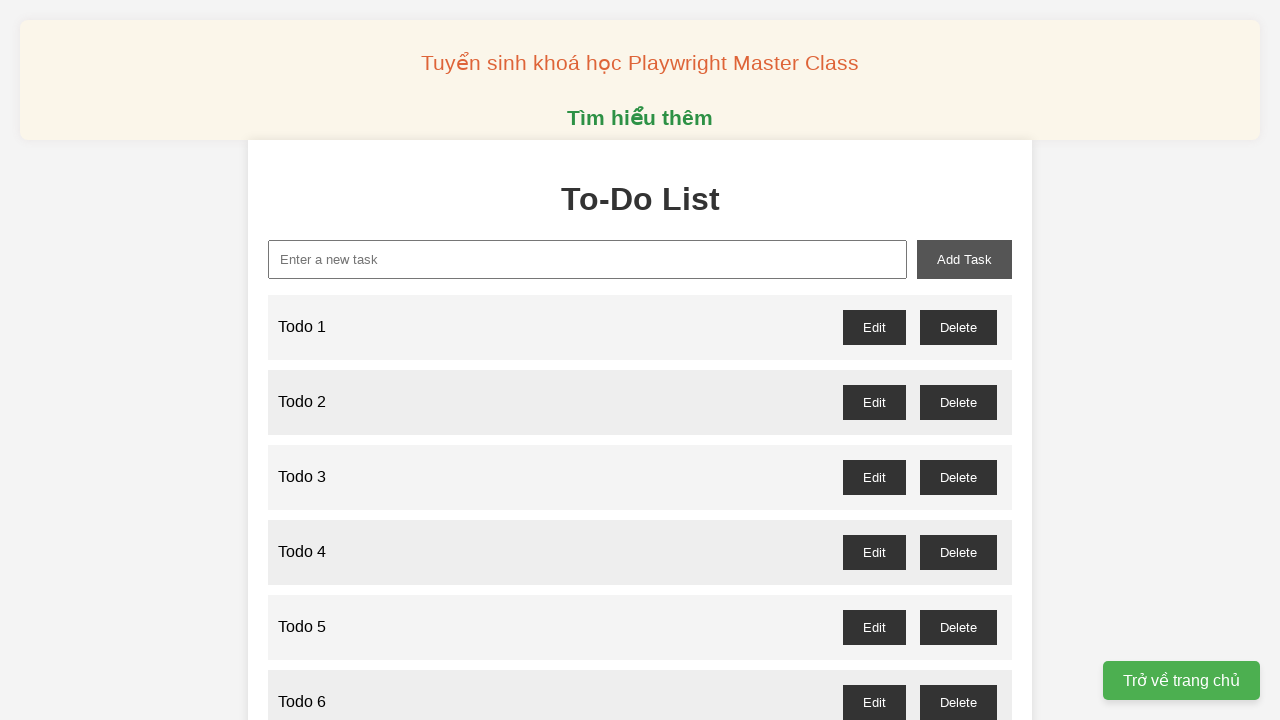

Filled new task input field with 'Todo 16' on xpath=//input[@id="new-task"]
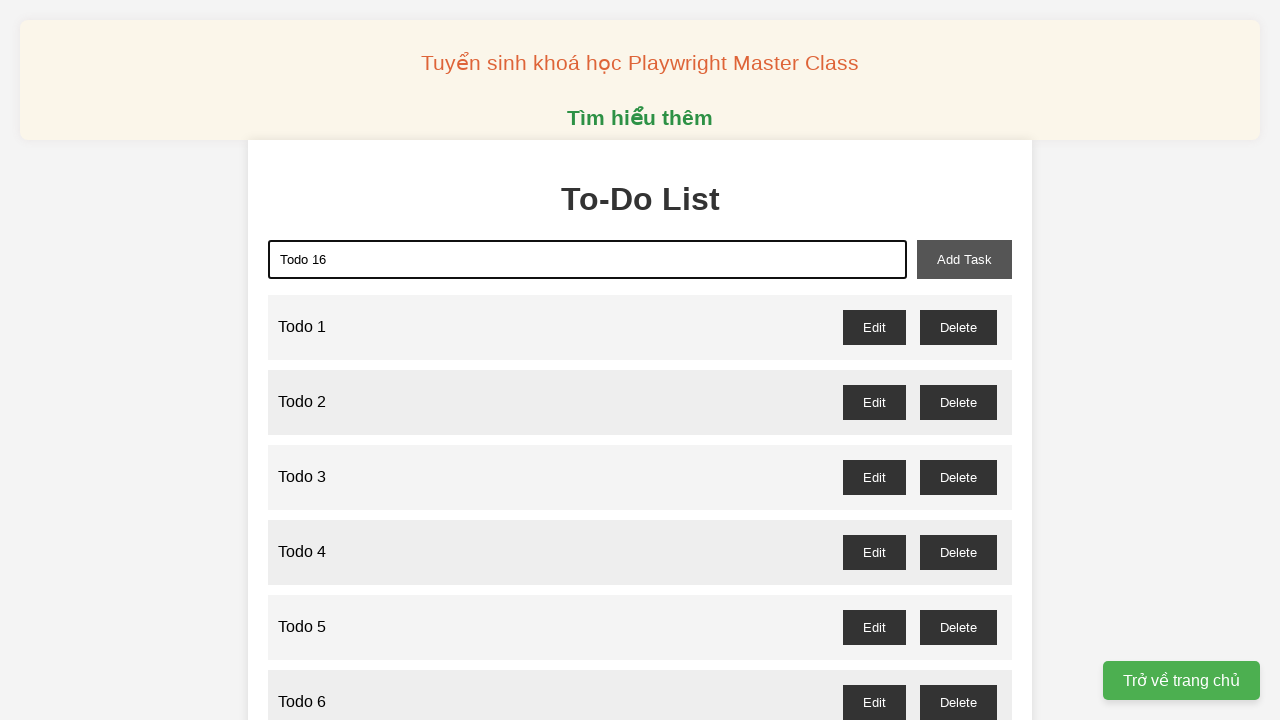

Clicked add task button to create 'Todo 16' at (964, 259) on xpath=//button[@id="add-task"]
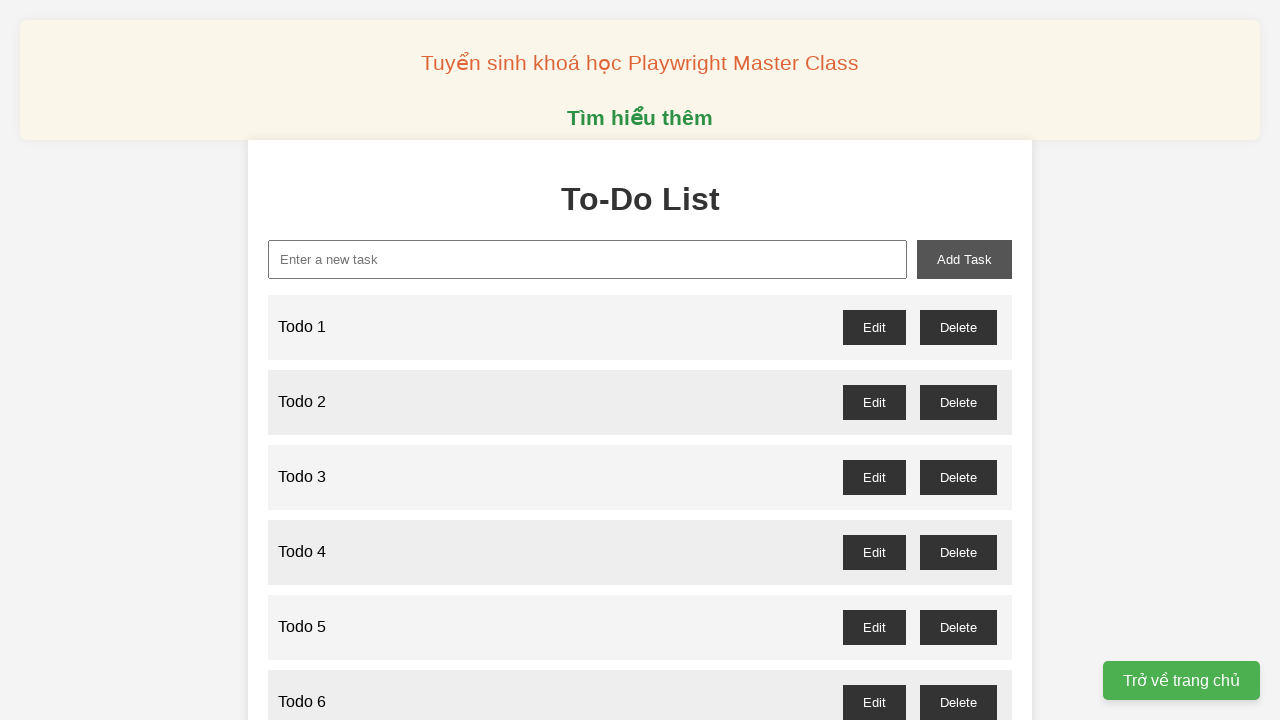

Filled new task input field with 'Todo 17' on xpath=//input[@id="new-task"]
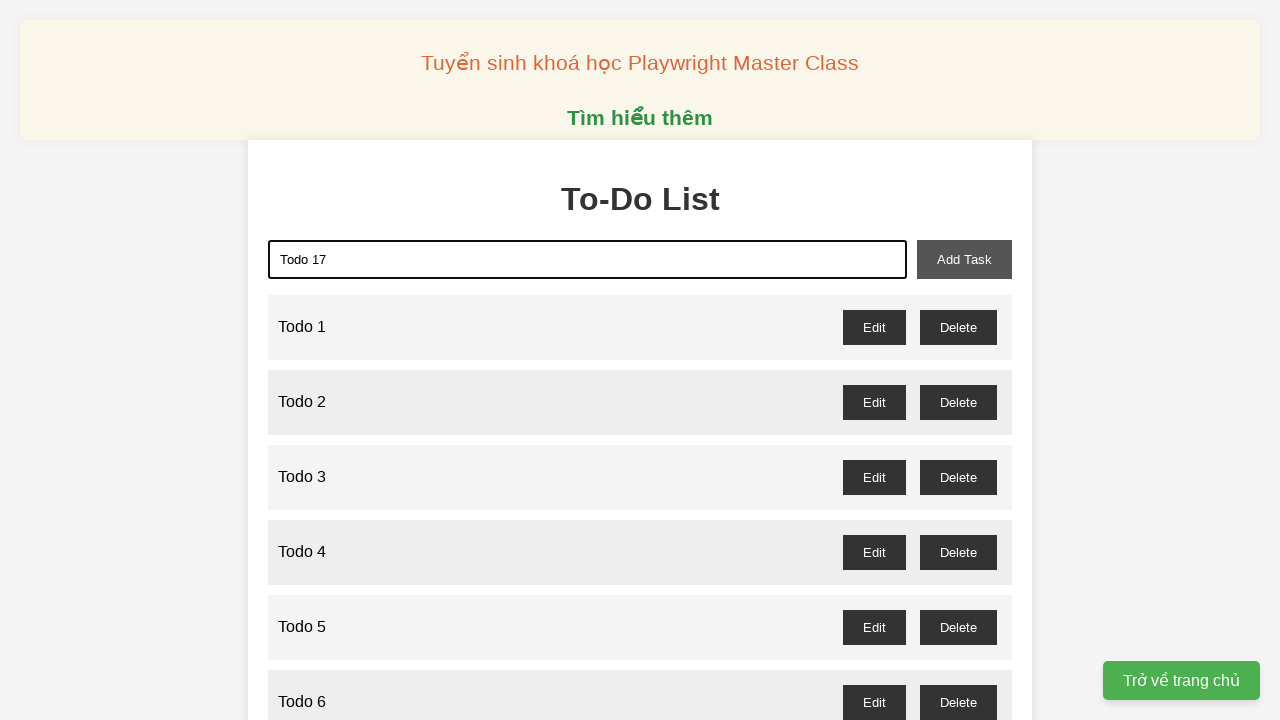

Clicked add task button to create 'Todo 17' at (964, 259) on xpath=//button[@id="add-task"]
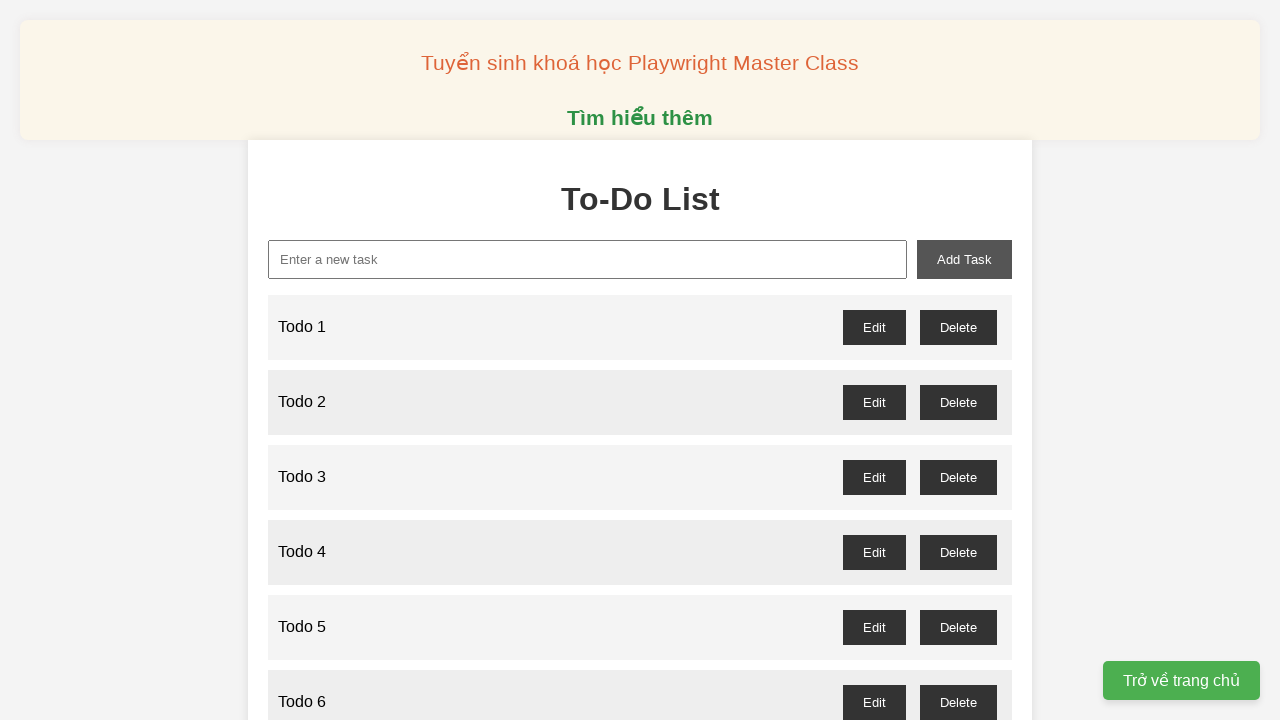

Filled new task input field with 'Todo 18' on xpath=//input[@id="new-task"]
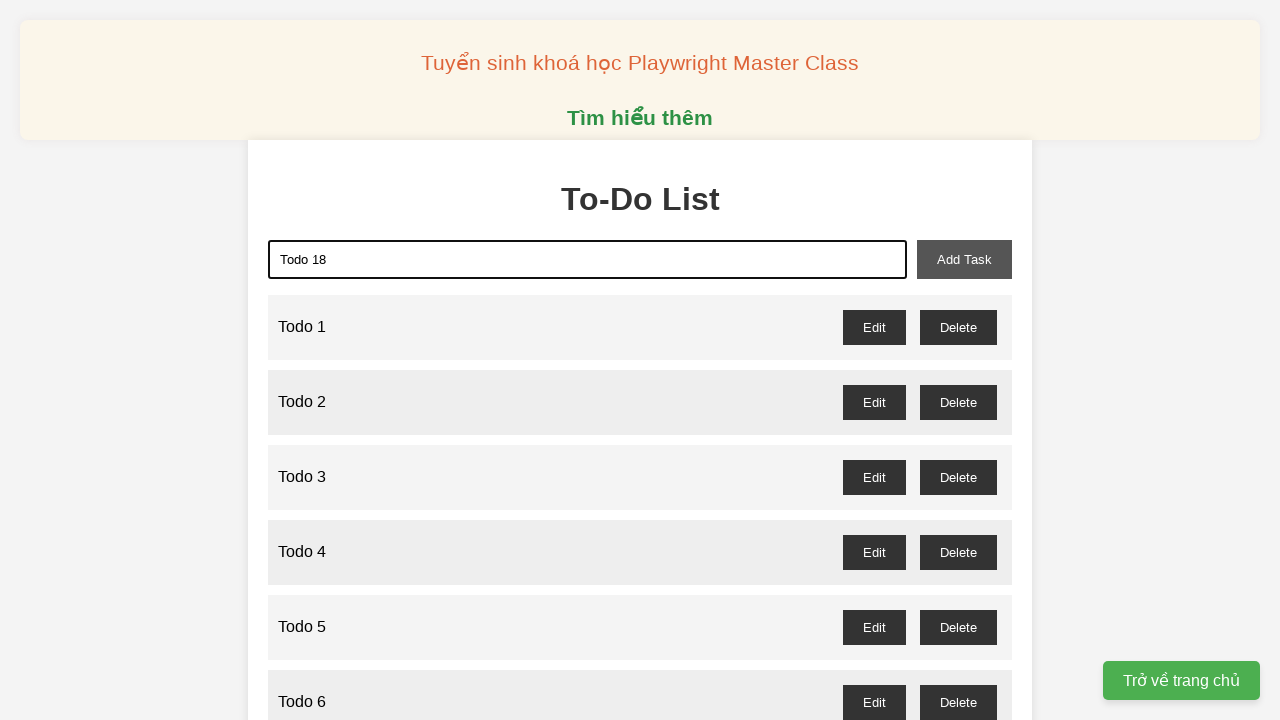

Clicked add task button to create 'Todo 18' at (964, 259) on xpath=//button[@id="add-task"]
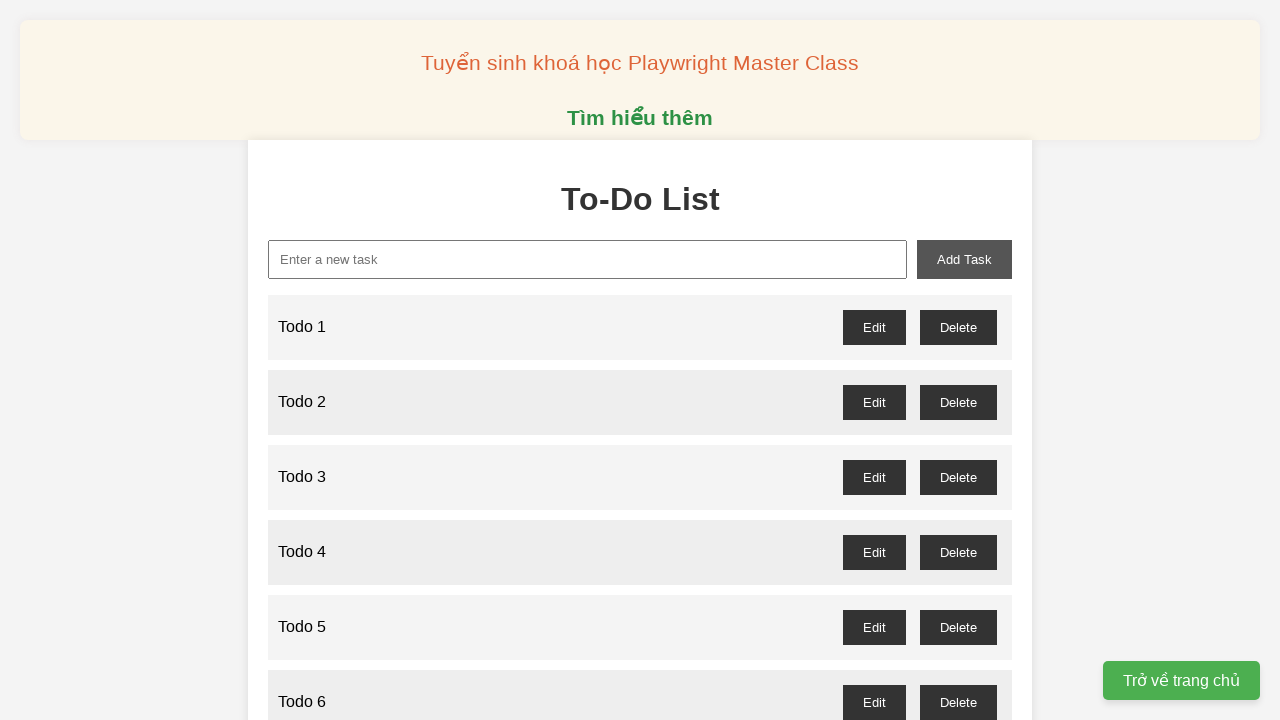

Filled new task input field with 'Todo 19' on xpath=//input[@id="new-task"]
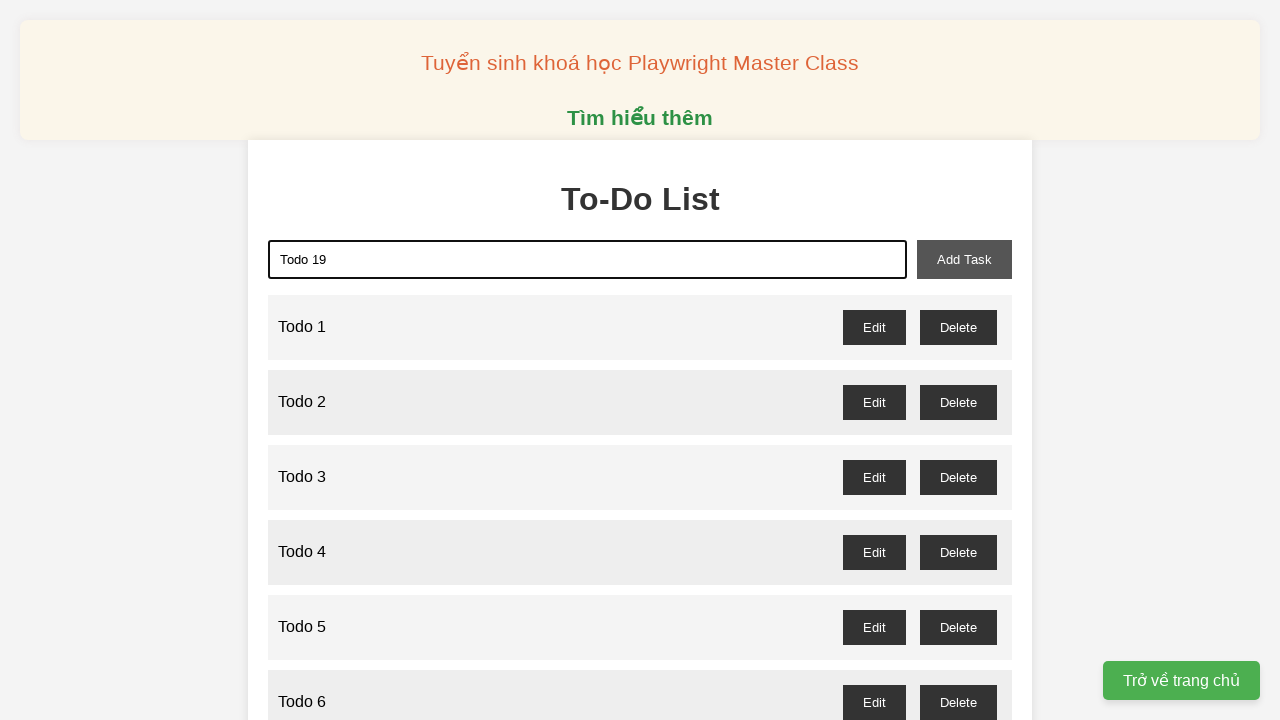

Clicked add task button to create 'Todo 19' at (964, 259) on xpath=//button[@id="add-task"]
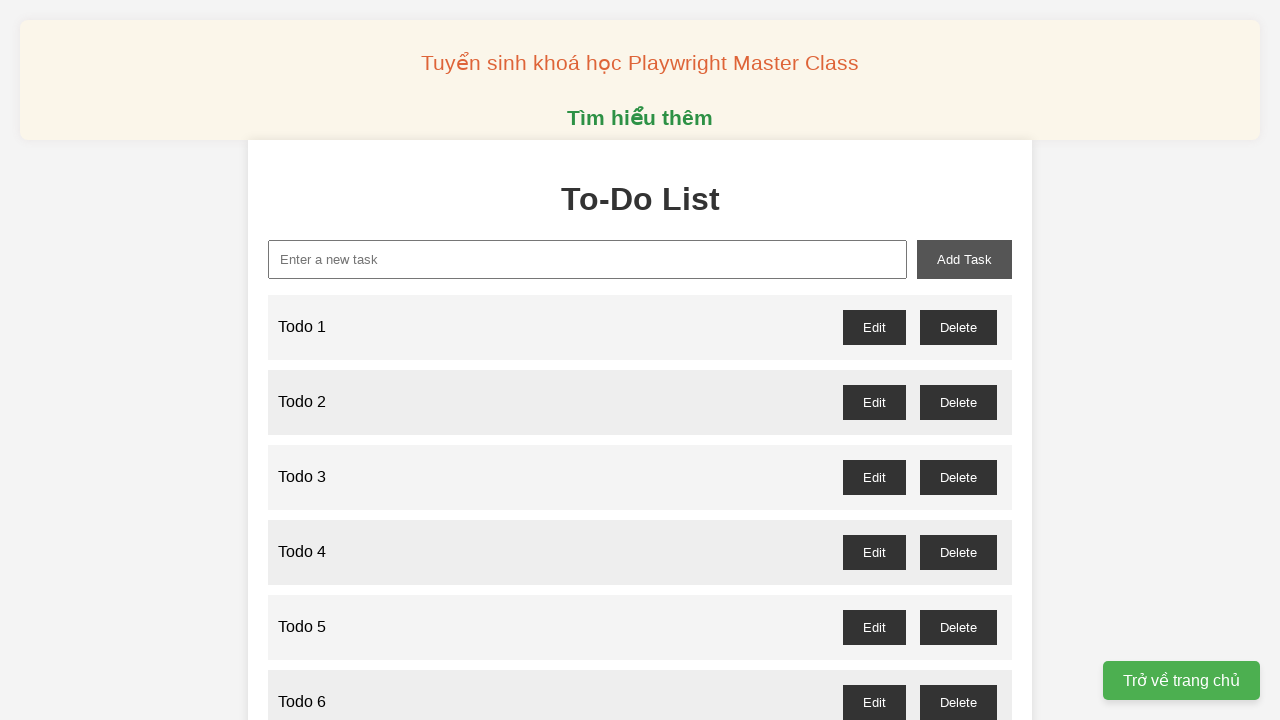

Filled new task input field with 'Todo 20' on xpath=//input[@id="new-task"]
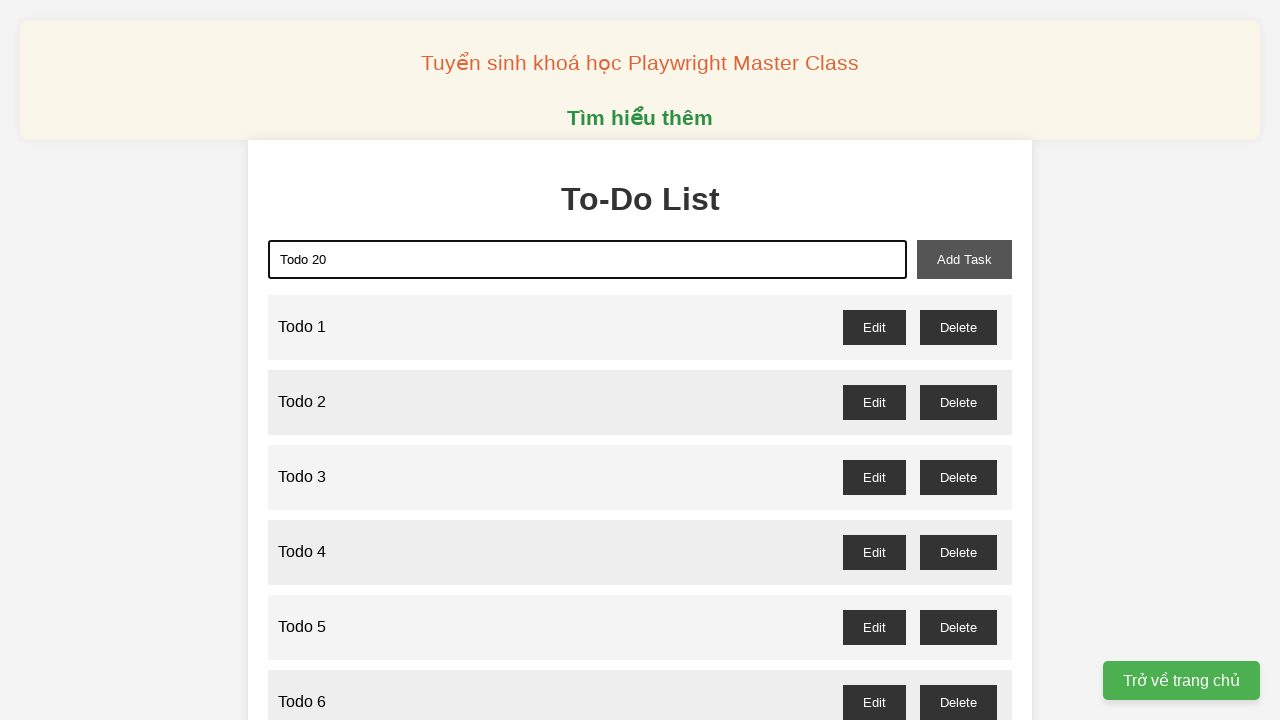

Clicked add task button to create 'Todo 20' at (964, 259) on xpath=//button[@id="add-task"]
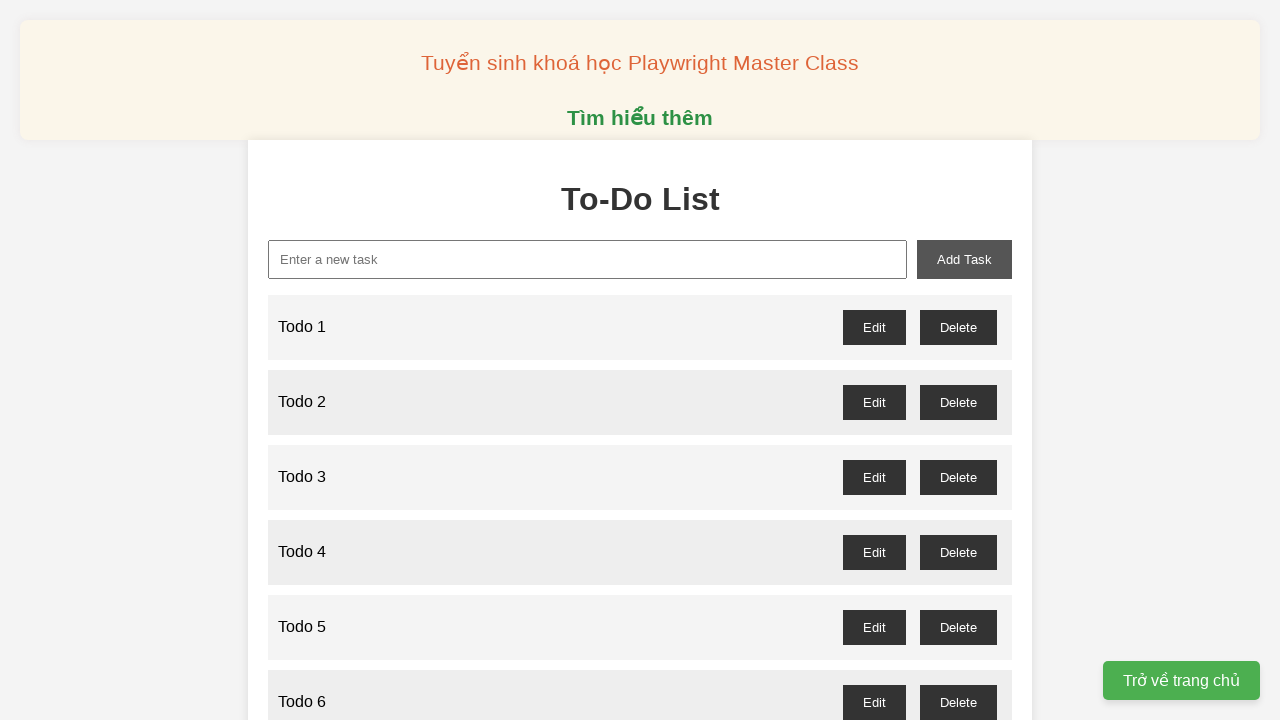

Filled new task input field with 'Todo 21' on xpath=//input[@id="new-task"]
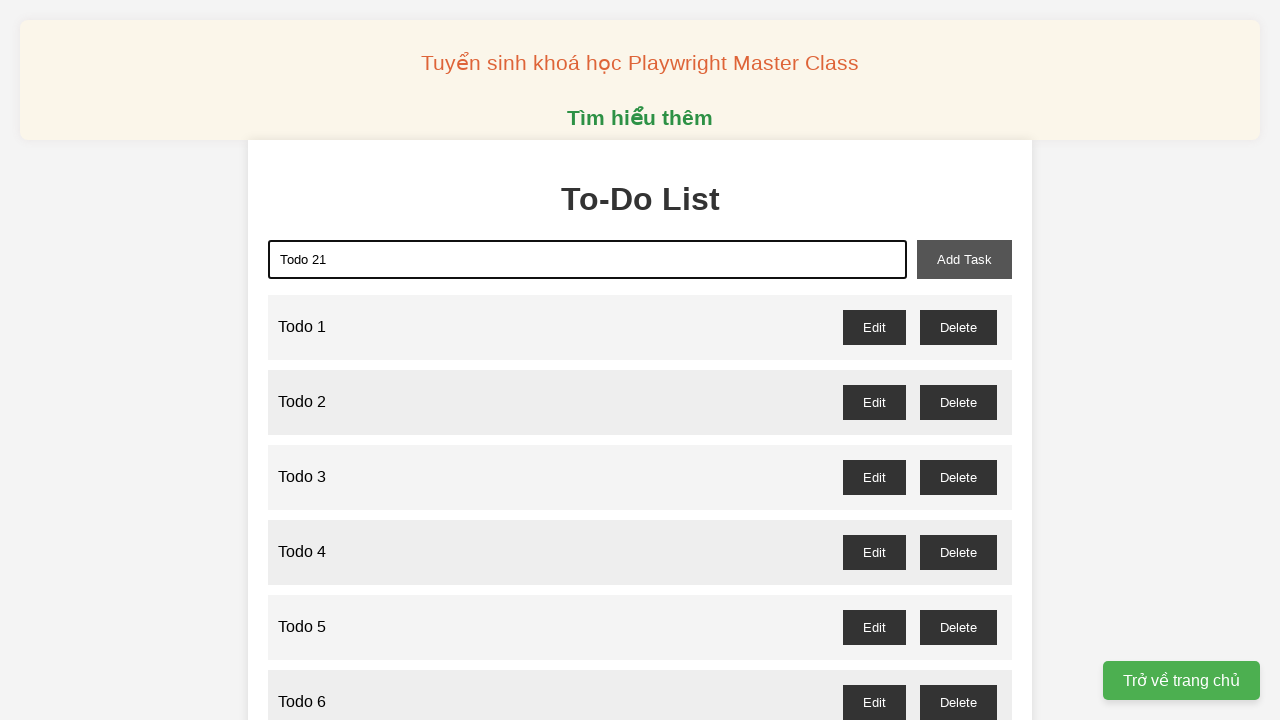

Clicked add task button to create 'Todo 21' at (964, 259) on xpath=//button[@id="add-task"]
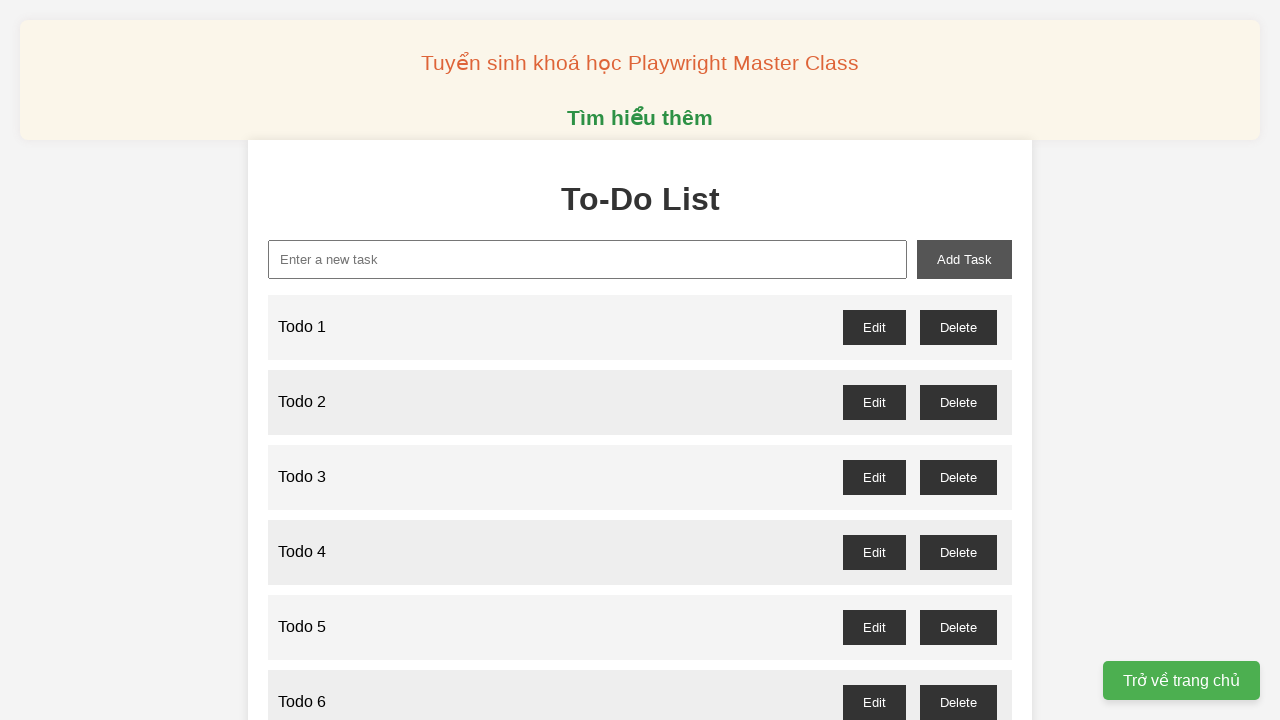

Filled new task input field with 'Todo 22' on xpath=//input[@id="new-task"]
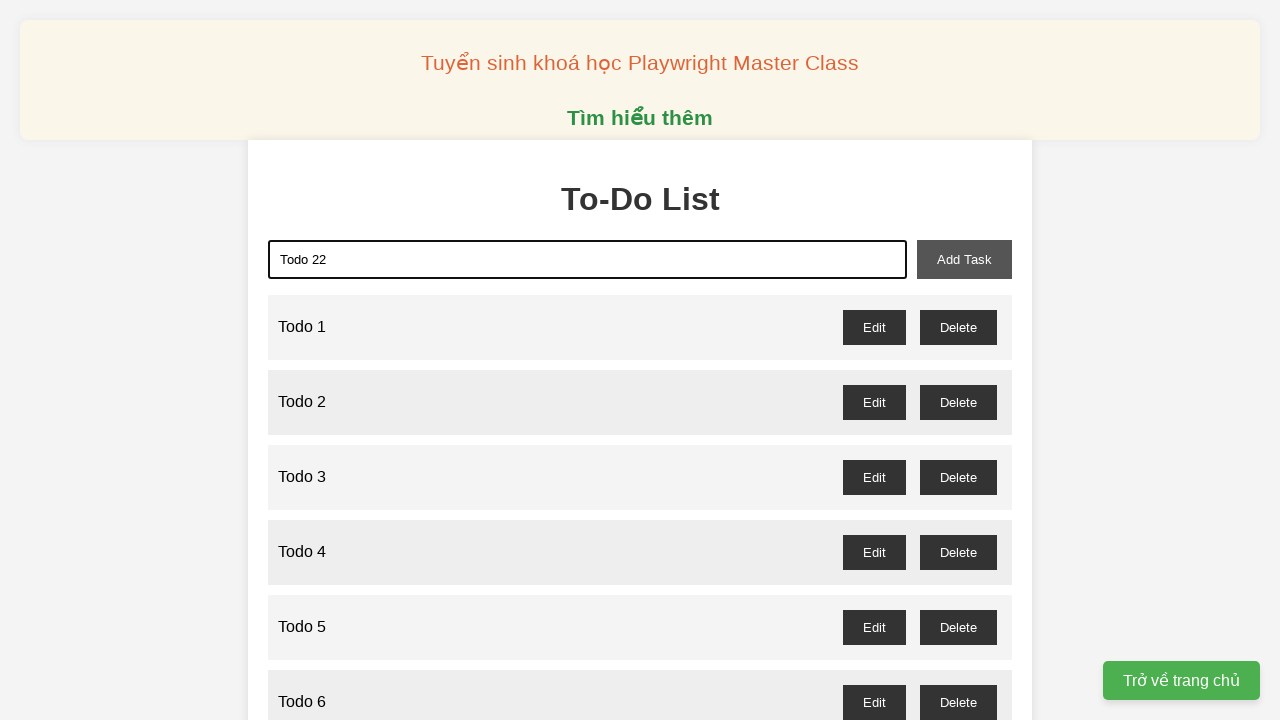

Clicked add task button to create 'Todo 22' at (964, 259) on xpath=//button[@id="add-task"]
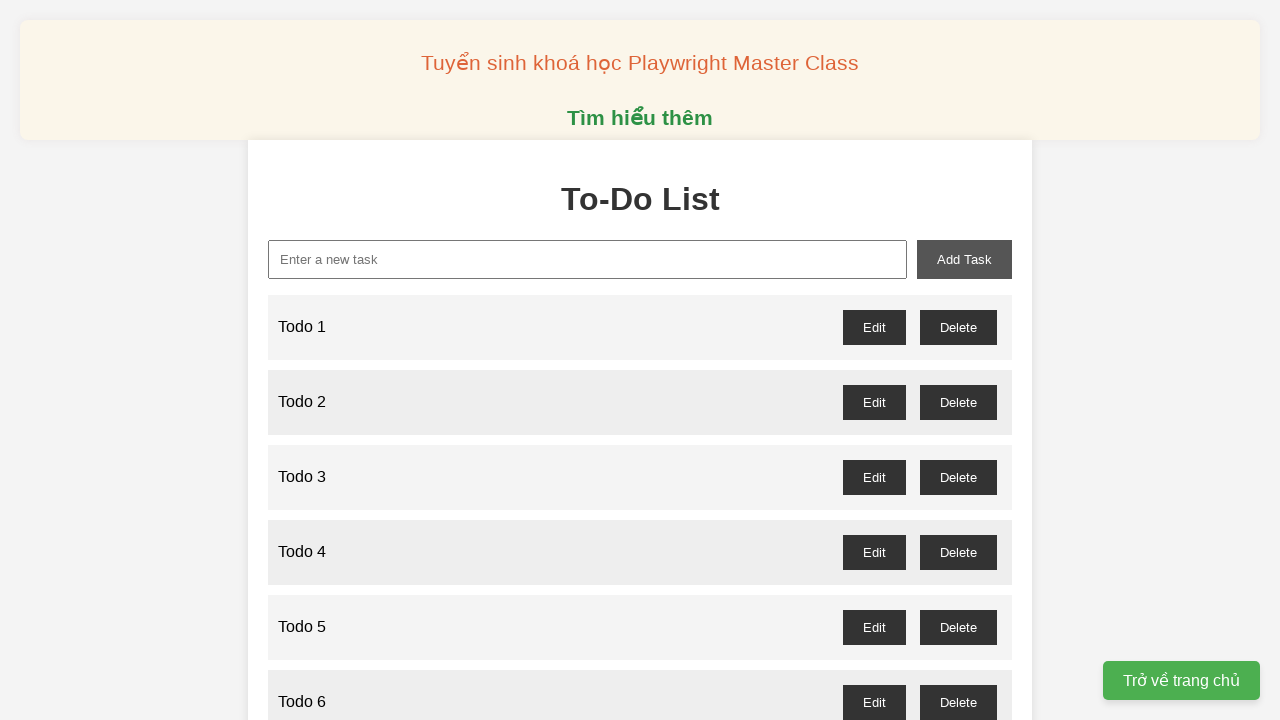

Filled new task input field with 'Todo 23' on xpath=//input[@id="new-task"]
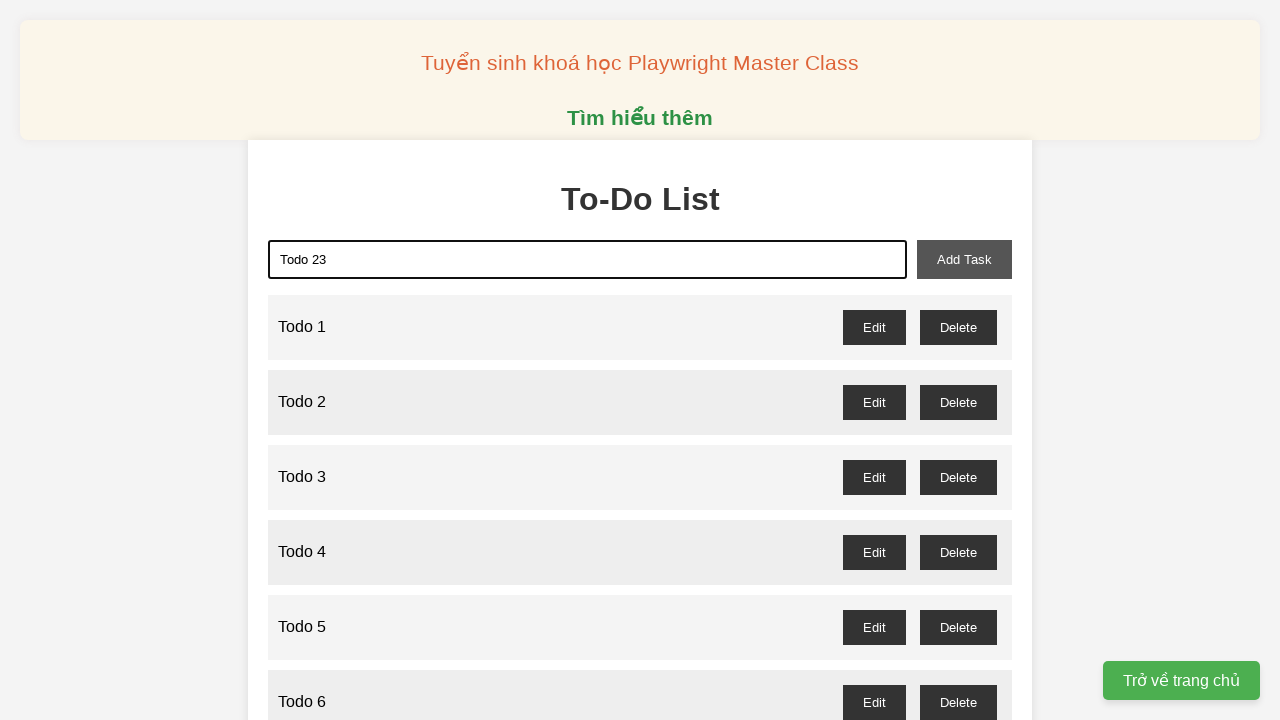

Clicked add task button to create 'Todo 23' at (964, 259) on xpath=//button[@id="add-task"]
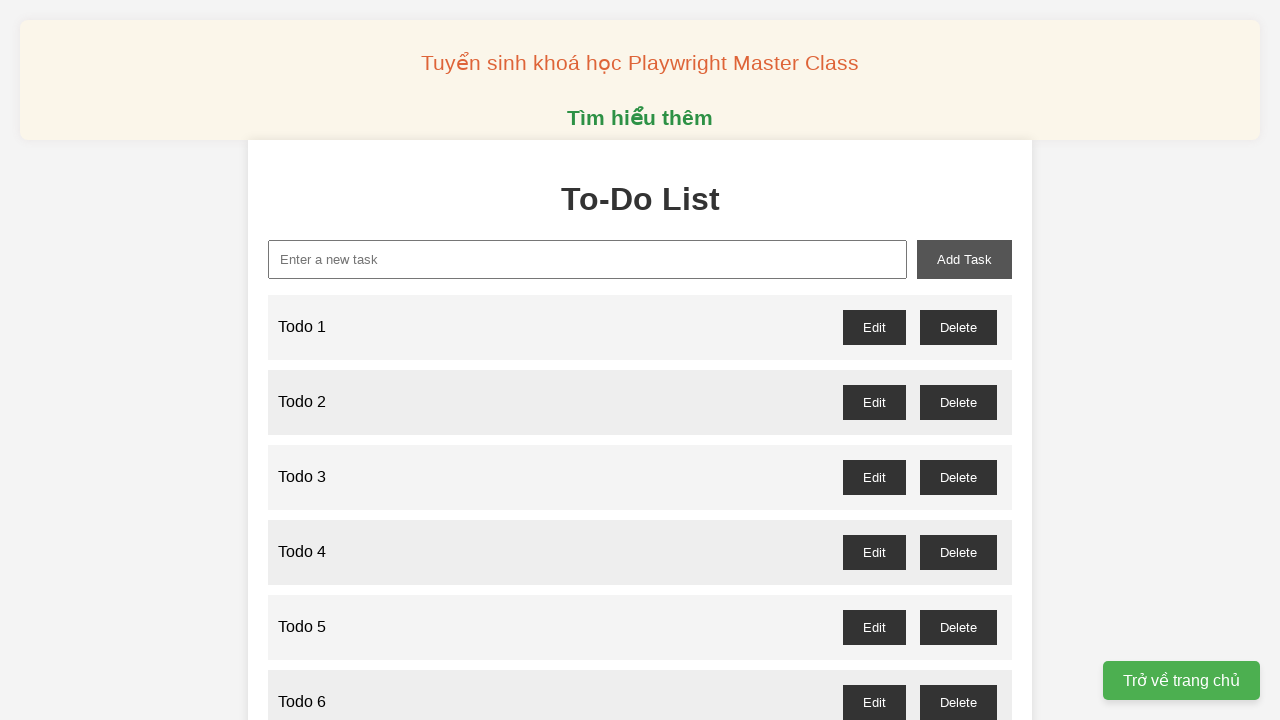

Filled new task input field with 'Todo 24' on xpath=//input[@id="new-task"]
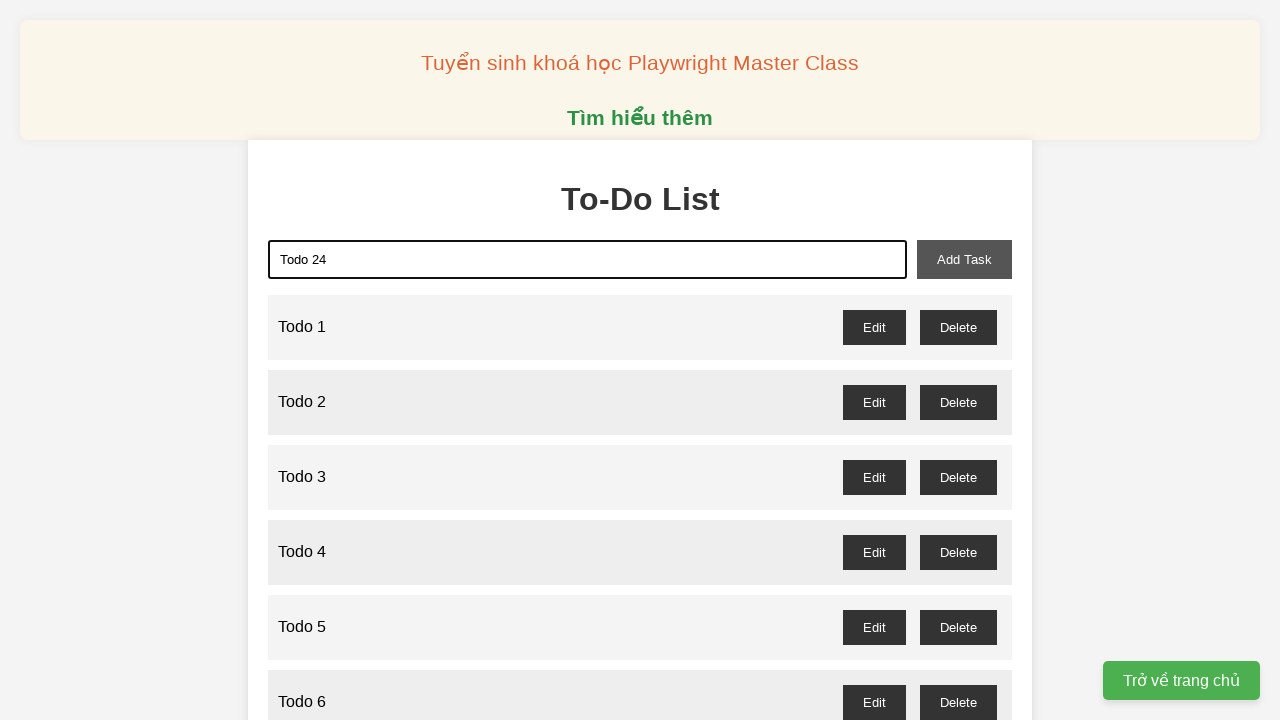

Clicked add task button to create 'Todo 24' at (964, 259) on xpath=//button[@id="add-task"]
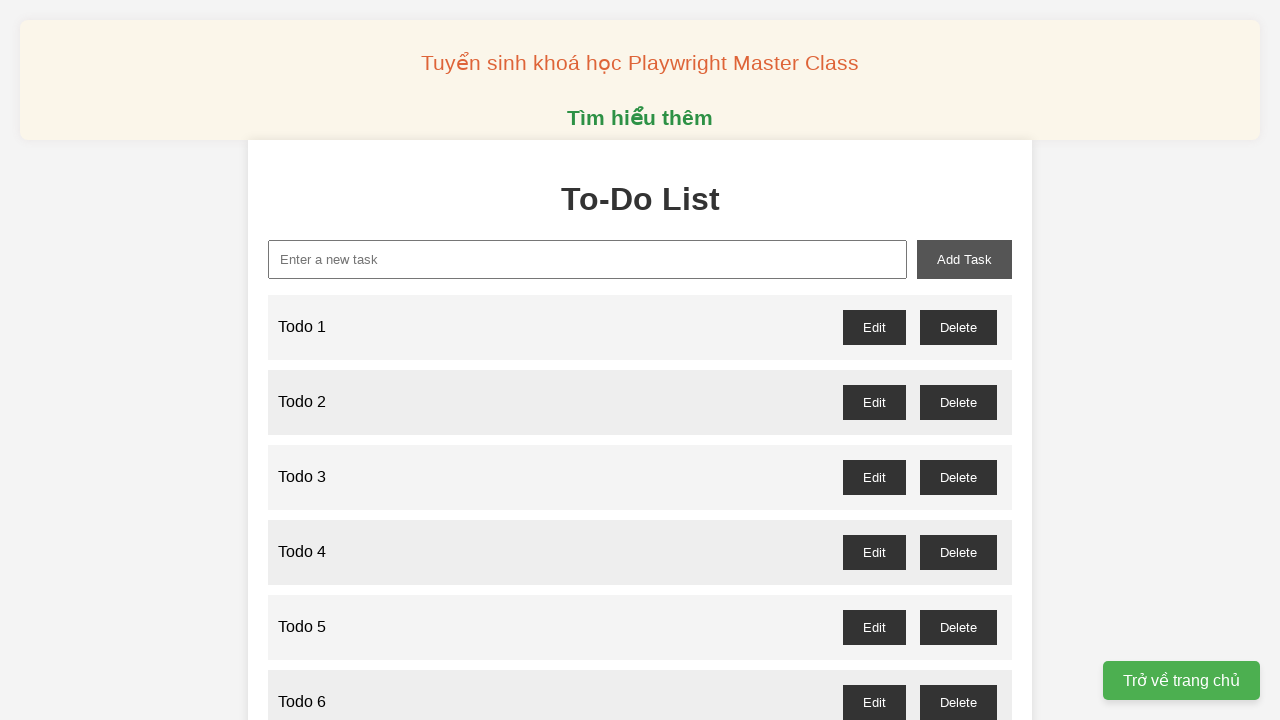

Filled new task input field with 'Todo 25' on xpath=//input[@id="new-task"]
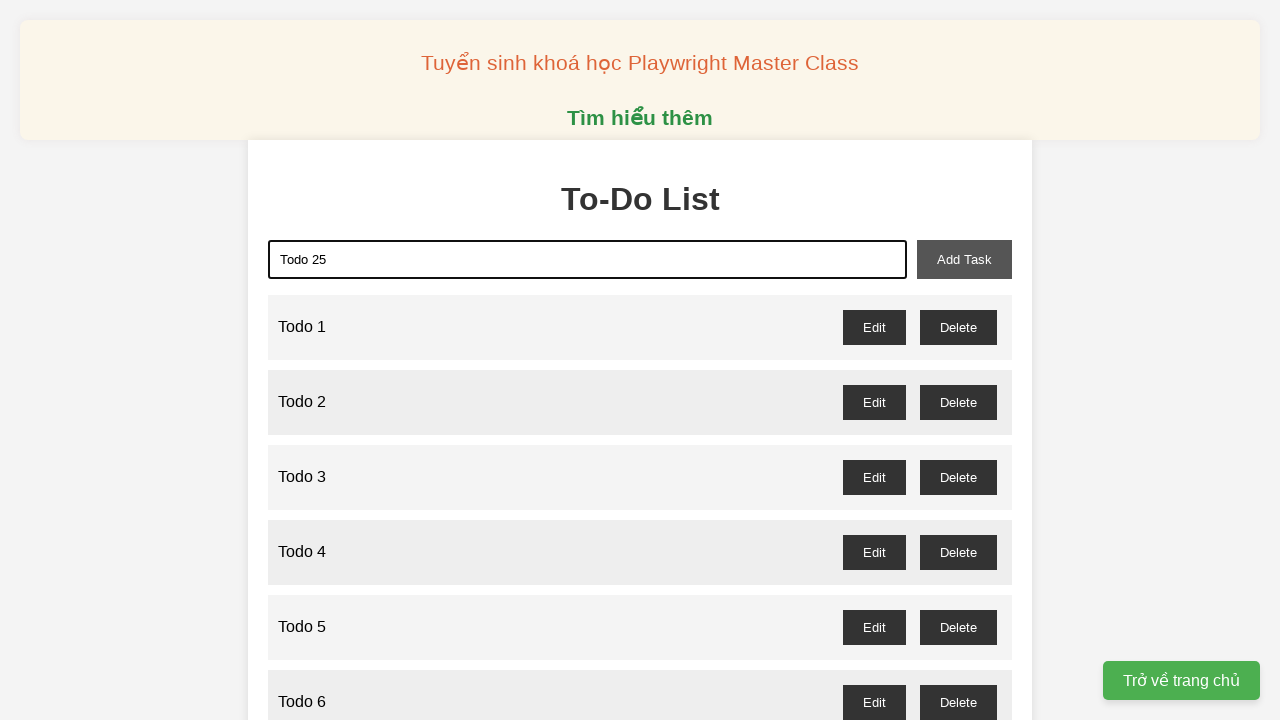

Clicked add task button to create 'Todo 25' at (964, 259) on xpath=//button[@id="add-task"]
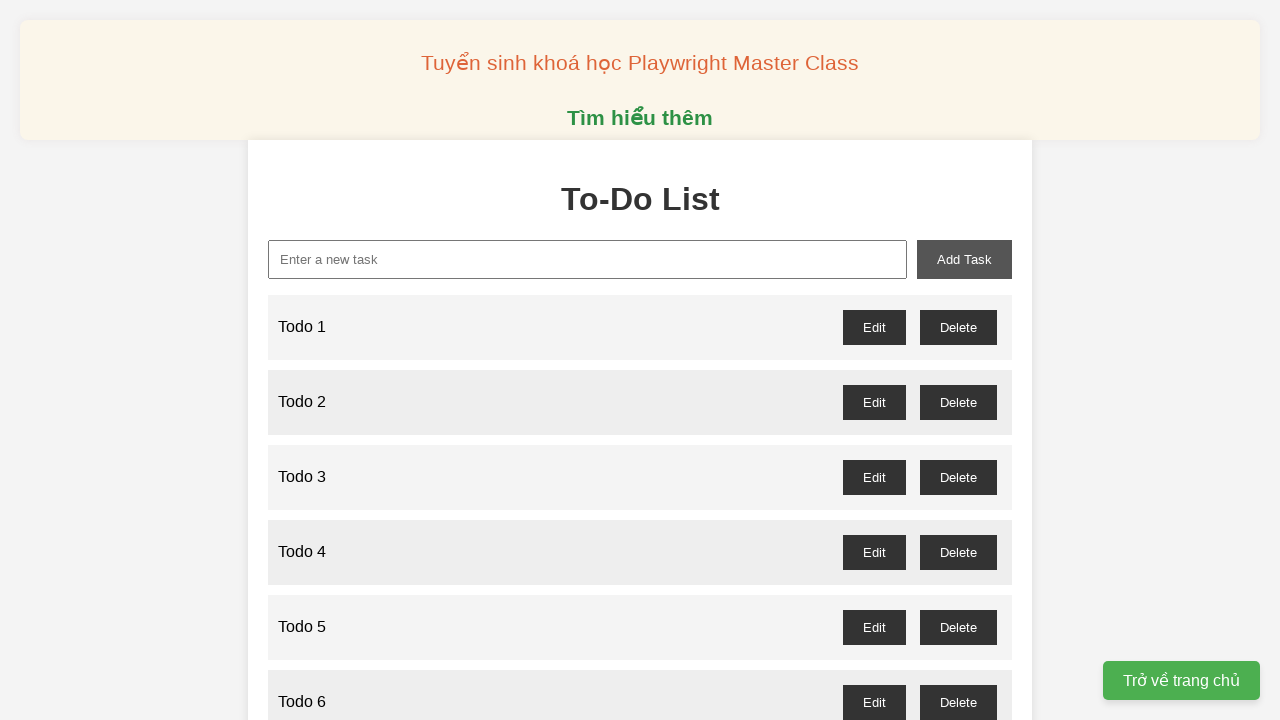

Filled new task input field with 'Todo 26' on xpath=//input[@id="new-task"]
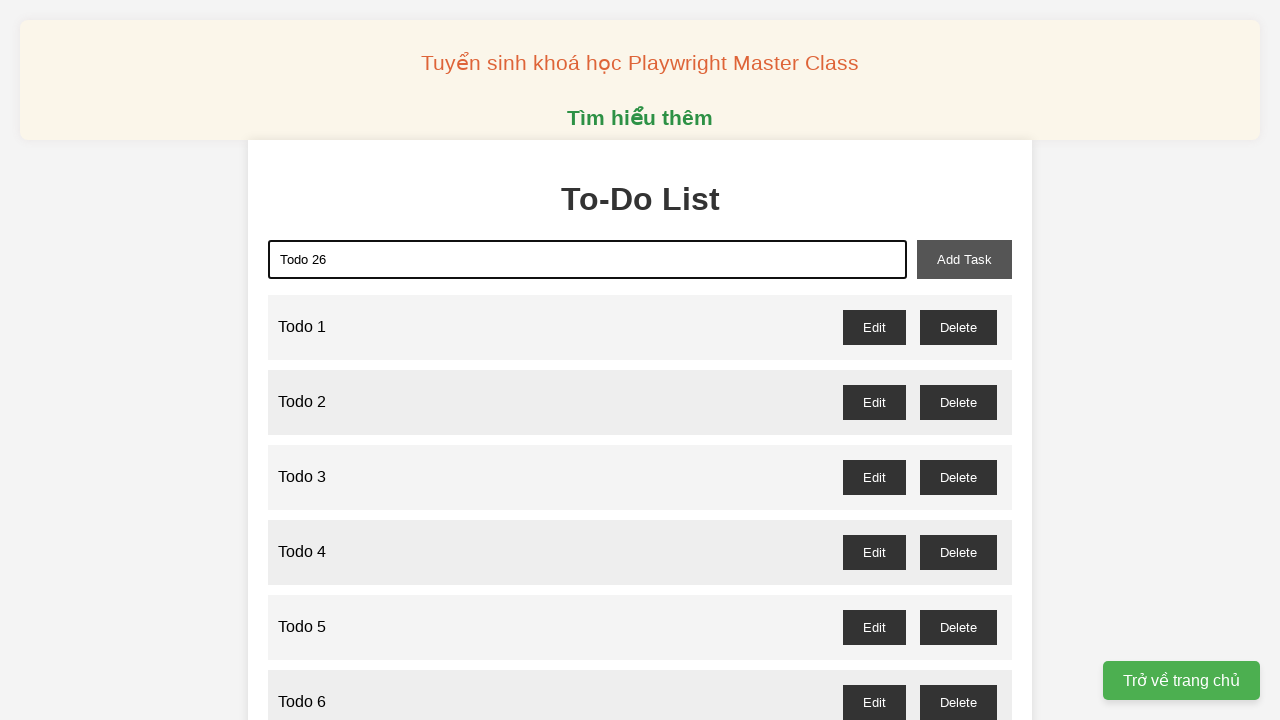

Clicked add task button to create 'Todo 26' at (964, 259) on xpath=//button[@id="add-task"]
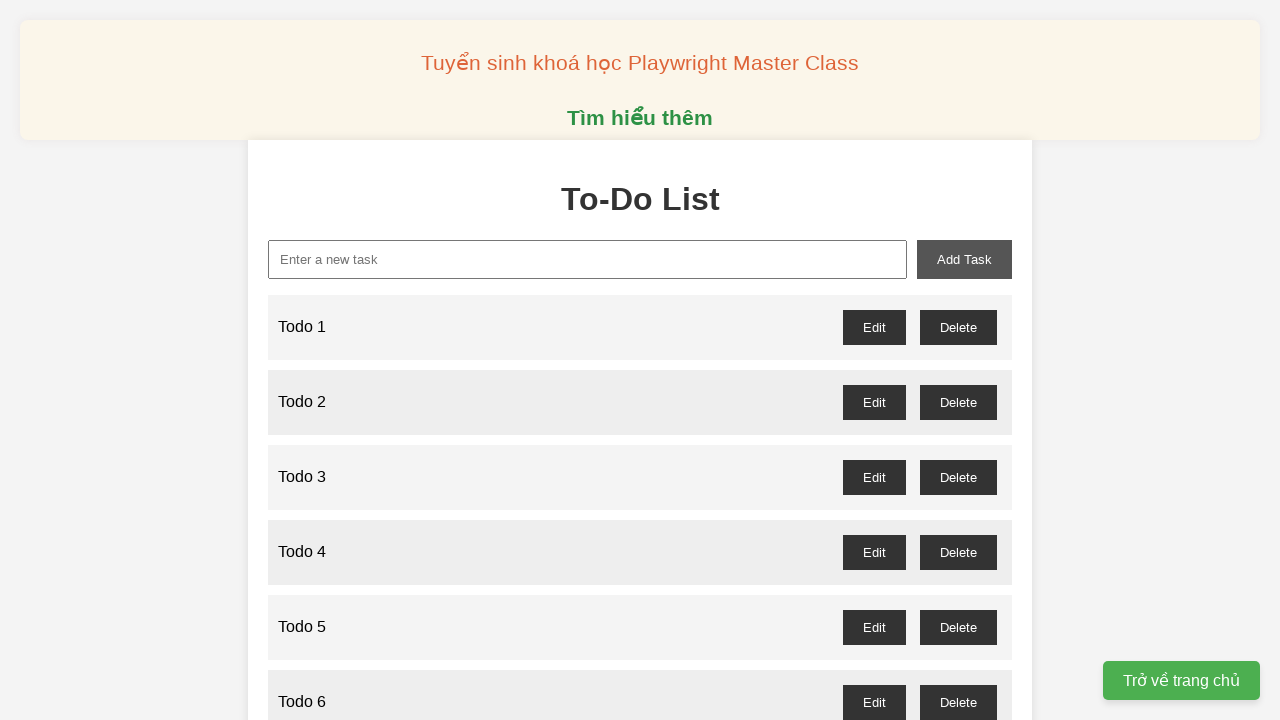

Filled new task input field with 'Todo 27' on xpath=//input[@id="new-task"]
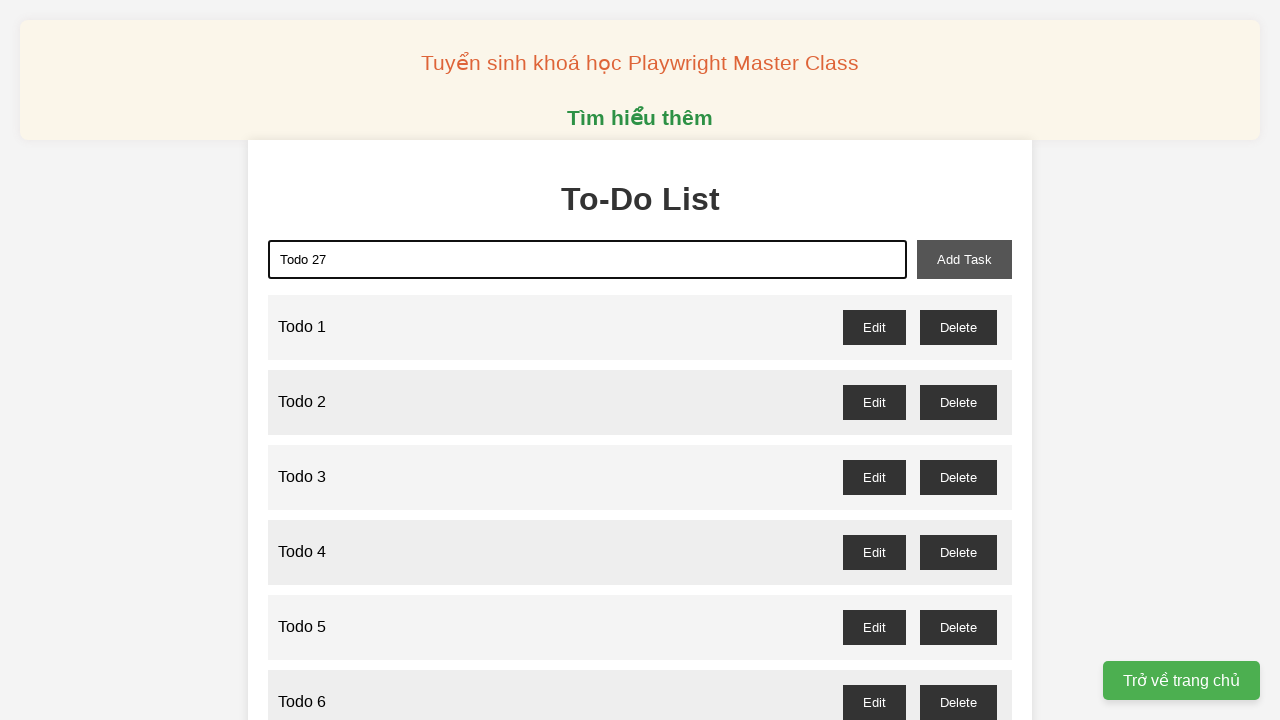

Clicked add task button to create 'Todo 27' at (964, 259) on xpath=//button[@id="add-task"]
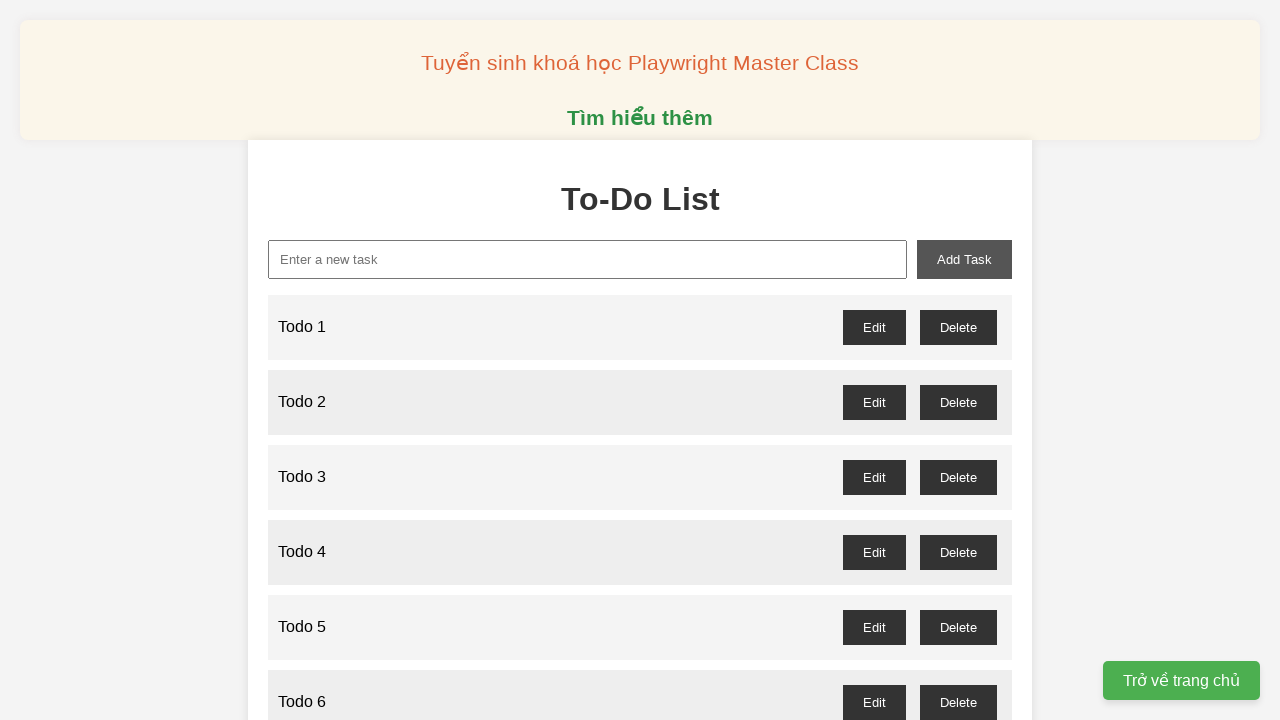

Filled new task input field with 'Todo 28' on xpath=//input[@id="new-task"]
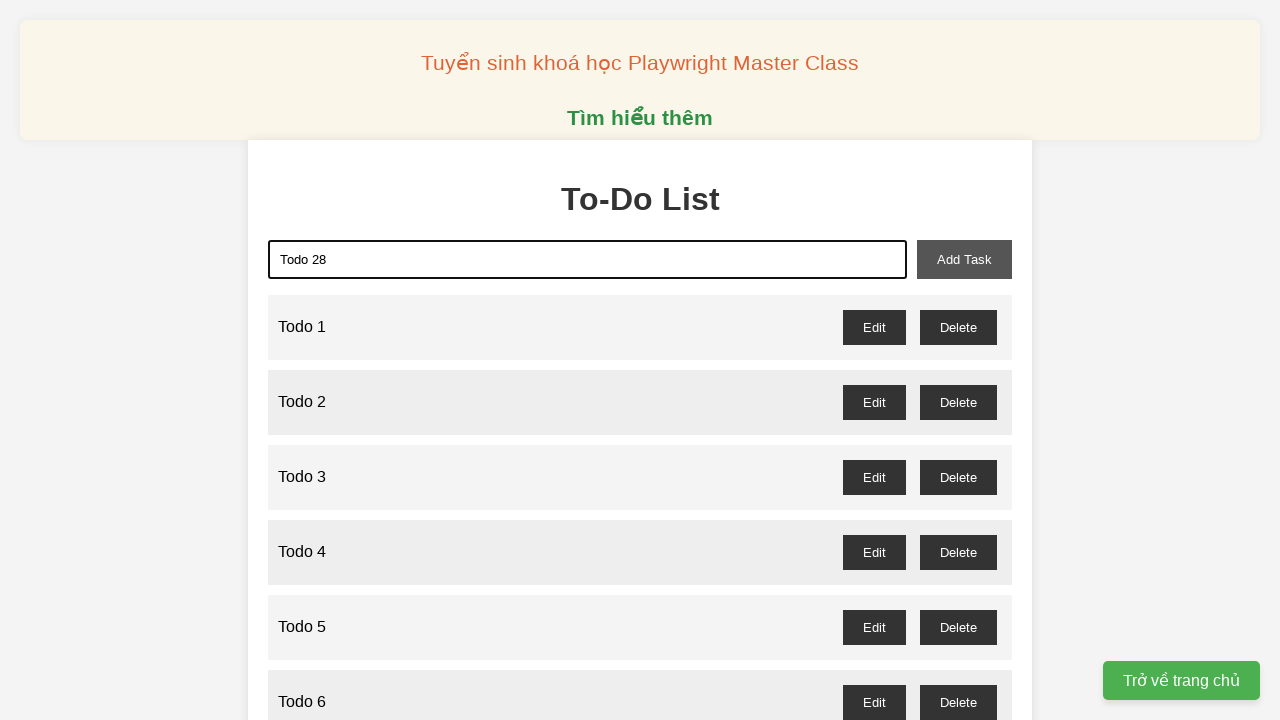

Clicked add task button to create 'Todo 28' at (964, 259) on xpath=//button[@id="add-task"]
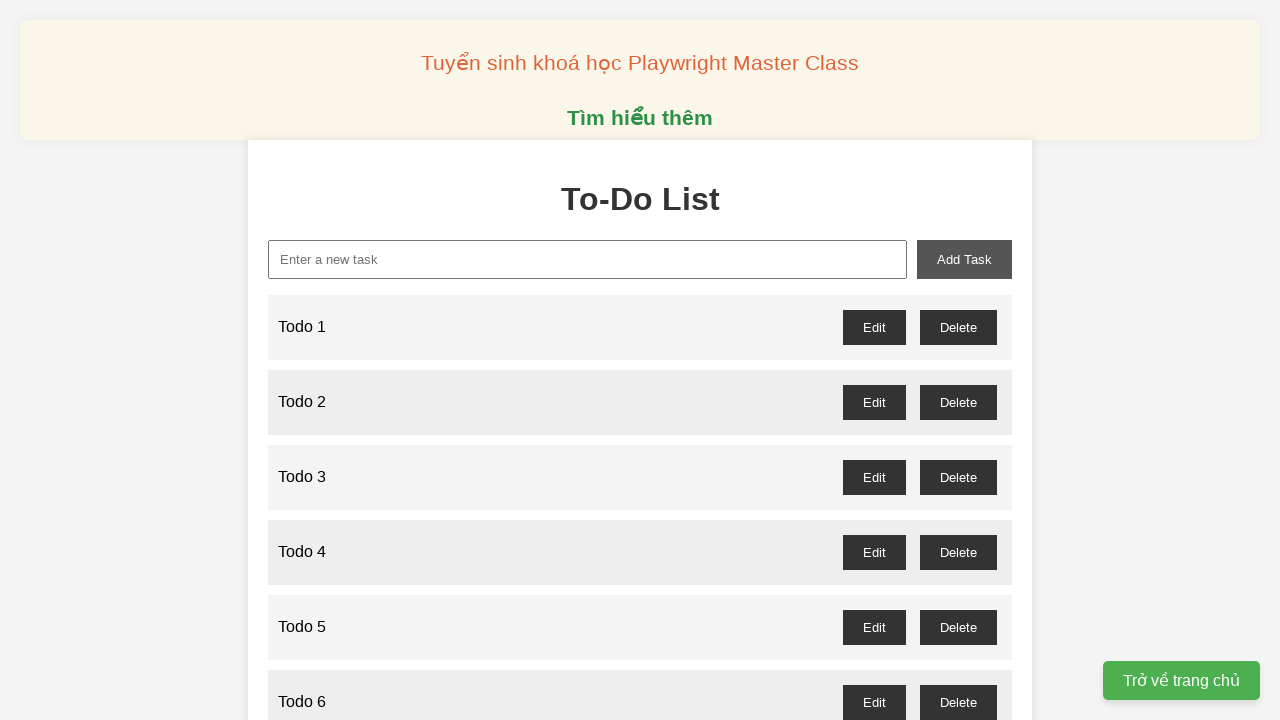

Filled new task input field with 'Todo 29' on xpath=//input[@id="new-task"]
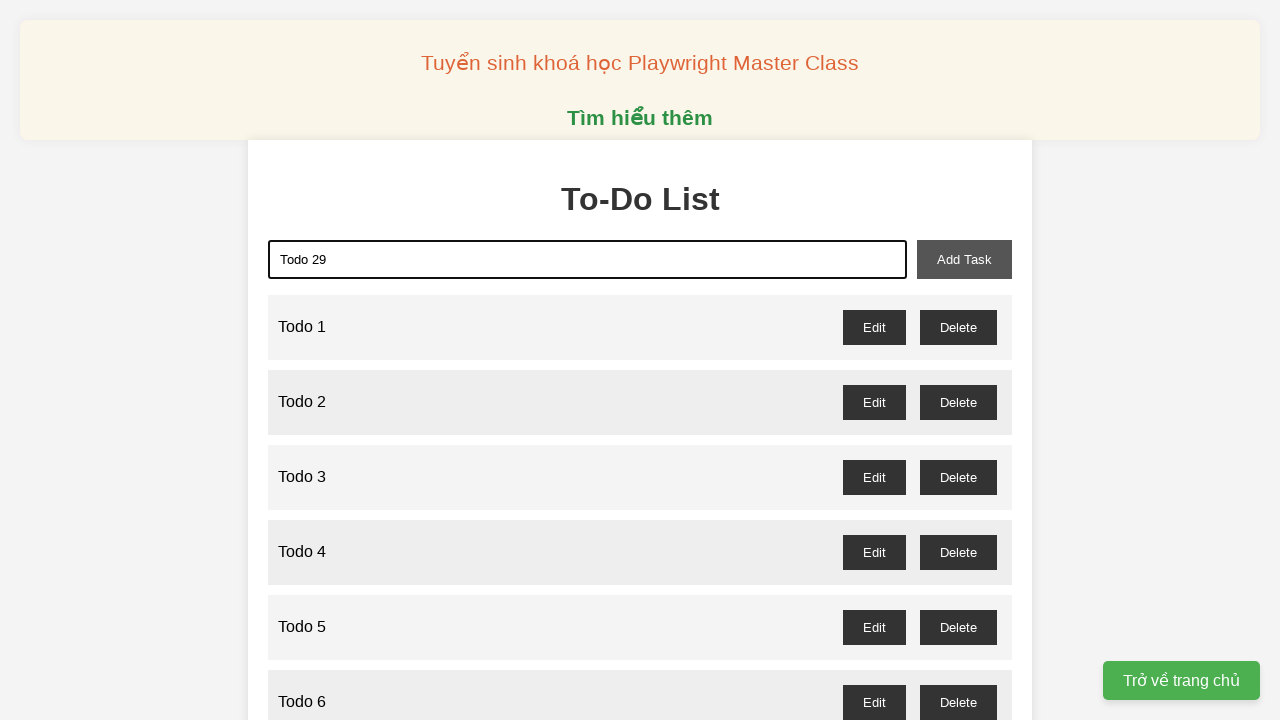

Clicked add task button to create 'Todo 29' at (964, 259) on xpath=//button[@id="add-task"]
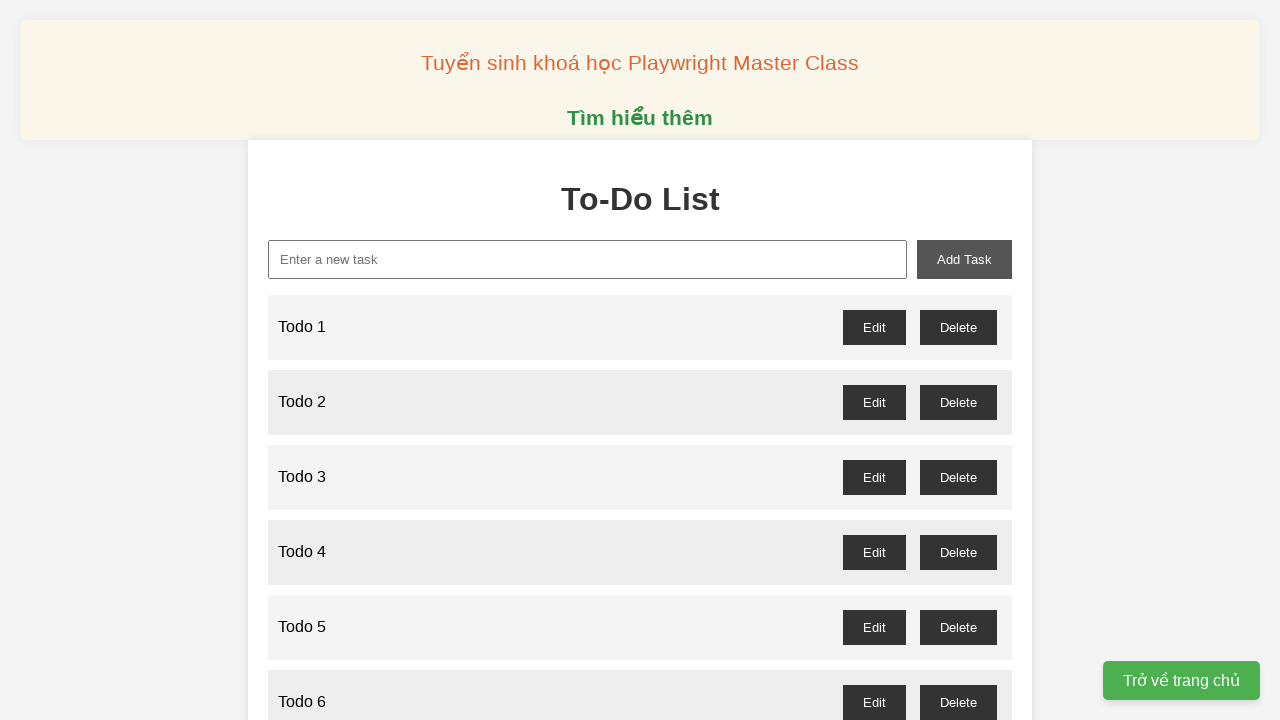

Filled new task input field with 'Todo 30' on xpath=//input[@id="new-task"]
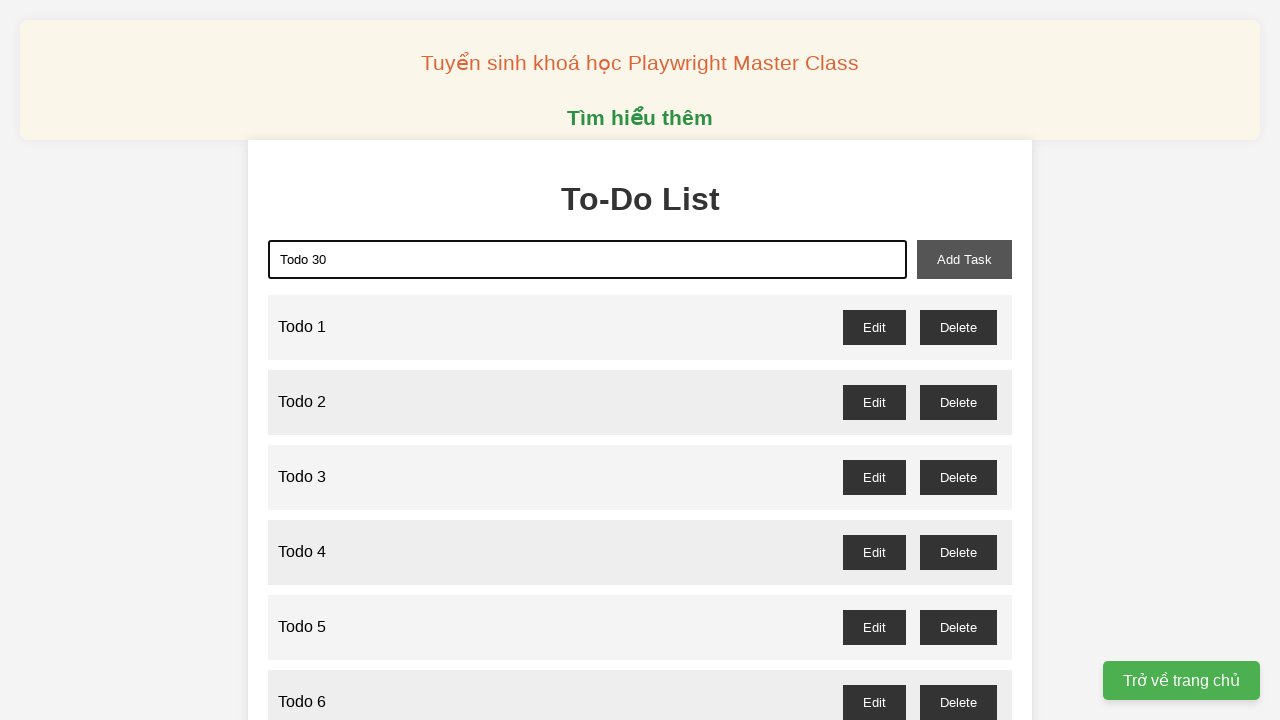

Clicked add task button to create 'Todo 30' at (964, 259) on xpath=//button[@id="add-task"]
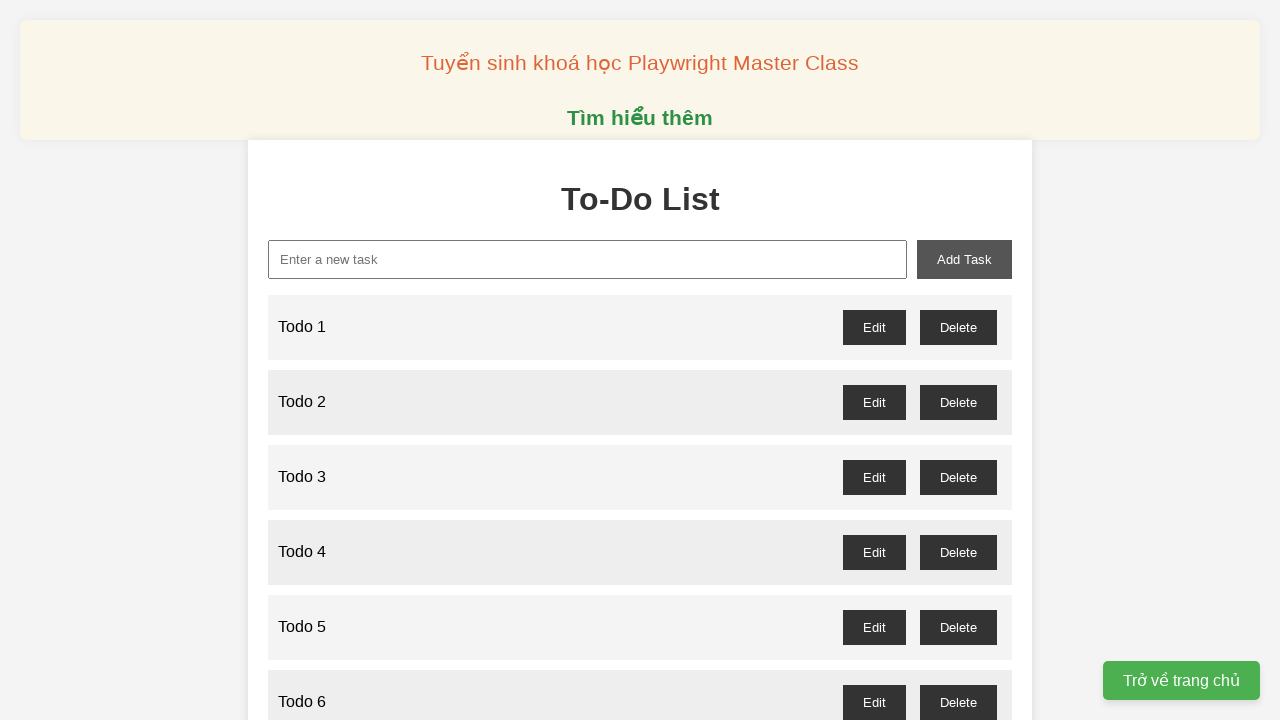

Filled new task input field with 'Todo 31' on xpath=//input[@id="new-task"]
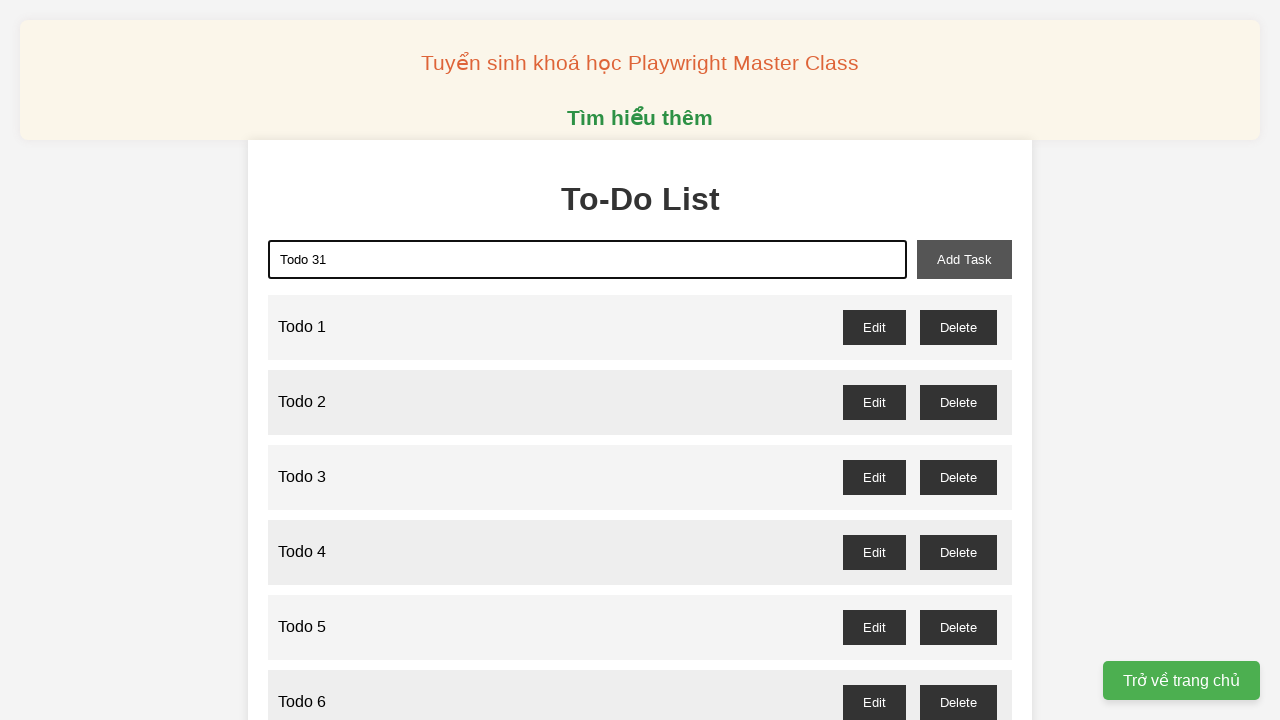

Clicked add task button to create 'Todo 31' at (964, 259) on xpath=//button[@id="add-task"]
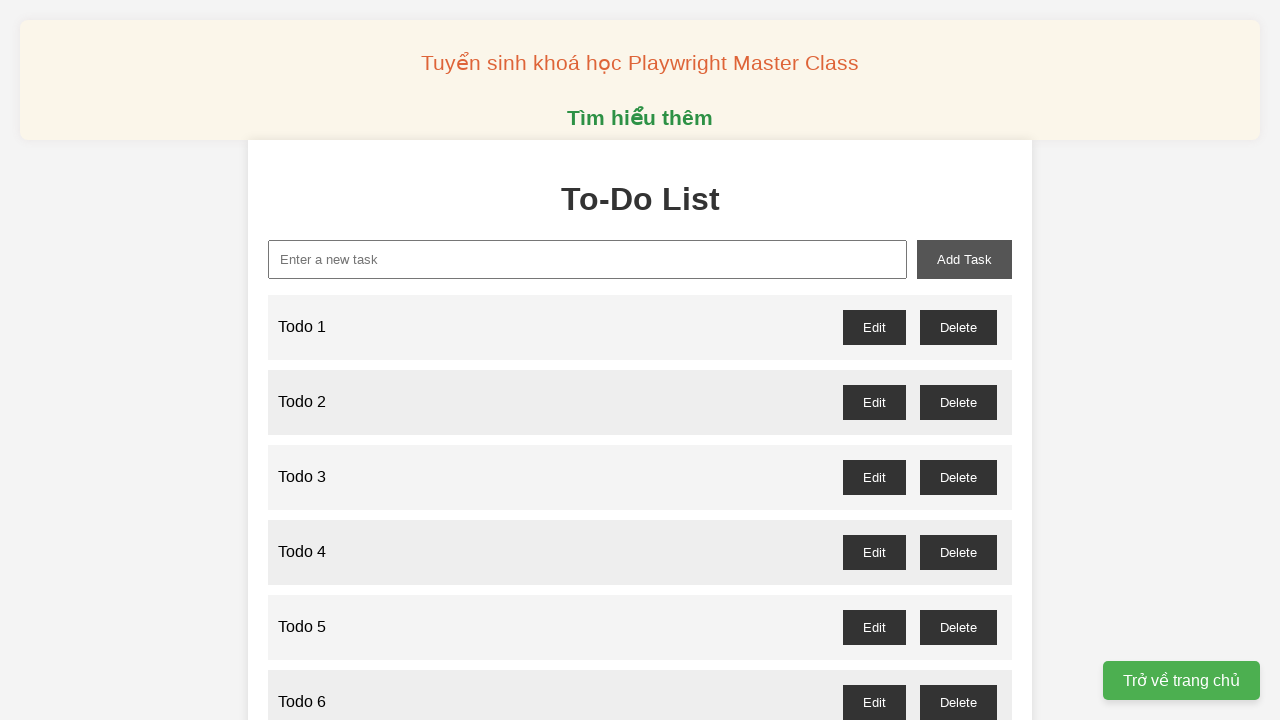

Filled new task input field with 'Todo 32' on xpath=//input[@id="new-task"]
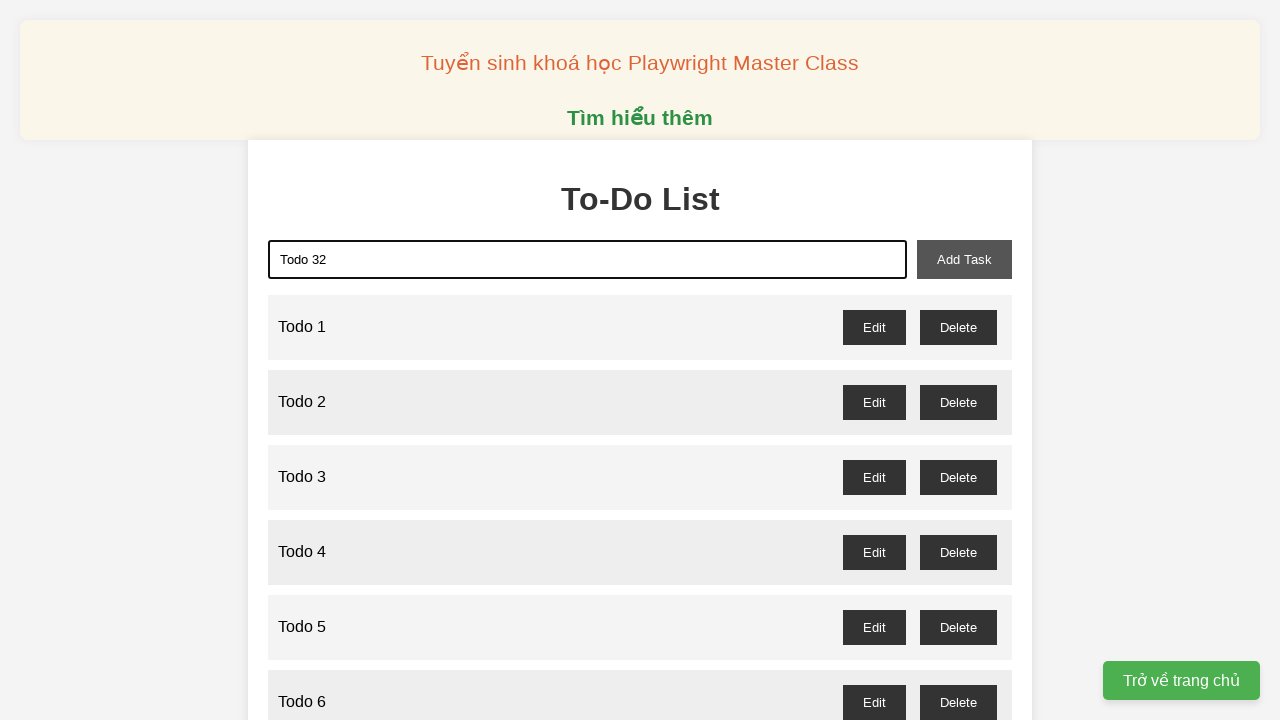

Clicked add task button to create 'Todo 32' at (964, 259) on xpath=//button[@id="add-task"]
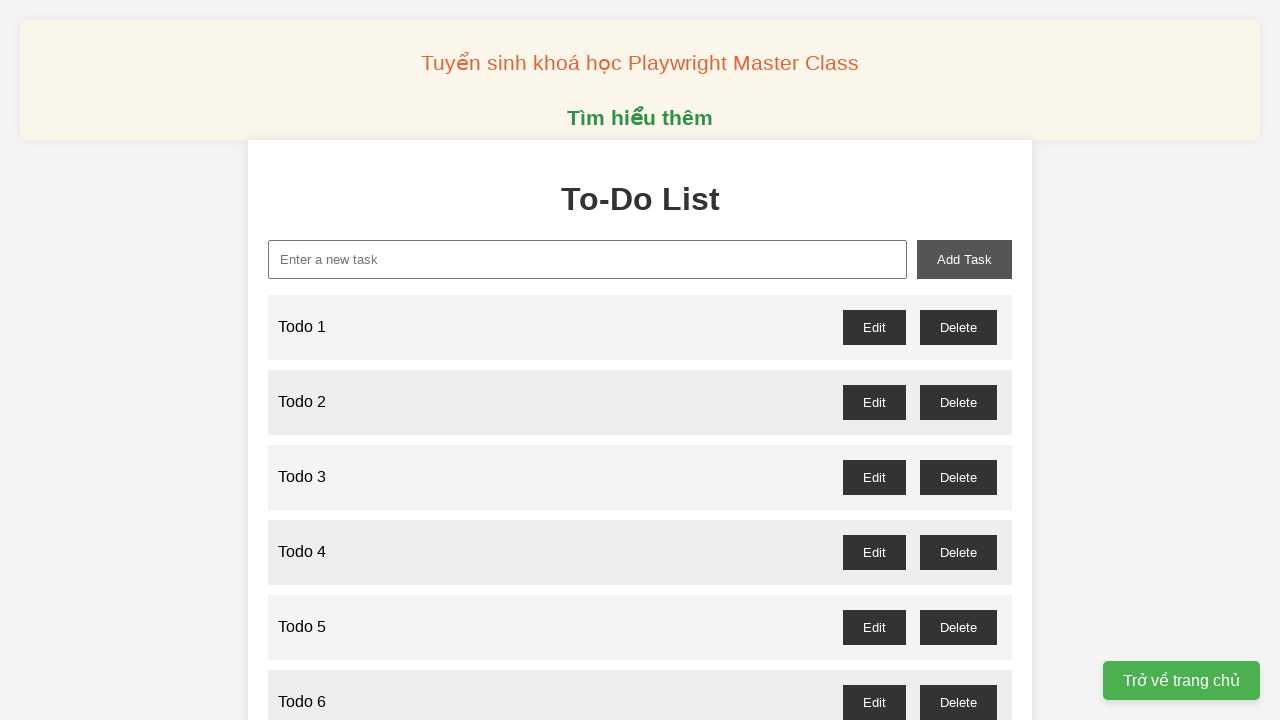

Filled new task input field with 'Todo 33' on xpath=//input[@id="new-task"]
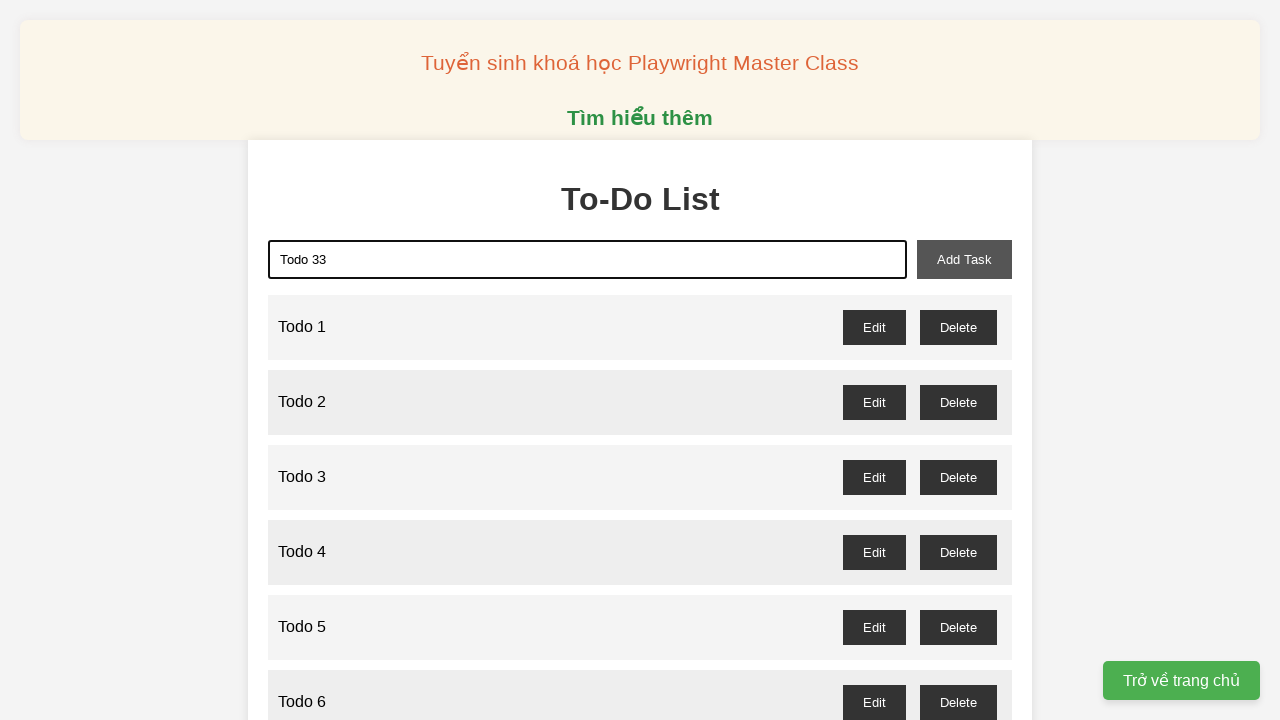

Clicked add task button to create 'Todo 33' at (964, 259) on xpath=//button[@id="add-task"]
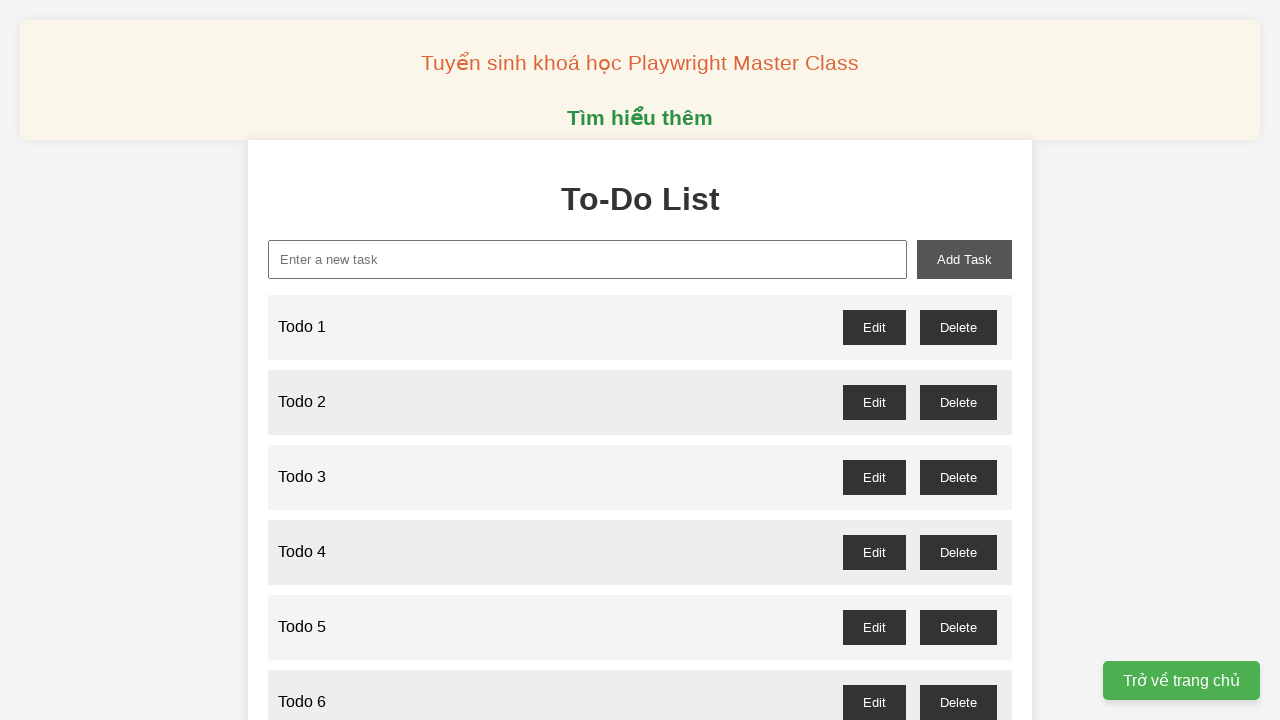

Filled new task input field with 'Todo 34' on xpath=//input[@id="new-task"]
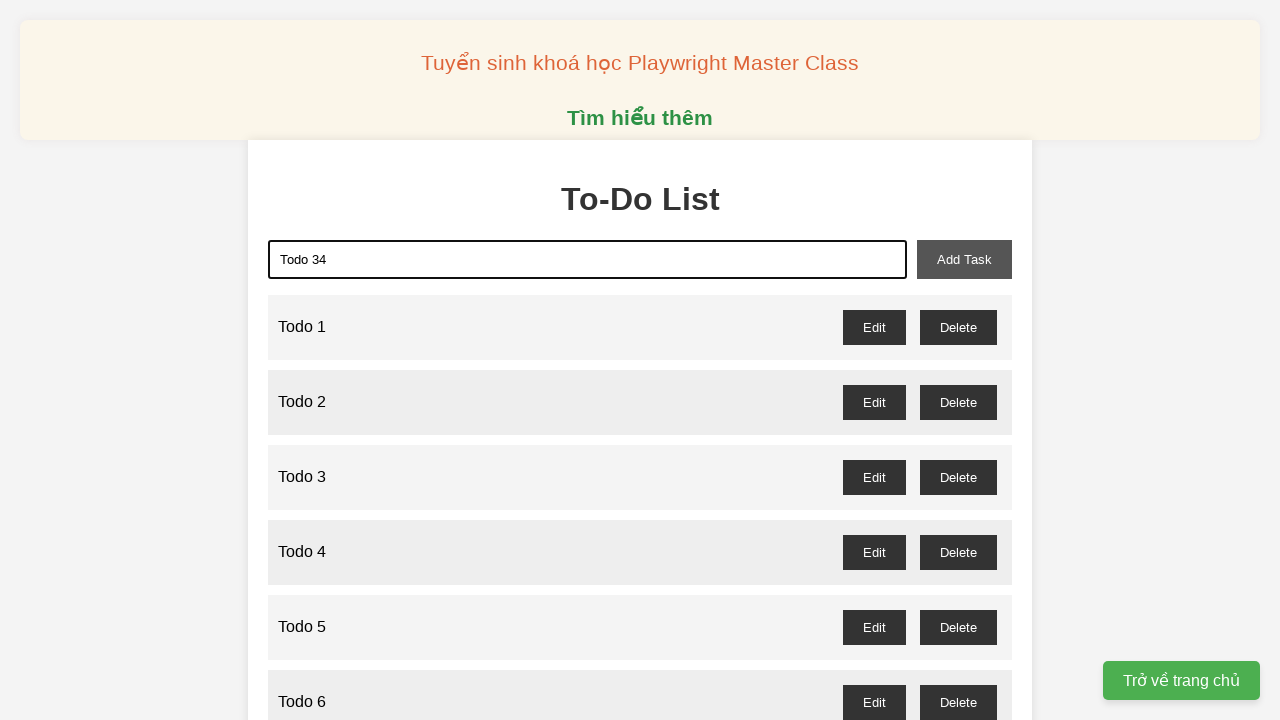

Clicked add task button to create 'Todo 34' at (964, 259) on xpath=//button[@id="add-task"]
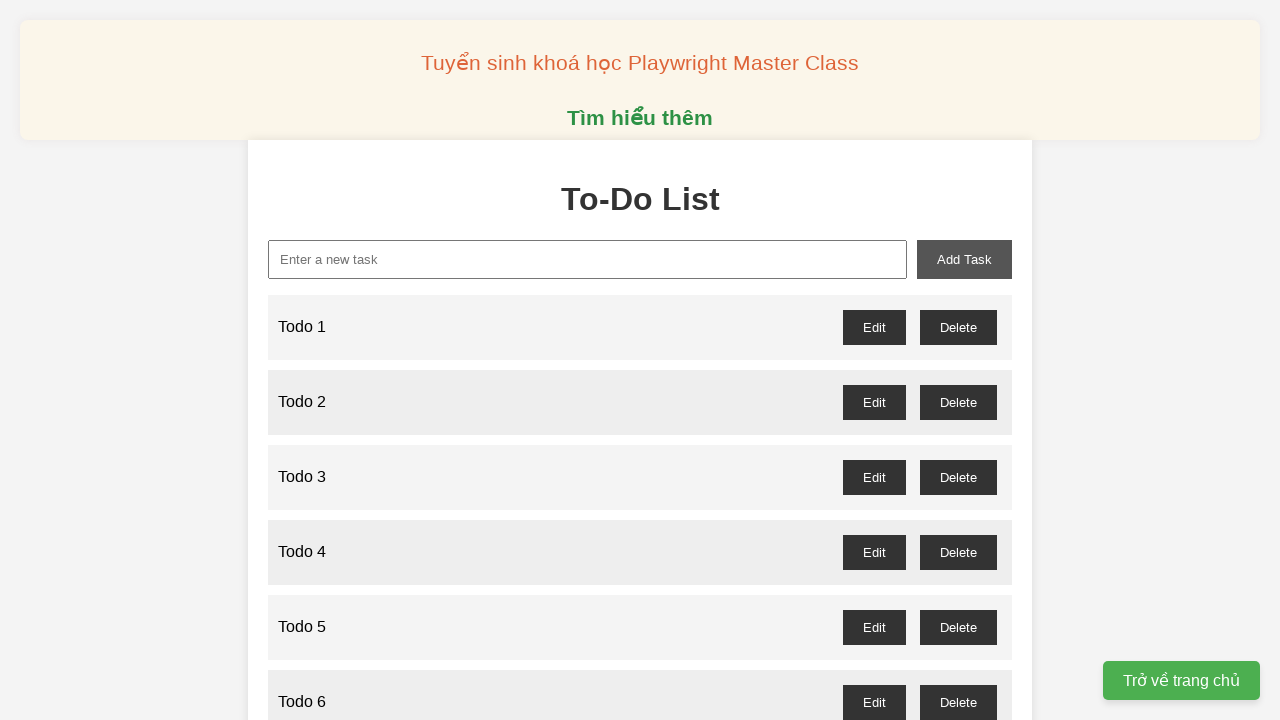

Filled new task input field with 'Todo 35' on xpath=//input[@id="new-task"]
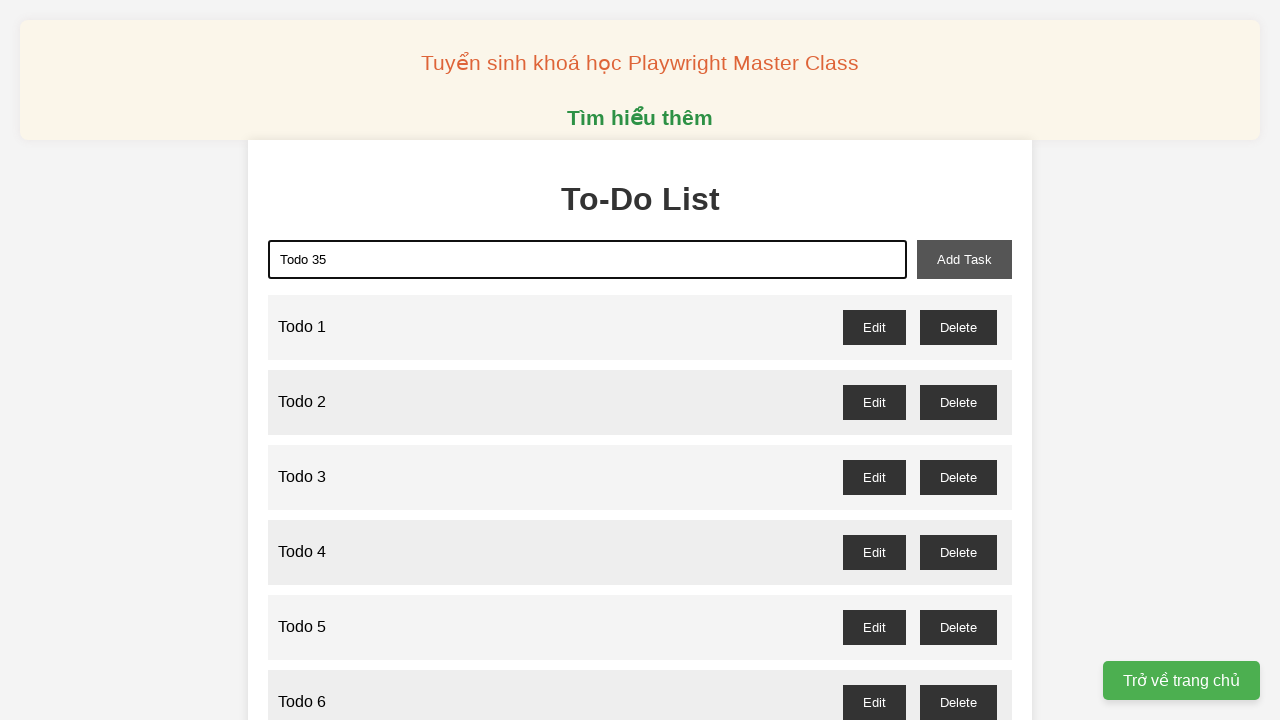

Clicked add task button to create 'Todo 35' at (964, 259) on xpath=//button[@id="add-task"]
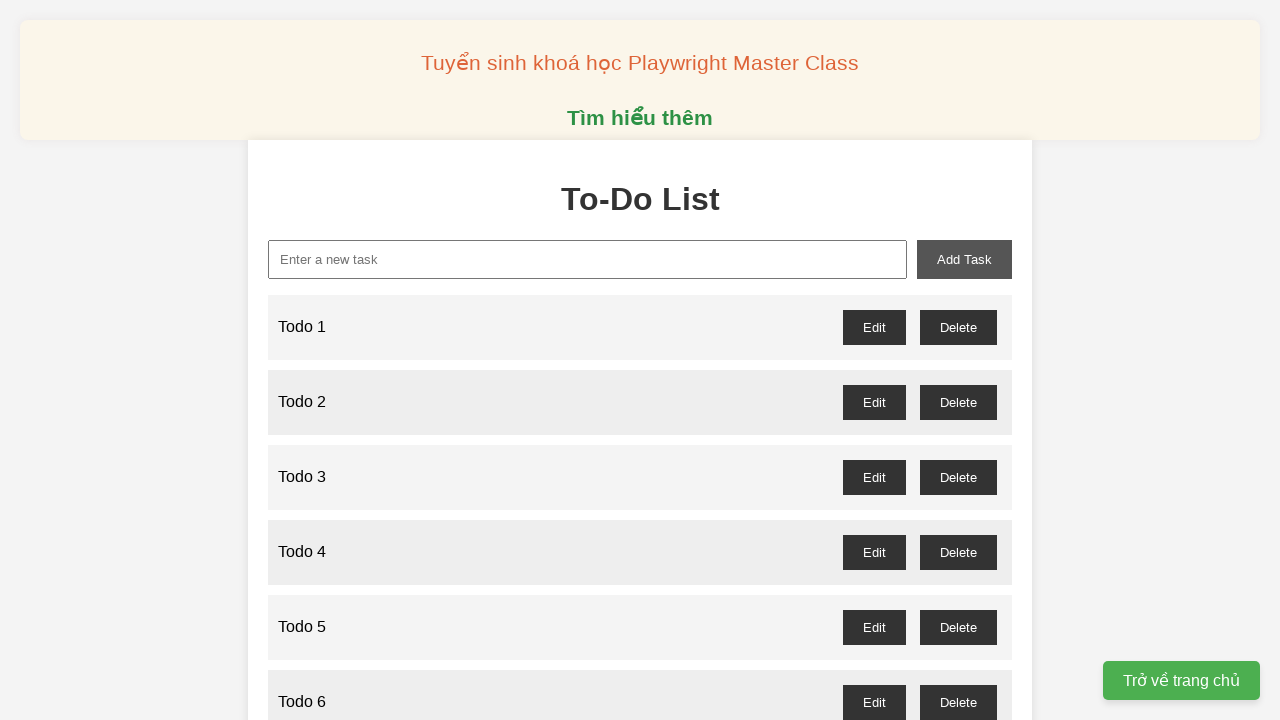

Filled new task input field with 'Todo 36' on xpath=//input[@id="new-task"]
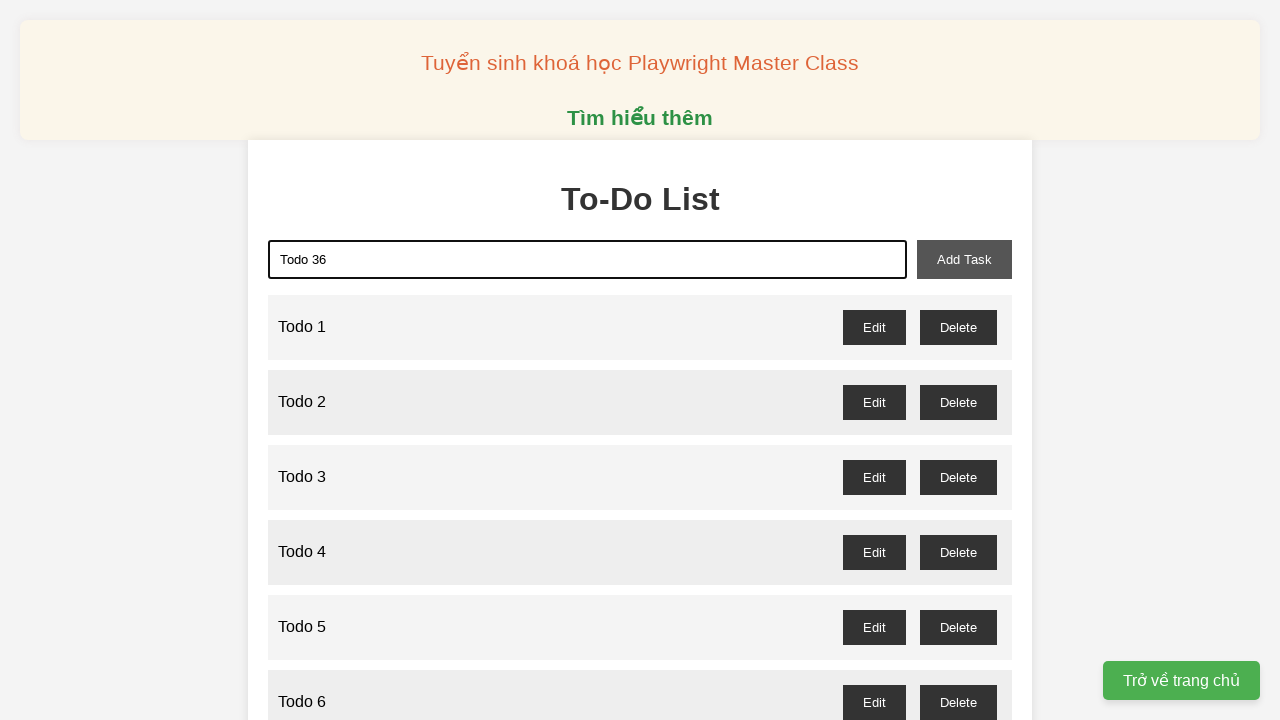

Clicked add task button to create 'Todo 36' at (964, 259) on xpath=//button[@id="add-task"]
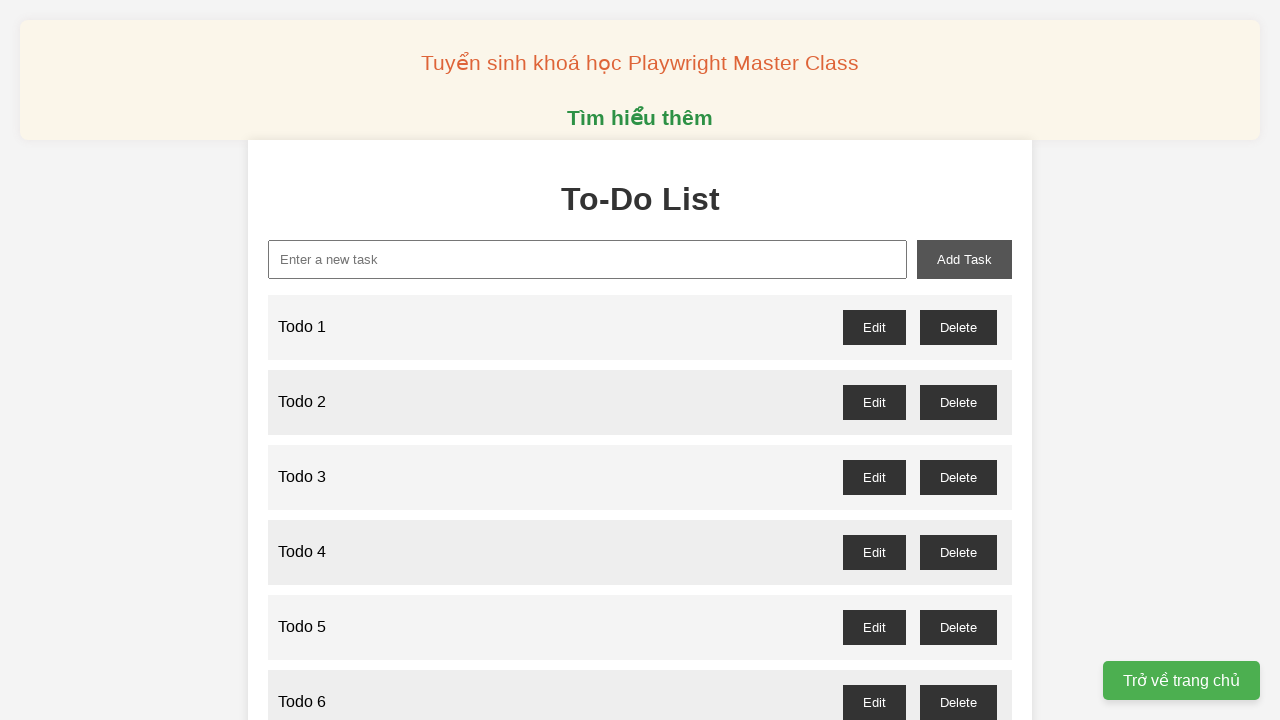

Filled new task input field with 'Todo 37' on xpath=//input[@id="new-task"]
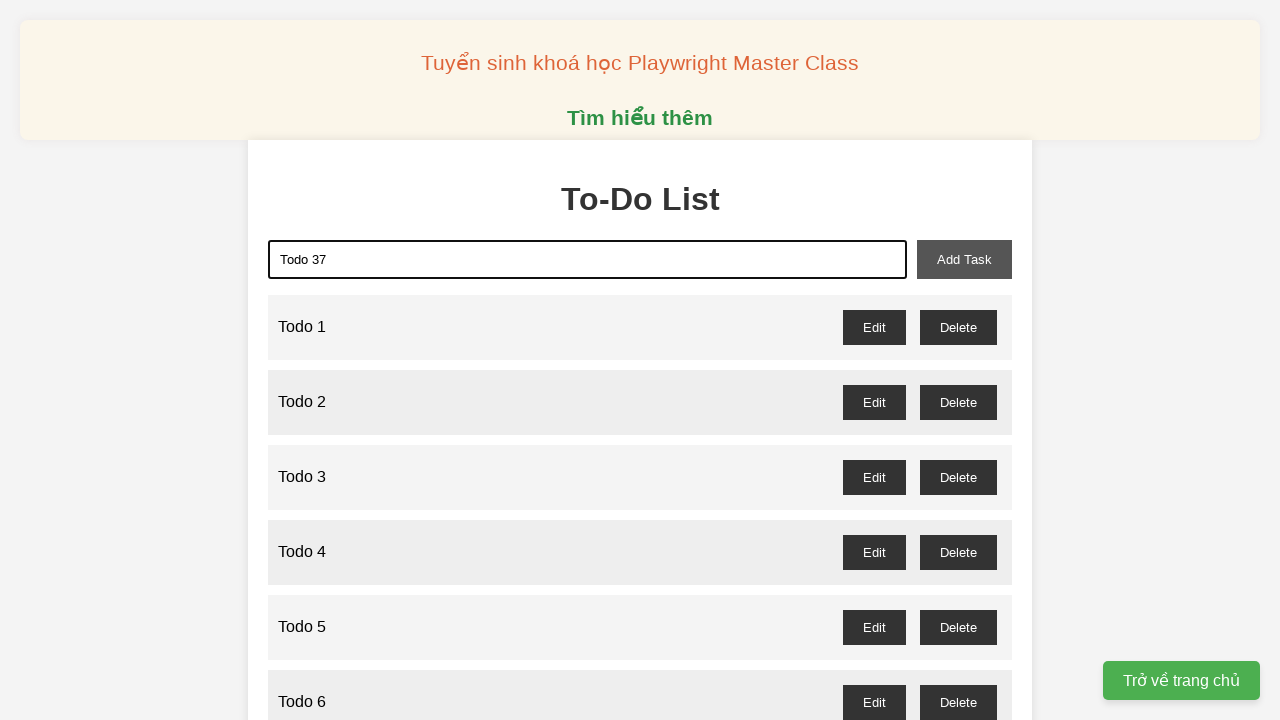

Clicked add task button to create 'Todo 37' at (964, 259) on xpath=//button[@id="add-task"]
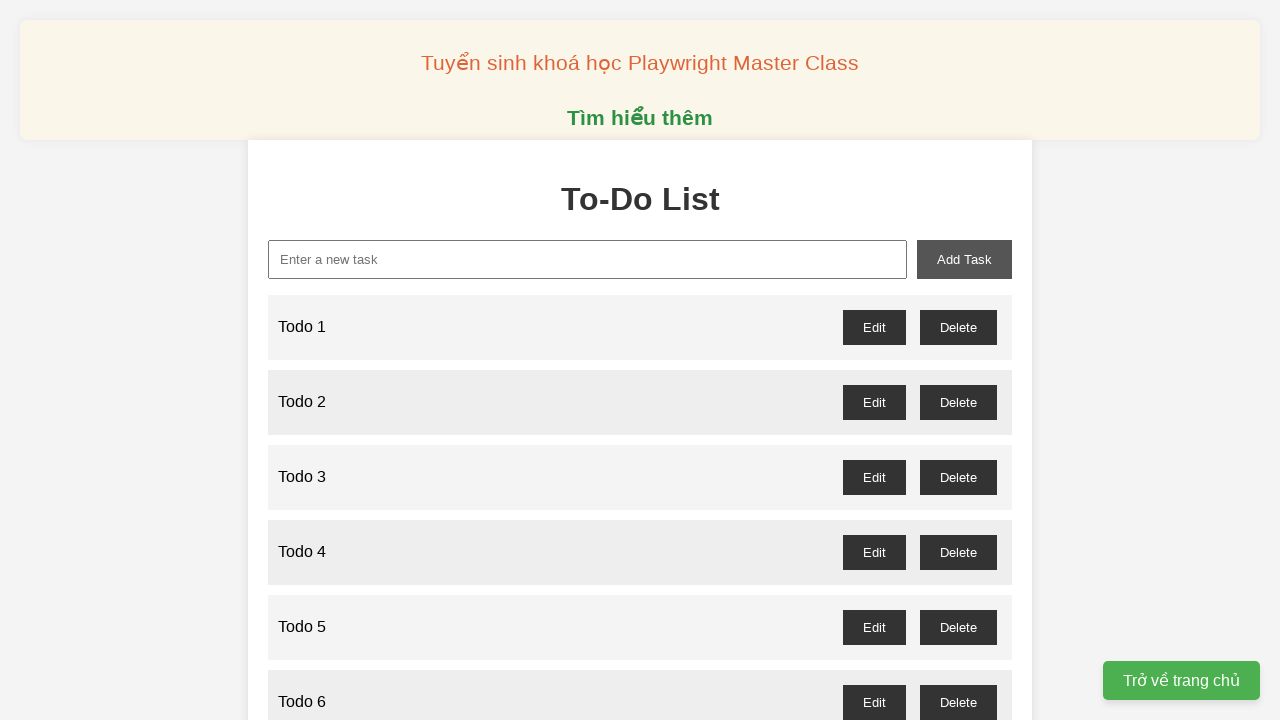

Filled new task input field with 'Todo 38' on xpath=//input[@id="new-task"]
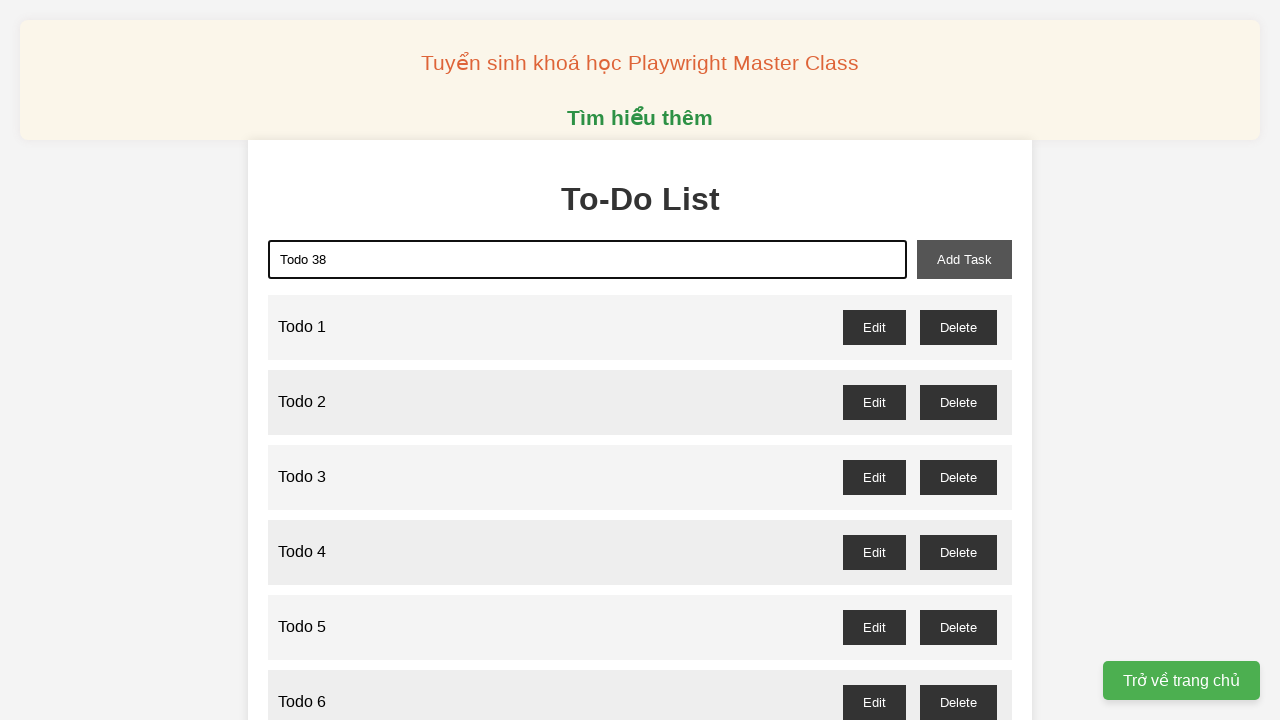

Clicked add task button to create 'Todo 38' at (964, 259) on xpath=//button[@id="add-task"]
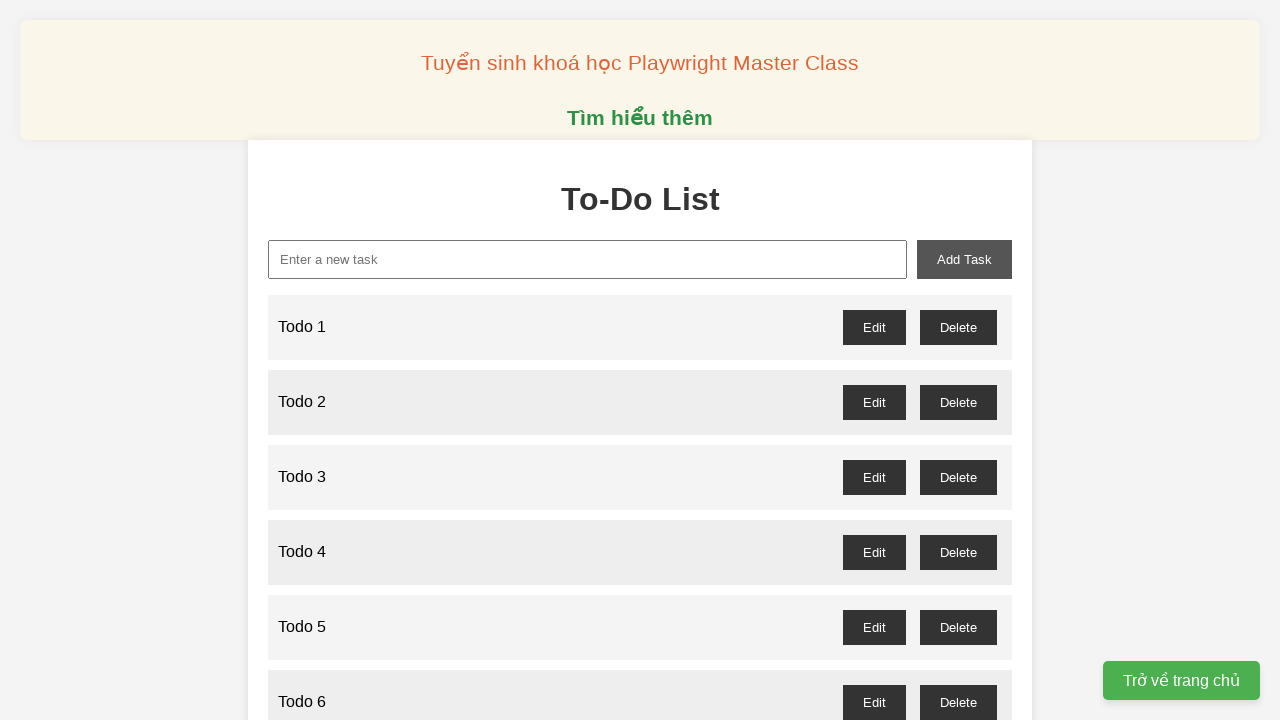

Filled new task input field with 'Todo 39' on xpath=//input[@id="new-task"]
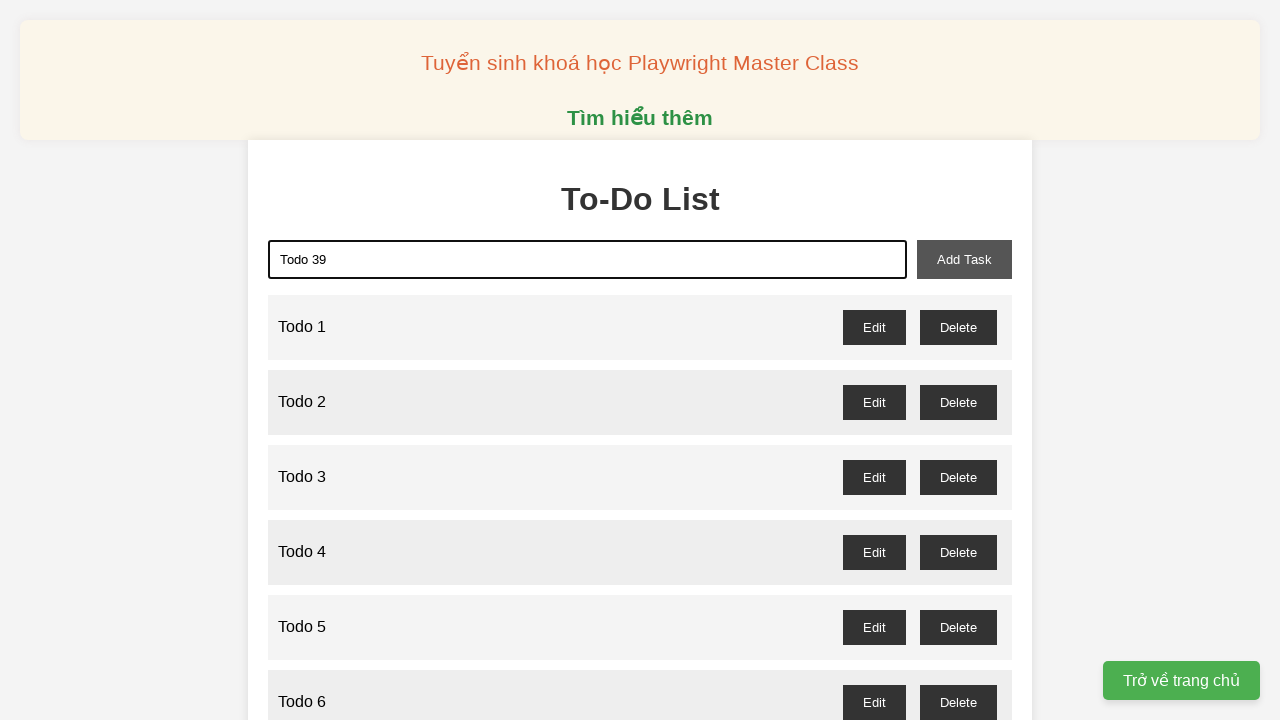

Clicked add task button to create 'Todo 39' at (964, 259) on xpath=//button[@id="add-task"]
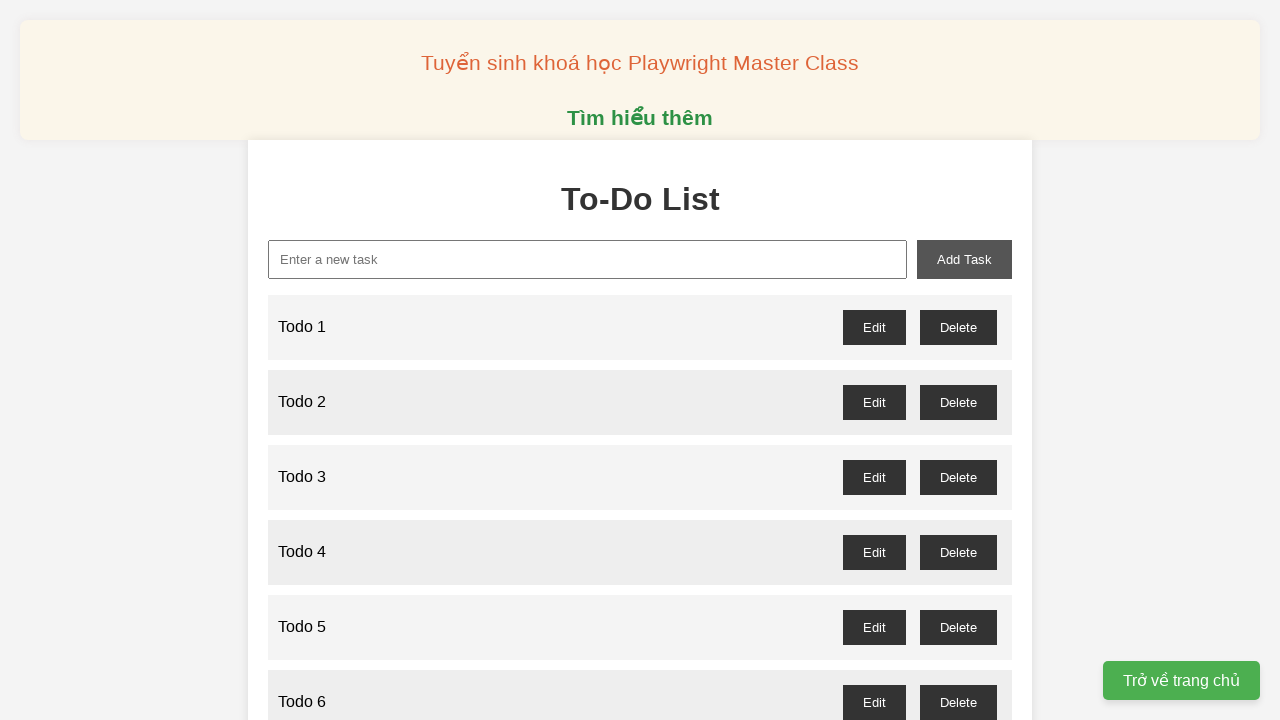

Filled new task input field with 'Todo 40' on xpath=//input[@id="new-task"]
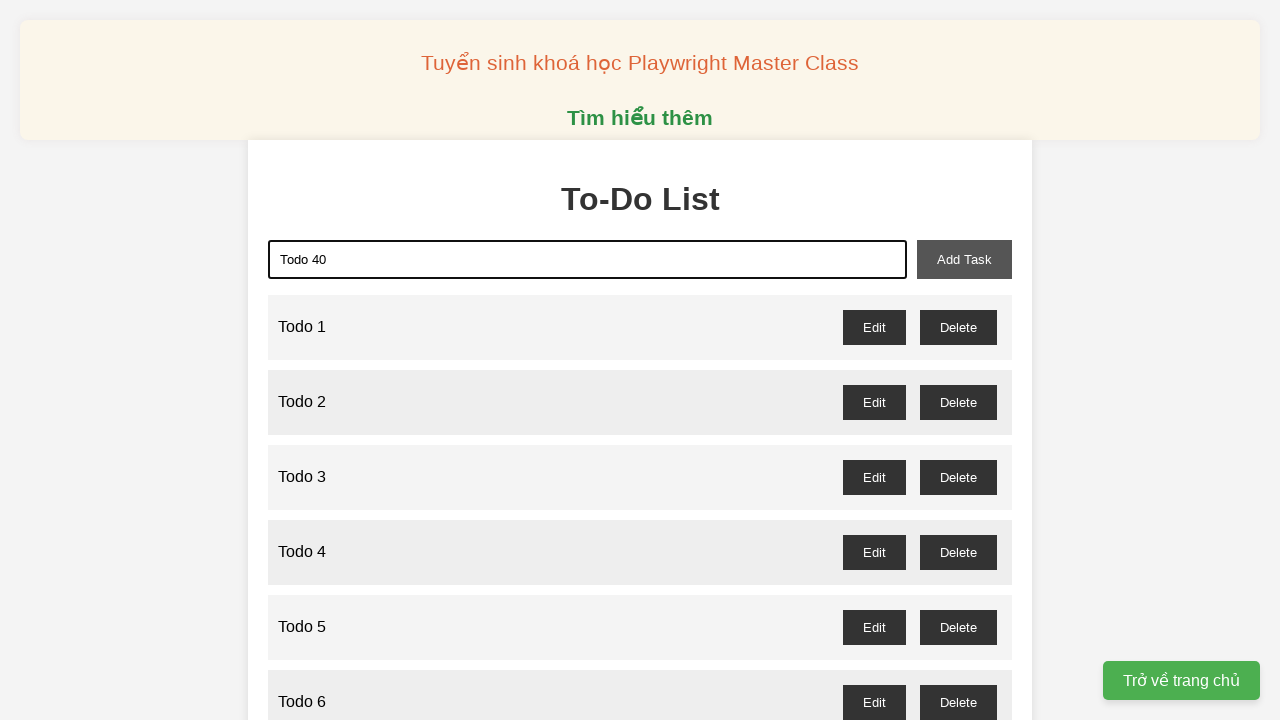

Clicked add task button to create 'Todo 40' at (964, 259) on xpath=//button[@id="add-task"]
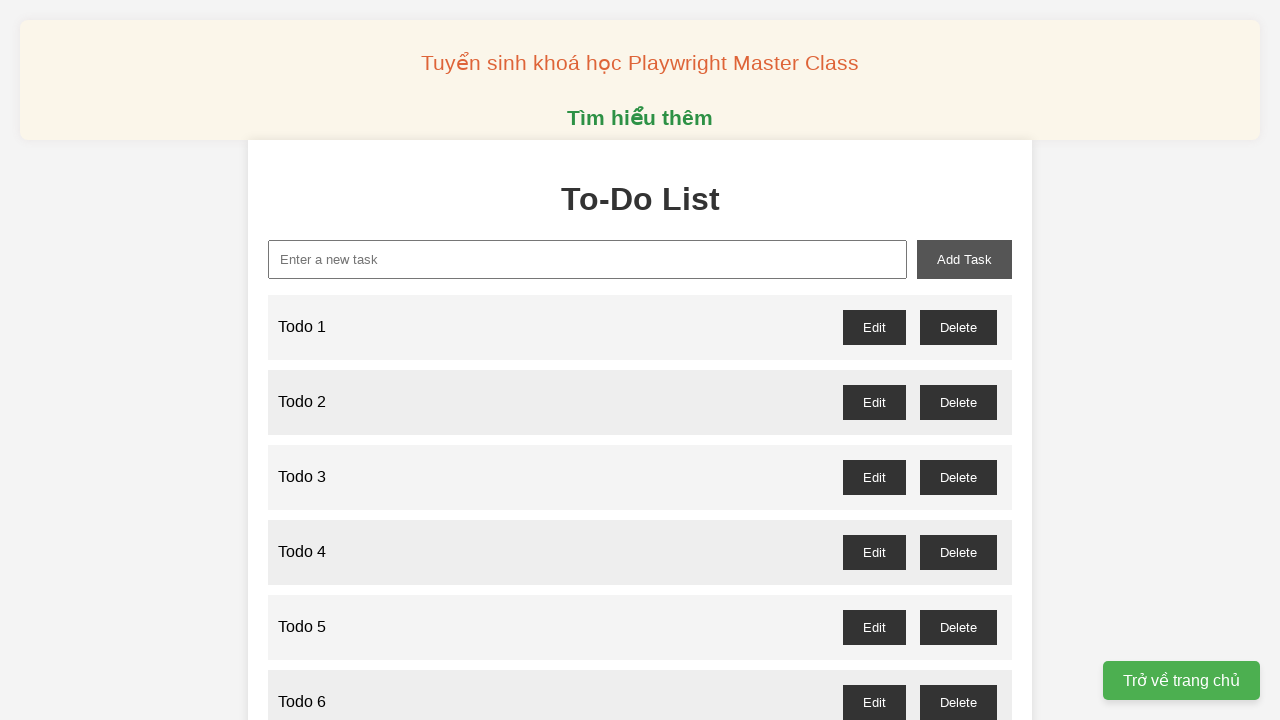

Filled new task input field with 'Todo 41' on xpath=//input[@id="new-task"]
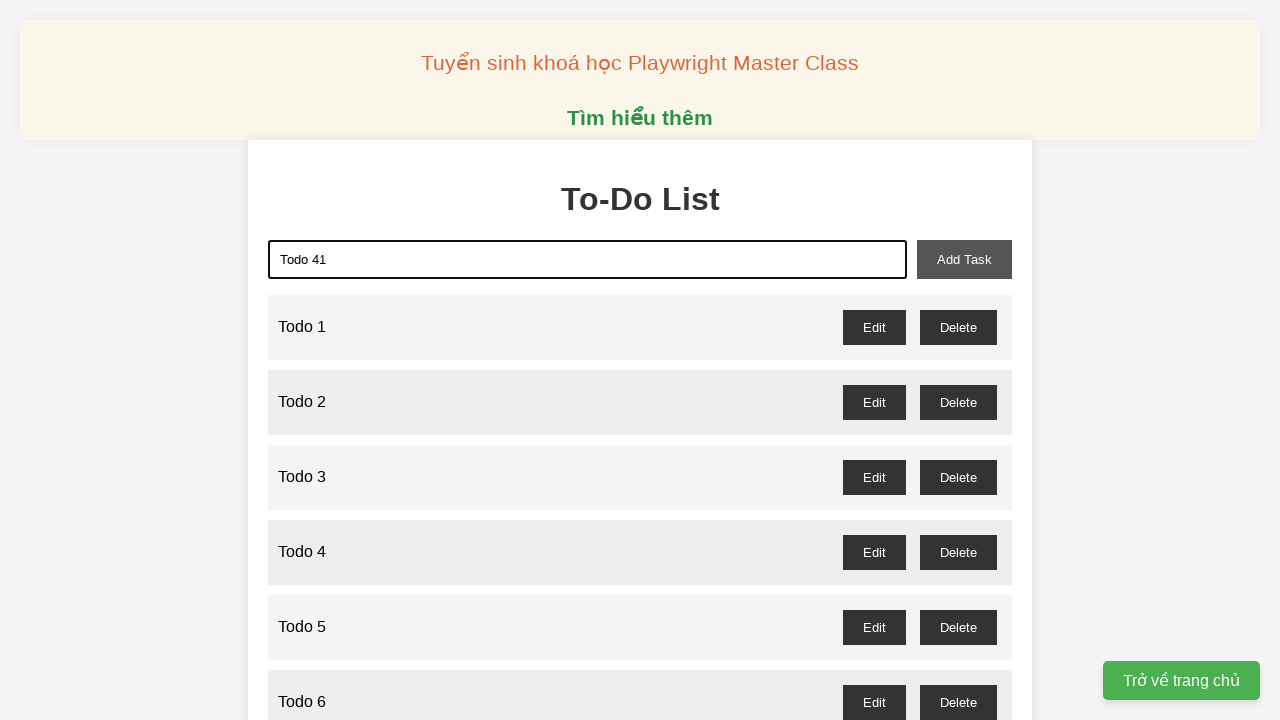

Clicked add task button to create 'Todo 41' at (964, 259) on xpath=//button[@id="add-task"]
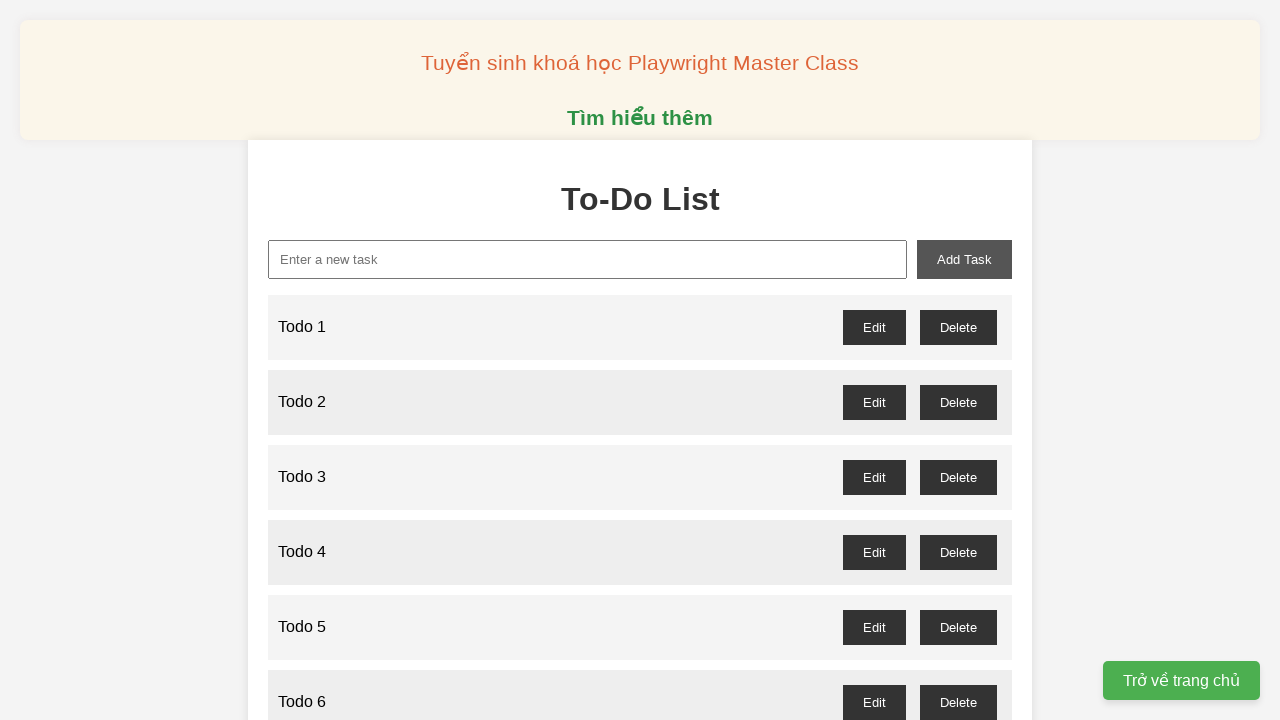

Filled new task input field with 'Todo 42' on xpath=//input[@id="new-task"]
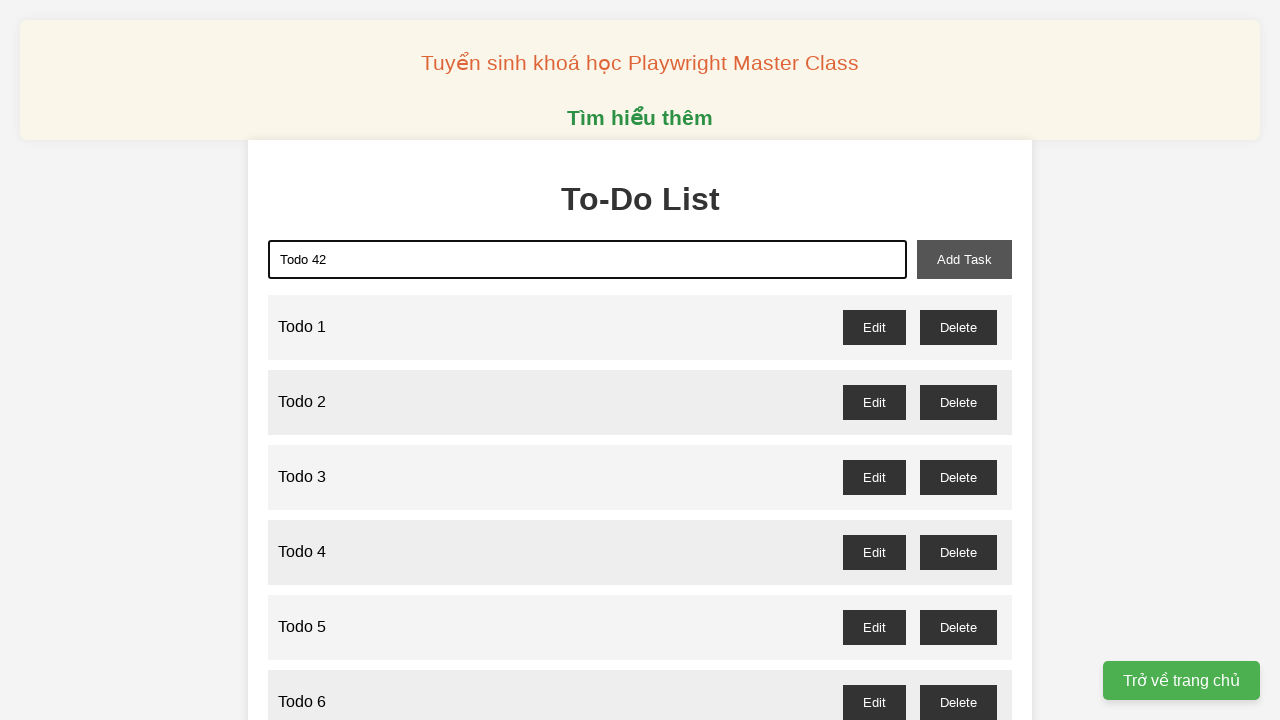

Clicked add task button to create 'Todo 42' at (964, 259) on xpath=//button[@id="add-task"]
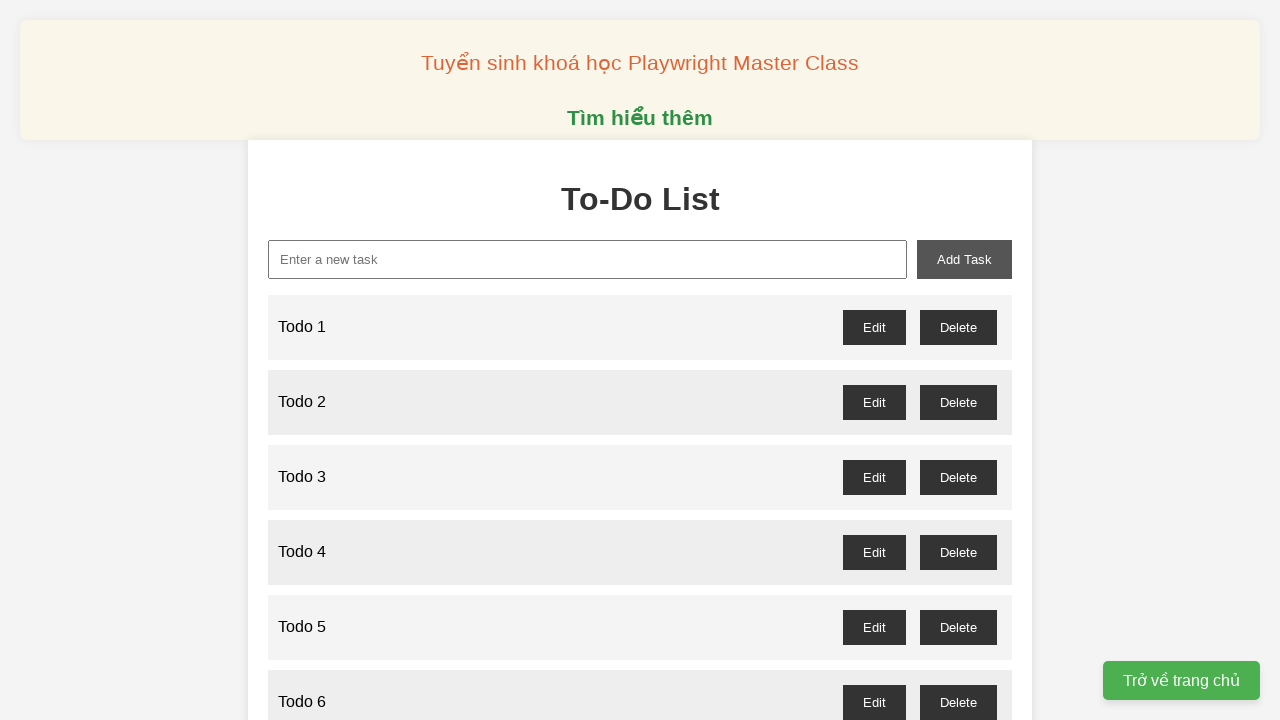

Filled new task input field with 'Todo 43' on xpath=//input[@id="new-task"]
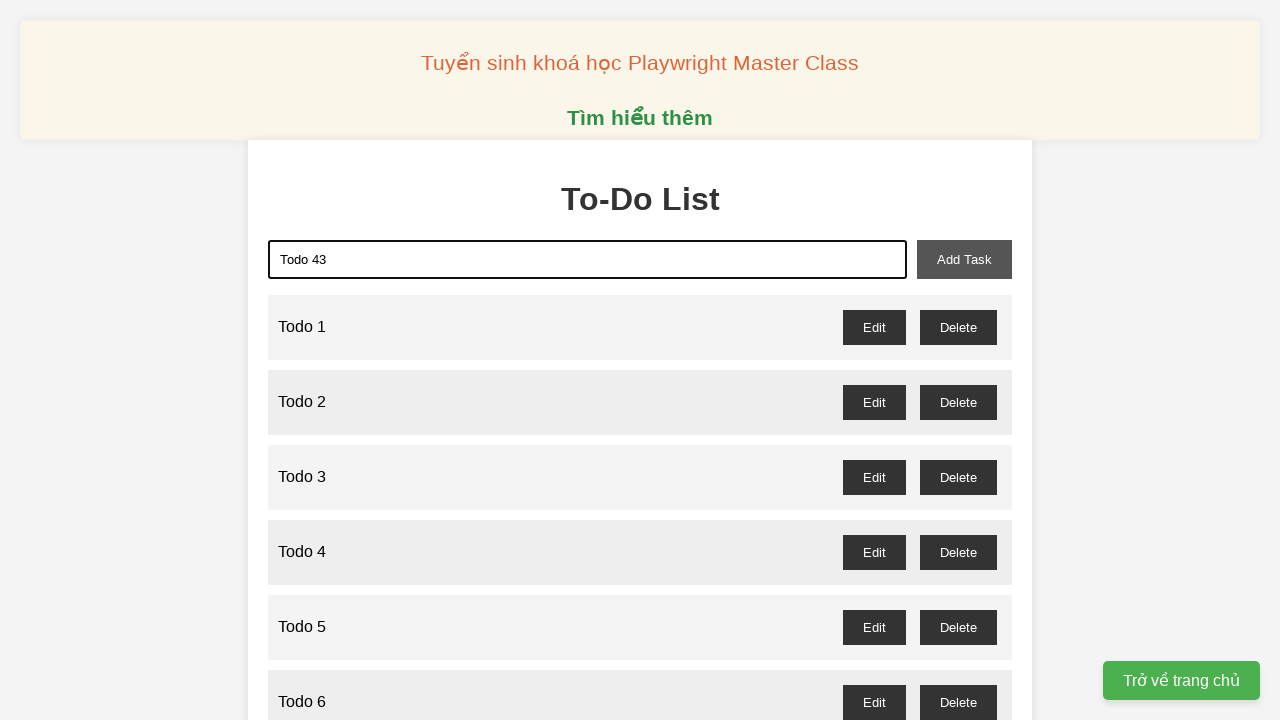

Clicked add task button to create 'Todo 43' at (964, 259) on xpath=//button[@id="add-task"]
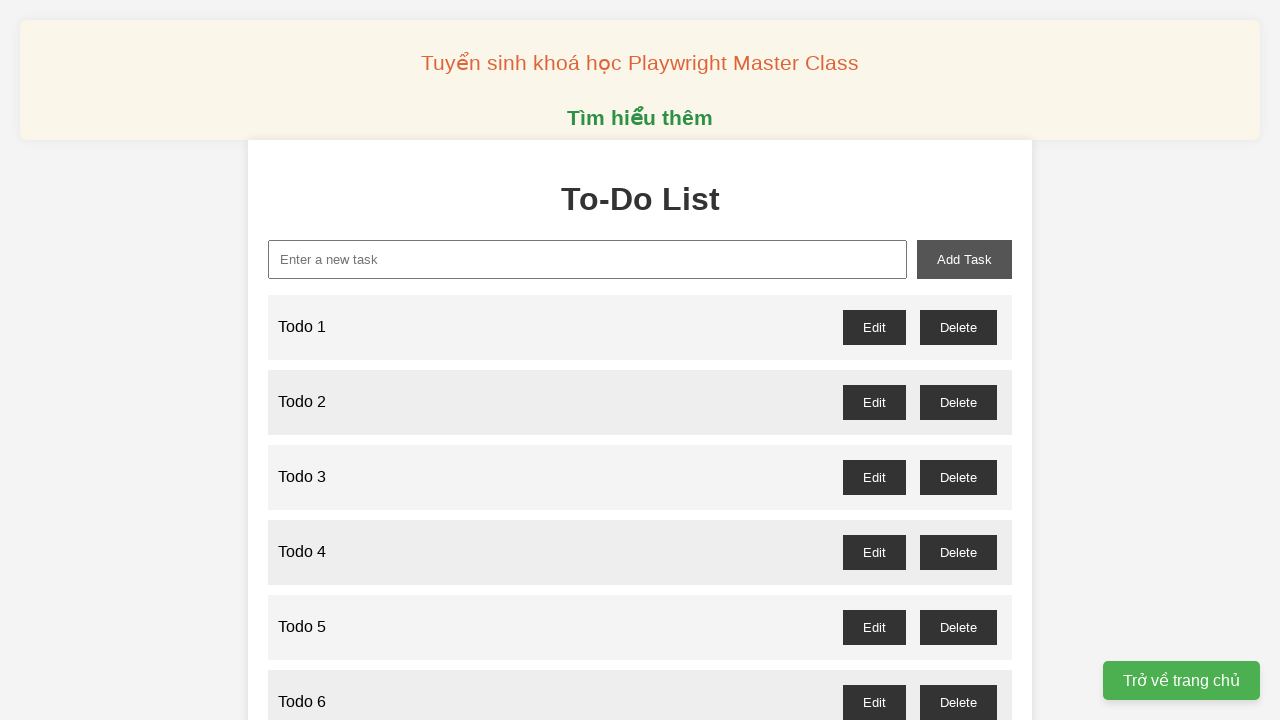

Filled new task input field with 'Todo 44' on xpath=//input[@id="new-task"]
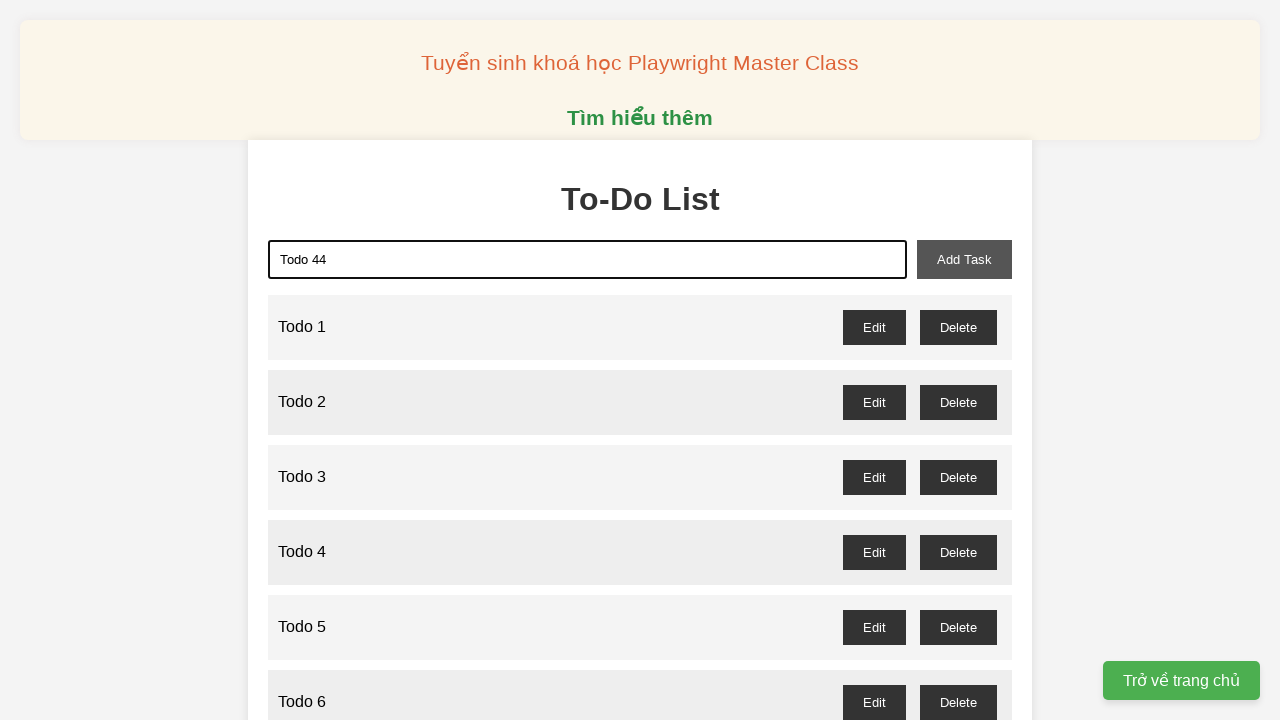

Clicked add task button to create 'Todo 44' at (964, 259) on xpath=//button[@id="add-task"]
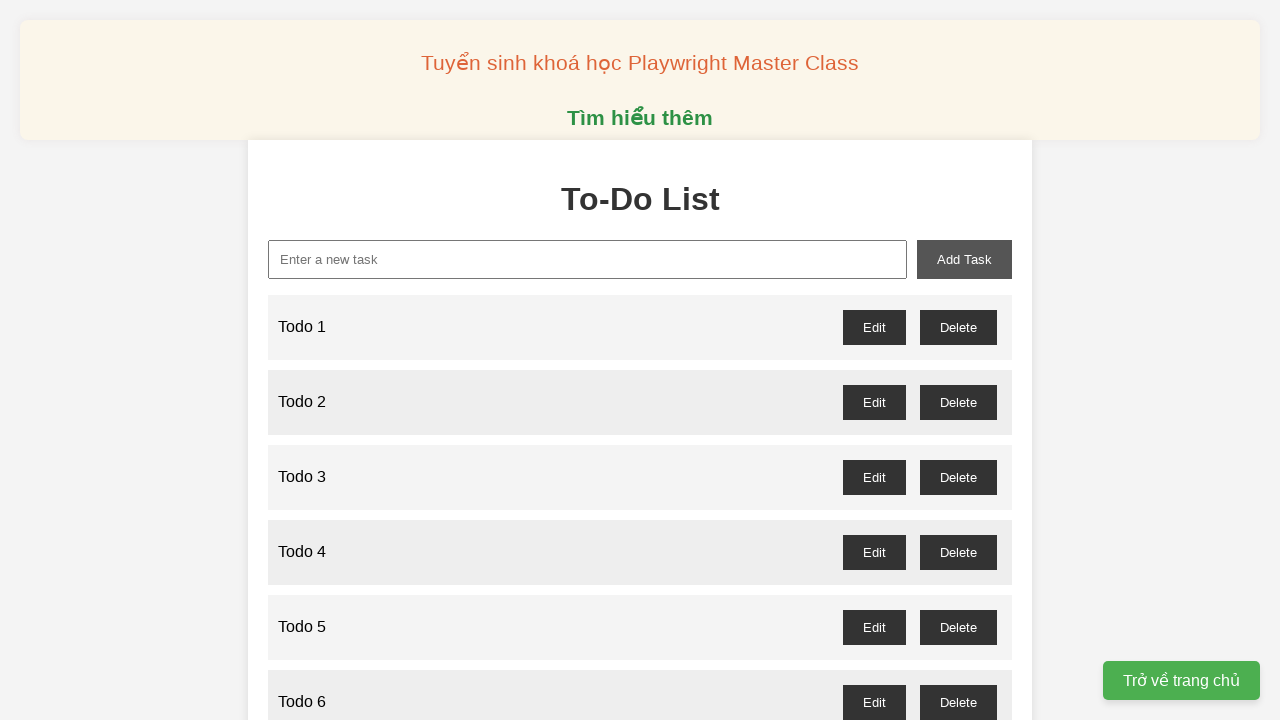

Filled new task input field with 'Todo 45' on xpath=//input[@id="new-task"]
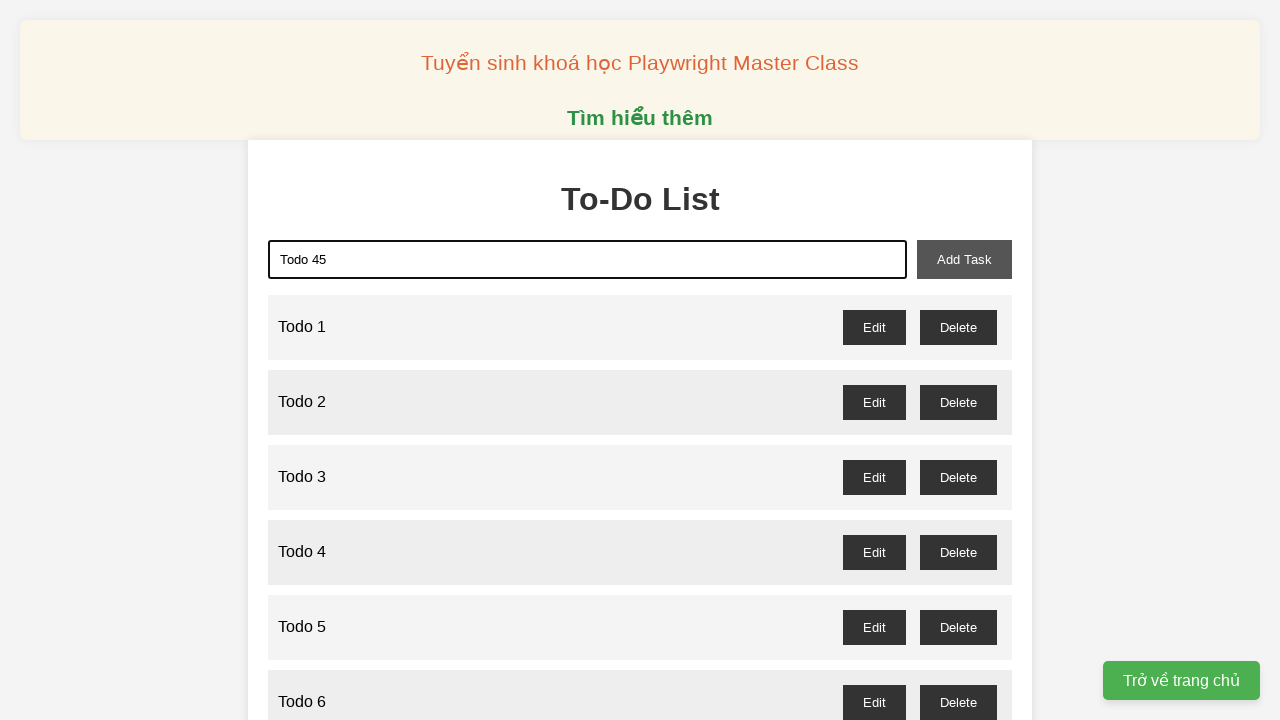

Clicked add task button to create 'Todo 45' at (964, 259) on xpath=//button[@id="add-task"]
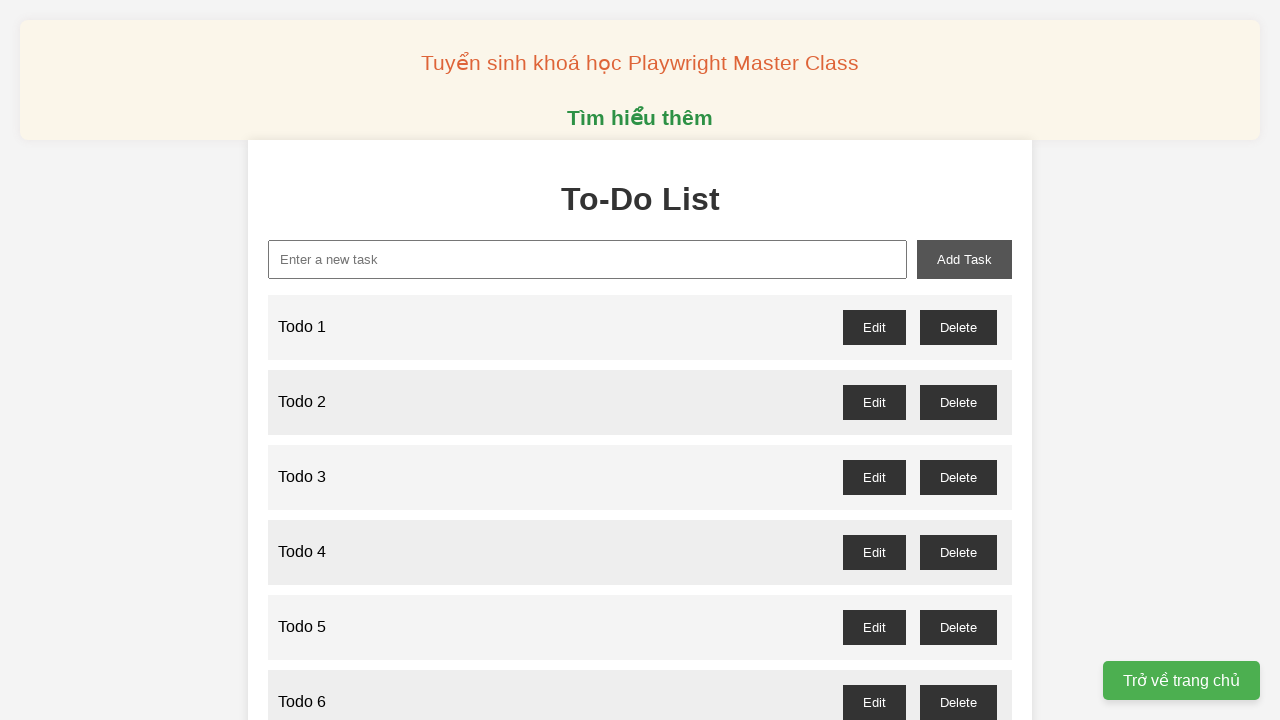

Filled new task input field with 'Todo 46' on xpath=//input[@id="new-task"]
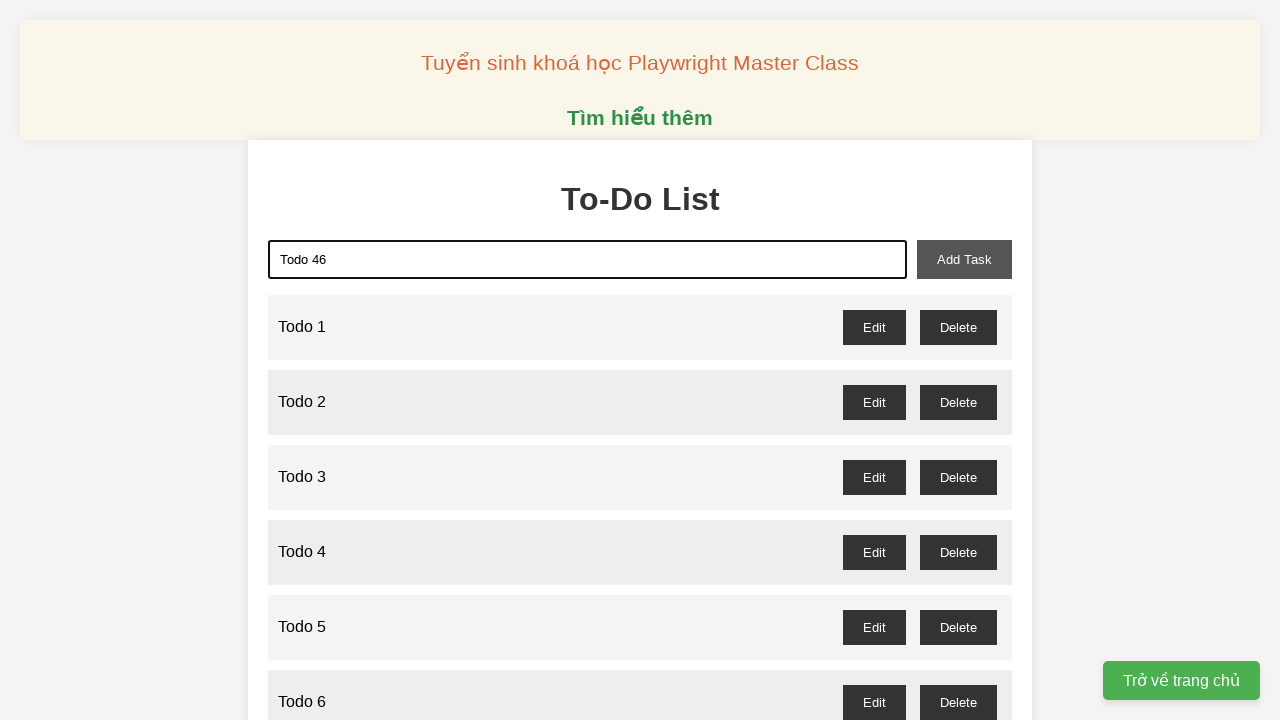

Clicked add task button to create 'Todo 46' at (964, 259) on xpath=//button[@id="add-task"]
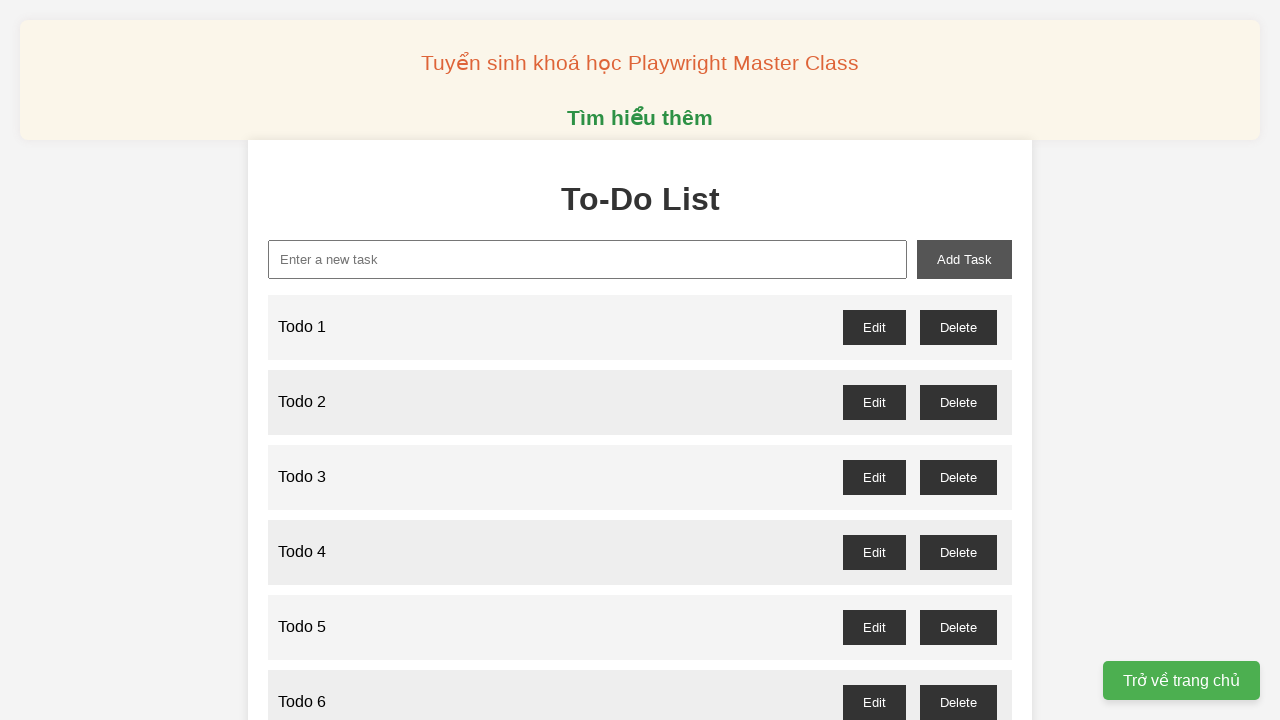

Filled new task input field with 'Todo 47' on xpath=//input[@id="new-task"]
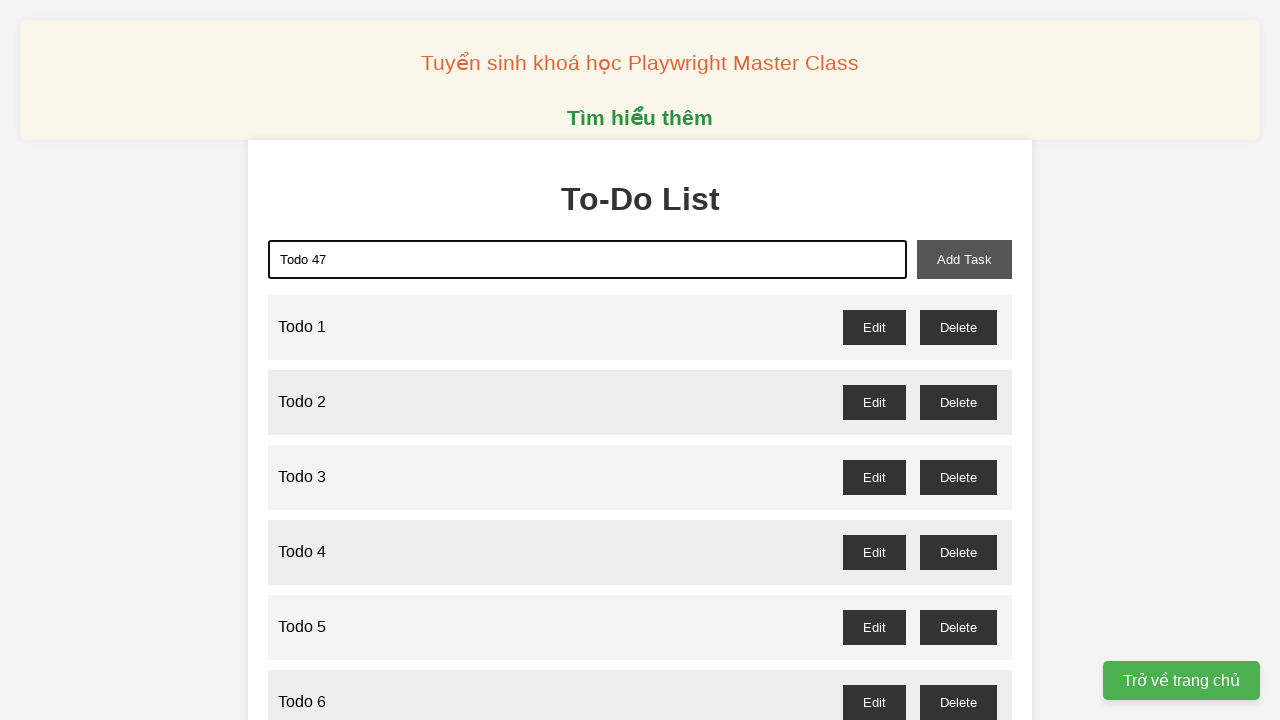

Clicked add task button to create 'Todo 47' at (964, 259) on xpath=//button[@id="add-task"]
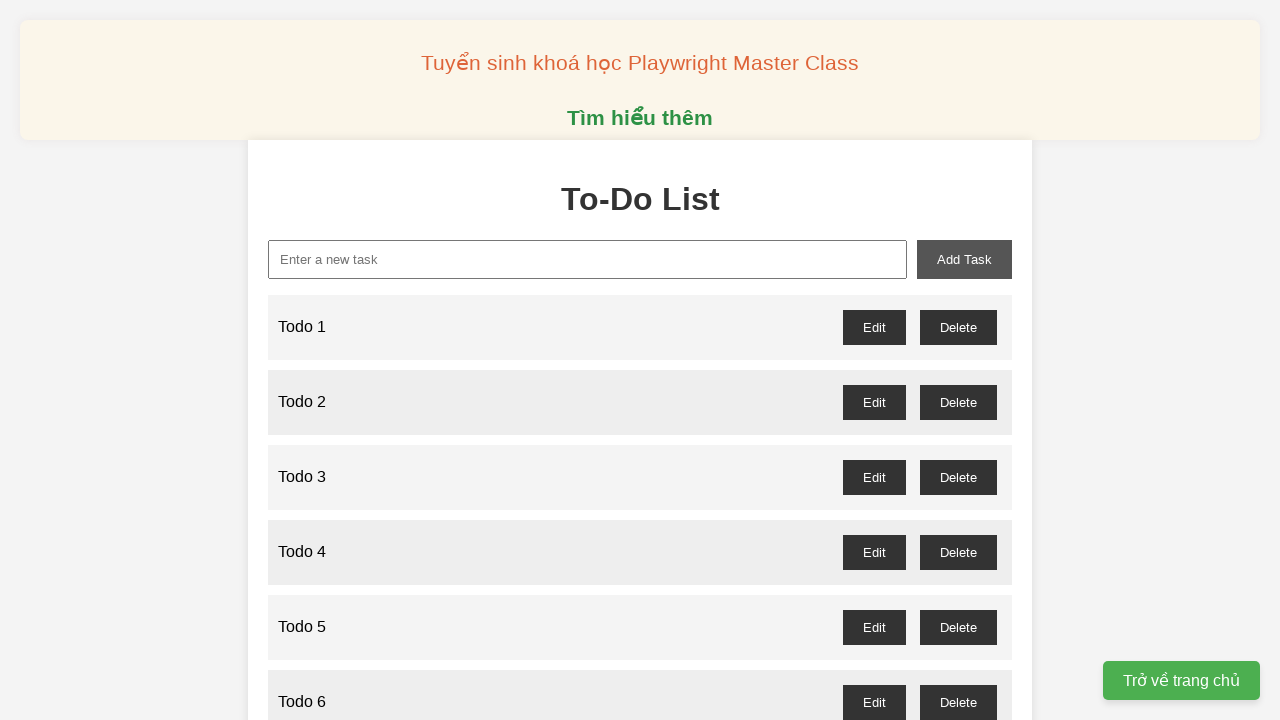

Filled new task input field with 'Todo 48' on xpath=//input[@id="new-task"]
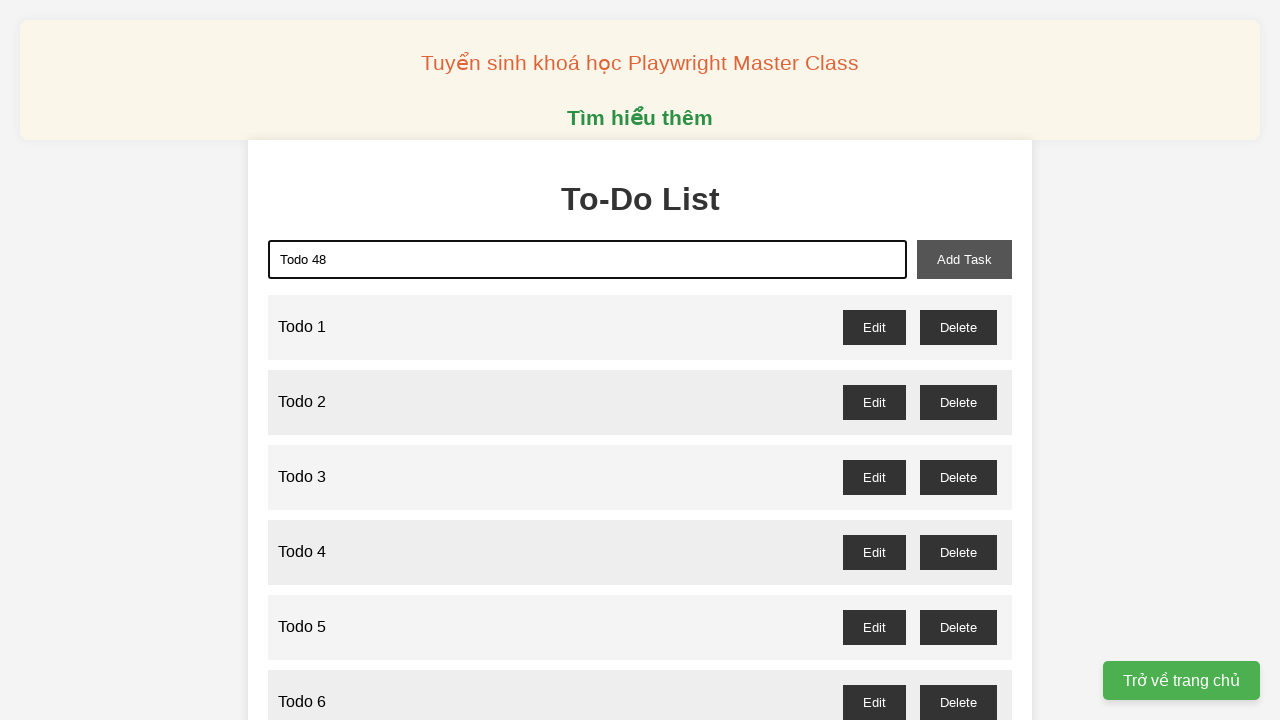

Clicked add task button to create 'Todo 48' at (964, 259) on xpath=//button[@id="add-task"]
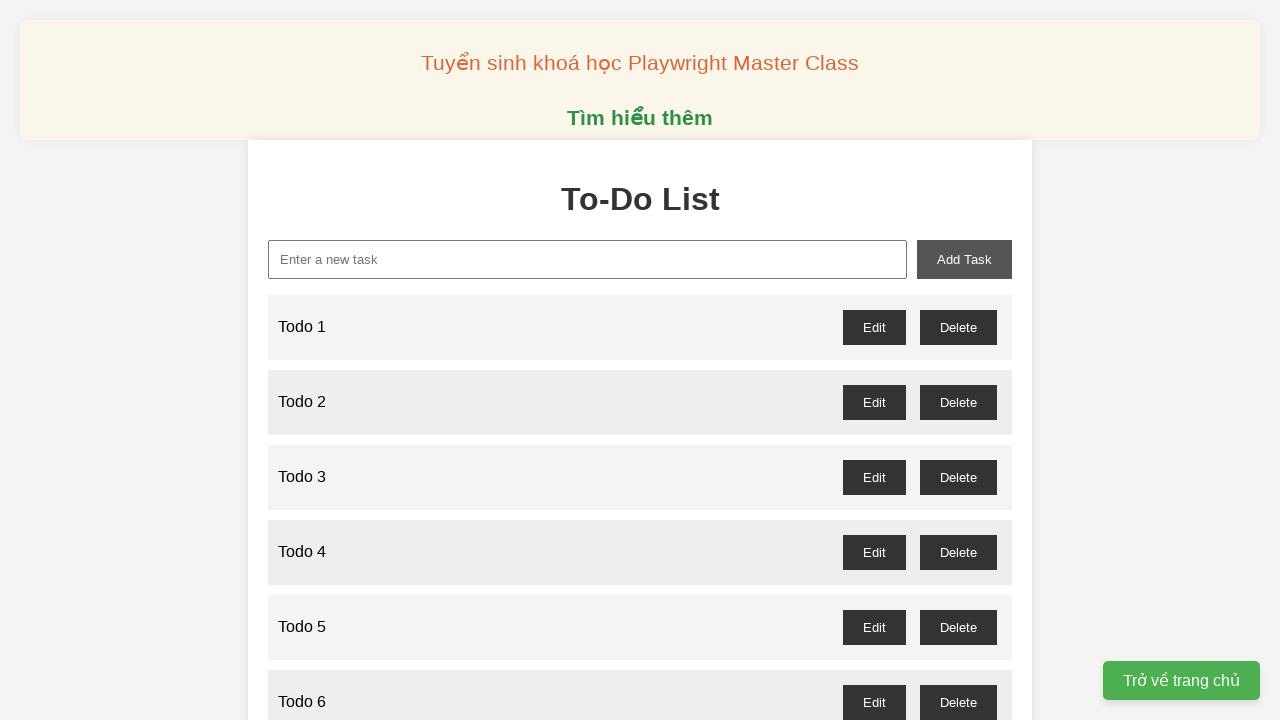

Filled new task input field with 'Todo 49' on xpath=//input[@id="new-task"]
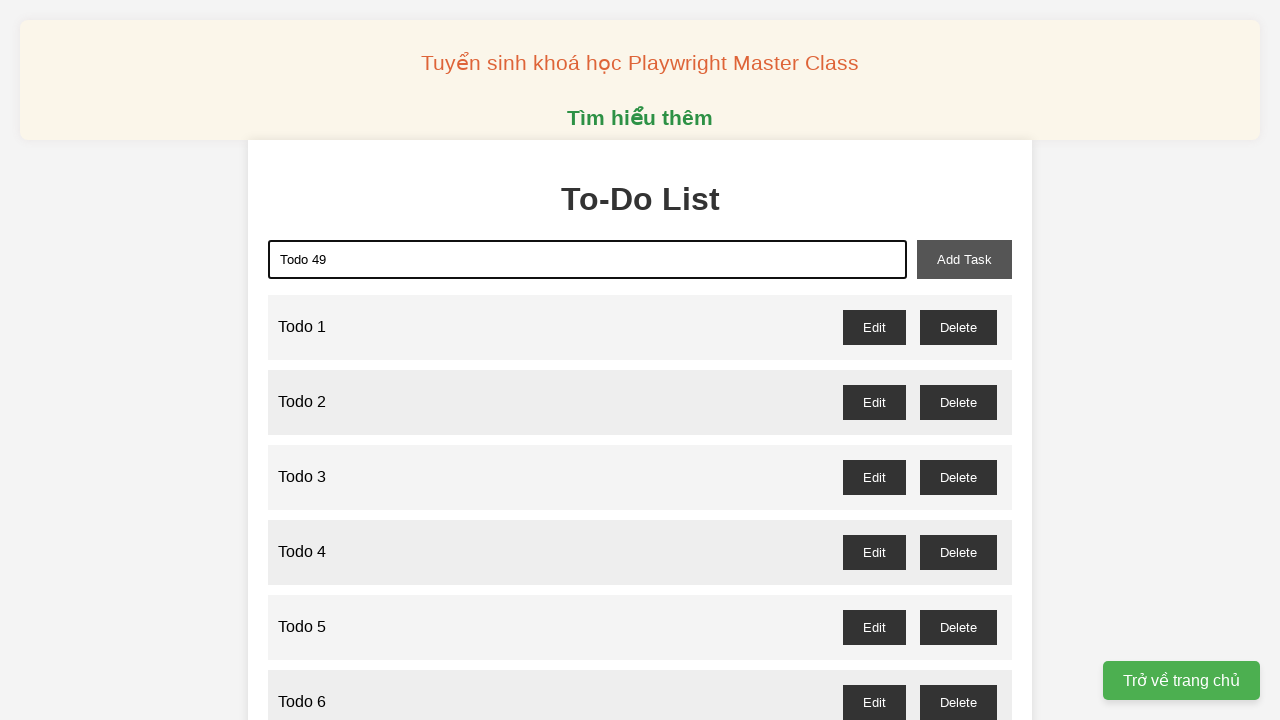

Clicked add task button to create 'Todo 49' at (964, 259) on xpath=//button[@id="add-task"]
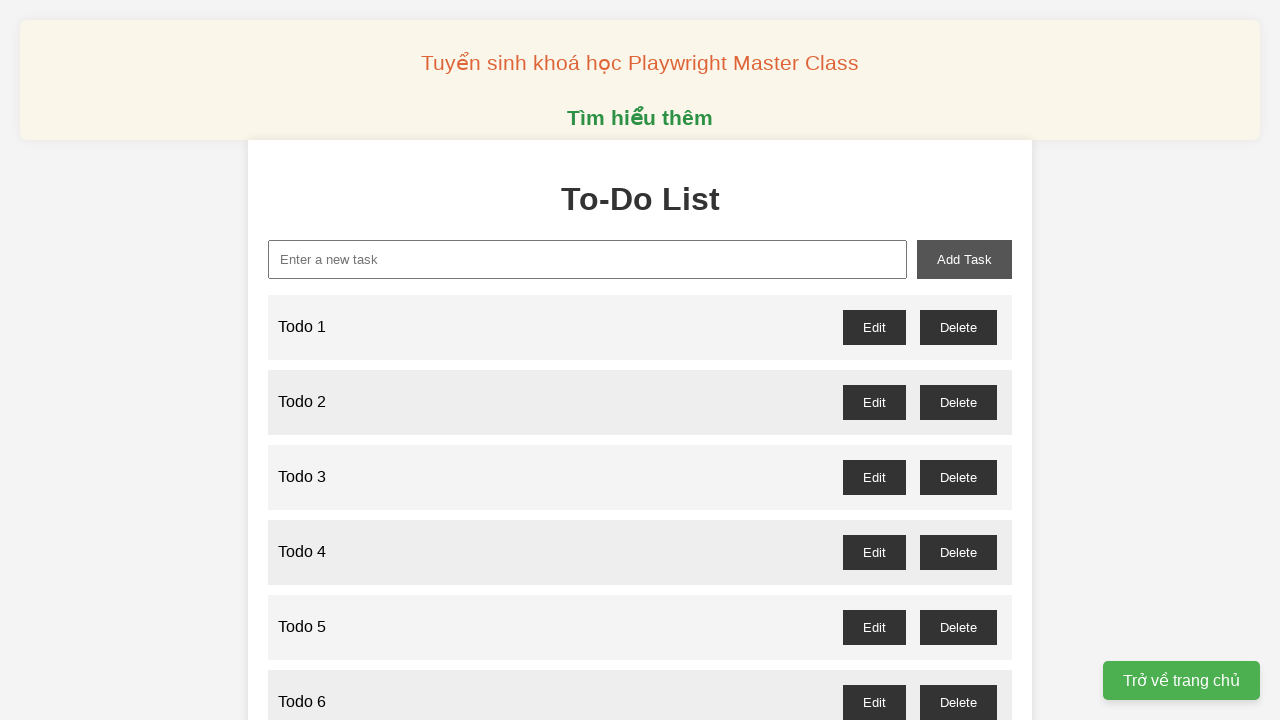

Filled new task input field with 'Todo 50' on xpath=//input[@id="new-task"]
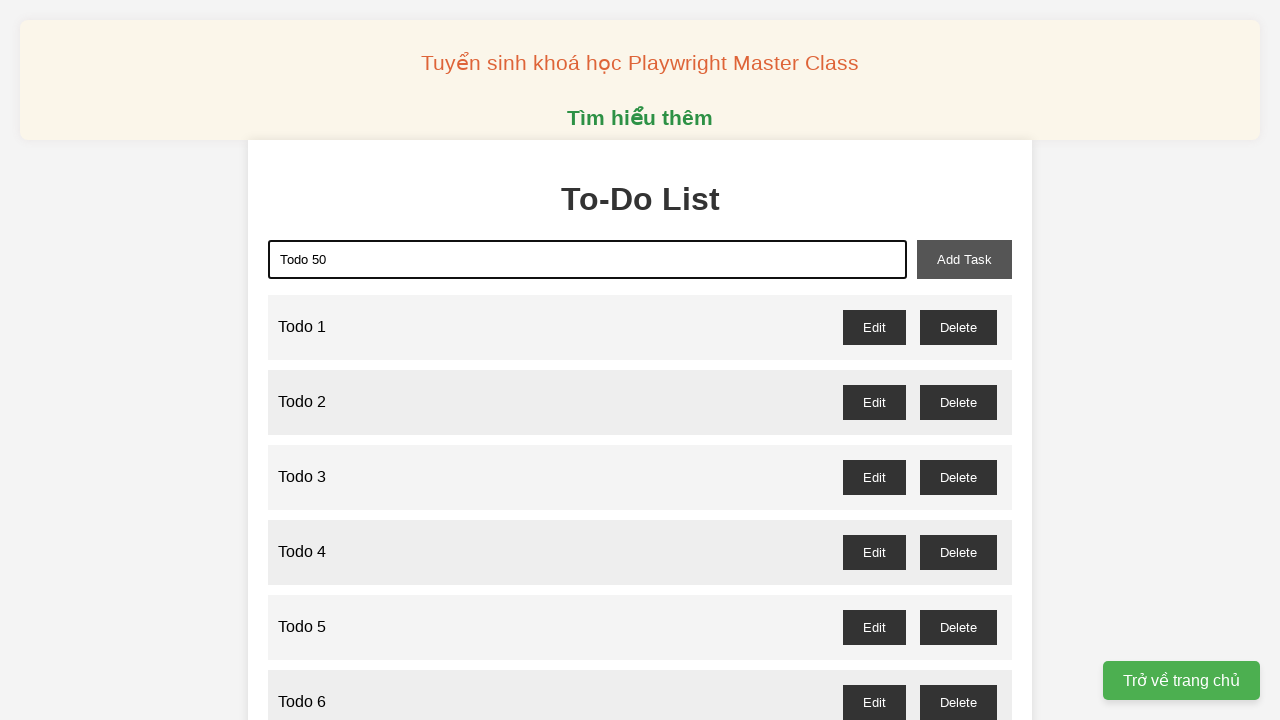

Clicked add task button to create 'Todo 50' at (964, 259) on xpath=//button[@id="add-task"]
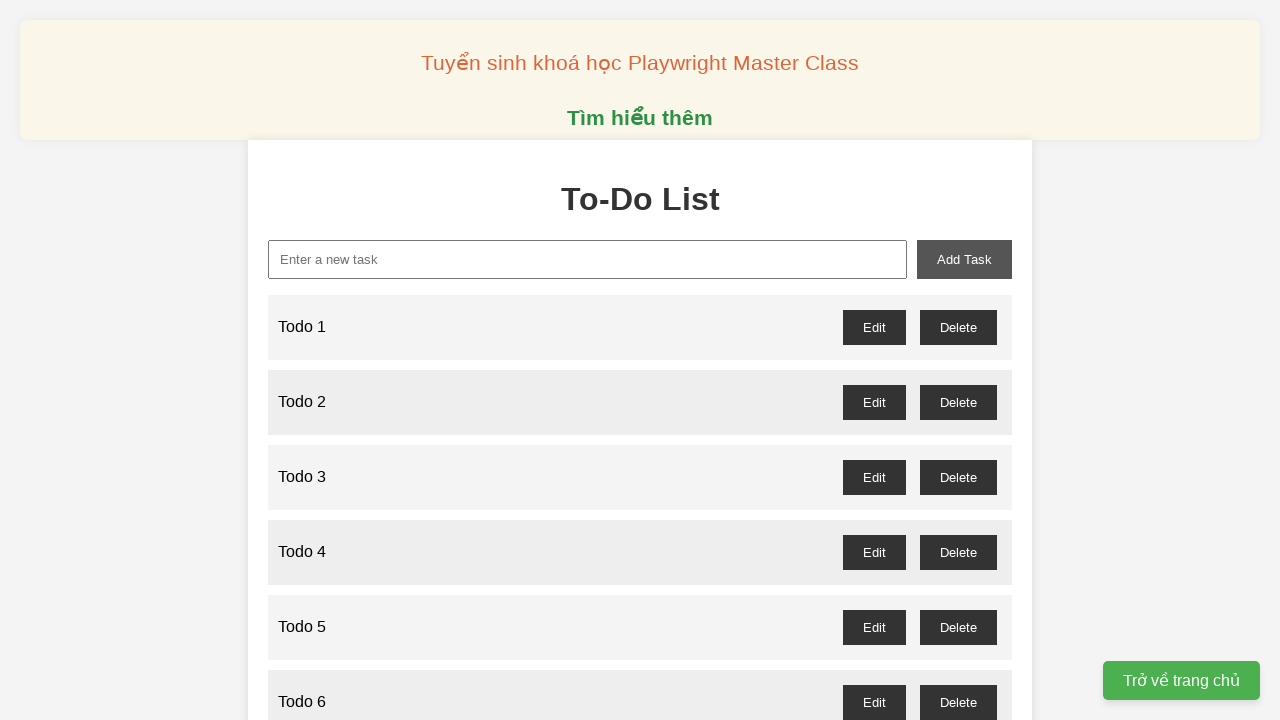

Filled new task input field with 'Todo 51' on xpath=//input[@id="new-task"]
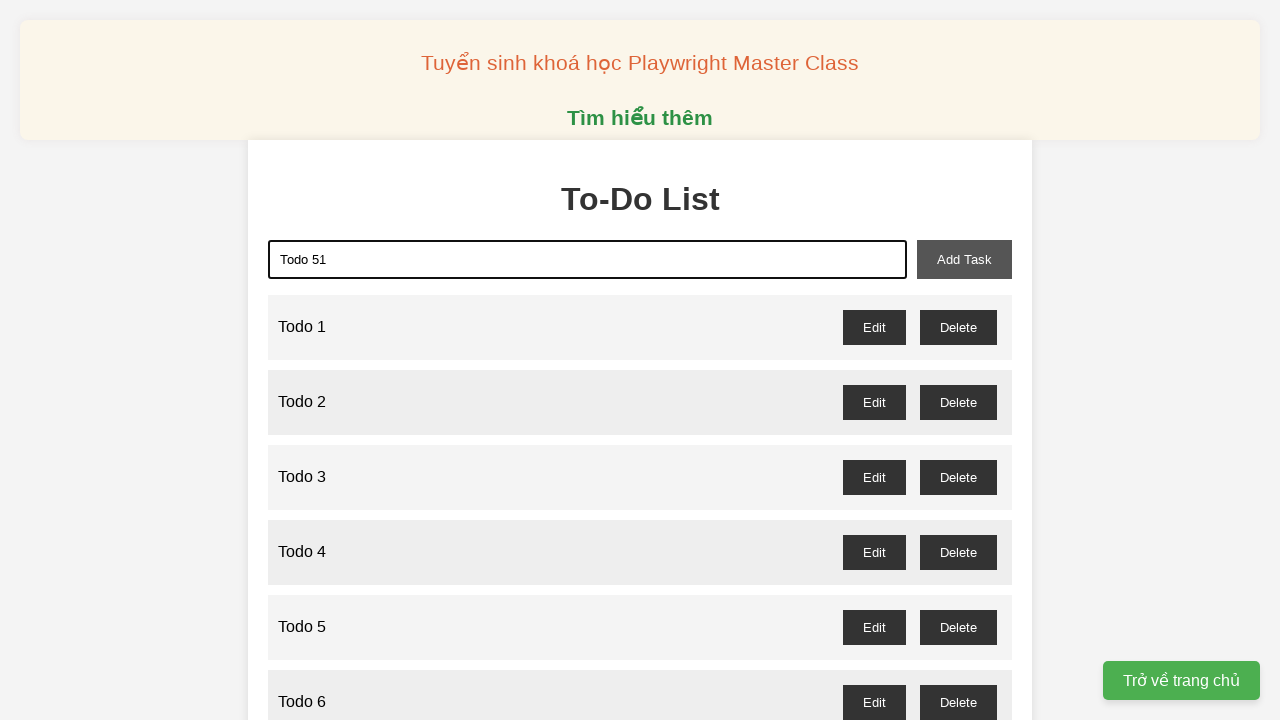

Clicked add task button to create 'Todo 51' at (964, 259) on xpath=//button[@id="add-task"]
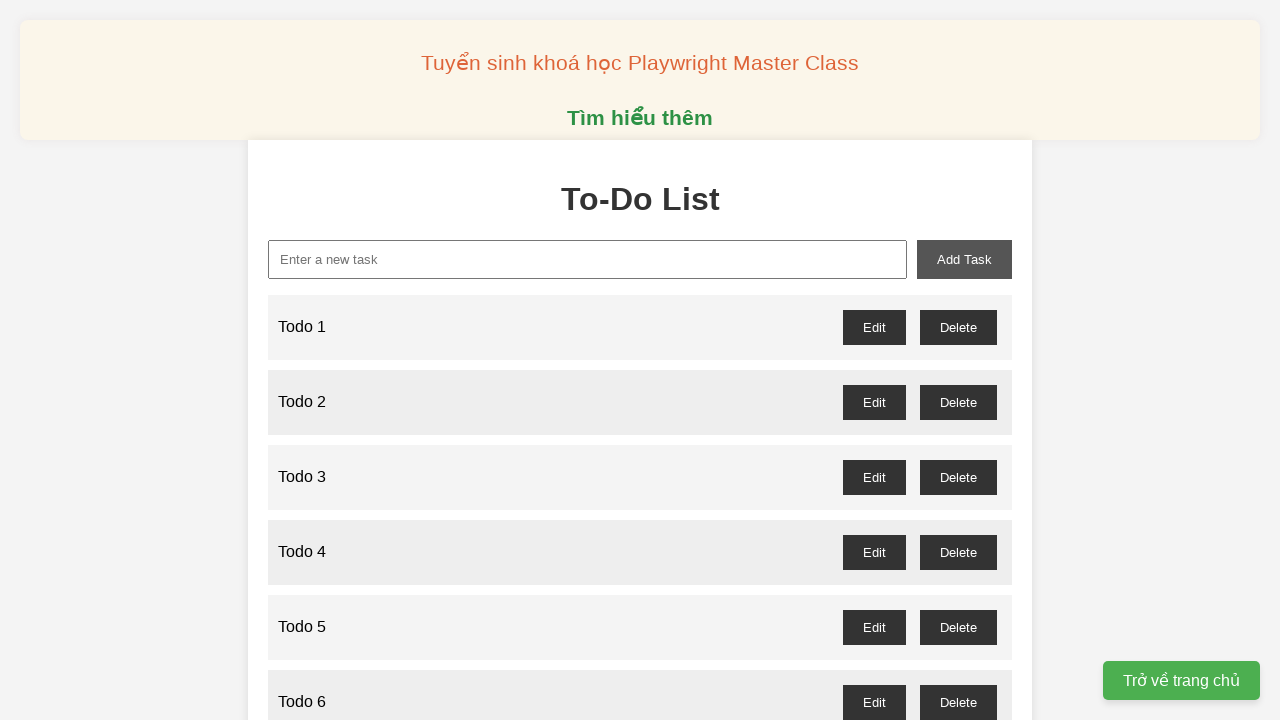

Filled new task input field with 'Todo 52' on xpath=//input[@id="new-task"]
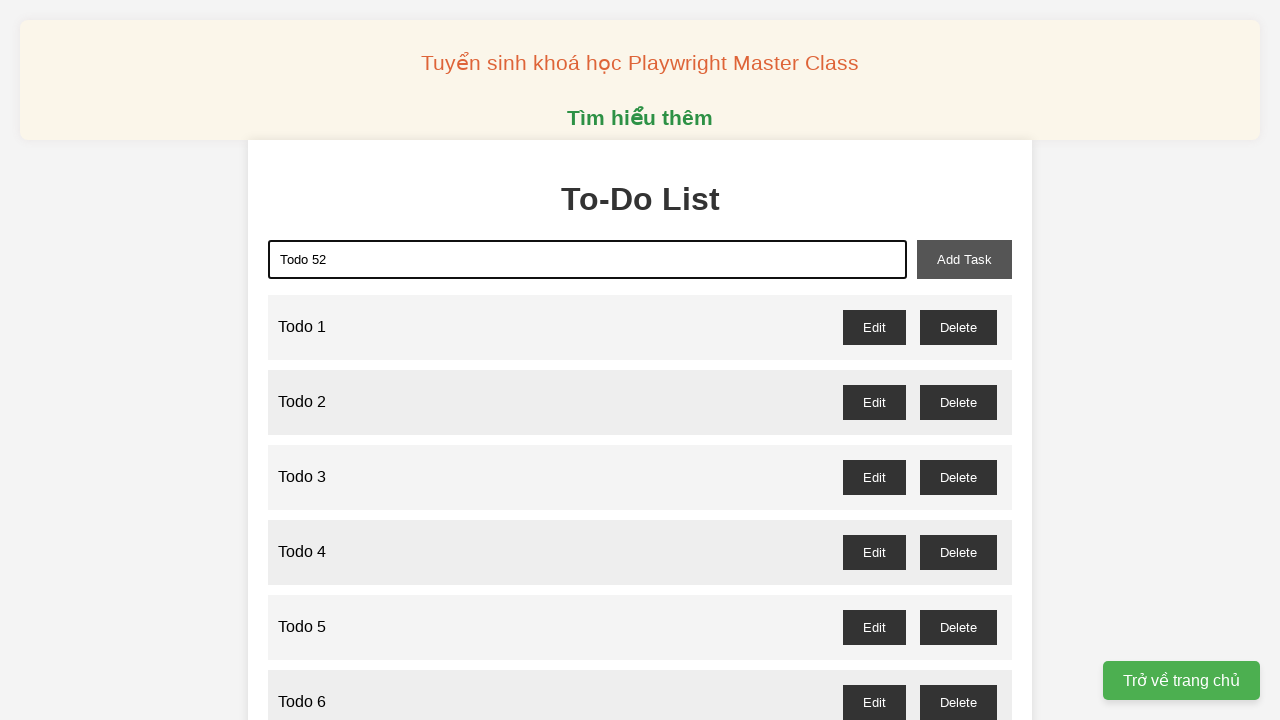

Clicked add task button to create 'Todo 52' at (964, 259) on xpath=//button[@id="add-task"]
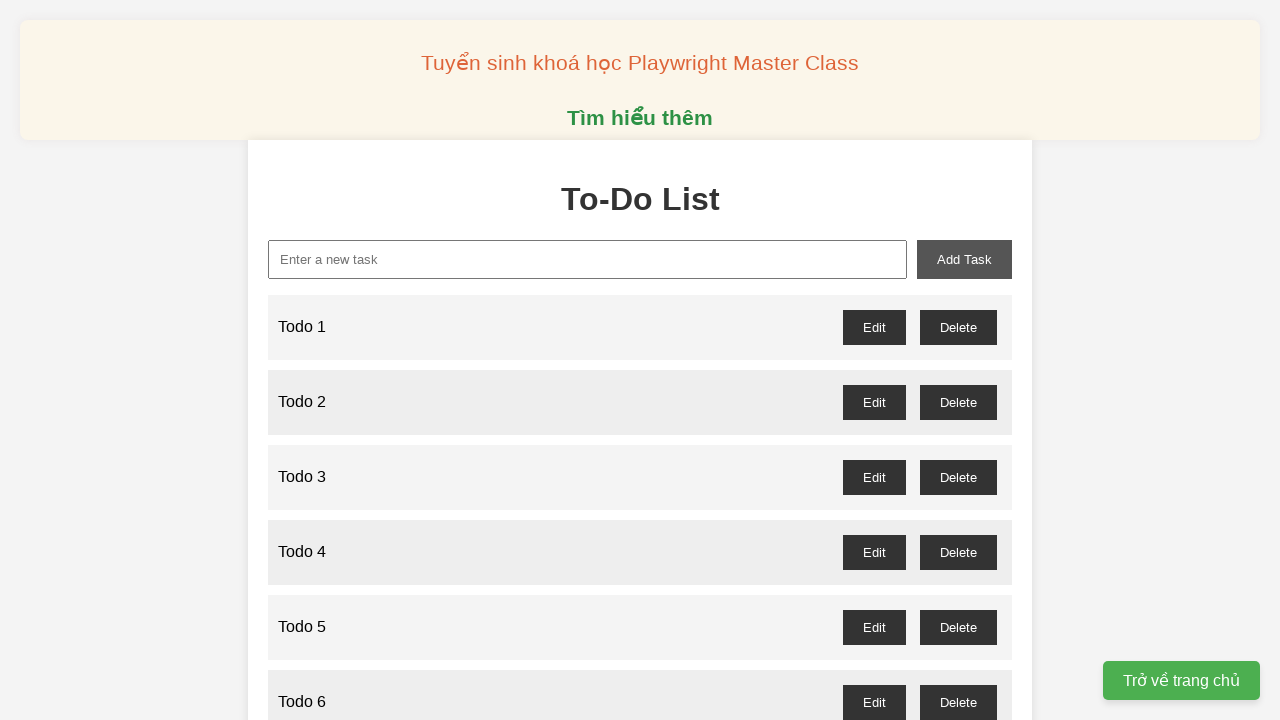

Filled new task input field with 'Todo 53' on xpath=//input[@id="new-task"]
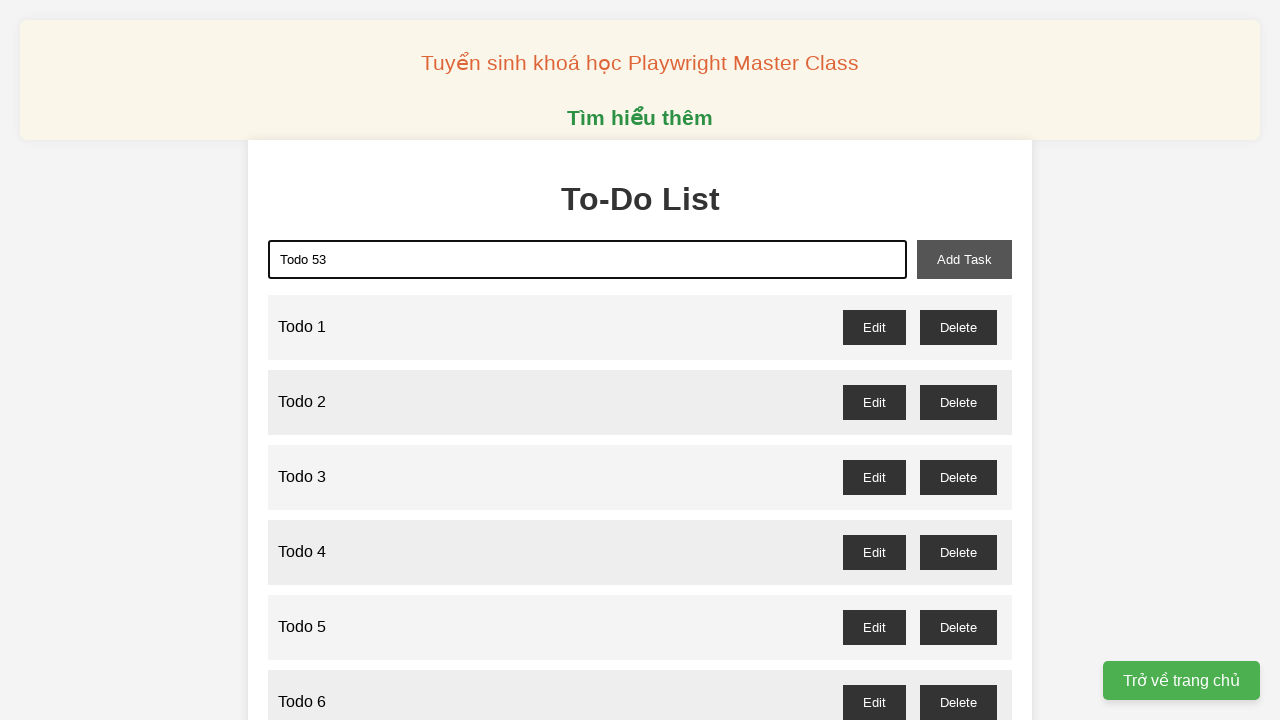

Clicked add task button to create 'Todo 53' at (964, 259) on xpath=//button[@id="add-task"]
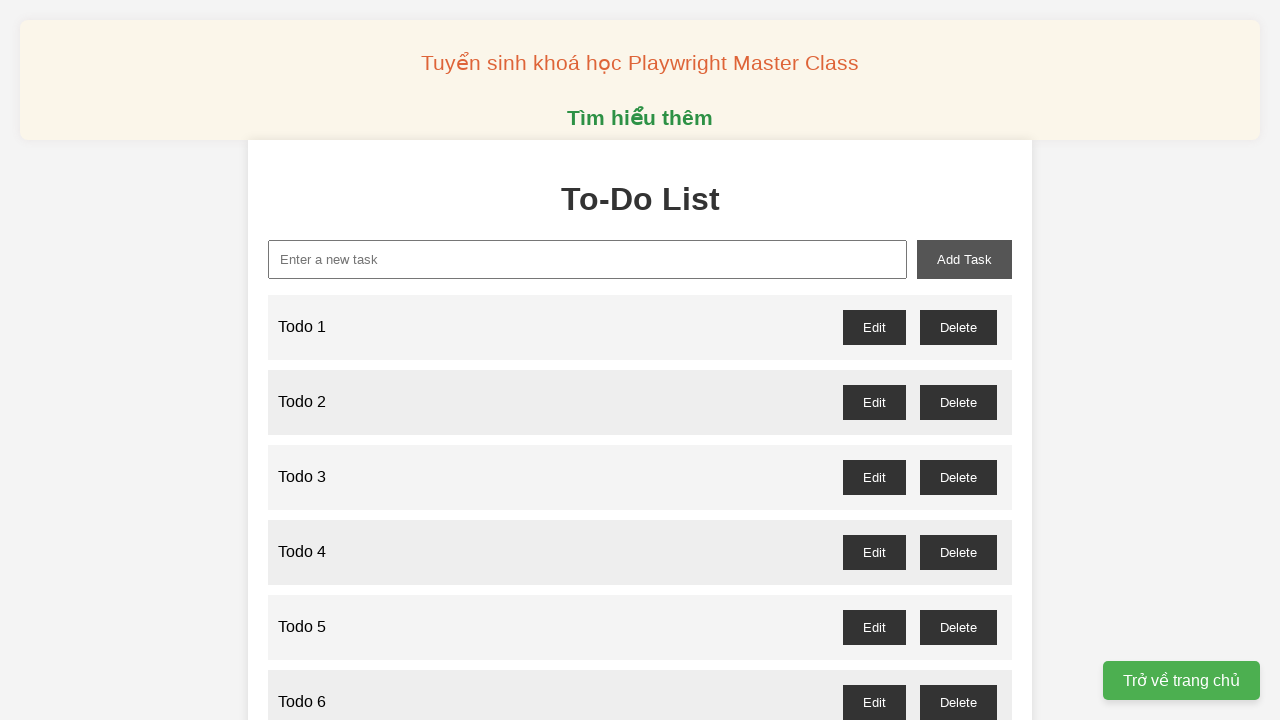

Filled new task input field with 'Todo 54' on xpath=//input[@id="new-task"]
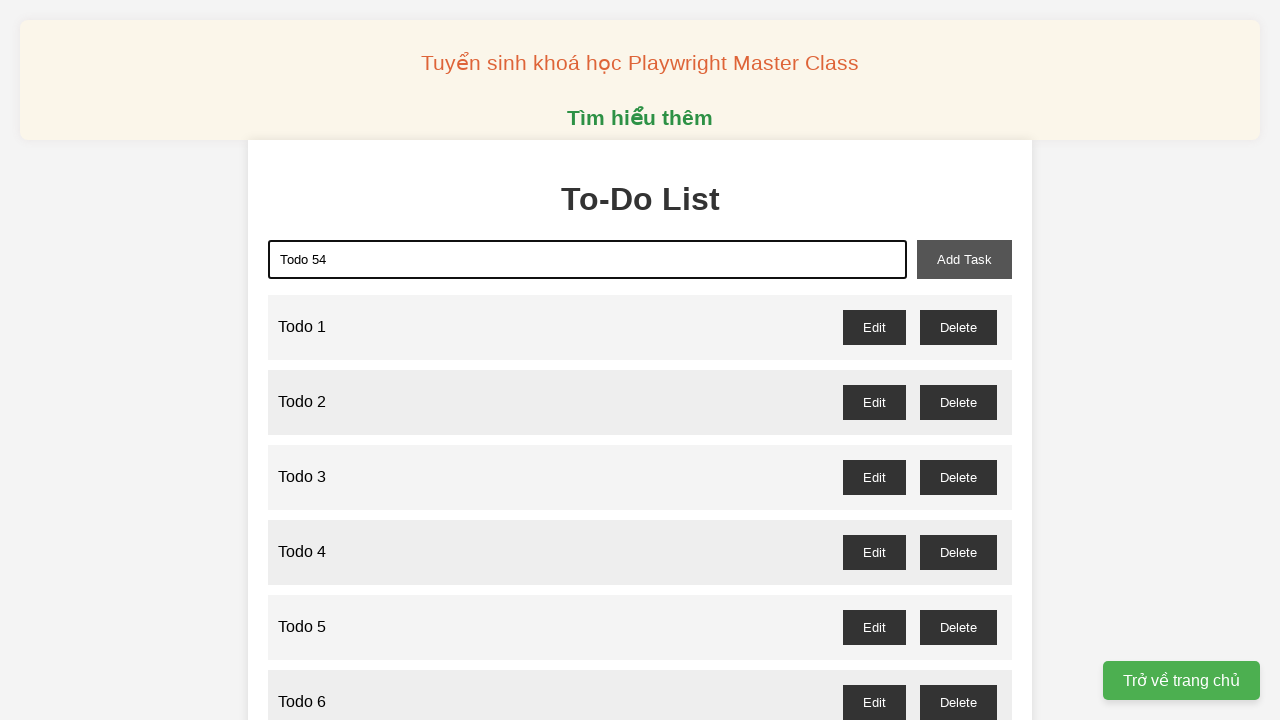

Clicked add task button to create 'Todo 54' at (964, 259) on xpath=//button[@id="add-task"]
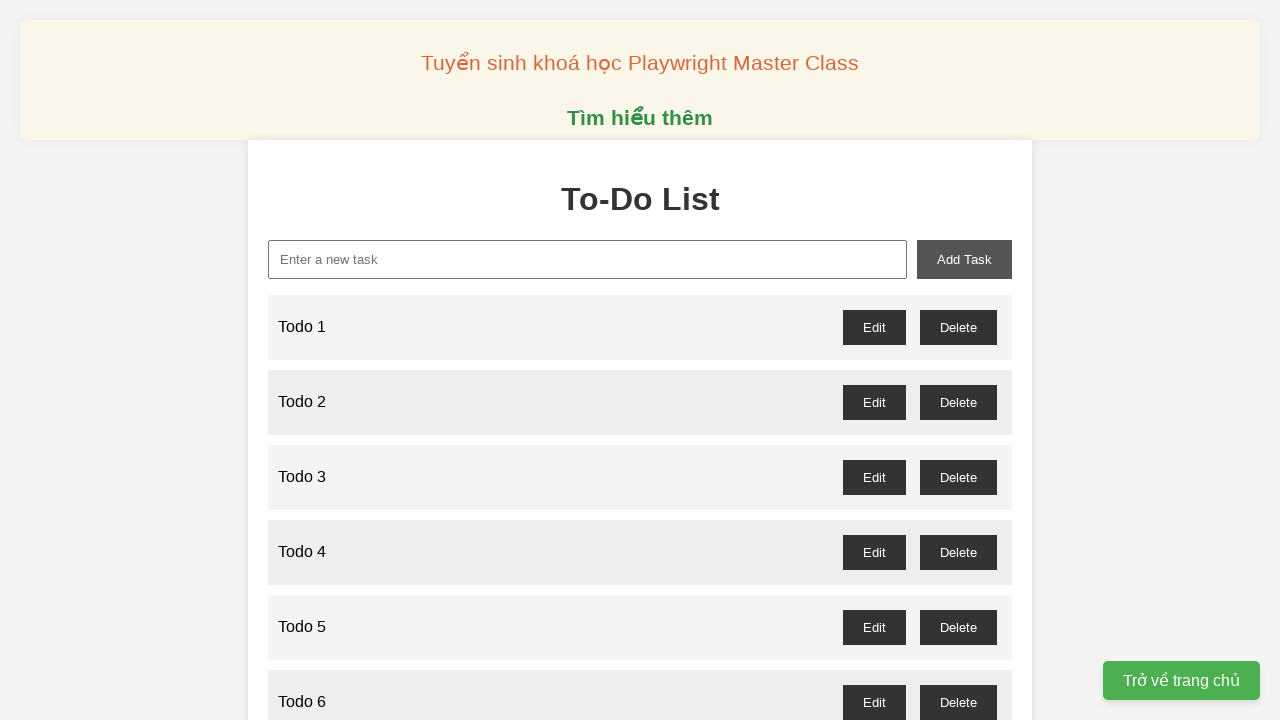

Filled new task input field with 'Todo 55' on xpath=//input[@id="new-task"]
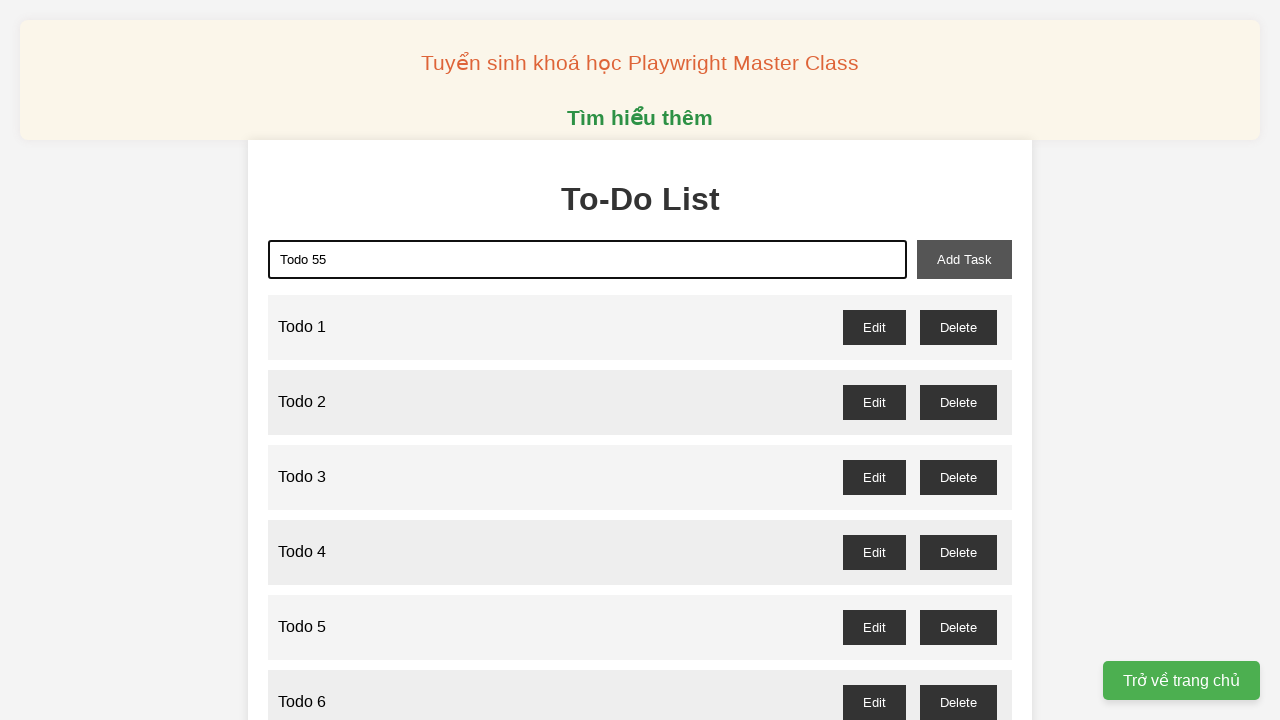

Clicked add task button to create 'Todo 55' at (964, 259) on xpath=//button[@id="add-task"]
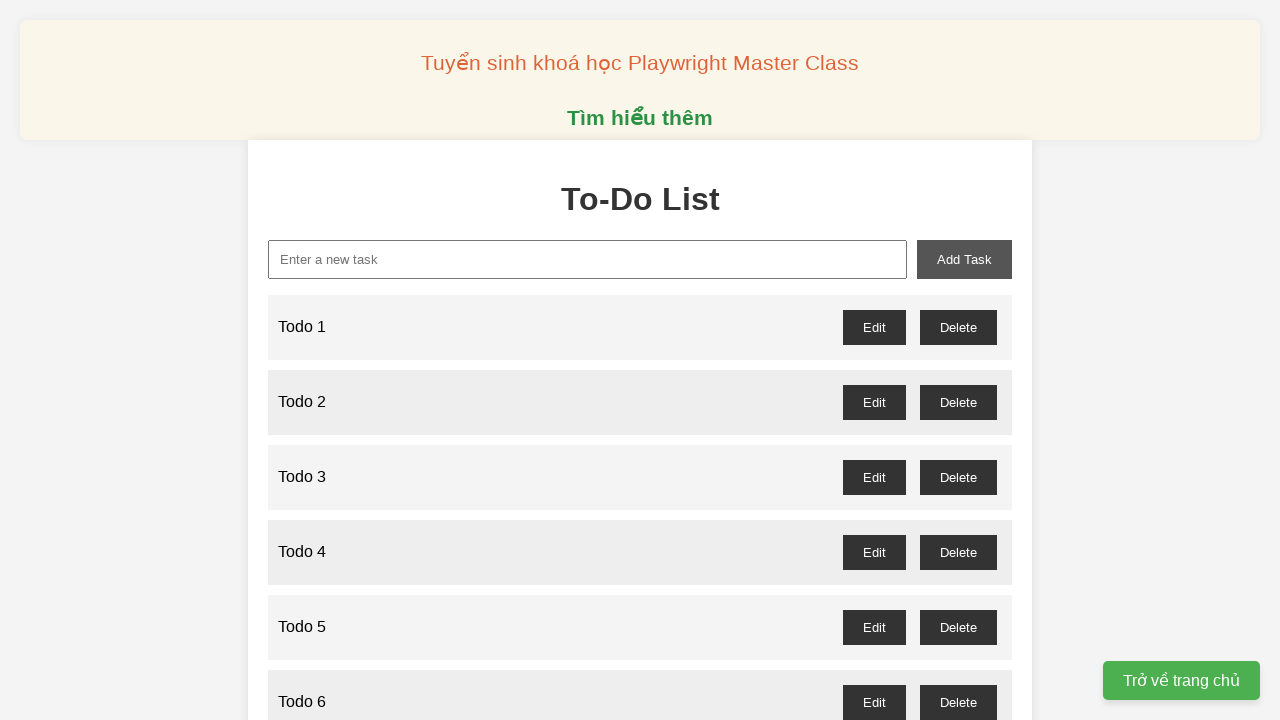

Filled new task input field with 'Todo 56' on xpath=//input[@id="new-task"]
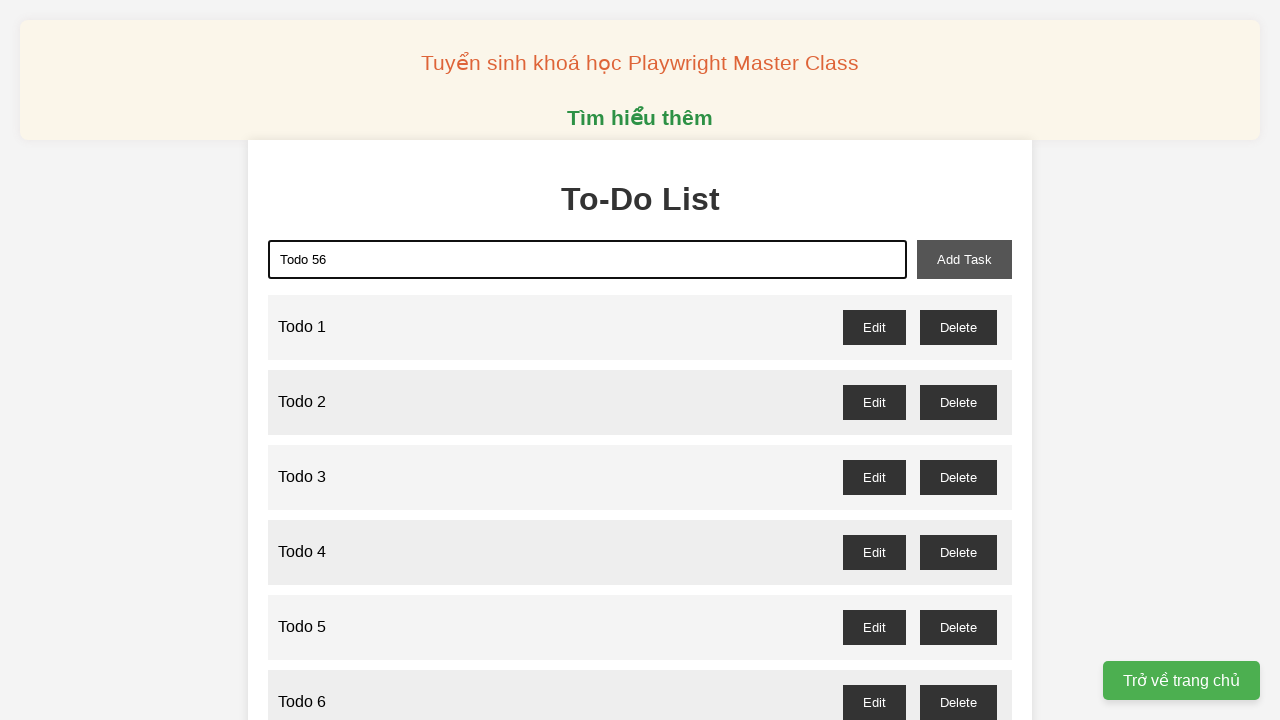

Clicked add task button to create 'Todo 56' at (964, 259) on xpath=//button[@id="add-task"]
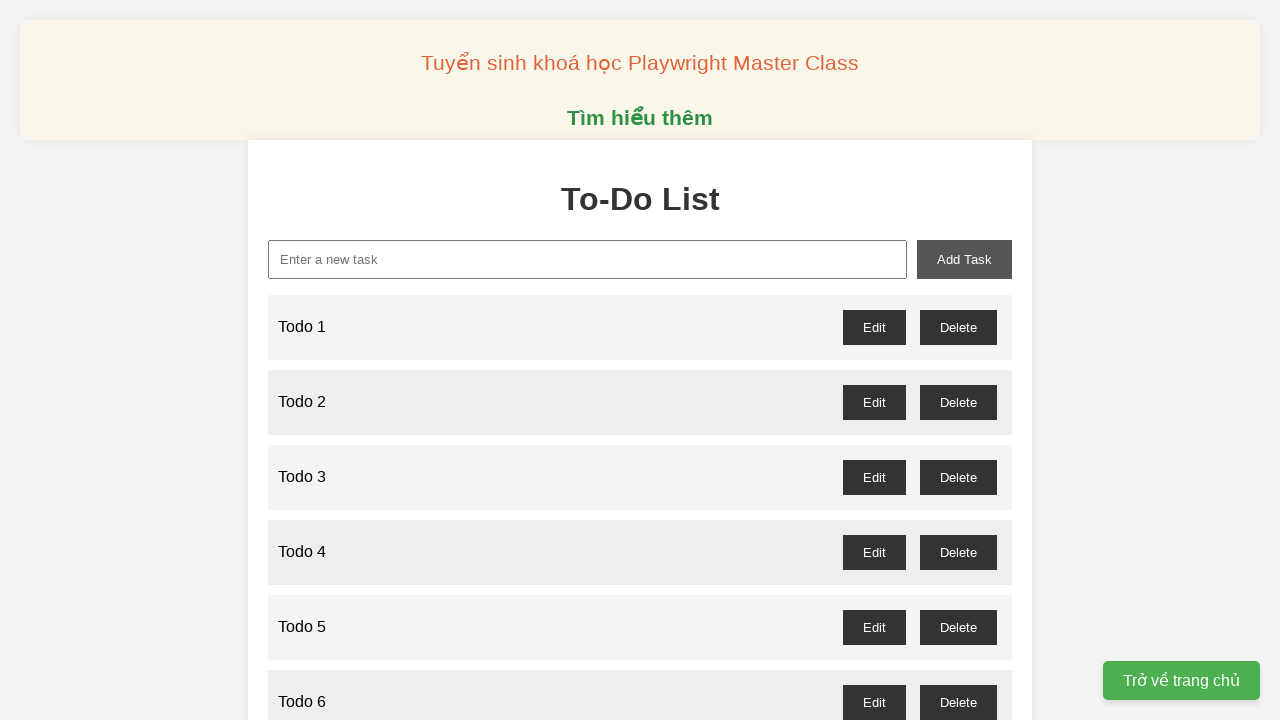

Filled new task input field with 'Todo 57' on xpath=//input[@id="new-task"]
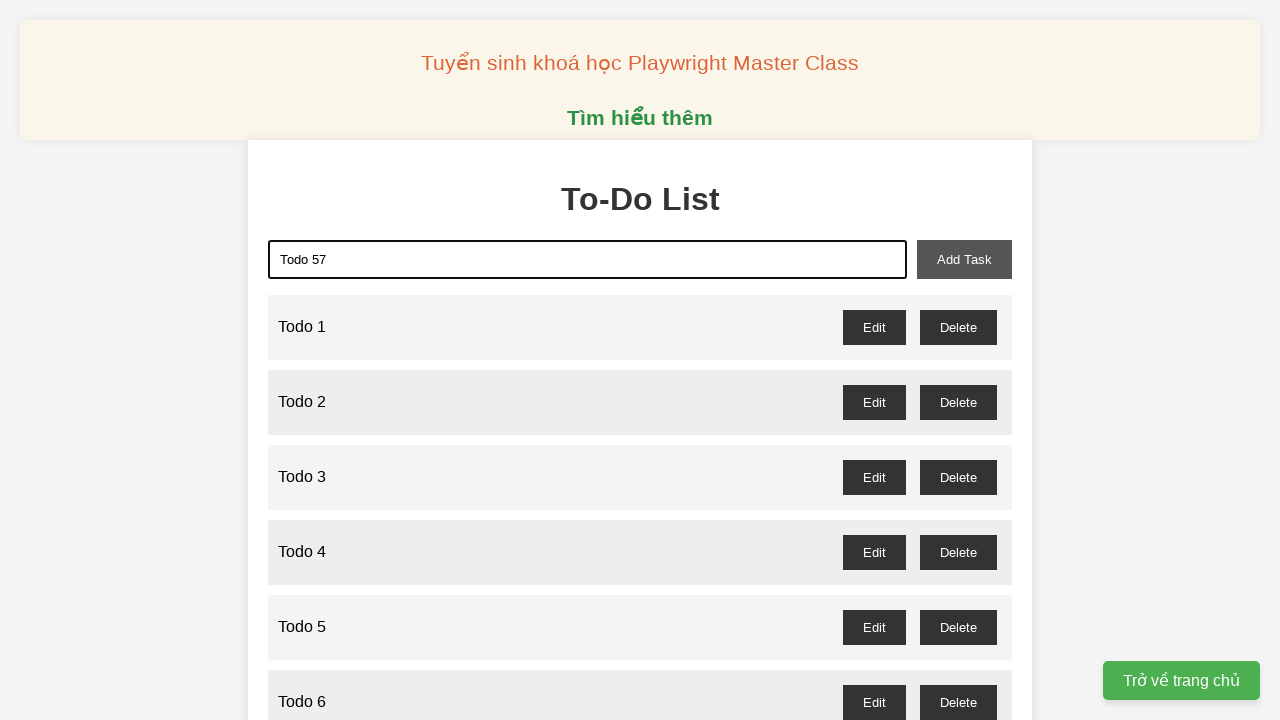

Clicked add task button to create 'Todo 57' at (964, 259) on xpath=//button[@id="add-task"]
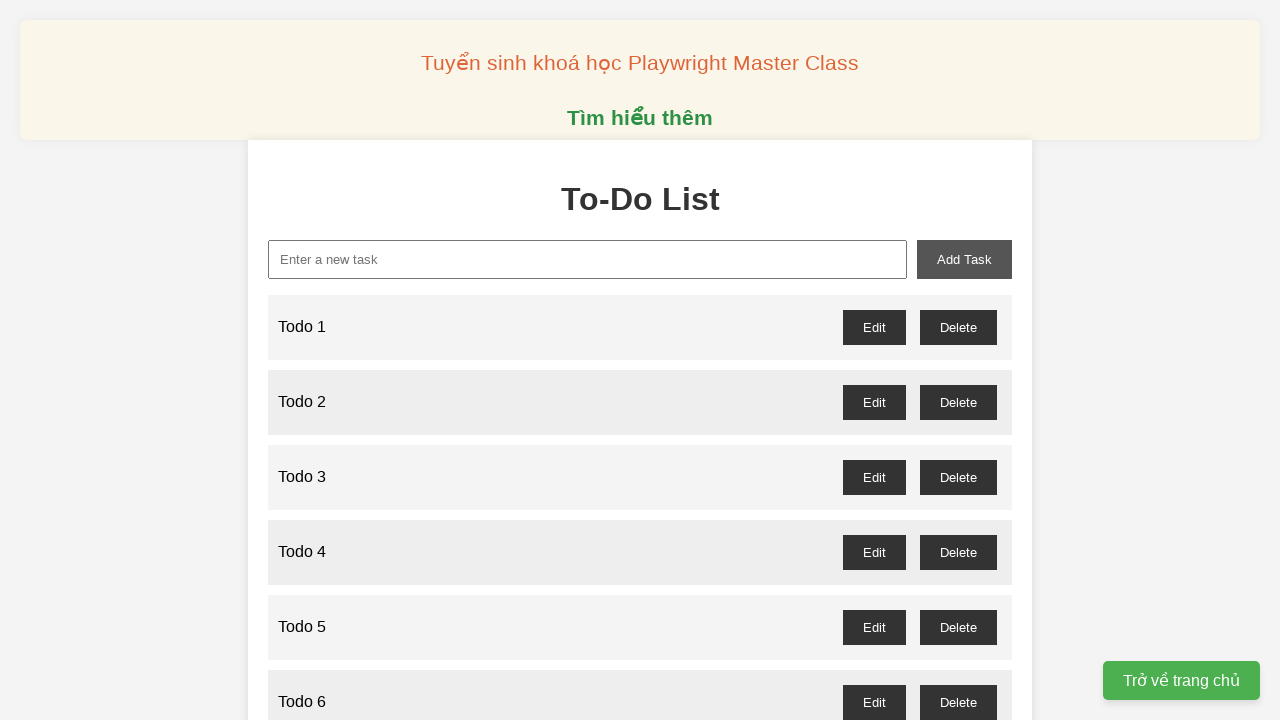

Filled new task input field with 'Todo 58' on xpath=//input[@id="new-task"]
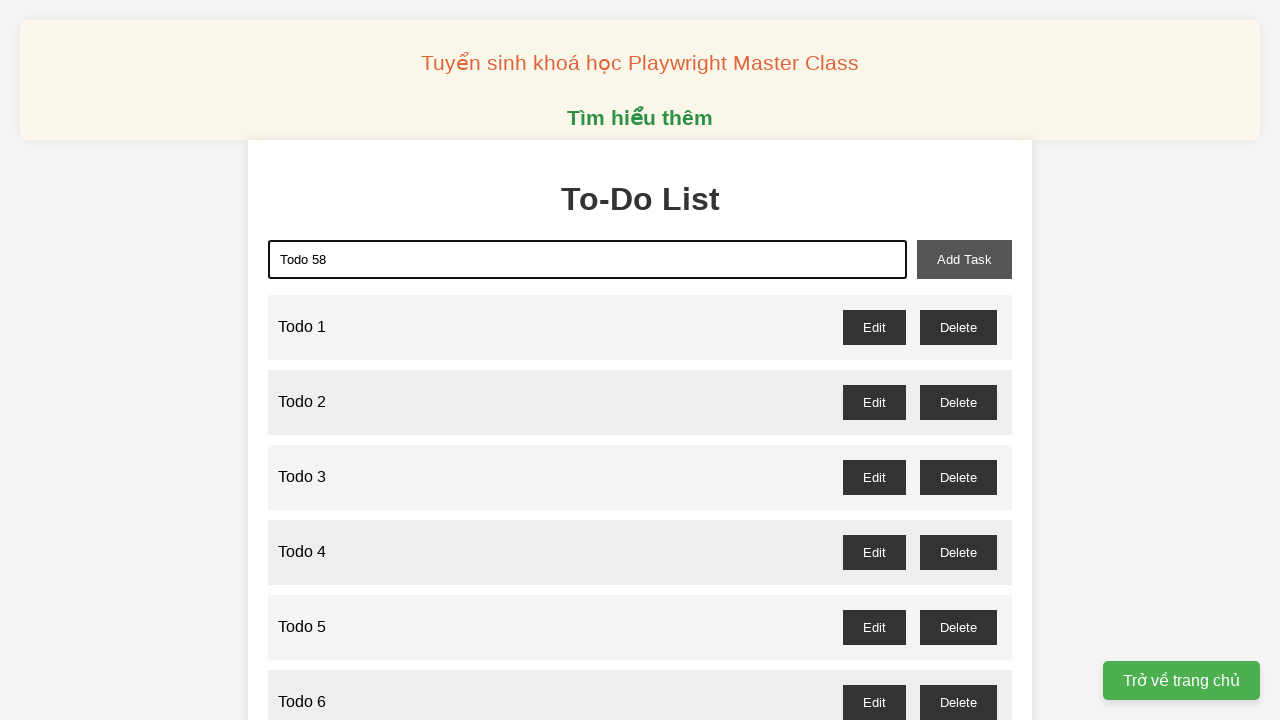

Clicked add task button to create 'Todo 58' at (964, 259) on xpath=//button[@id="add-task"]
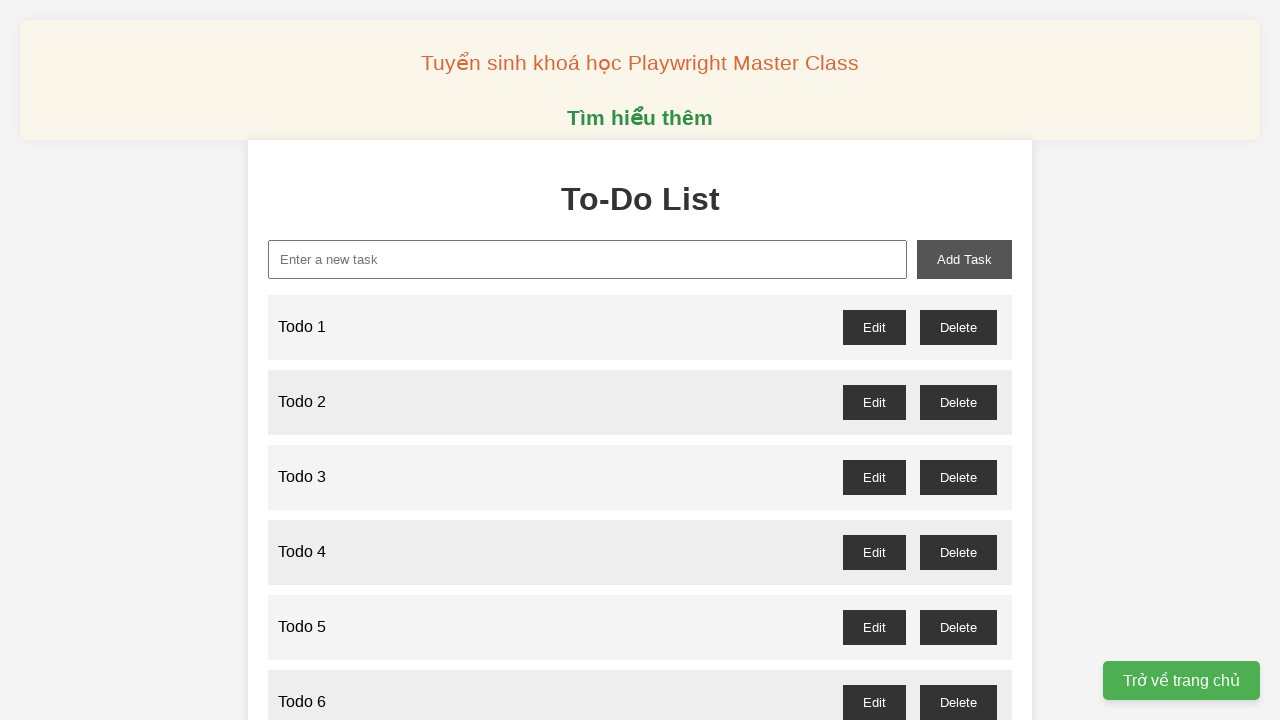

Filled new task input field with 'Todo 59' on xpath=//input[@id="new-task"]
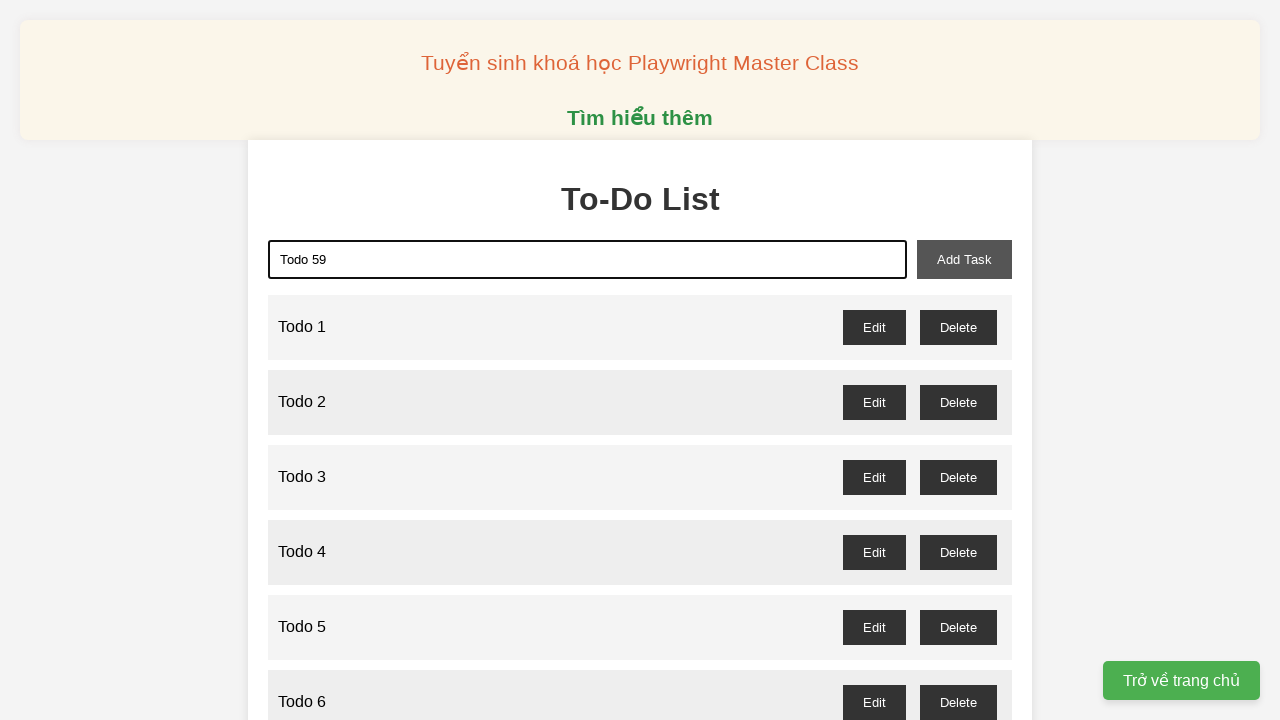

Clicked add task button to create 'Todo 59' at (964, 259) on xpath=//button[@id="add-task"]
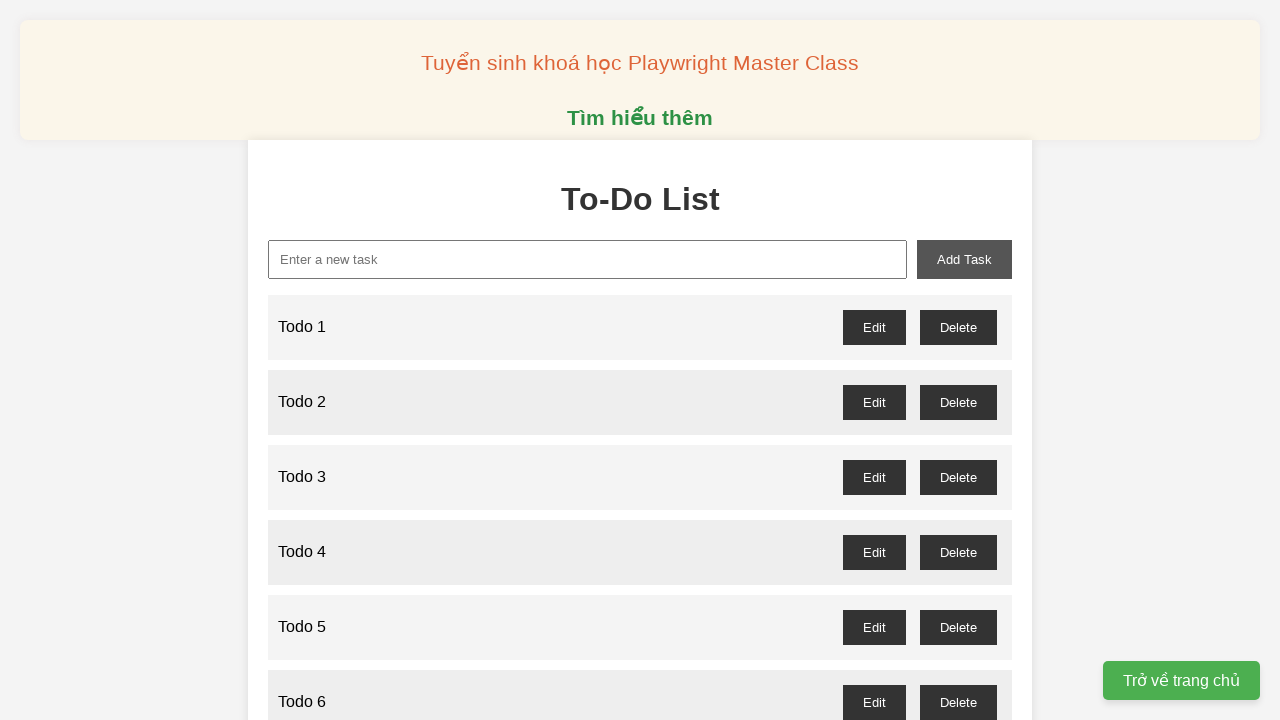

Filled new task input field with 'Todo 60' on xpath=//input[@id="new-task"]
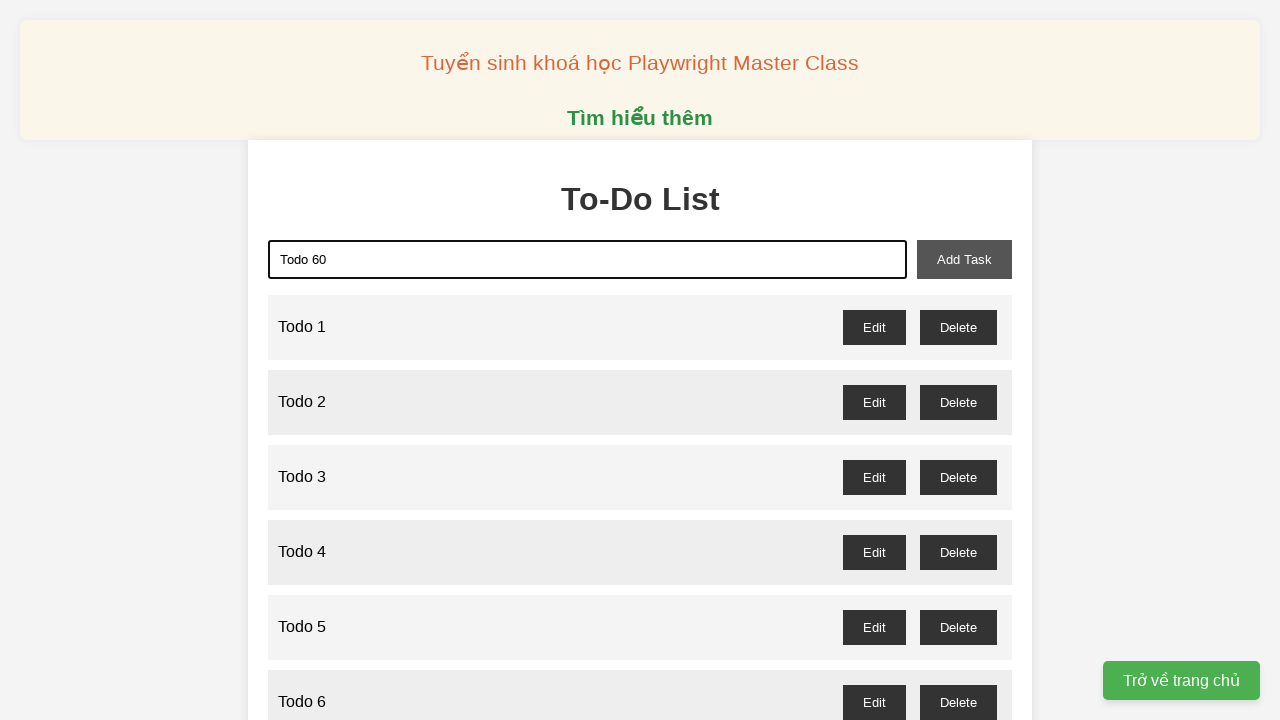

Clicked add task button to create 'Todo 60' at (964, 259) on xpath=//button[@id="add-task"]
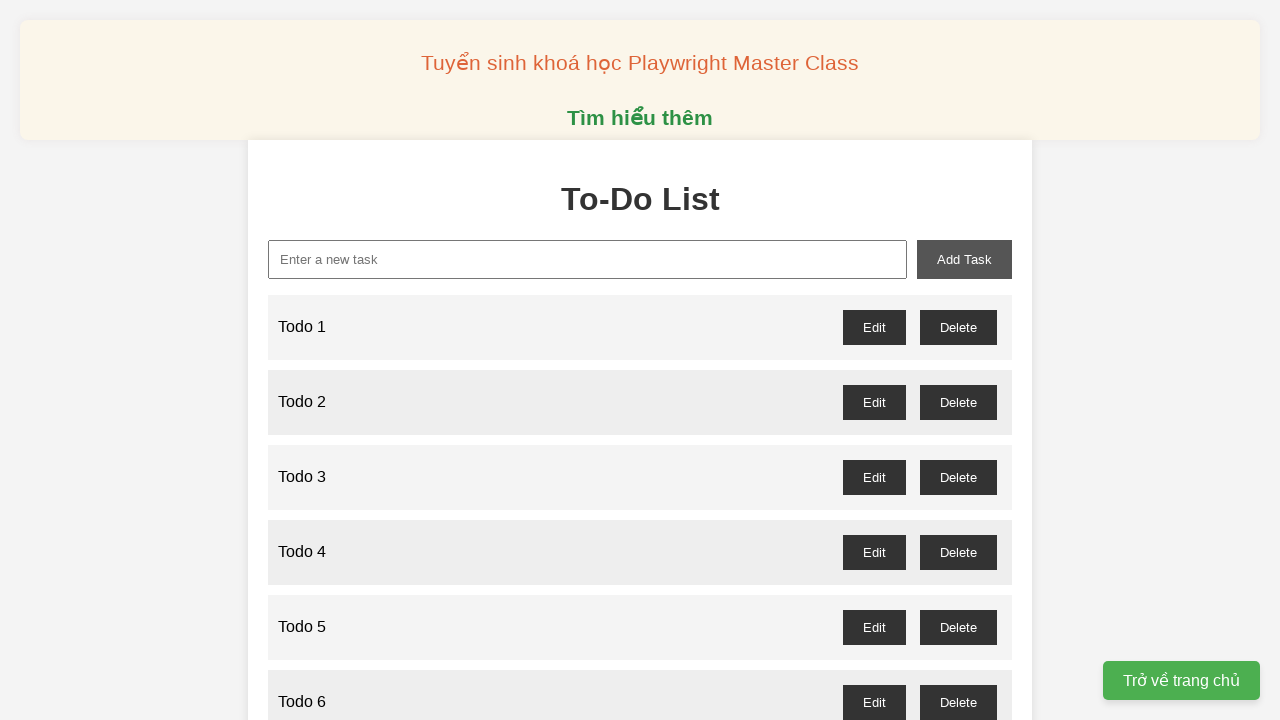

Filled new task input field with 'Todo 61' on xpath=//input[@id="new-task"]
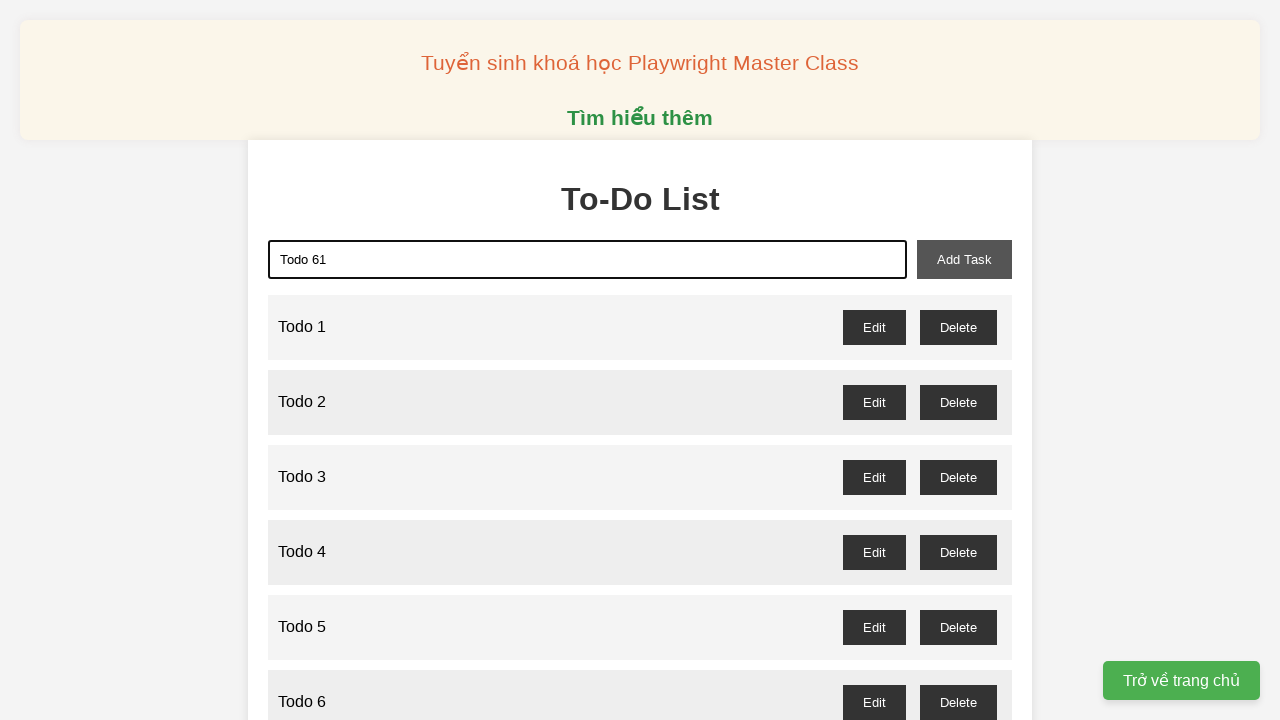

Clicked add task button to create 'Todo 61' at (964, 259) on xpath=//button[@id="add-task"]
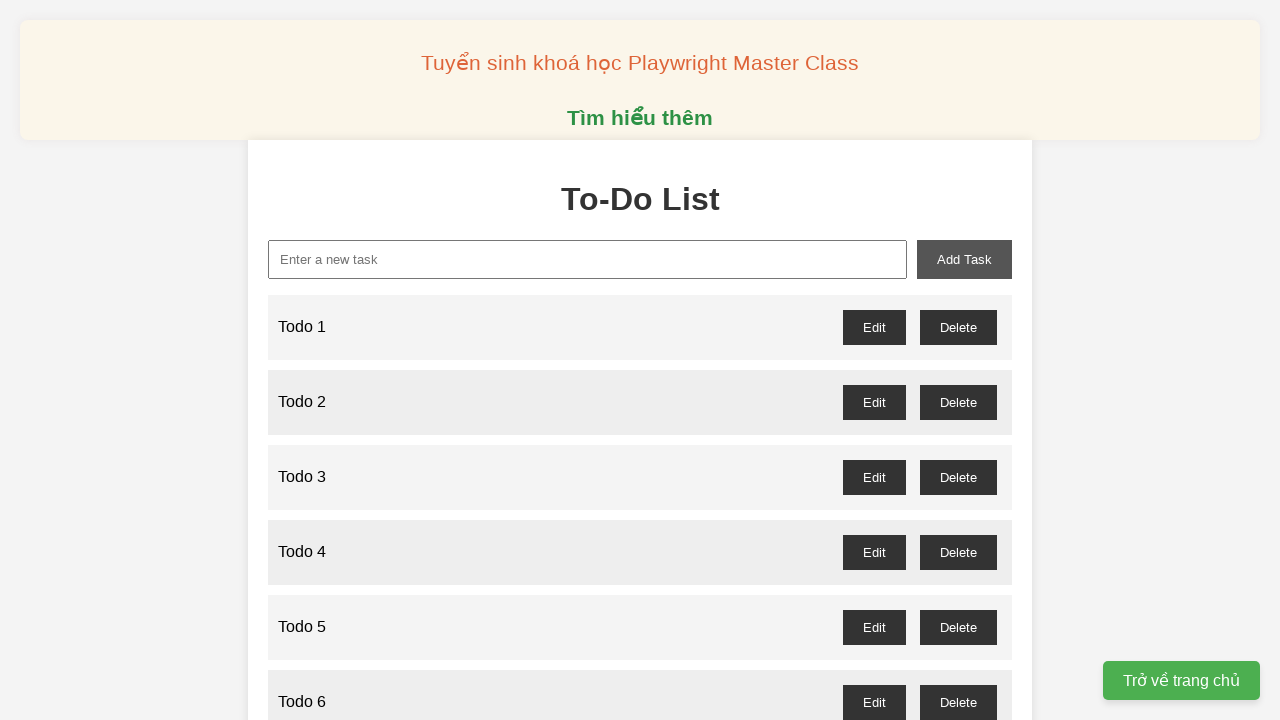

Filled new task input field with 'Todo 62' on xpath=//input[@id="new-task"]
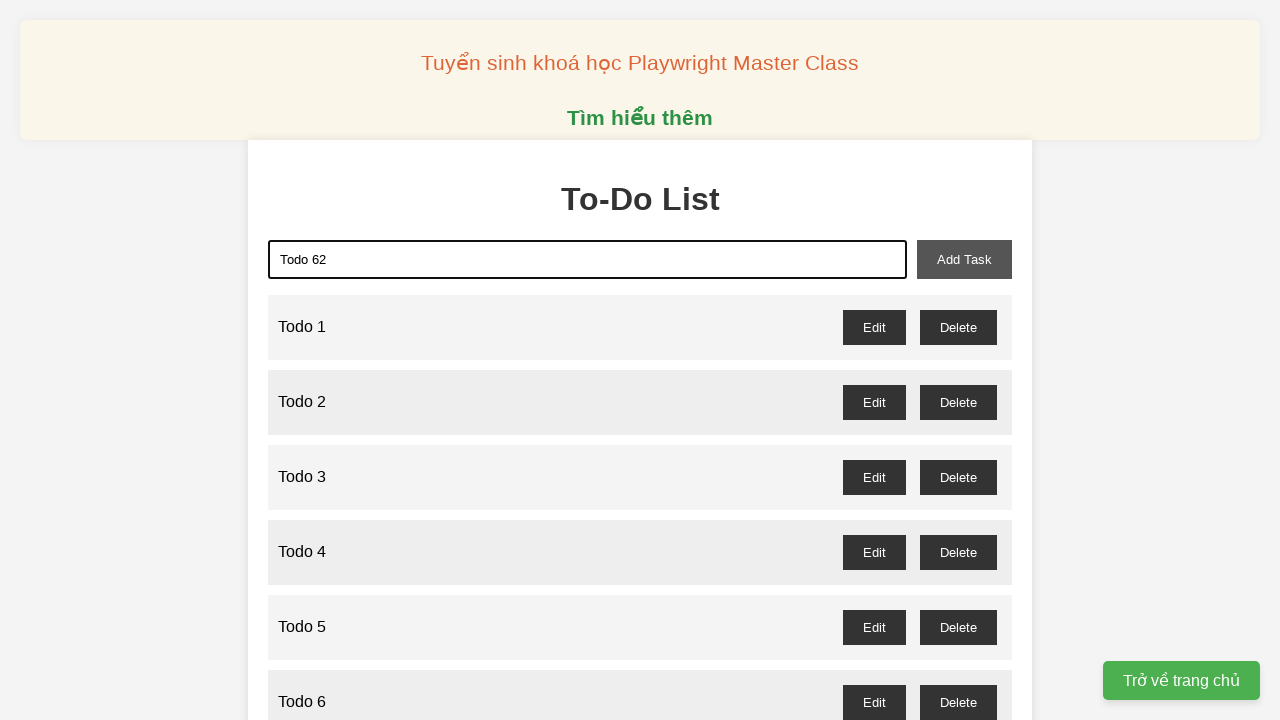

Clicked add task button to create 'Todo 62' at (964, 259) on xpath=//button[@id="add-task"]
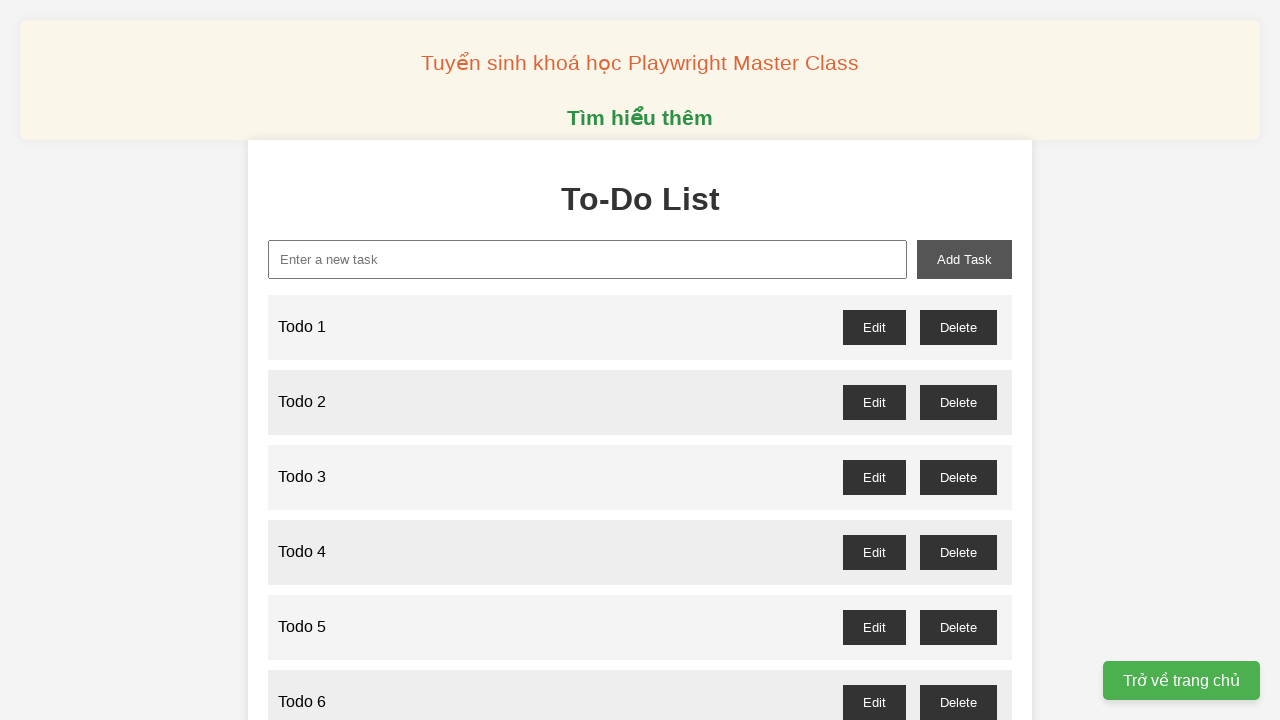

Filled new task input field with 'Todo 63' on xpath=//input[@id="new-task"]
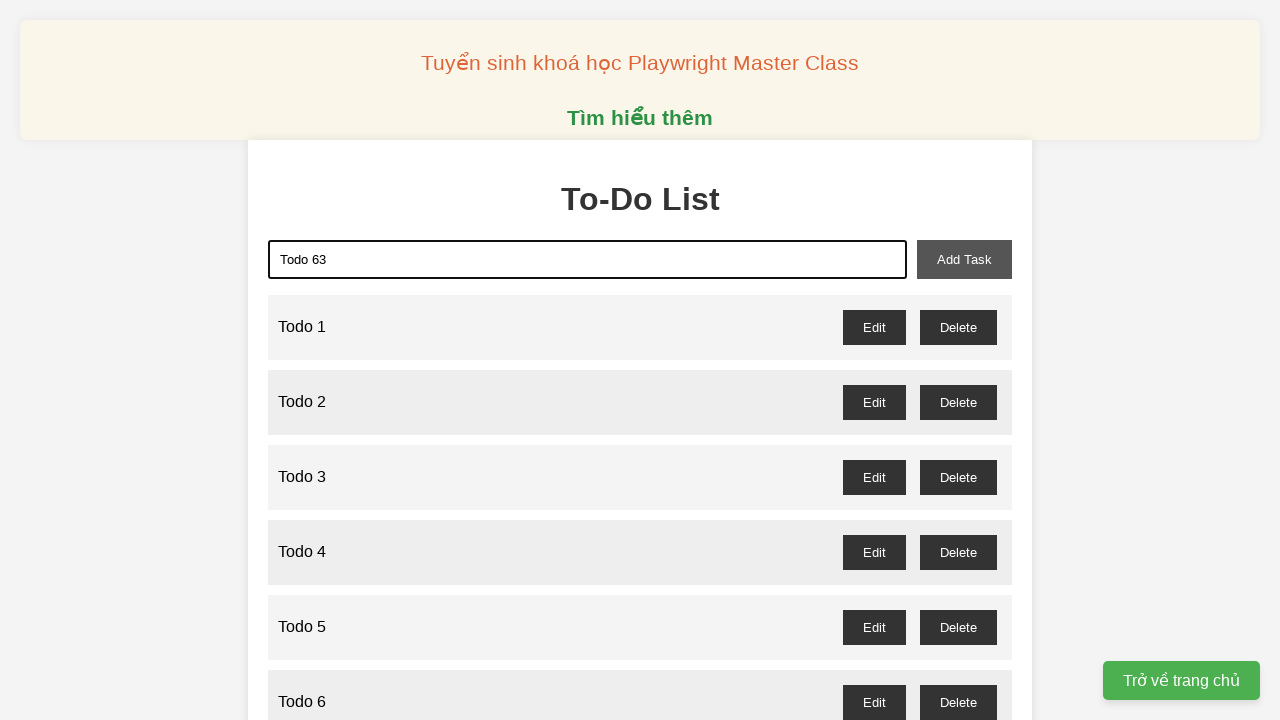

Clicked add task button to create 'Todo 63' at (964, 259) on xpath=//button[@id="add-task"]
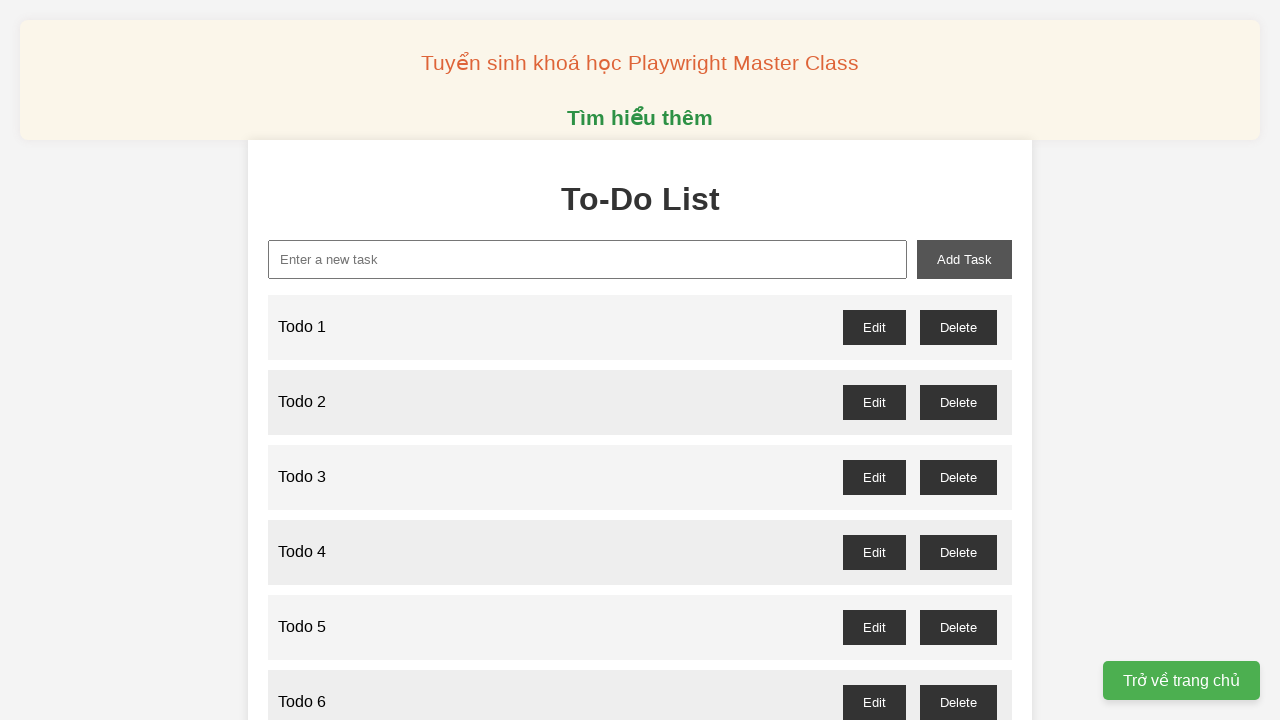

Filled new task input field with 'Todo 64' on xpath=//input[@id="new-task"]
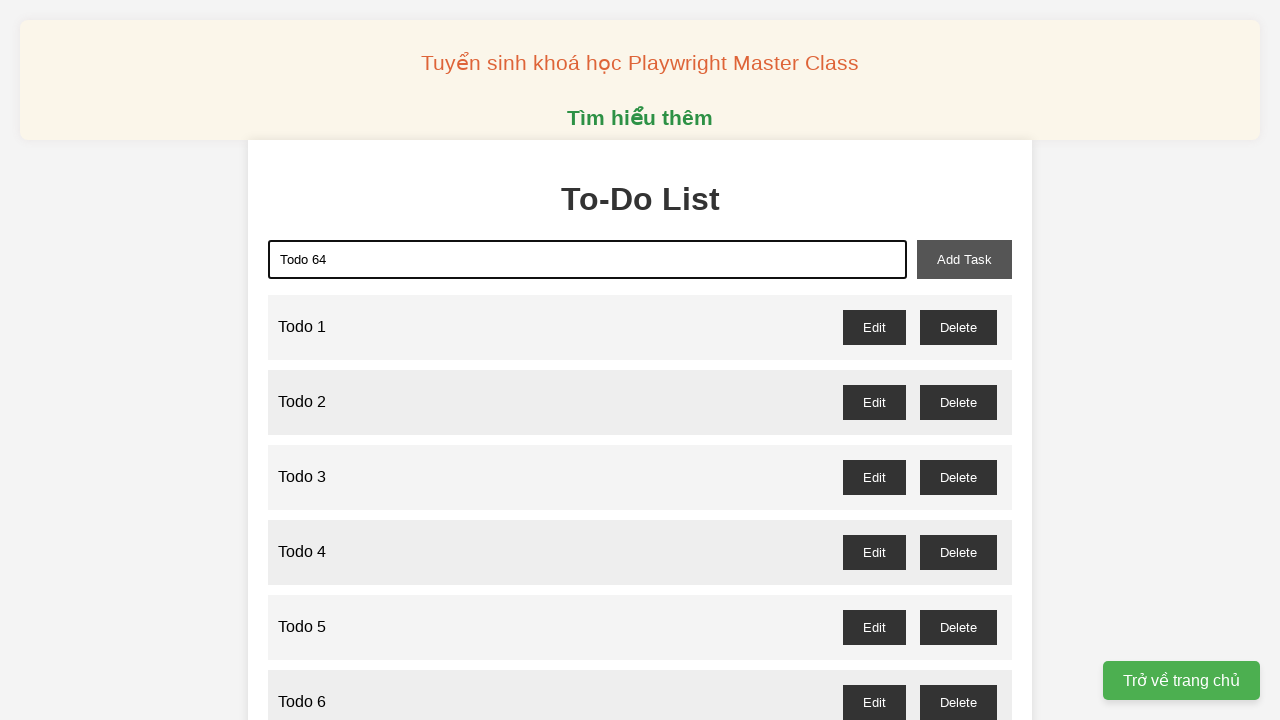

Clicked add task button to create 'Todo 64' at (964, 259) on xpath=//button[@id="add-task"]
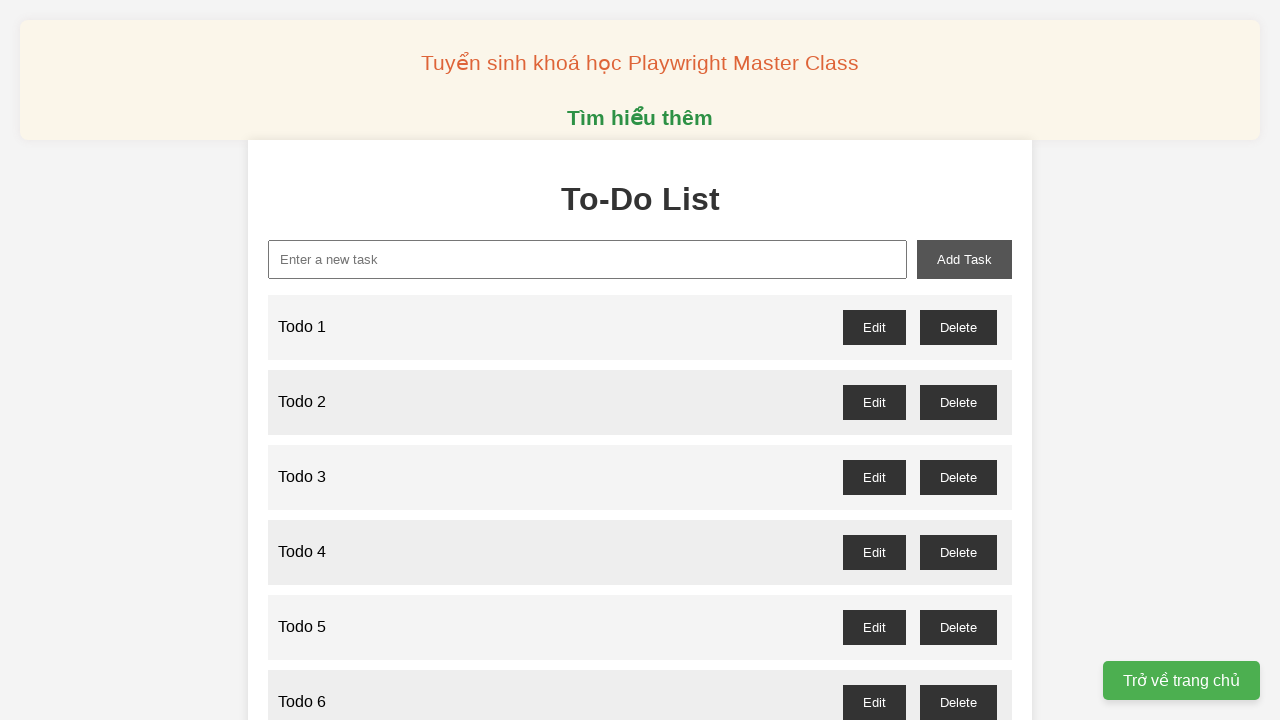

Filled new task input field with 'Todo 65' on xpath=//input[@id="new-task"]
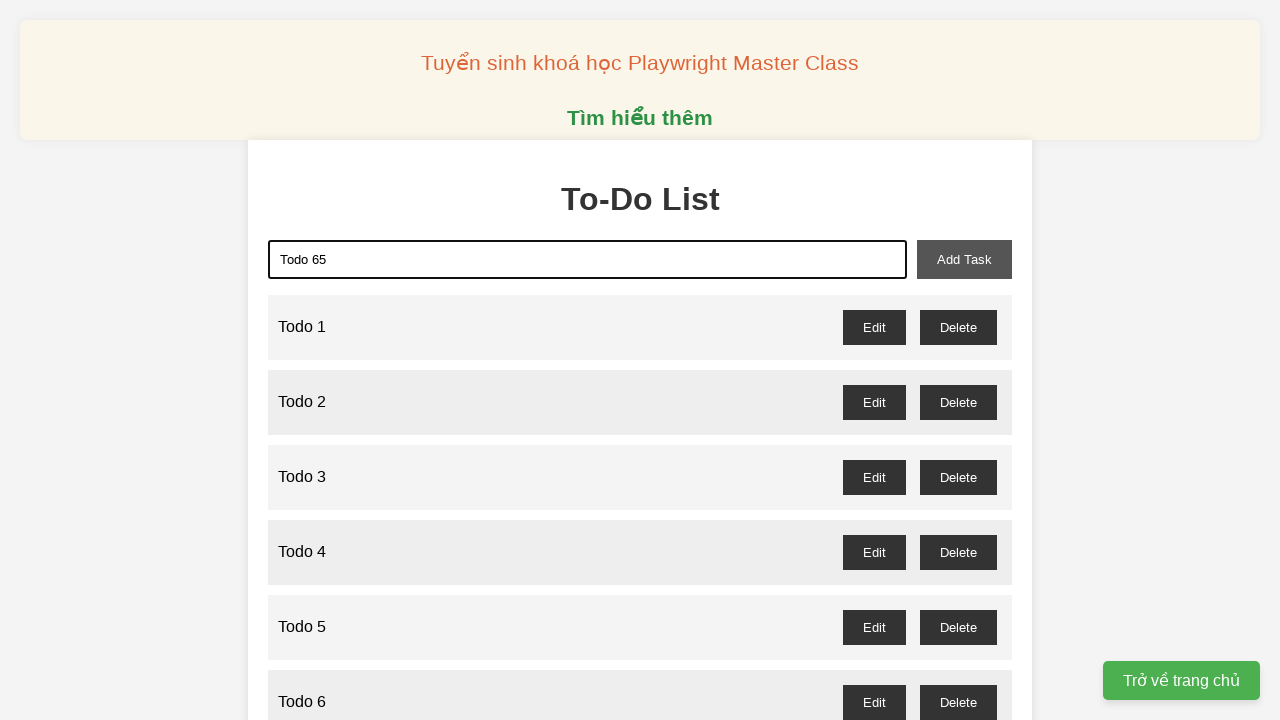

Clicked add task button to create 'Todo 65' at (964, 259) on xpath=//button[@id="add-task"]
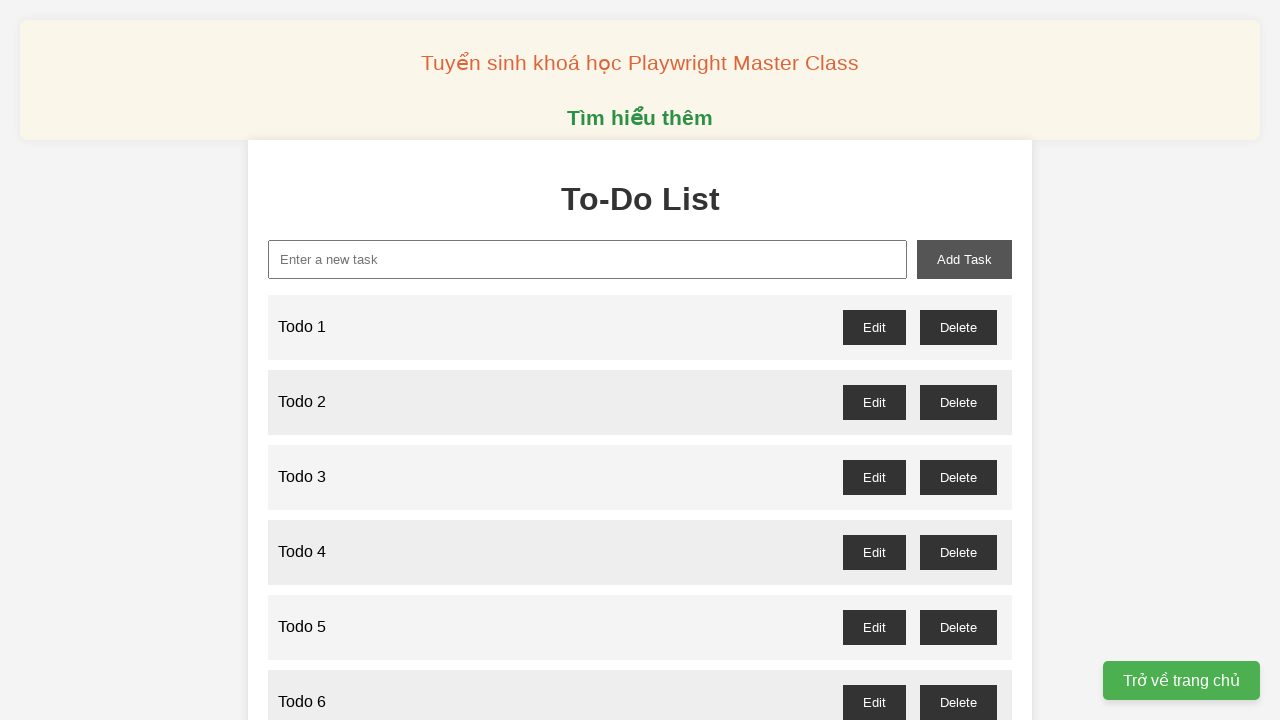

Filled new task input field with 'Todo 66' on xpath=//input[@id="new-task"]
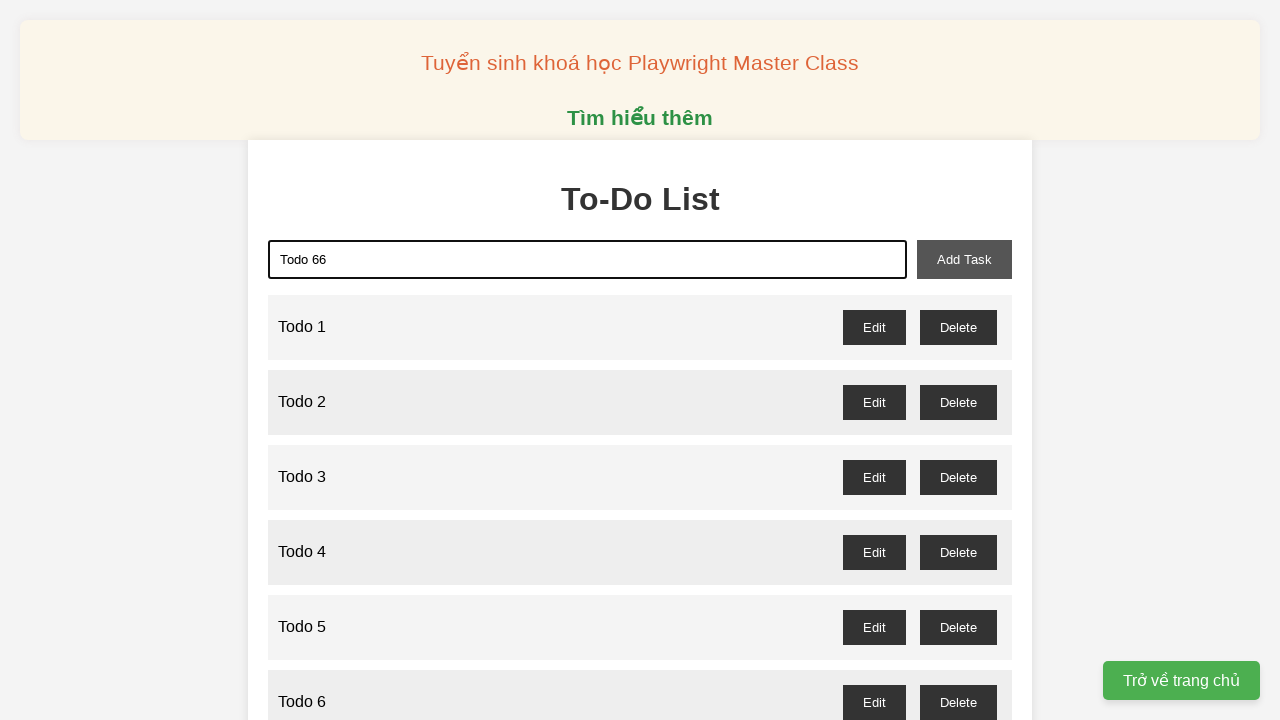

Clicked add task button to create 'Todo 66' at (964, 259) on xpath=//button[@id="add-task"]
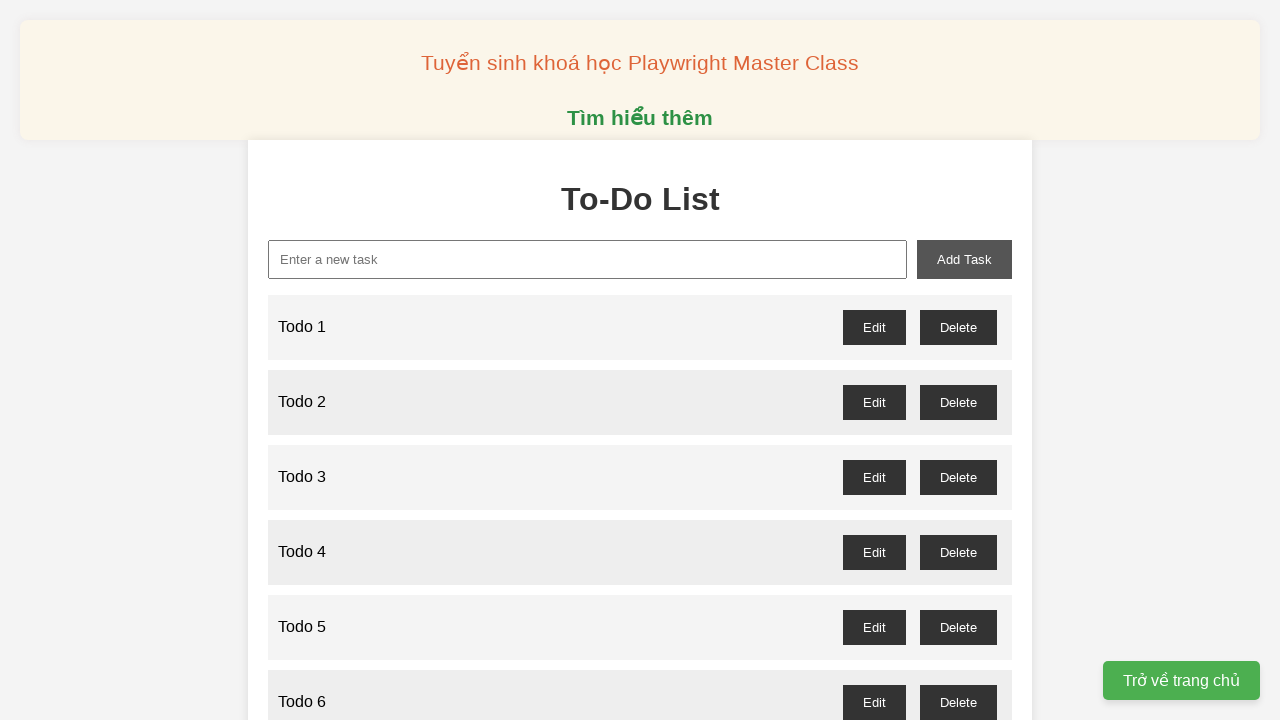

Filled new task input field with 'Todo 67' on xpath=//input[@id="new-task"]
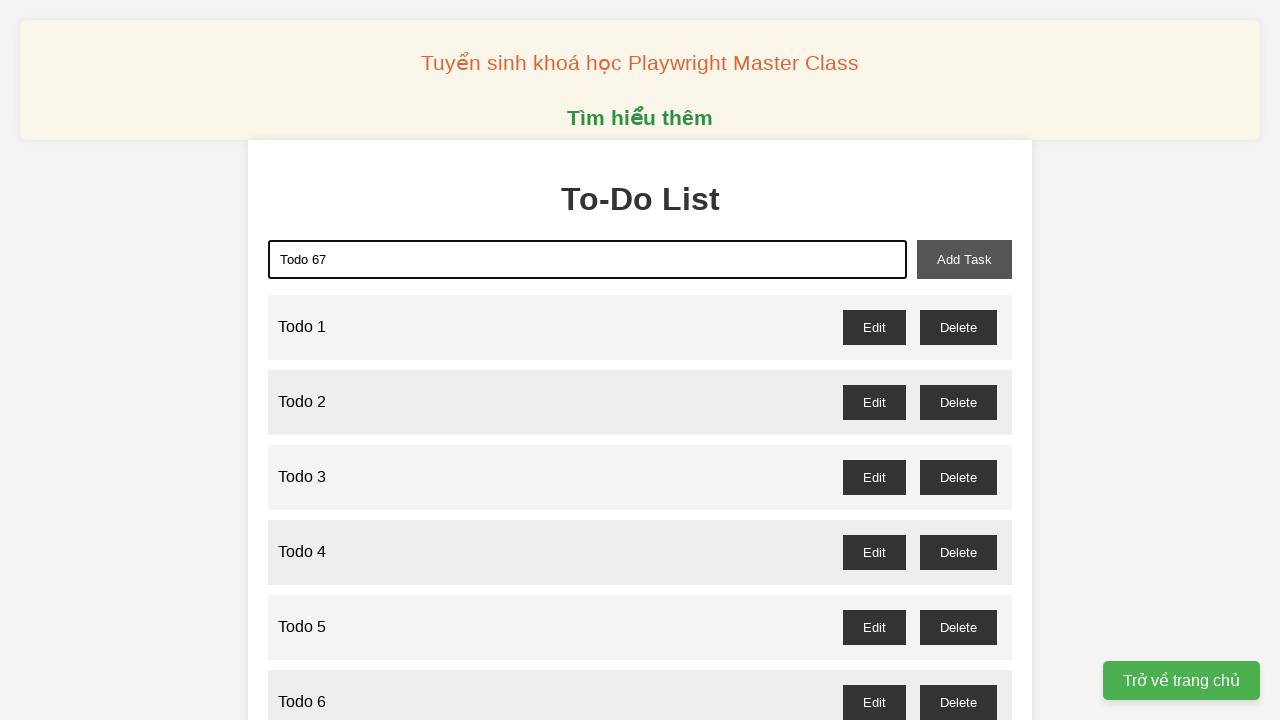

Clicked add task button to create 'Todo 67' at (964, 259) on xpath=//button[@id="add-task"]
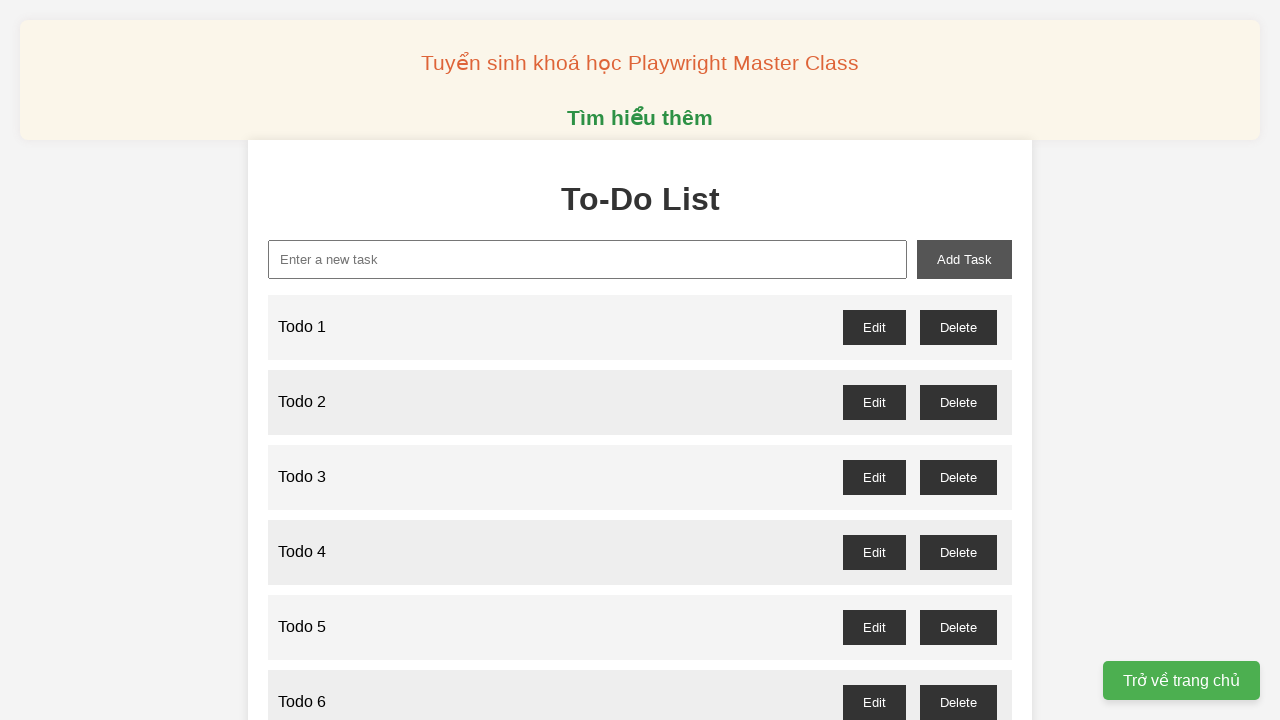

Filled new task input field with 'Todo 68' on xpath=//input[@id="new-task"]
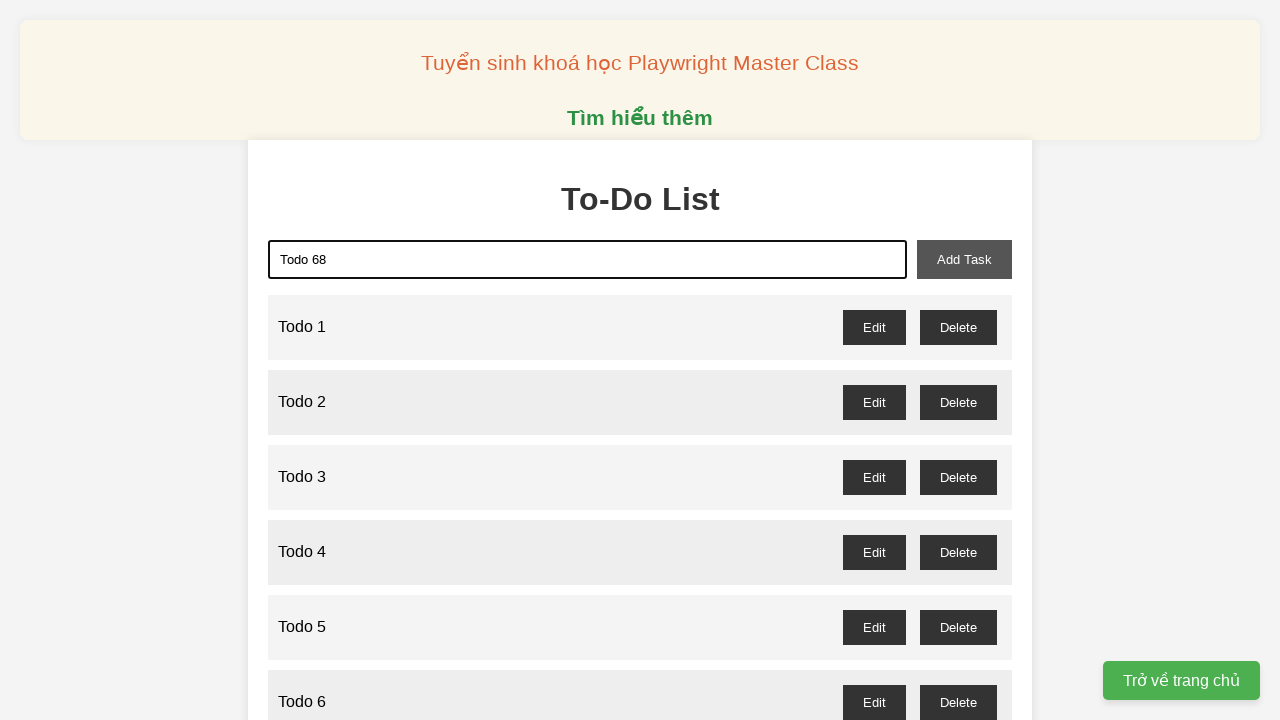

Clicked add task button to create 'Todo 68' at (964, 259) on xpath=//button[@id="add-task"]
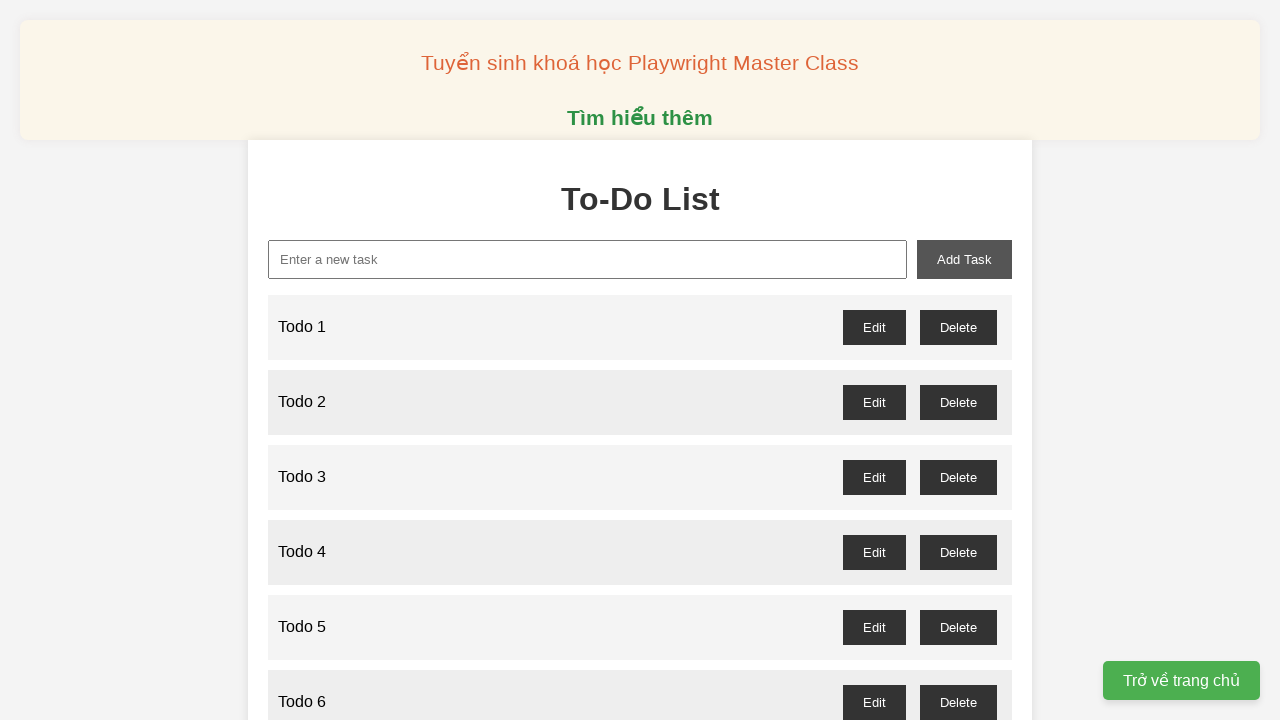

Filled new task input field with 'Todo 69' on xpath=//input[@id="new-task"]
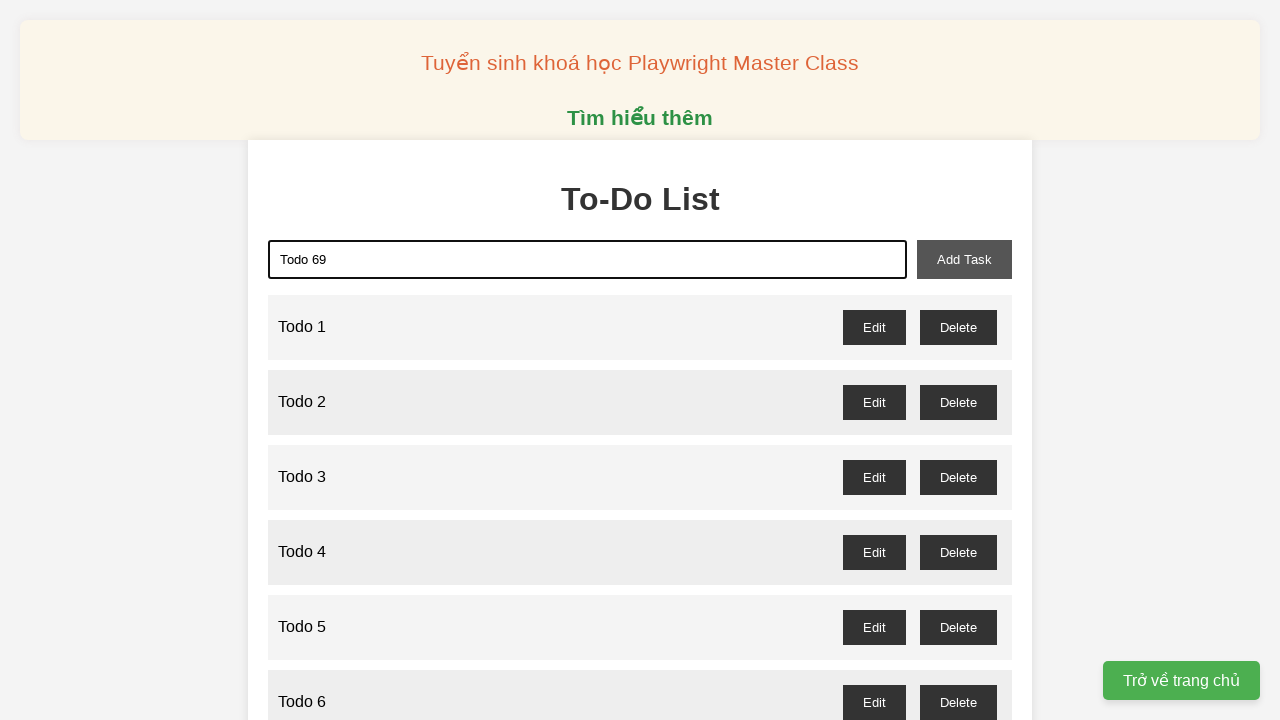

Clicked add task button to create 'Todo 69' at (964, 259) on xpath=//button[@id="add-task"]
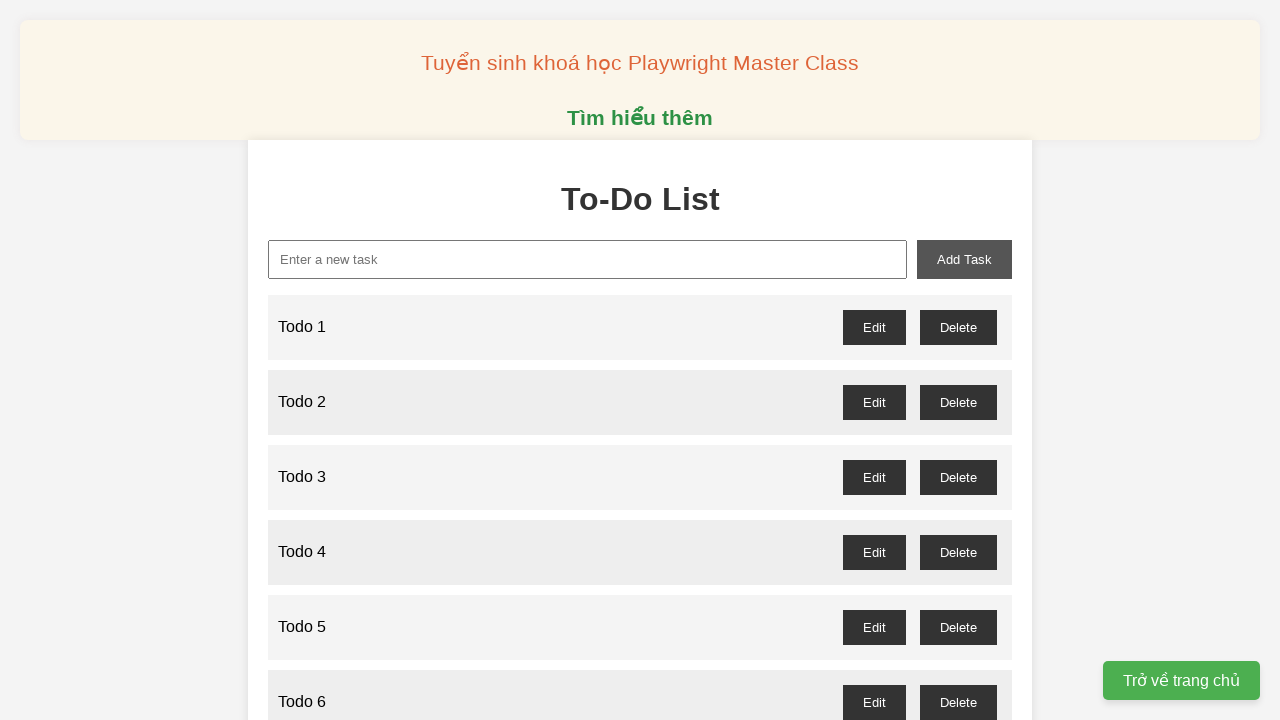

Filled new task input field with 'Todo 70' on xpath=//input[@id="new-task"]
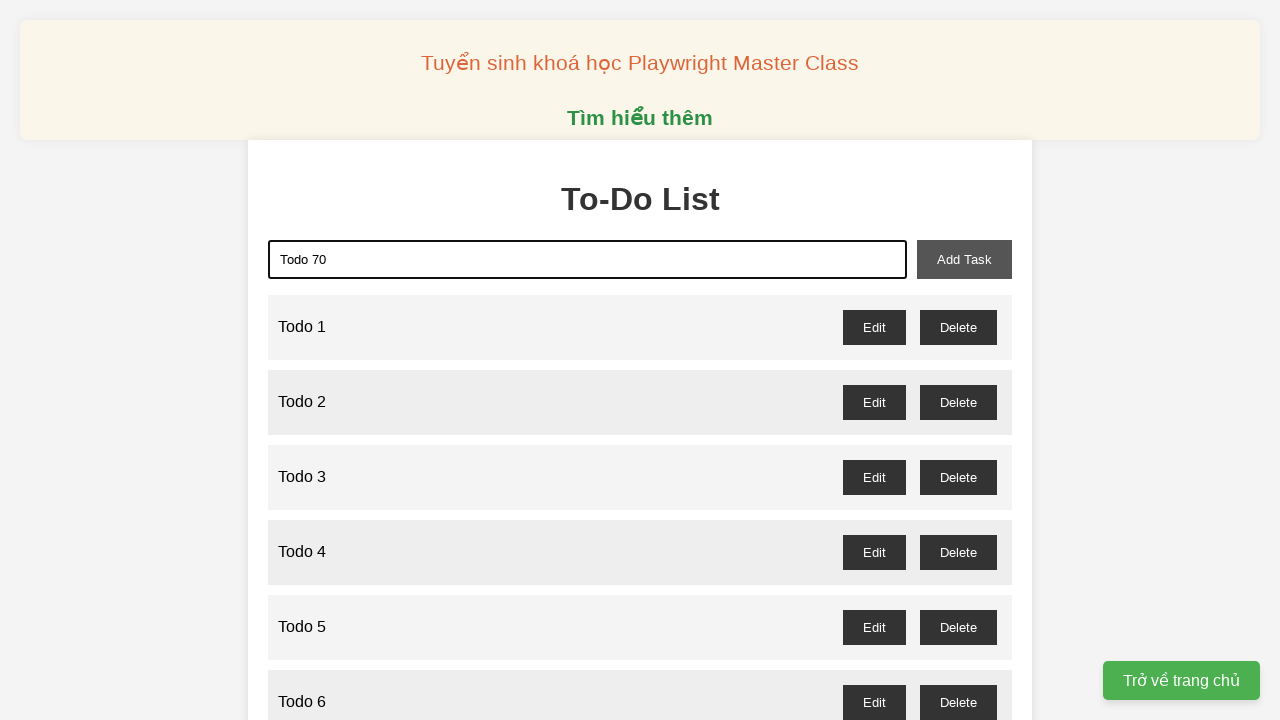

Clicked add task button to create 'Todo 70' at (964, 259) on xpath=//button[@id="add-task"]
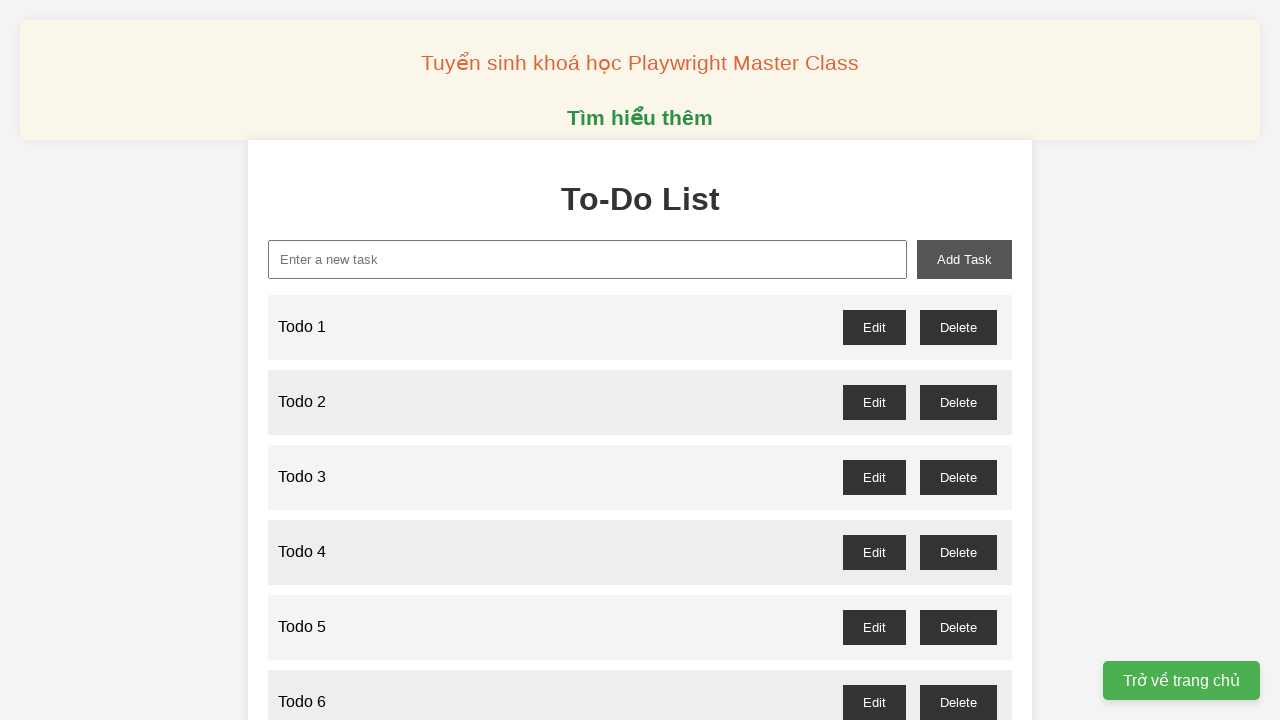

Filled new task input field with 'Todo 71' on xpath=//input[@id="new-task"]
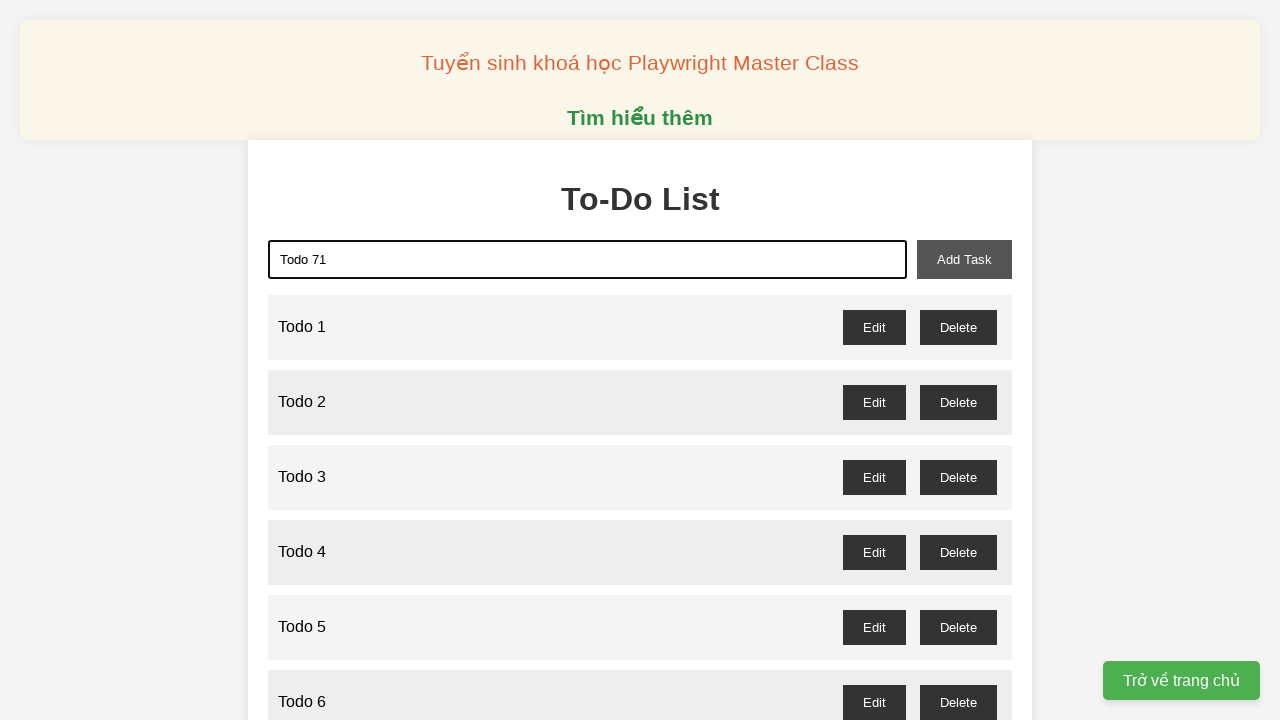

Clicked add task button to create 'Todo 71' at (964, 259) on xpath=//button[@id="add-task"]
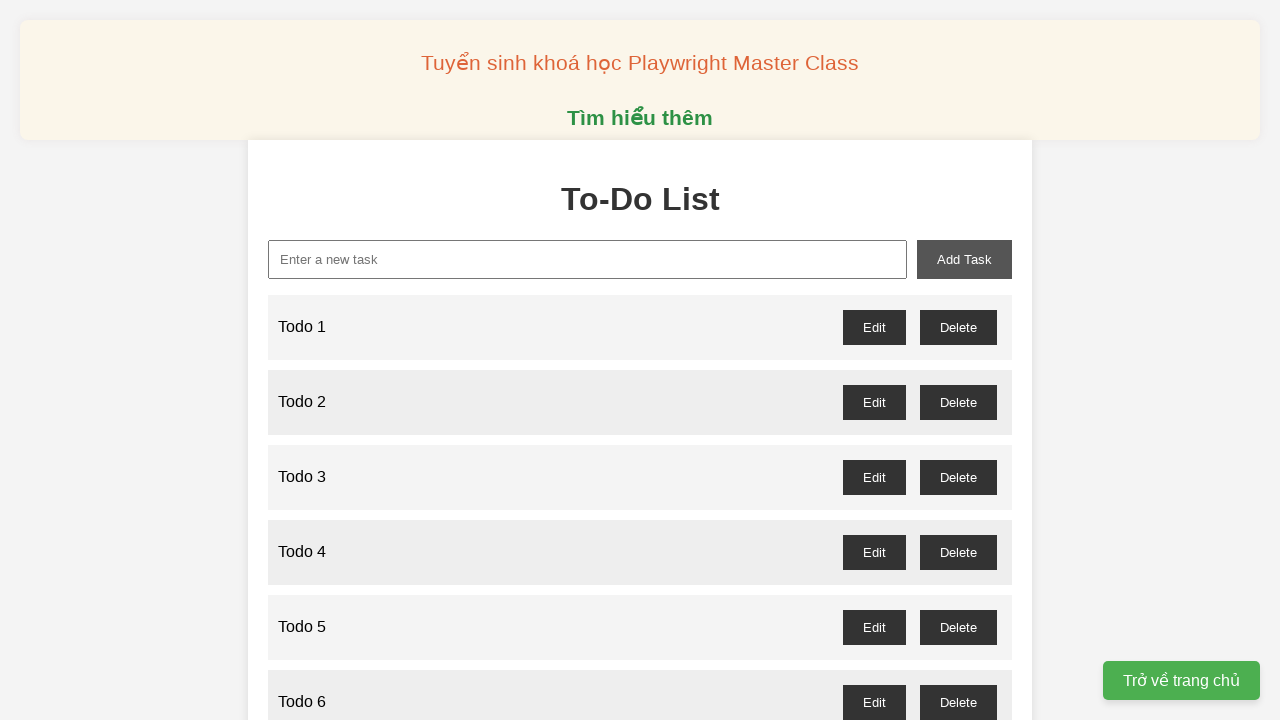

Filled new task input field with 'Todo 72' on xpath=//input[@id="new-task"]
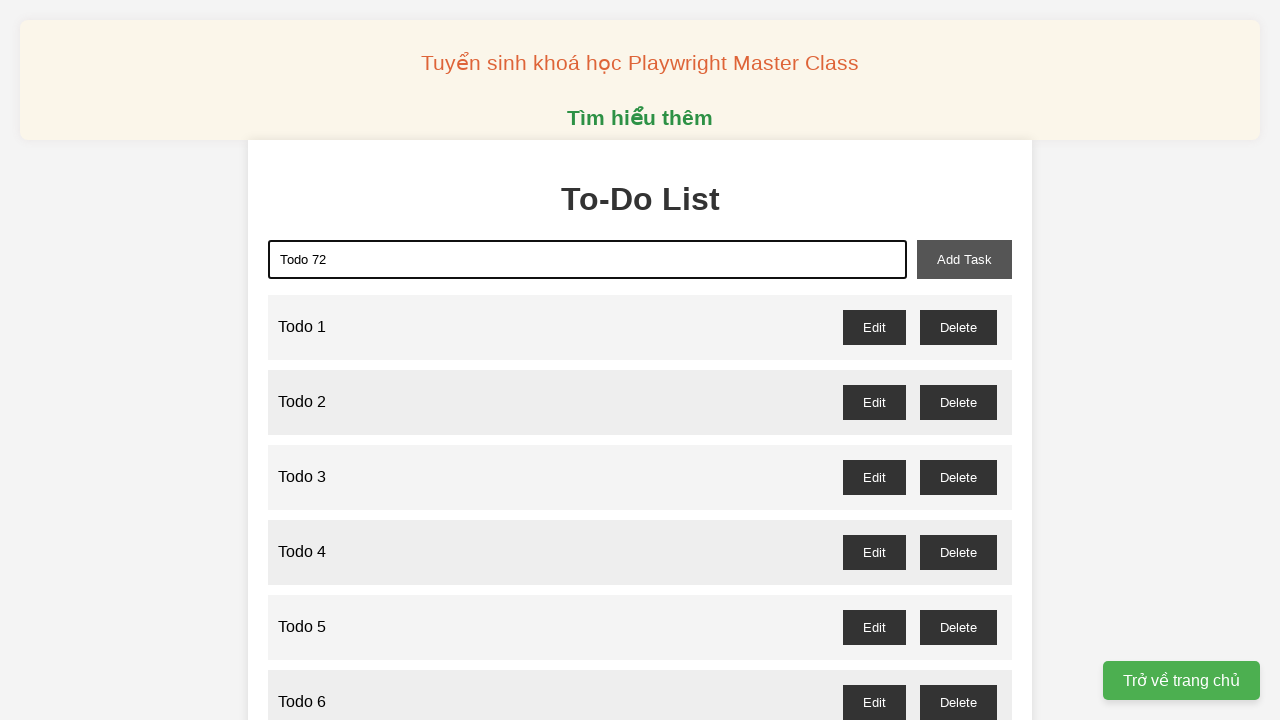

Clicked add task button to create 'Todo 72' at (964, 259) on xpath=//button[@id="add-task"]
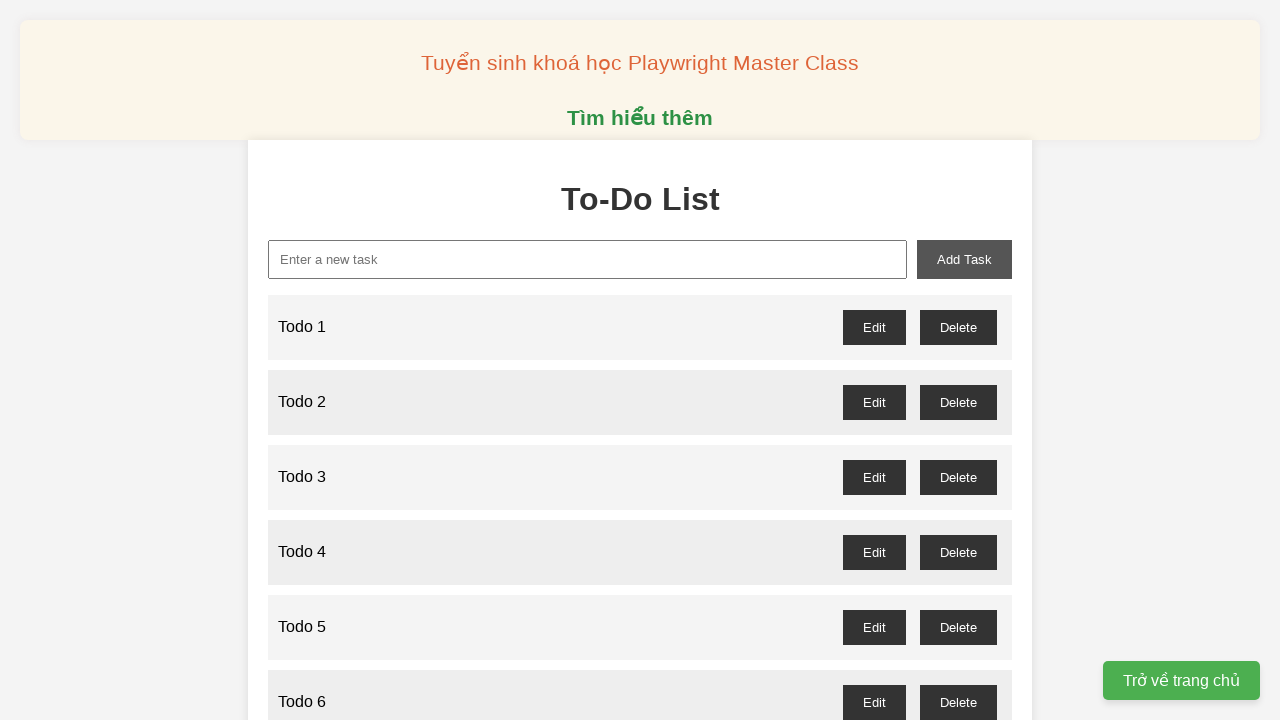

Filled new task input field with 'Todo 73' on xpath=//input[@id="new-task"]
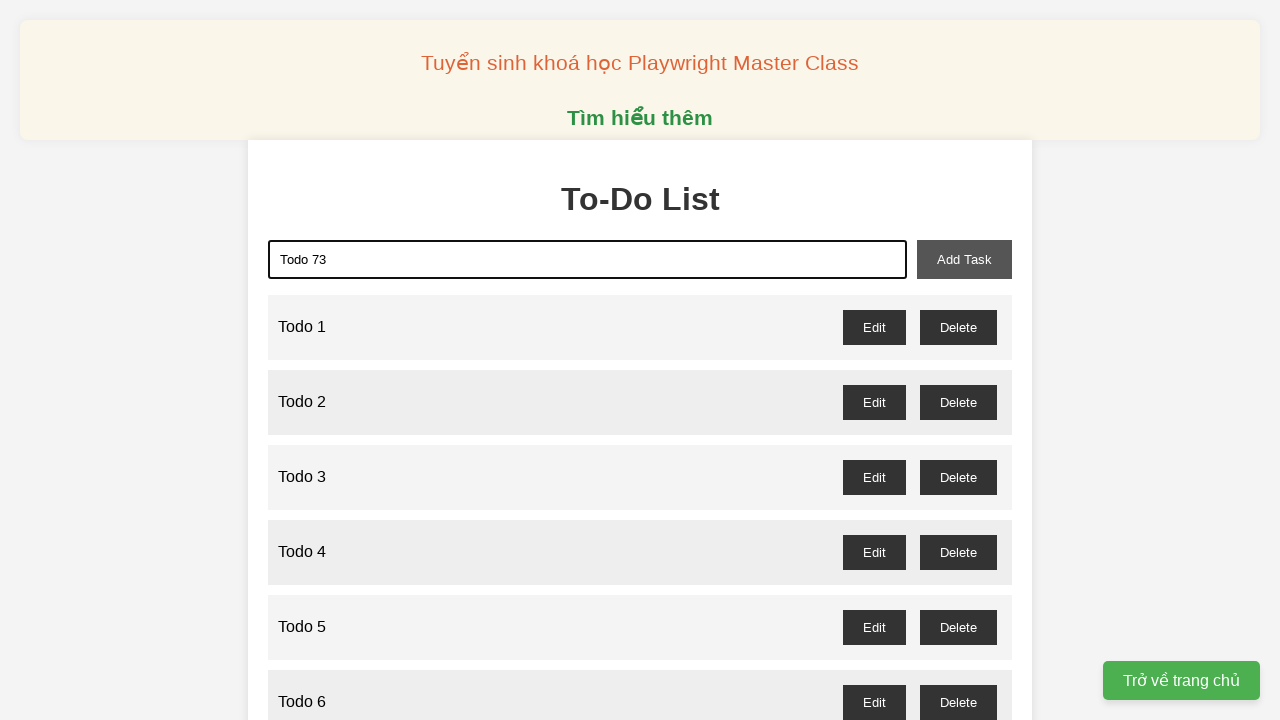

Clicked add task button to create 'Todo 73' at (964, 259) on xpath=//button[@id="add-task"]
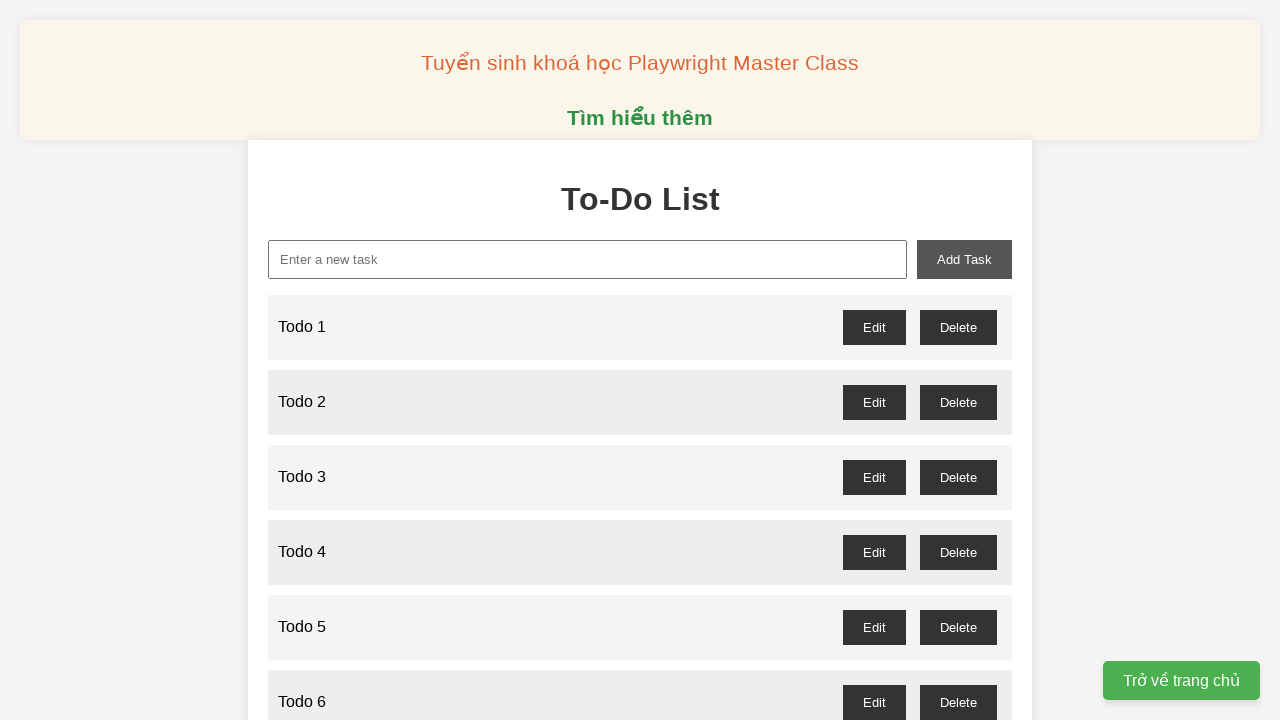

Filled new task input field with 'Todo 74' on xpath=//input[@id="new-task"]
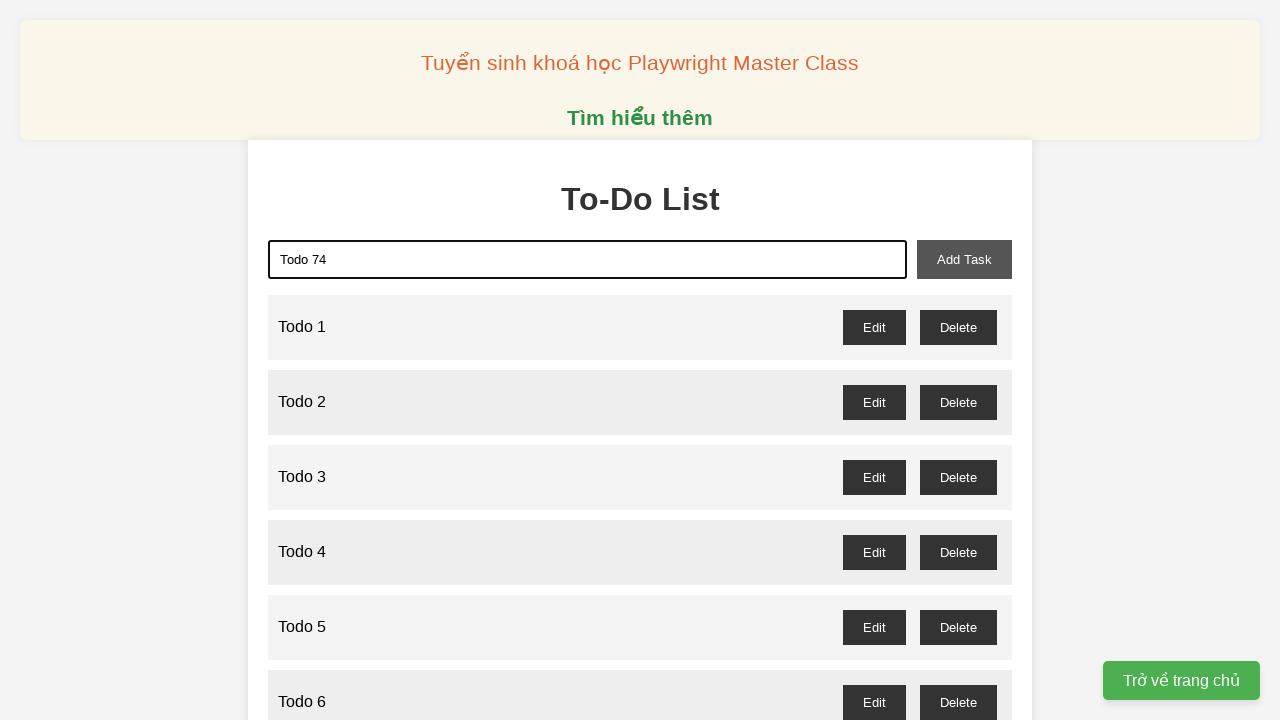

Clicked add task button to create 'Todo 74' at (964, 259) on xpath=//button[@id="add-task"]
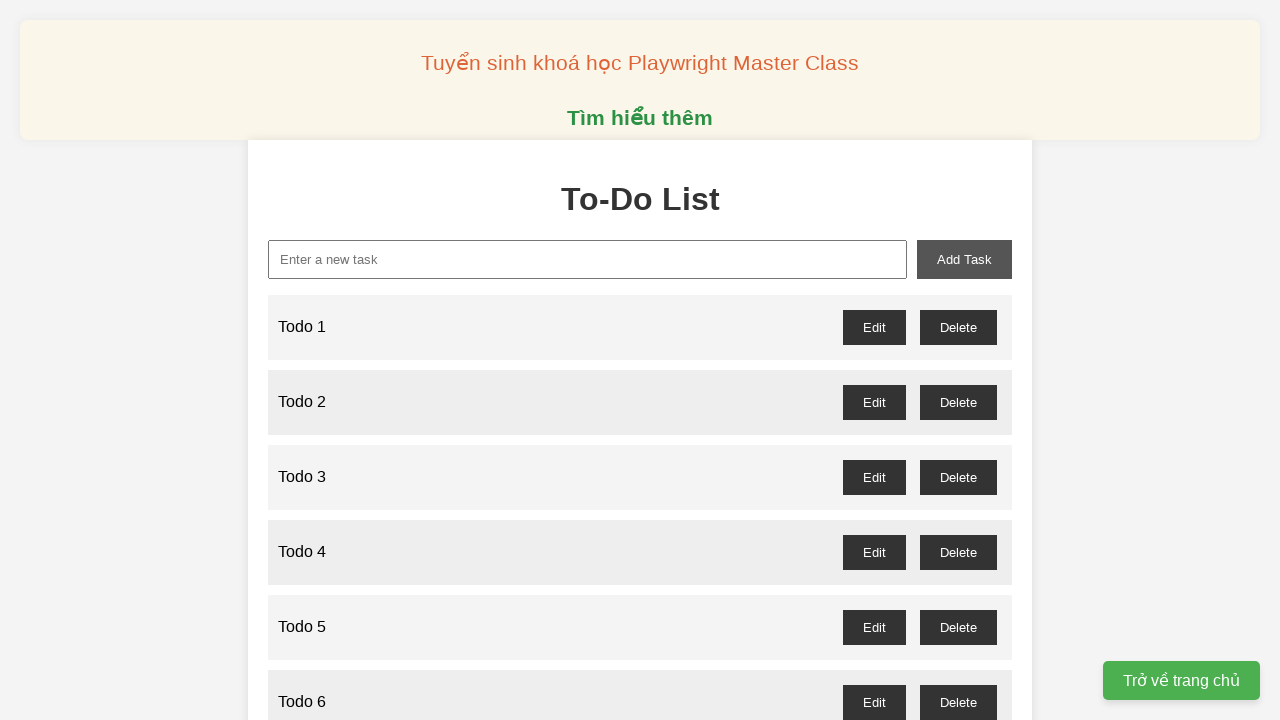

Filled new task input field with 'Todo 75' on xpath=//input[@id="new-task"]
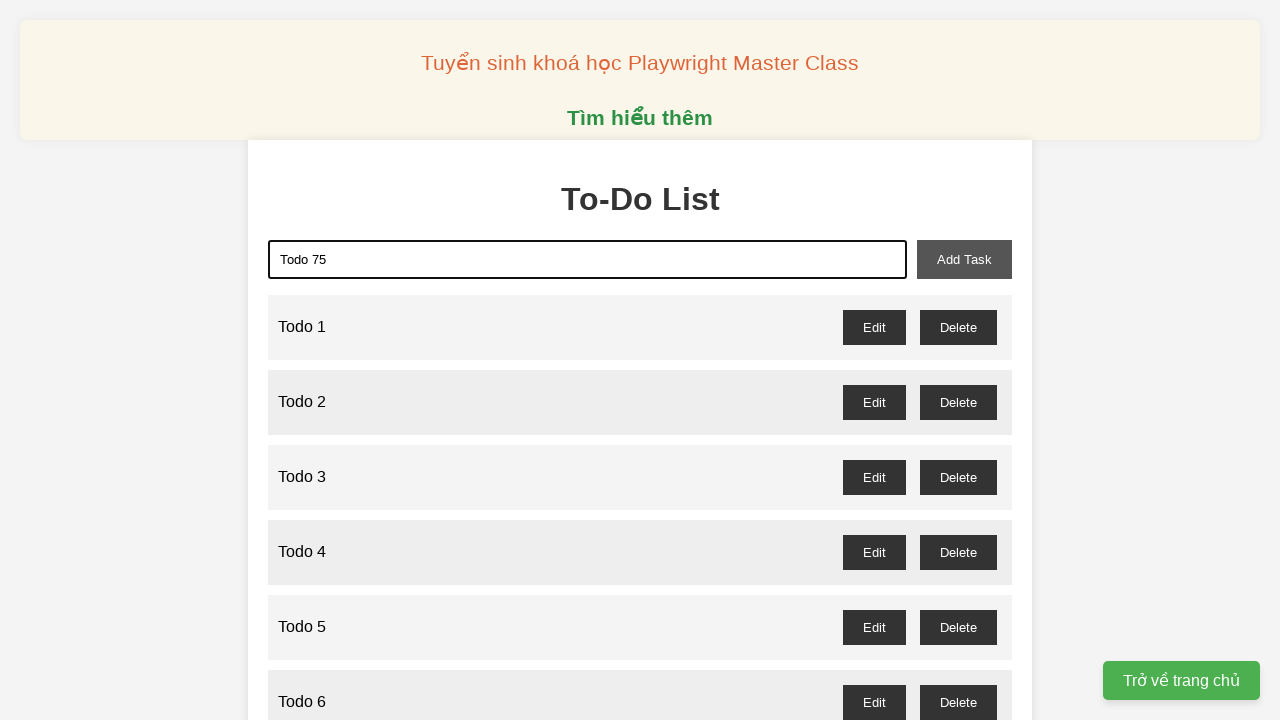

Clicked add task button to create 'Todo 75' at (964, 259) on xpath=//button[@id="add-task"]
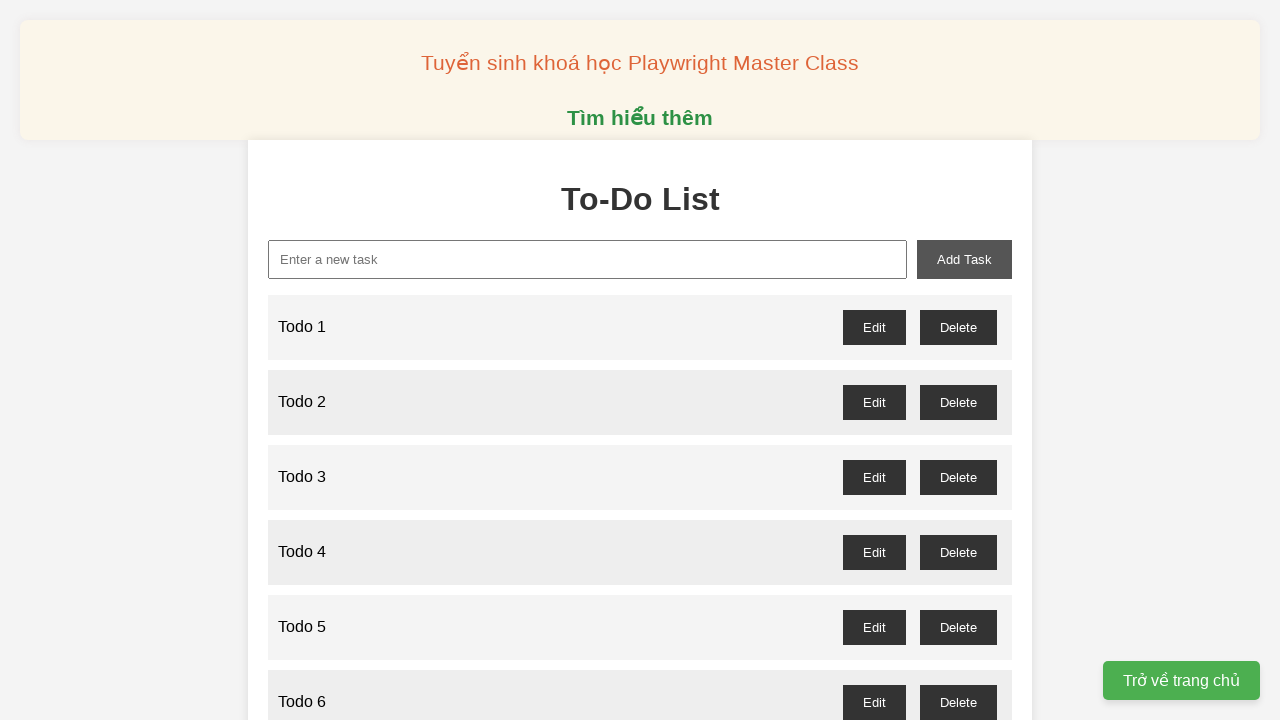

Filled new task input field with 'Todo 76' on xpath=//input[@id="new-task"]
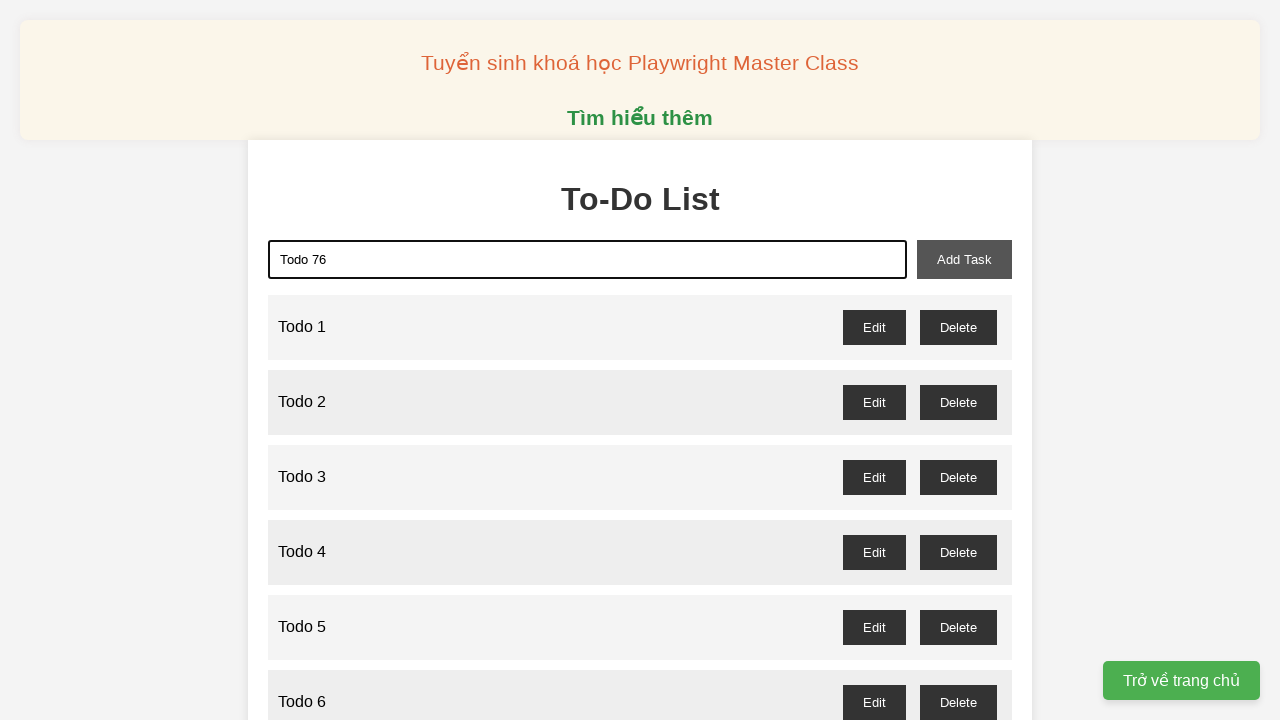

Clicked add task button to create 'Todo 76' at (964, 259) on xpath=//button[@id="add-task"]
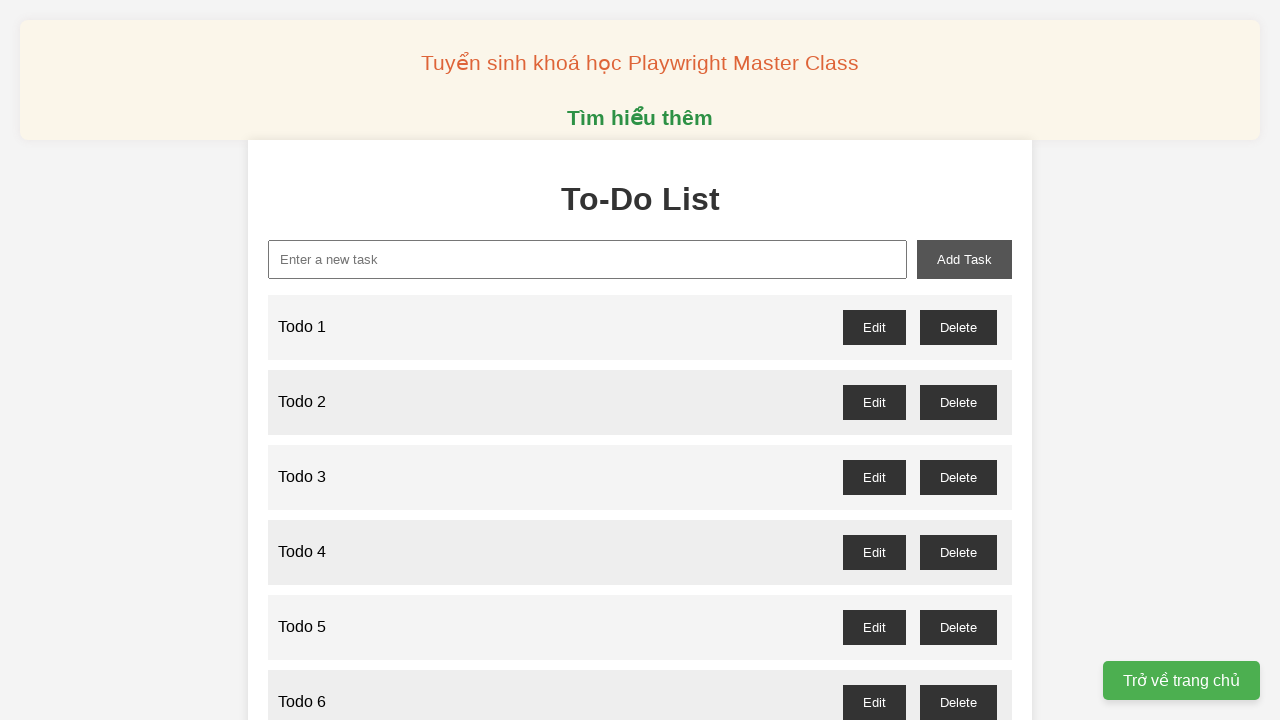

Filled new task input field with 'Todo 77' on xpath=//input[@id="new-task"]
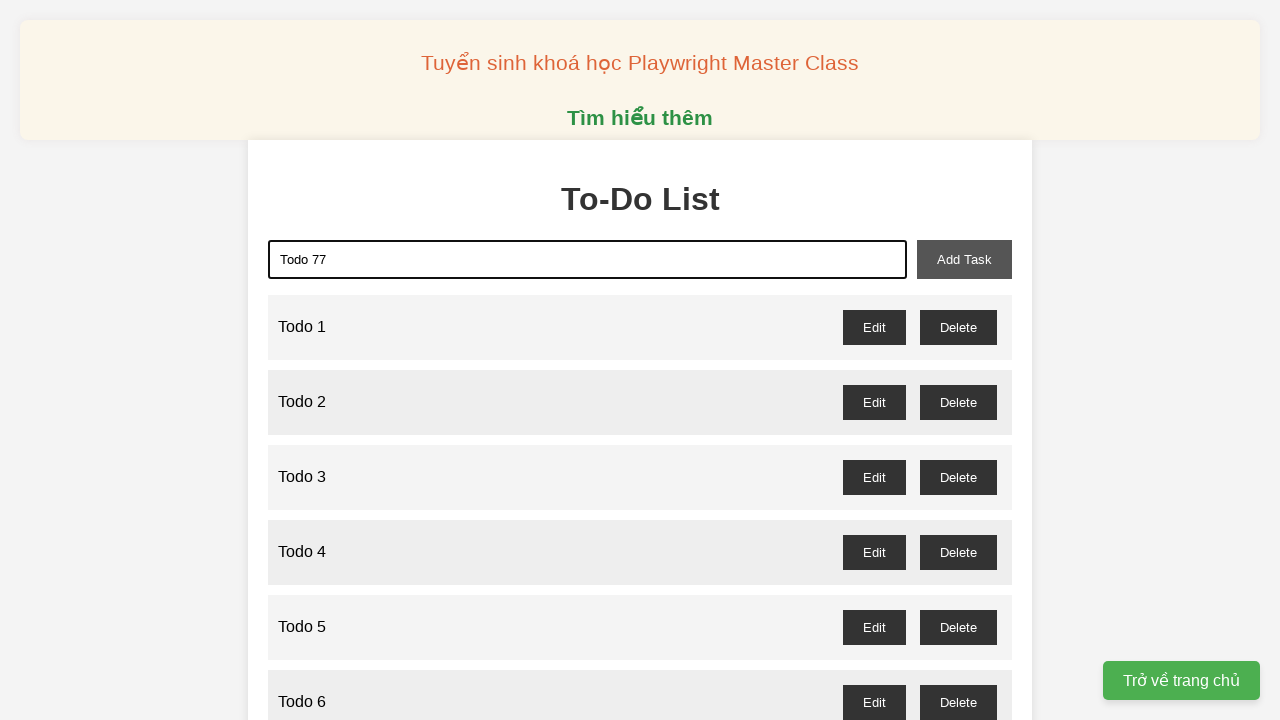

Clicked add task button to create 'Todo 77' at (964, 259) on xpath=//button[@id="add-task"]
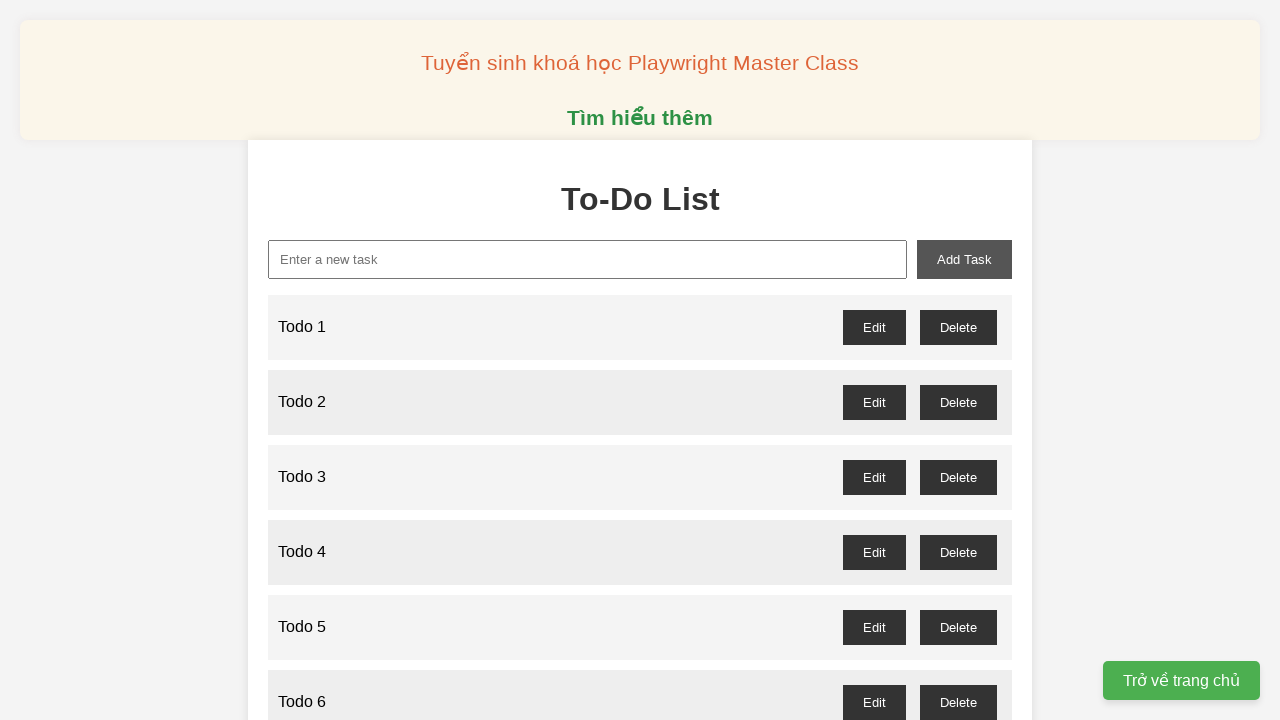

Filled new task input field with 'Todo 78' on xpath=//input[@id="new-task"]
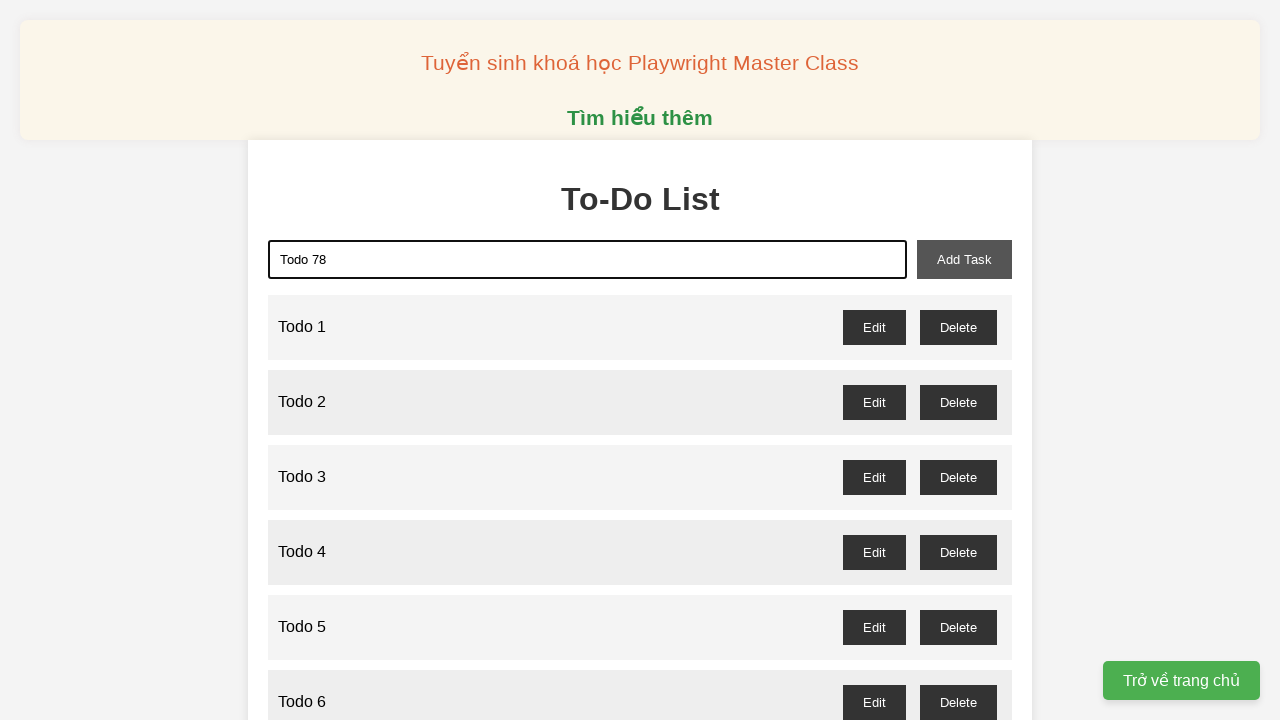

Clicked add task button to create 'Todo 78' at (964, 259) on xpath=//button[@id="add-task"]
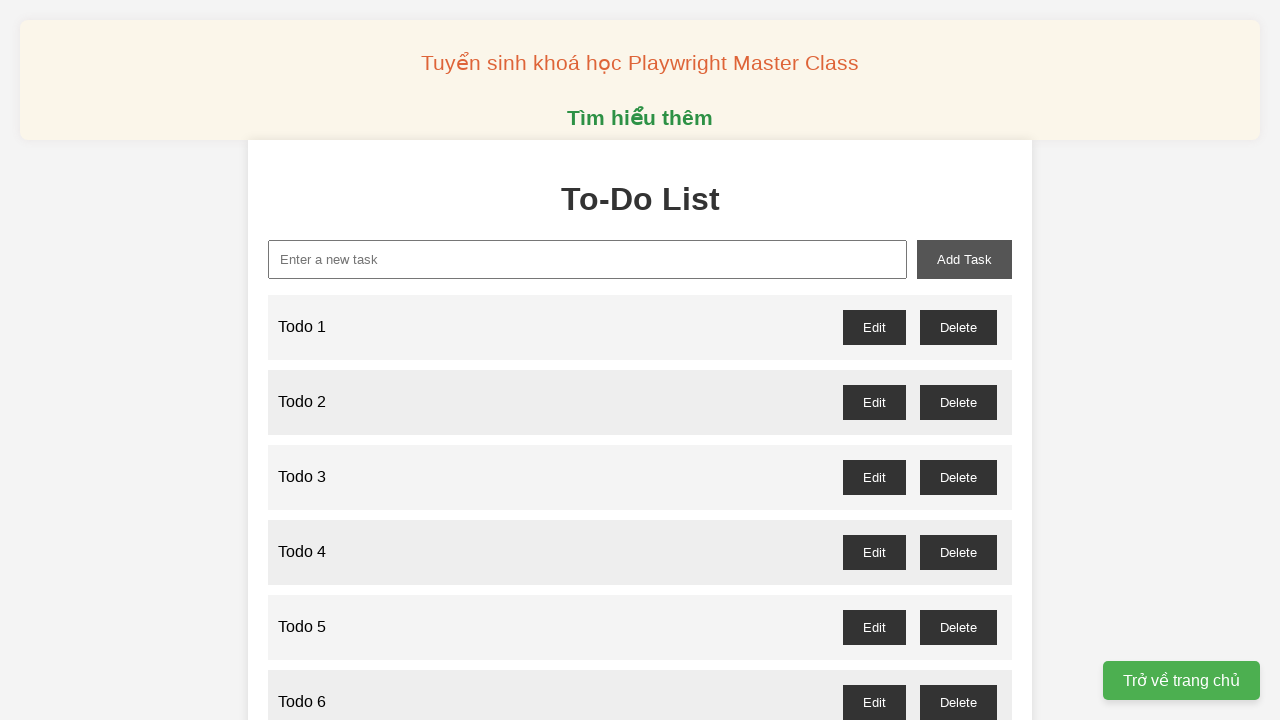

Filled new task input field with 'Todo 79' on xpath=//input[@id="new-task"]
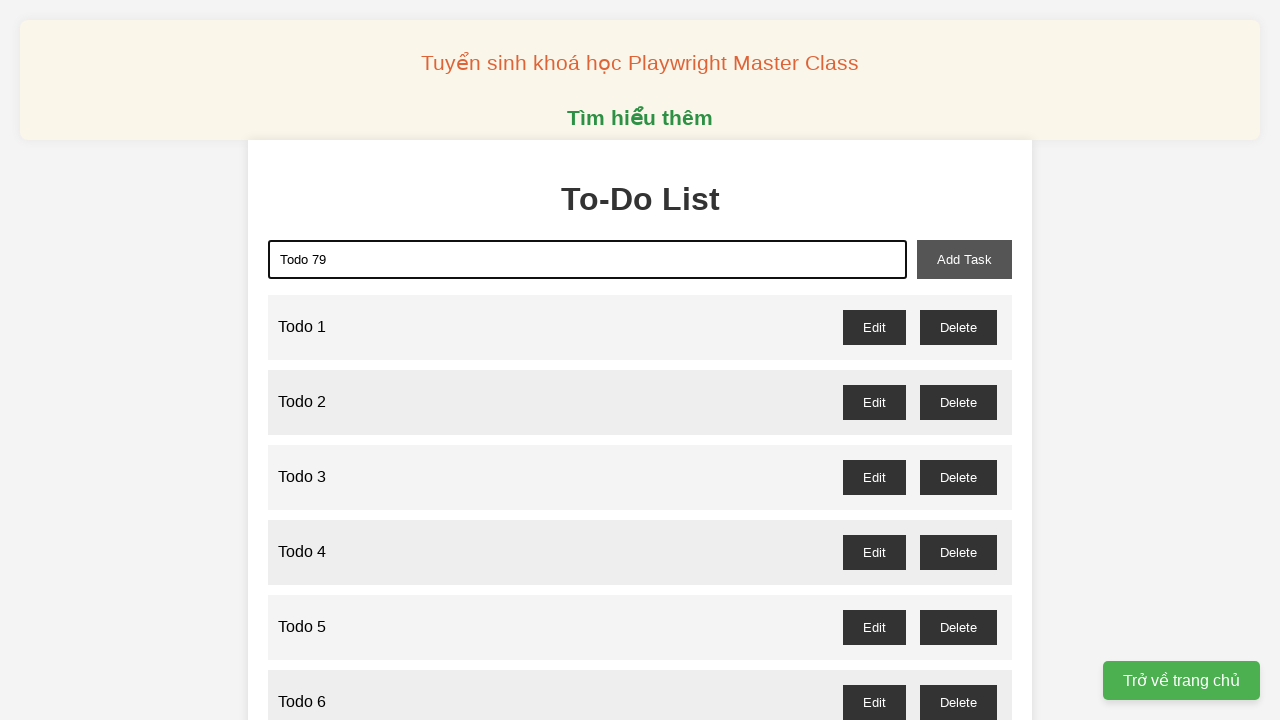

Clicked add task button to create 'Todo 79' at (964, 259) on xpath=//button[@id="add-task"]
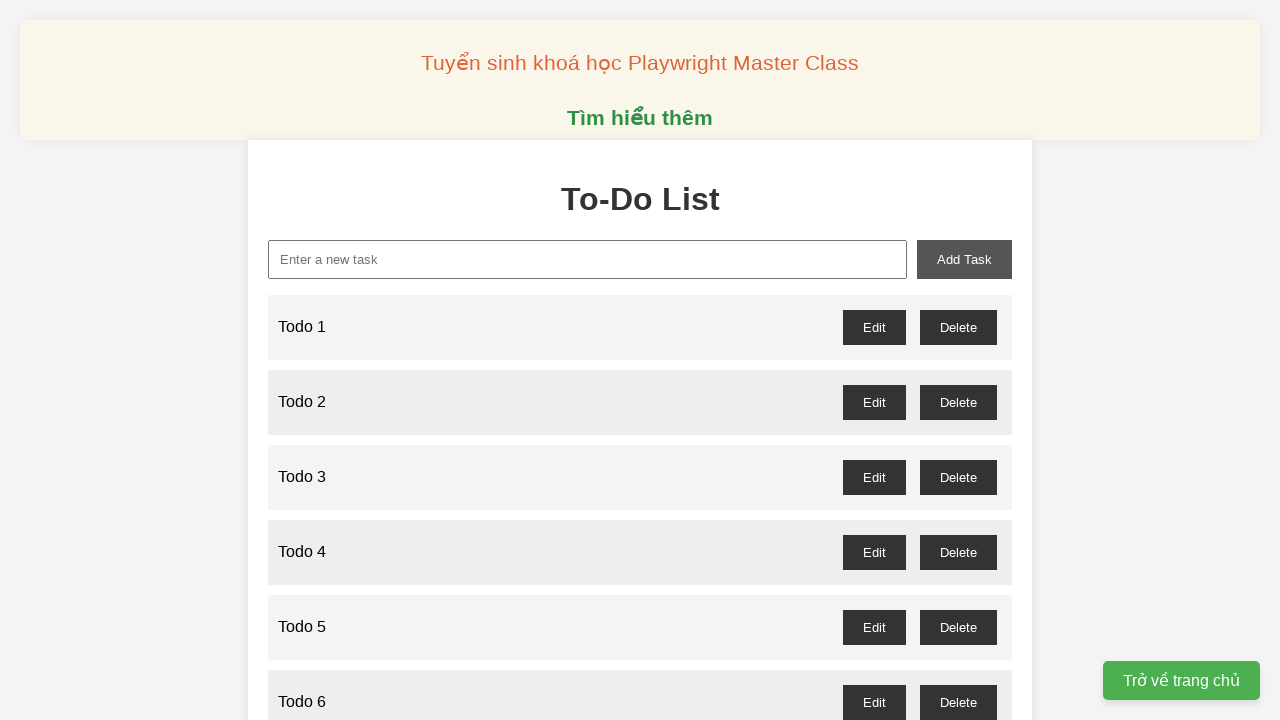

Filled new task input field with 'Todo 80' on xpath=//input[@id="new-task"]
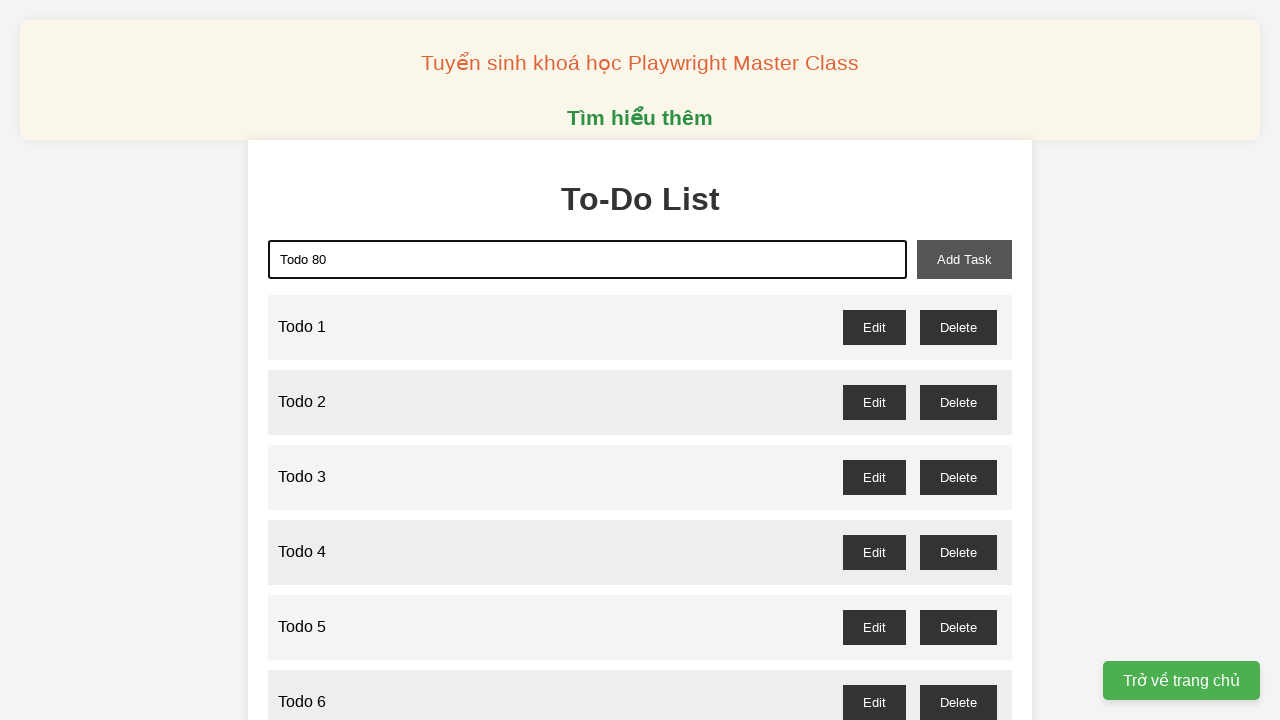

Clicked add task button to create 'Todo 80' at (964, 259) on xpath=//button[@id="add-task"]
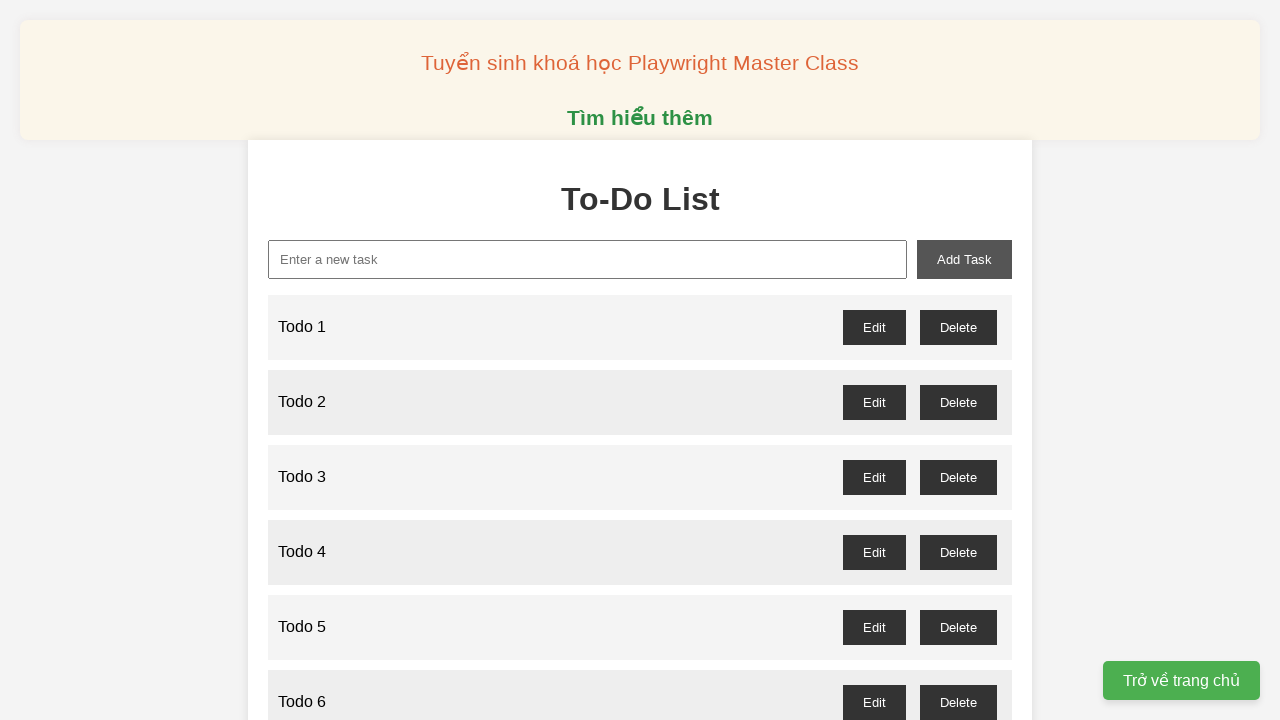

Filled new task input field with 'Todo 81' on xpath=//input[@id="new-task"]
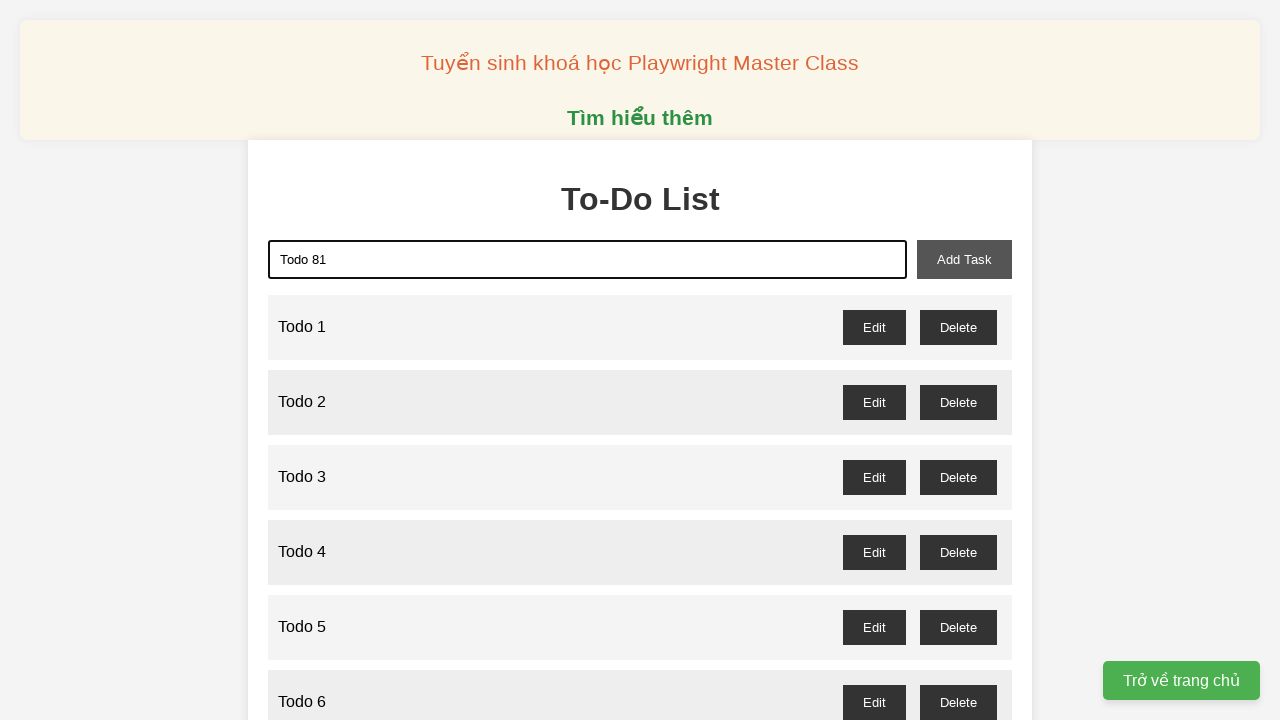

Clicked add task button to create 'Todo 81' at (964, 259) on xpath=//button[@id="add-task"]
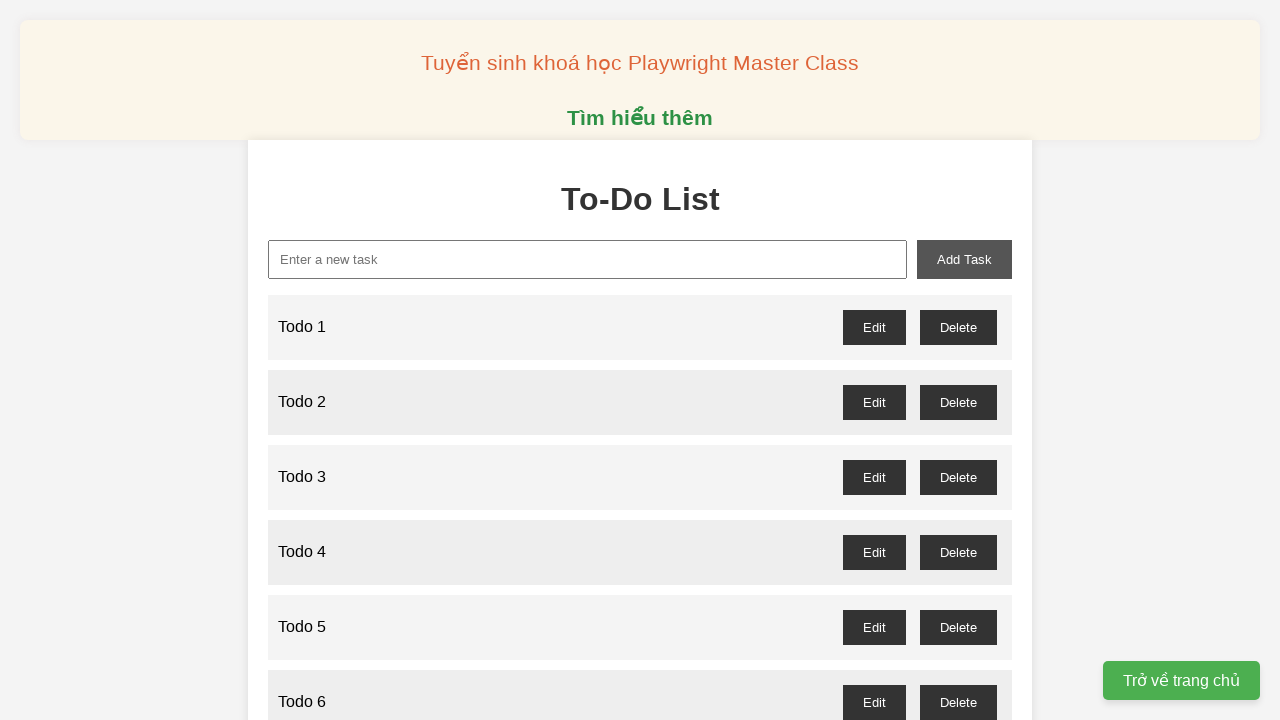

Filled new task input field with 'Todo 82' on xpath=//input[@id="new-task"]
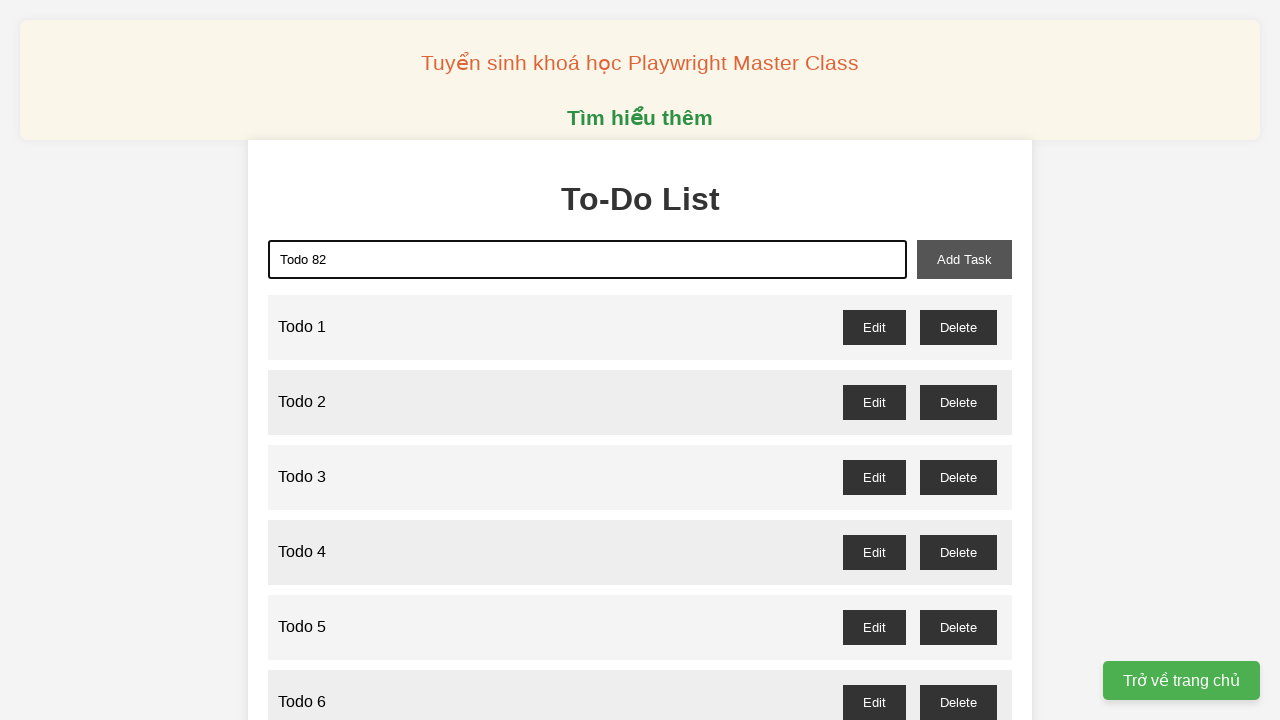

Clicked add task button to create 'Todo 82' at (964, 259) on xpath=//button[@id="add-task"]
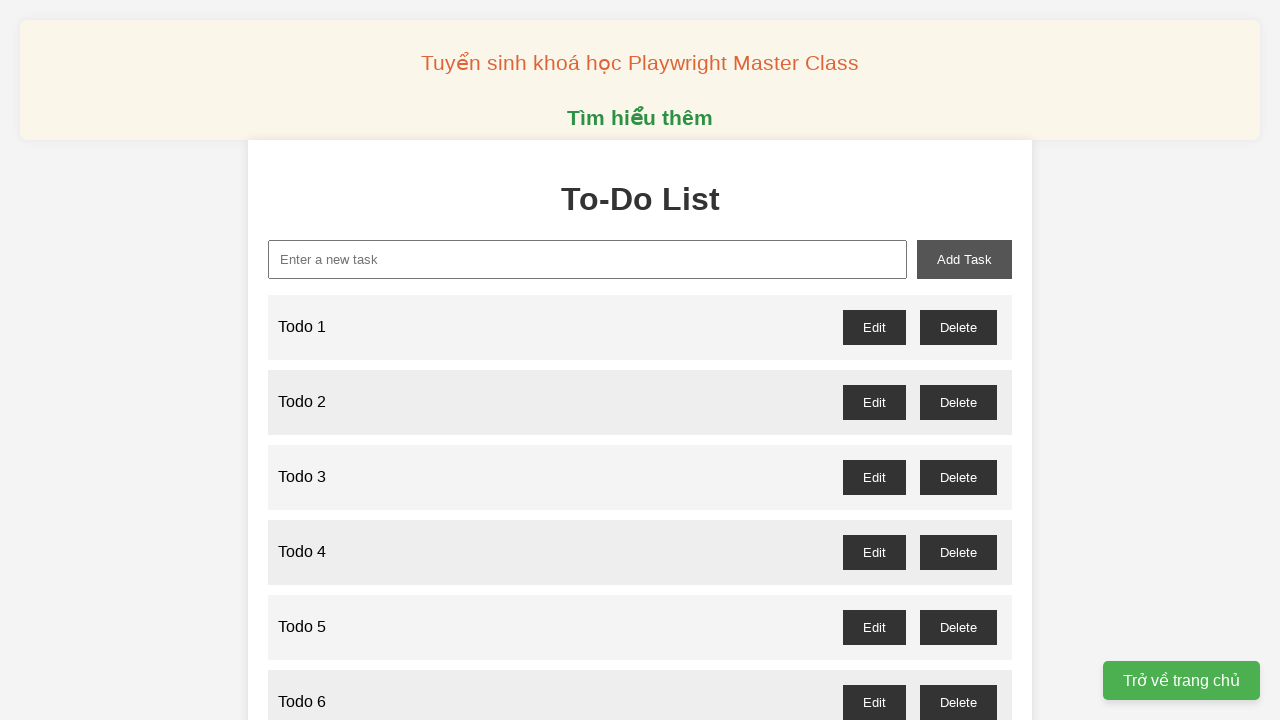

Filled new task input field with 'Todo 83' on xpath=//input[@id="new-task"]
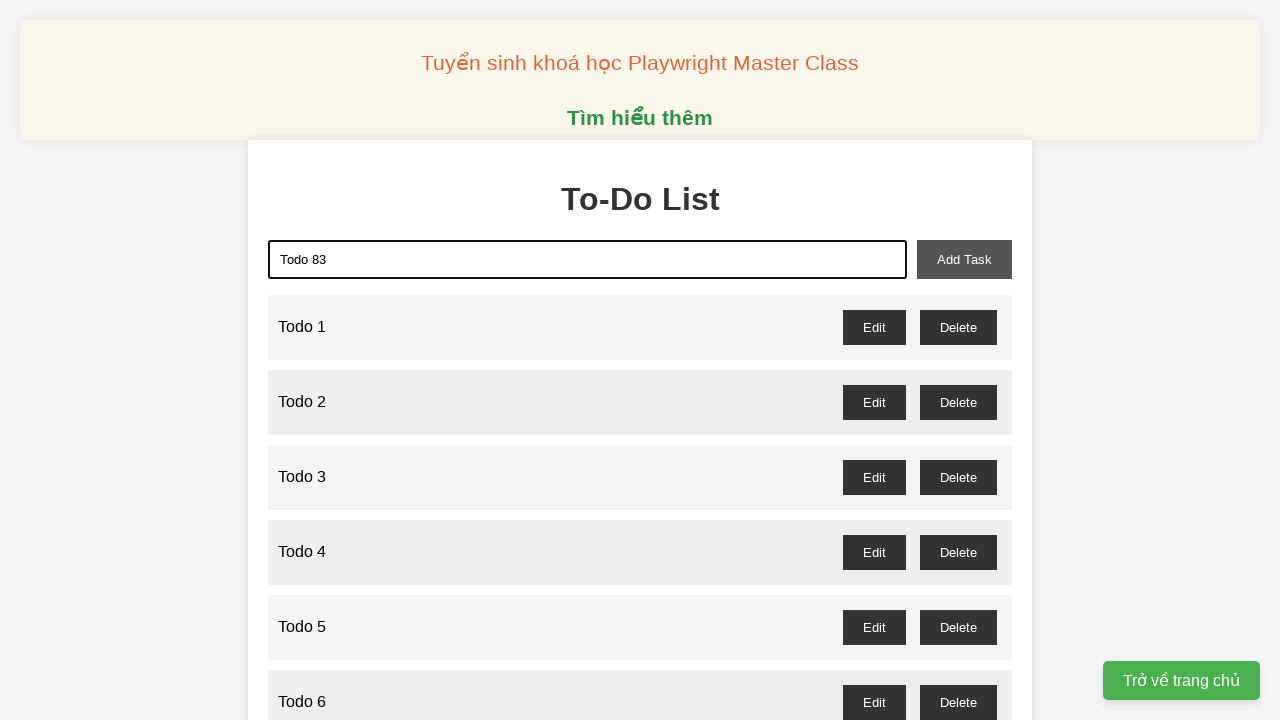

Clicked add task button to create 'Todo 83' at (964, 259) on xpath=//button[@id="add-task"]
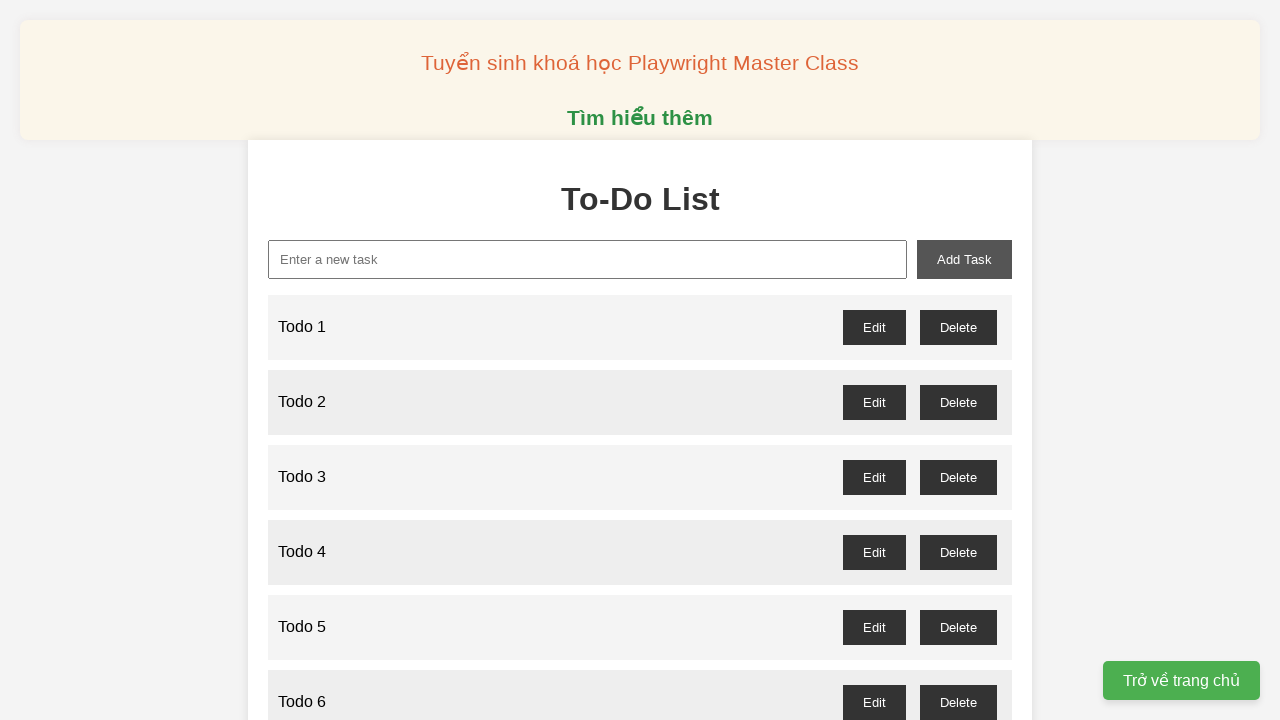

Filled new task input field with 'Todo 84' on xpath=//input[@id="new-task"]
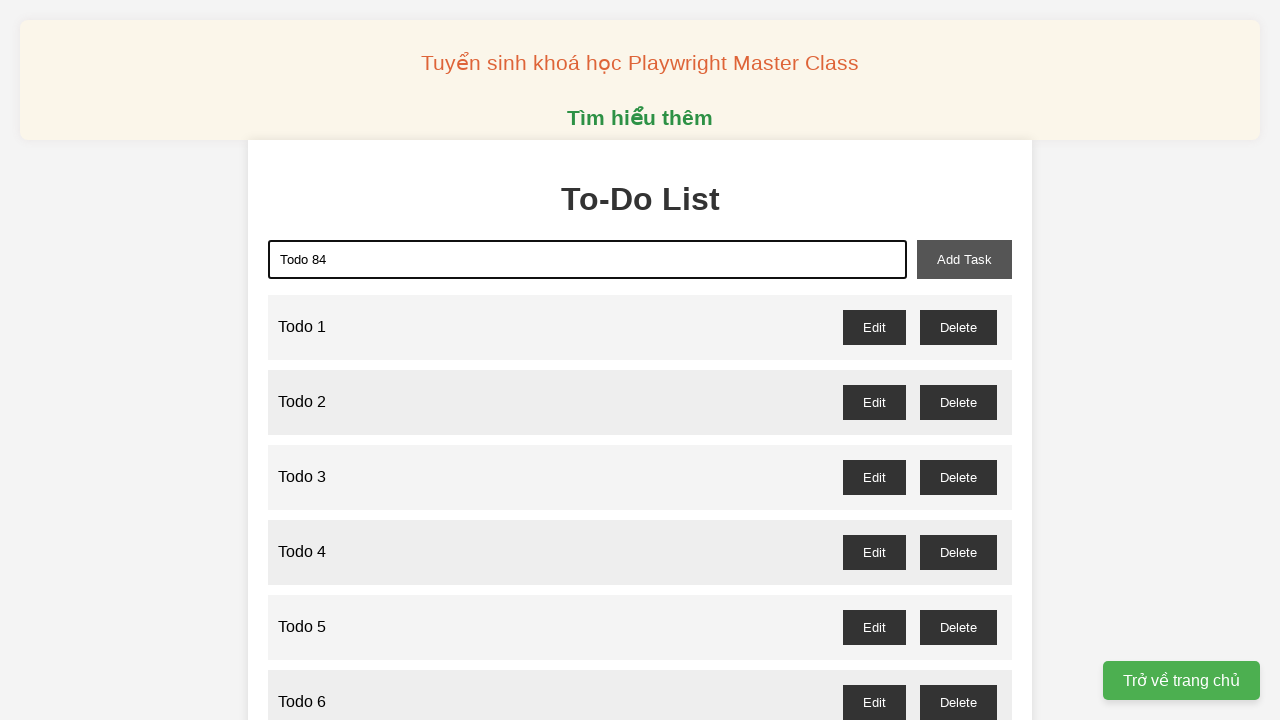

Clicked add task button to create 'Todo 84' at (964, 259) on xpath=//button[@id="add-task"]
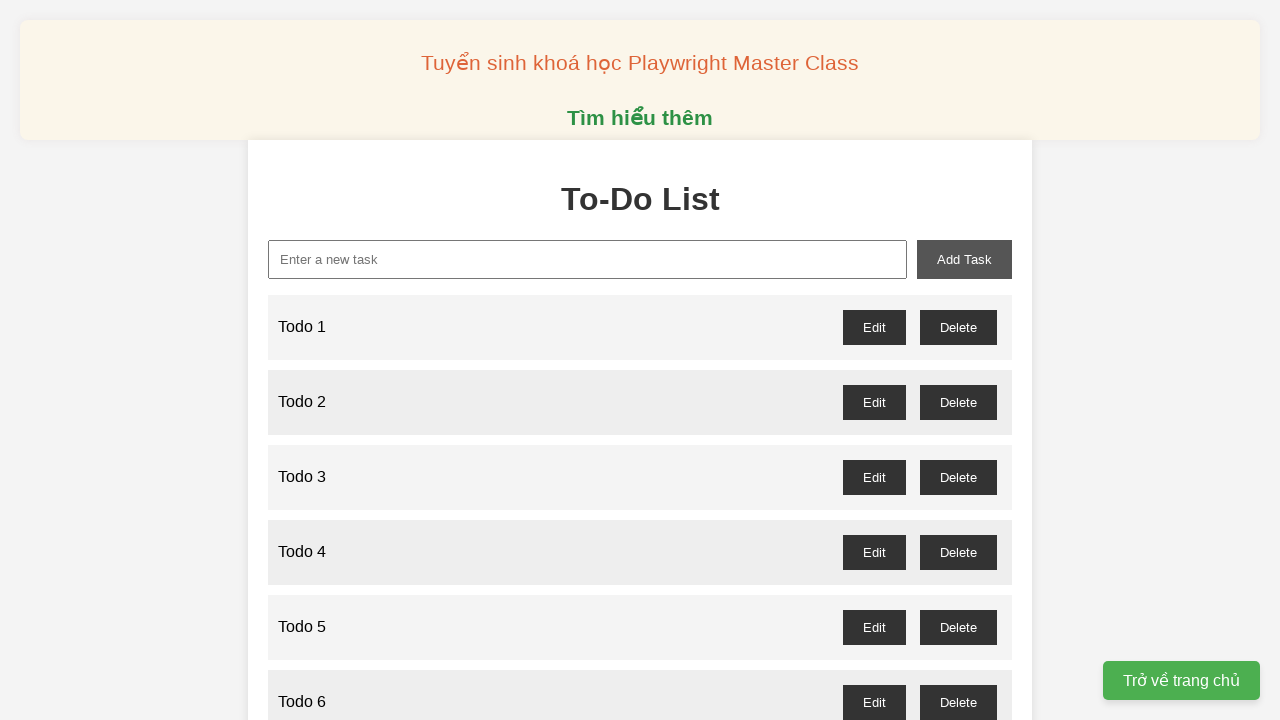

Filled new task input field with 'Todo 85' on xpath=//input[@id="new-task"]
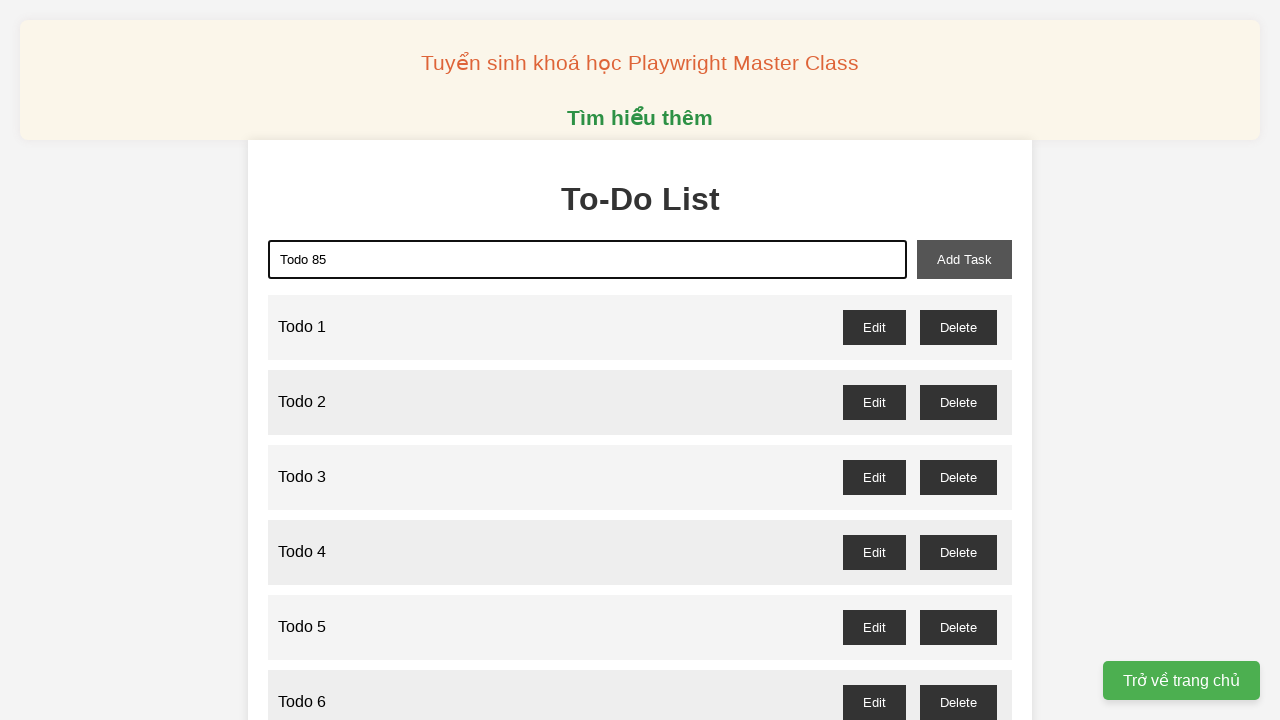

Clicked add task button to create 'Todo 85' at (964, 259) on xpath=//button[@id="add-task"]
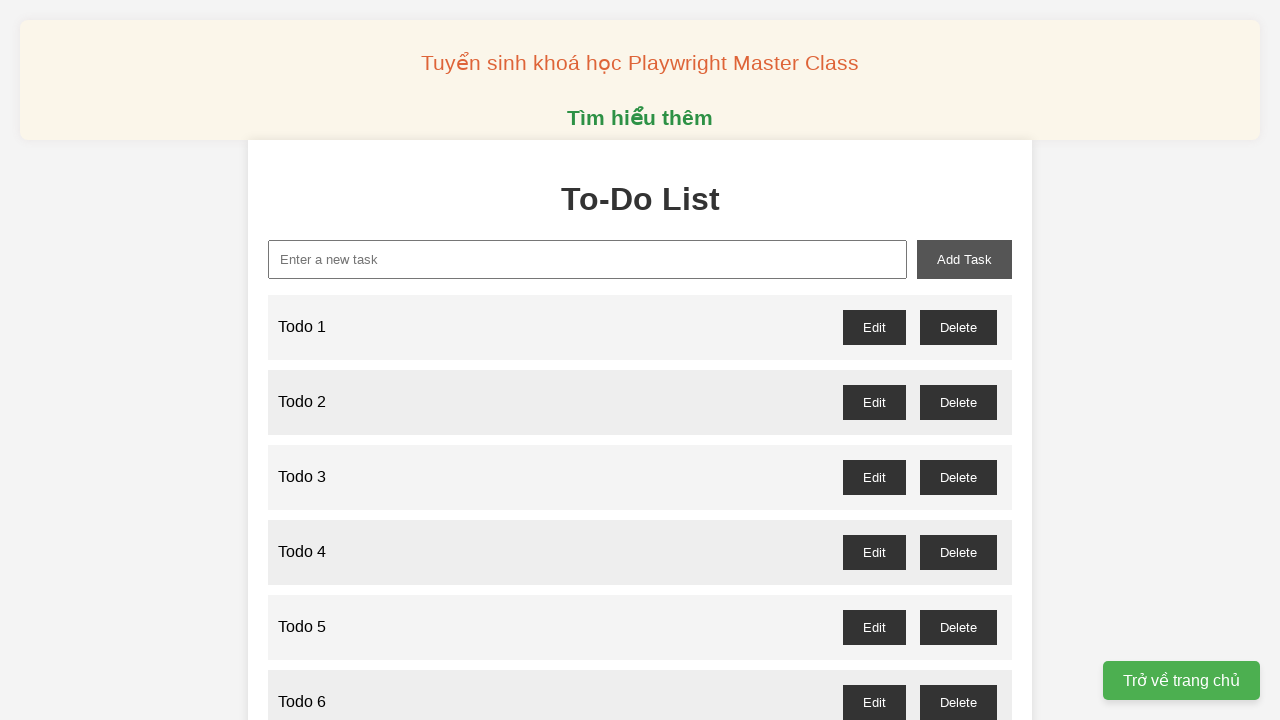

Filled new task input field with 'Todo 86' on xpath=//input[@id="new-task"]
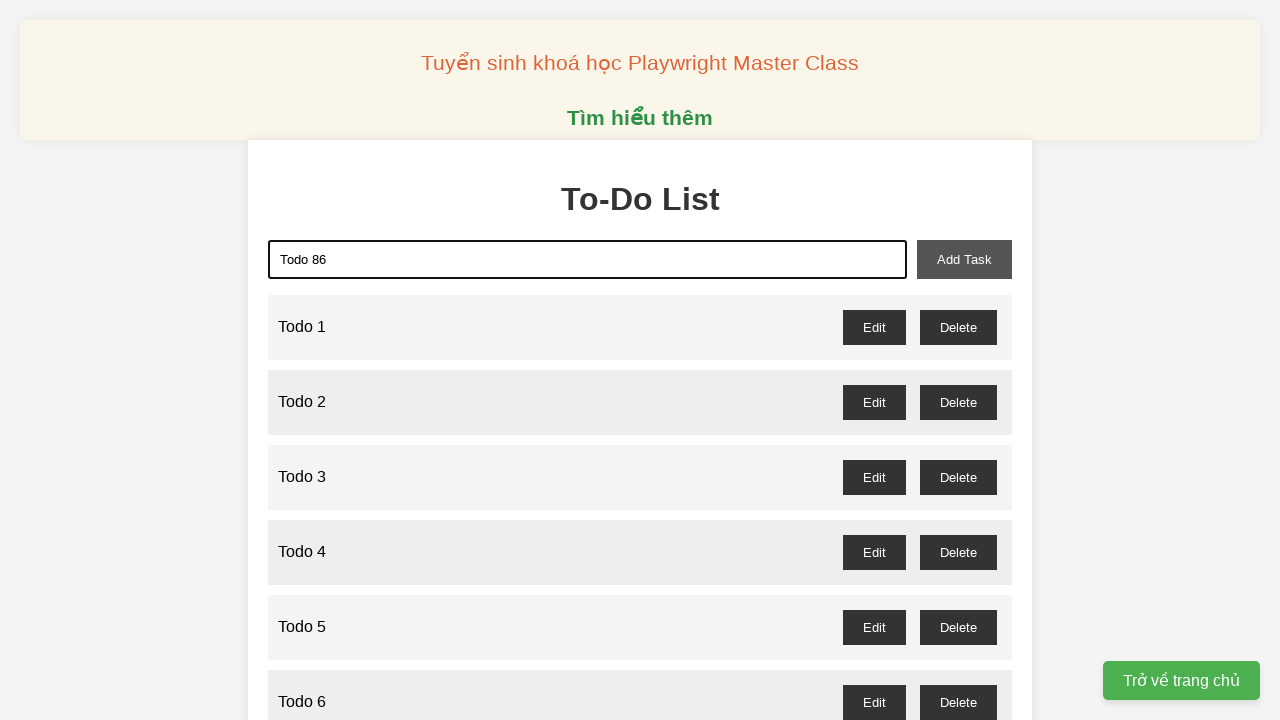

Clicked add task button to create 'Todo 86' at (964, 259) on xpath=//button[@id="add-task"]
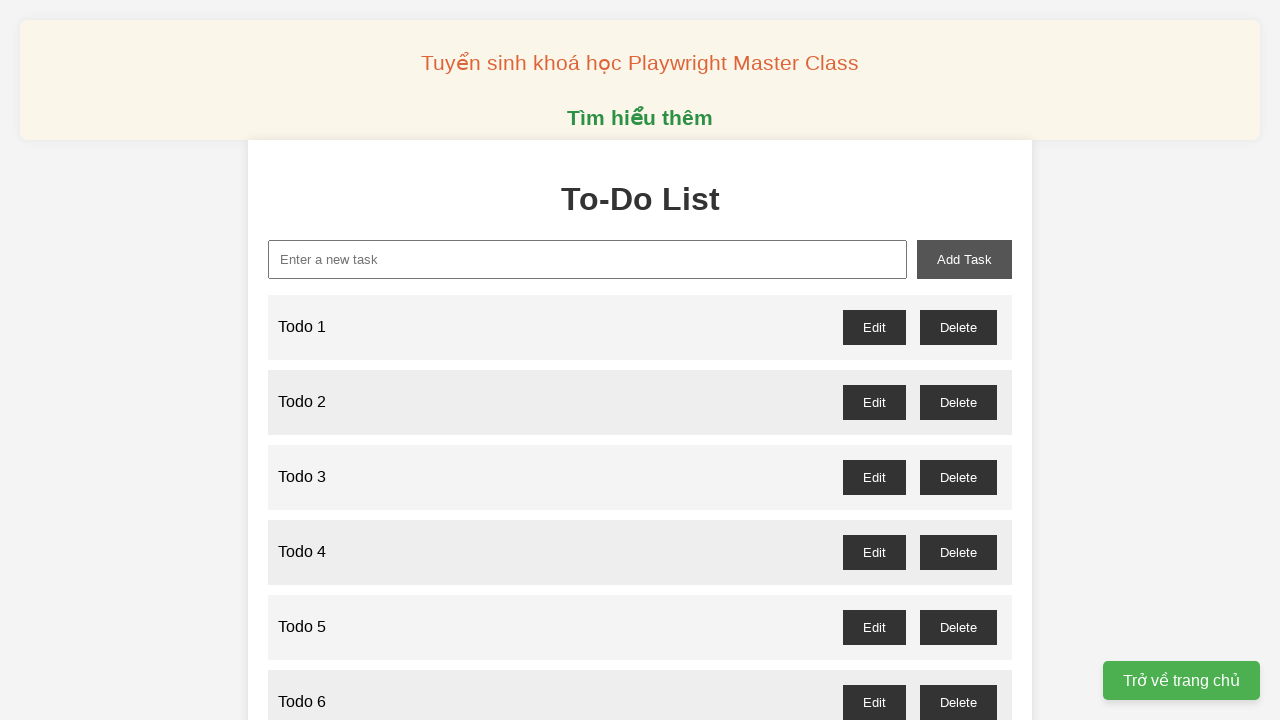

Filled new task input field with 'Todo 87' on xpath=//input[@id="new-task"]
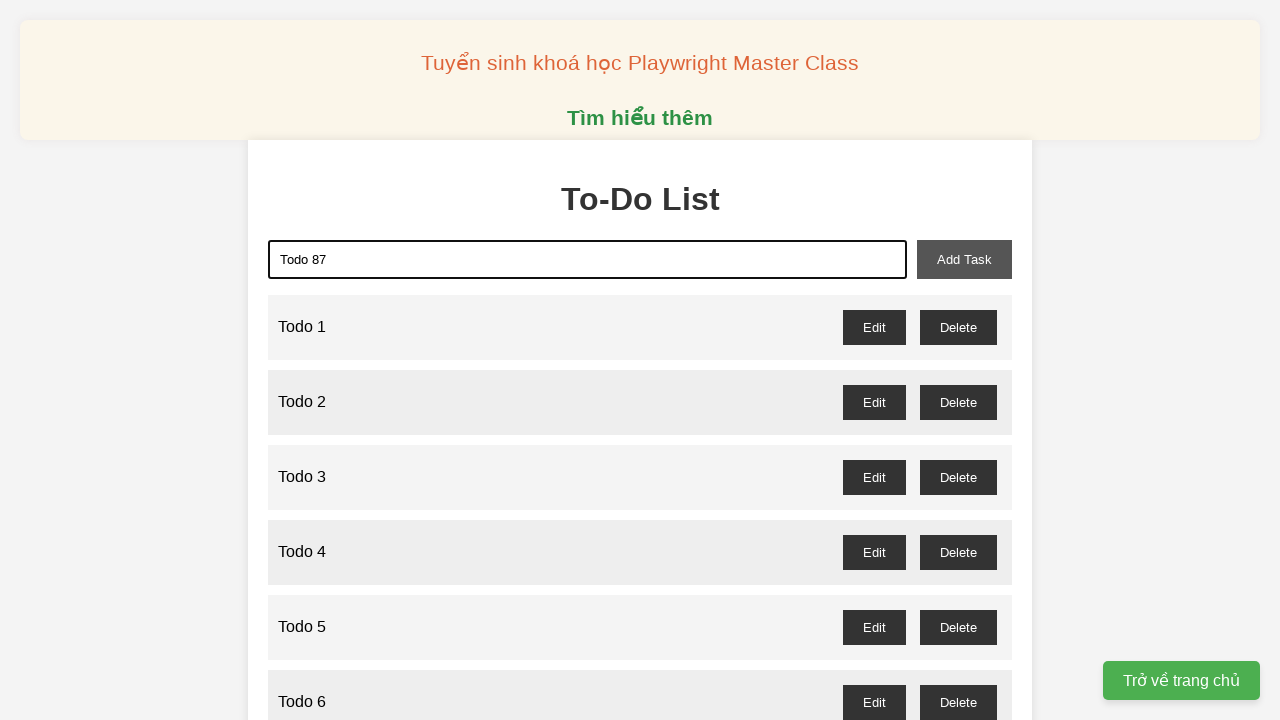

Clicked add task button to create 'Todo 87' at (964, 259) on xpath=//button[@id="add-task"]
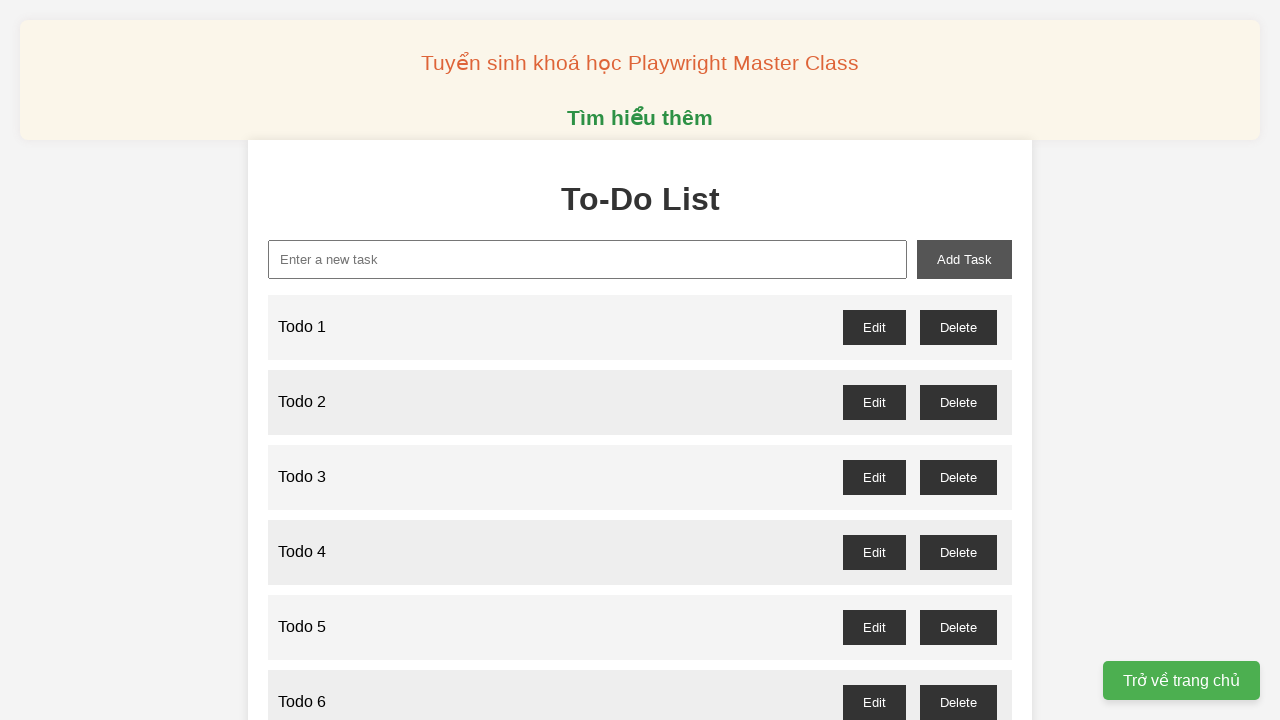

Filled new task input field with 'Todo 88' on xpath=//input[@id="new-task"]
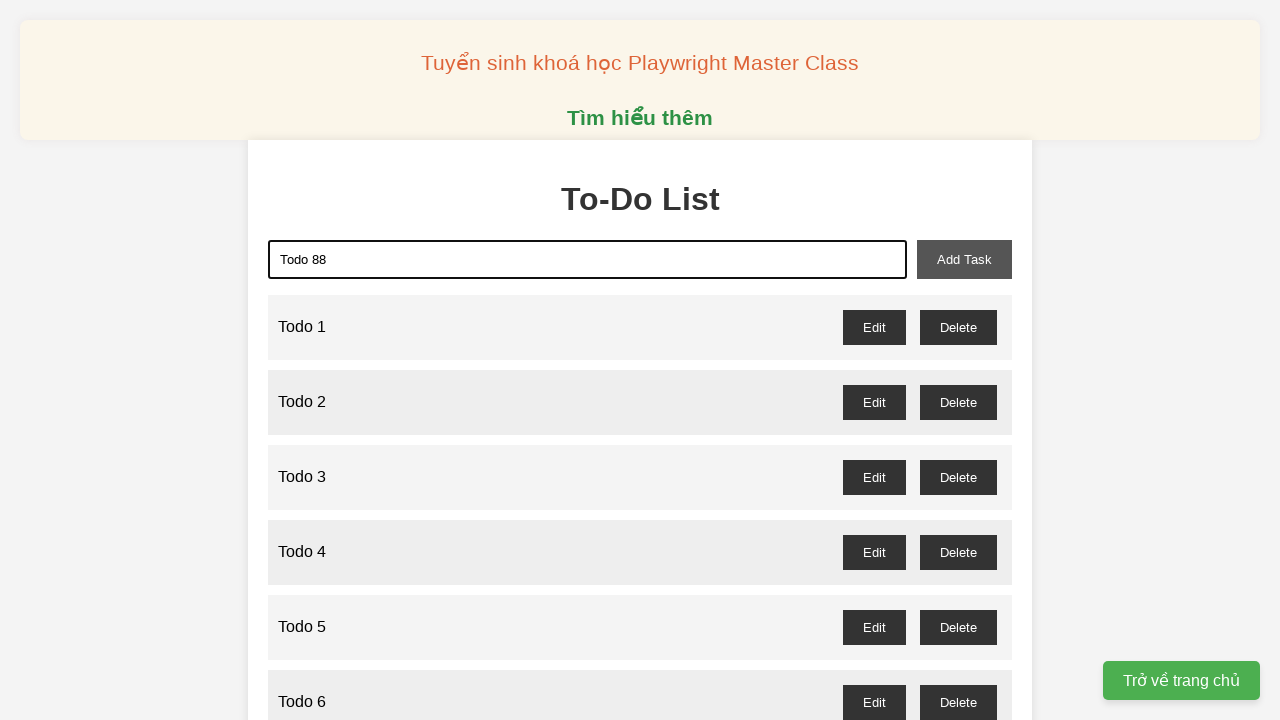

Clicked add task button to create 'Todo 88' at (964, 259) on xpath=//button[@id="add-task"]
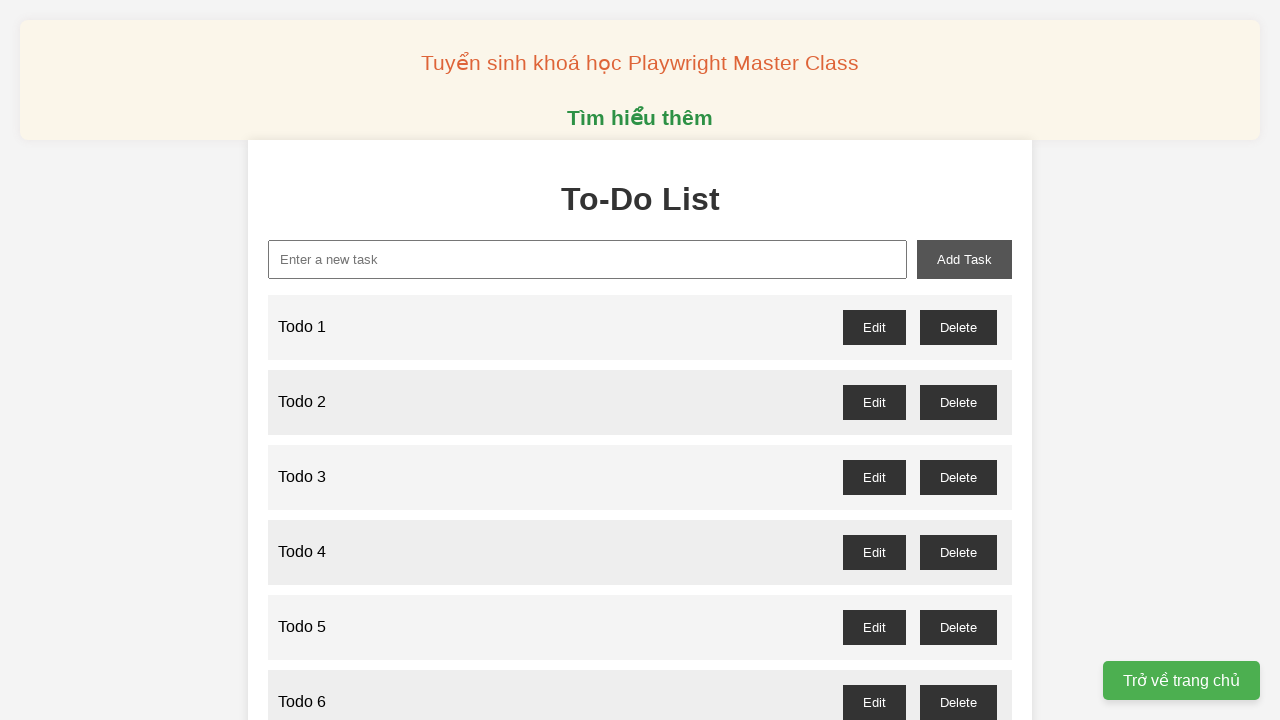

Filled new task input field with 'Todo 89' on xpath=//input[@id="new-task"]
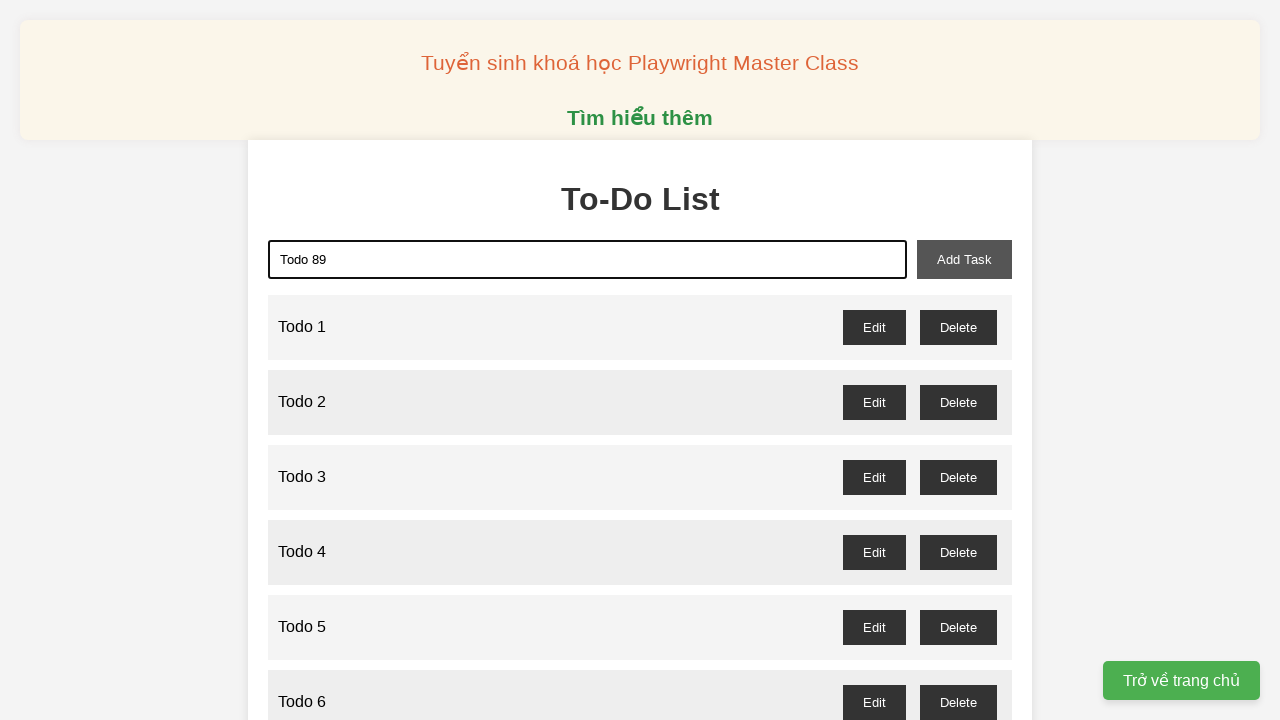

Clicked add task button to create 'Todo 89' at (964, 259) on xpath=//button[@id="add-task"]
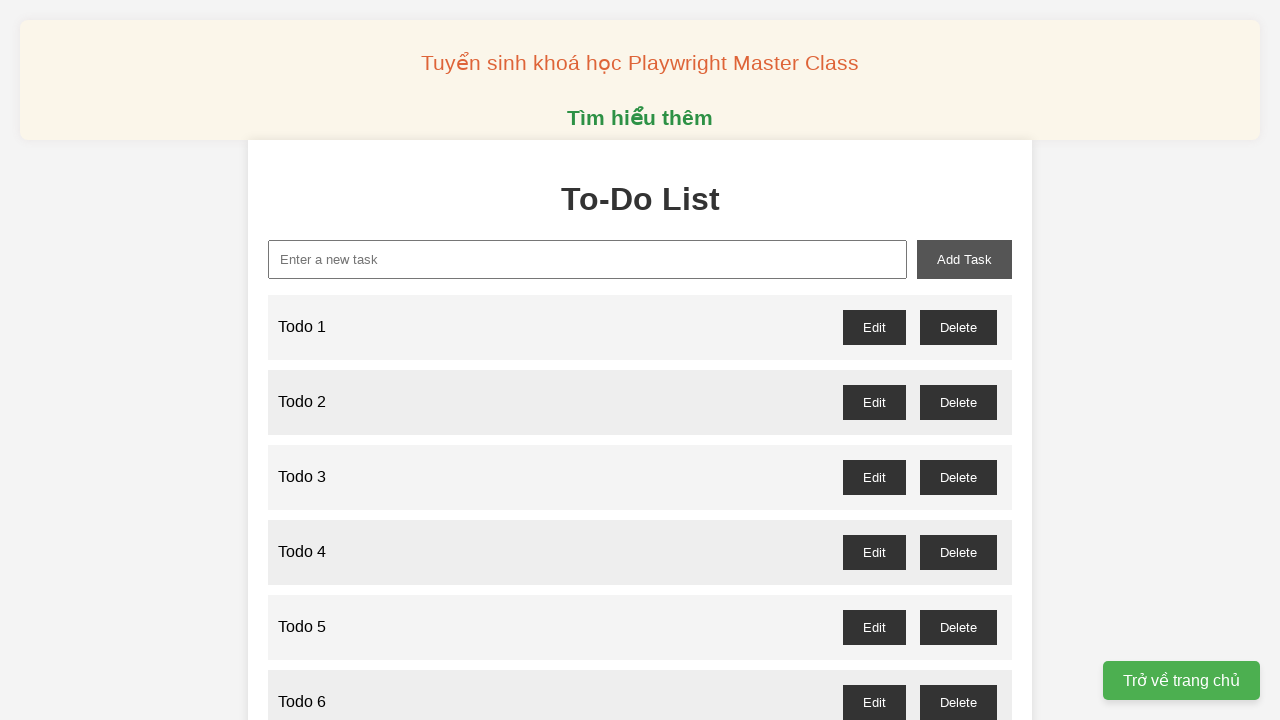

Filled new task input field with 'Todo 90' on xpath=//input[@id="new-task"]
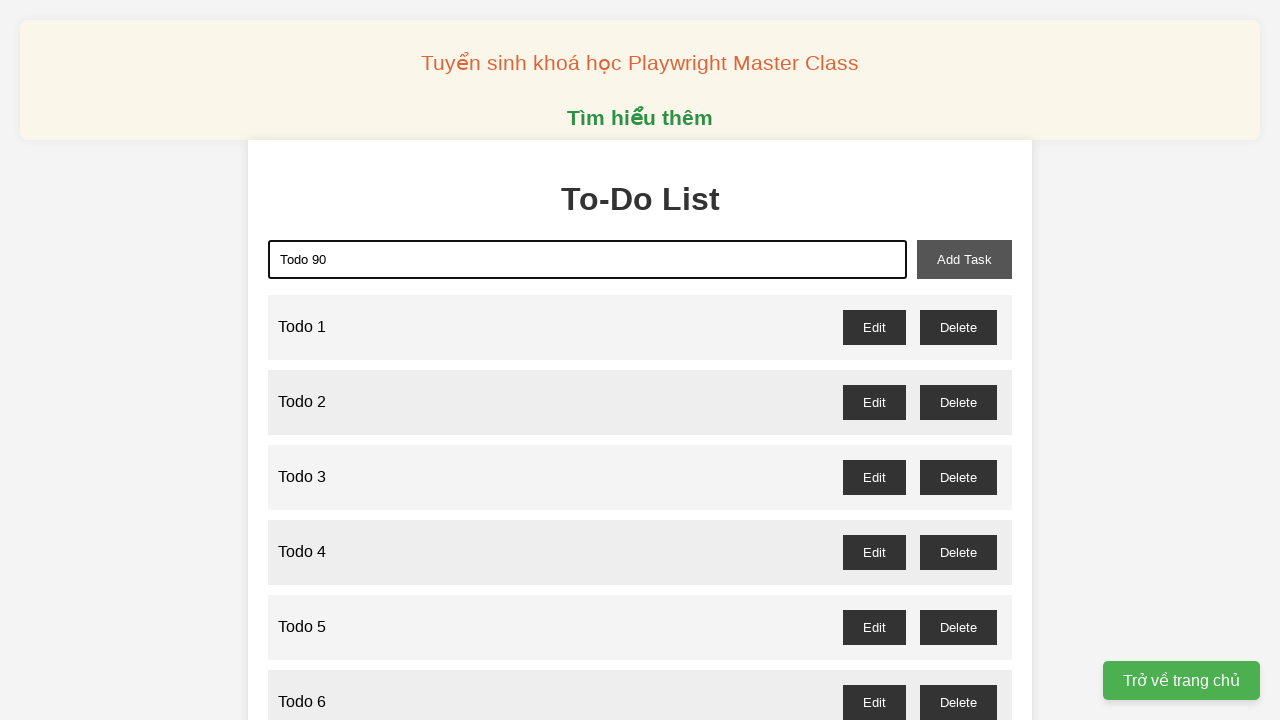

Clicked add task button to create 'Todo 90' at (964, 259) on xpath=//button[@id="add-task"]
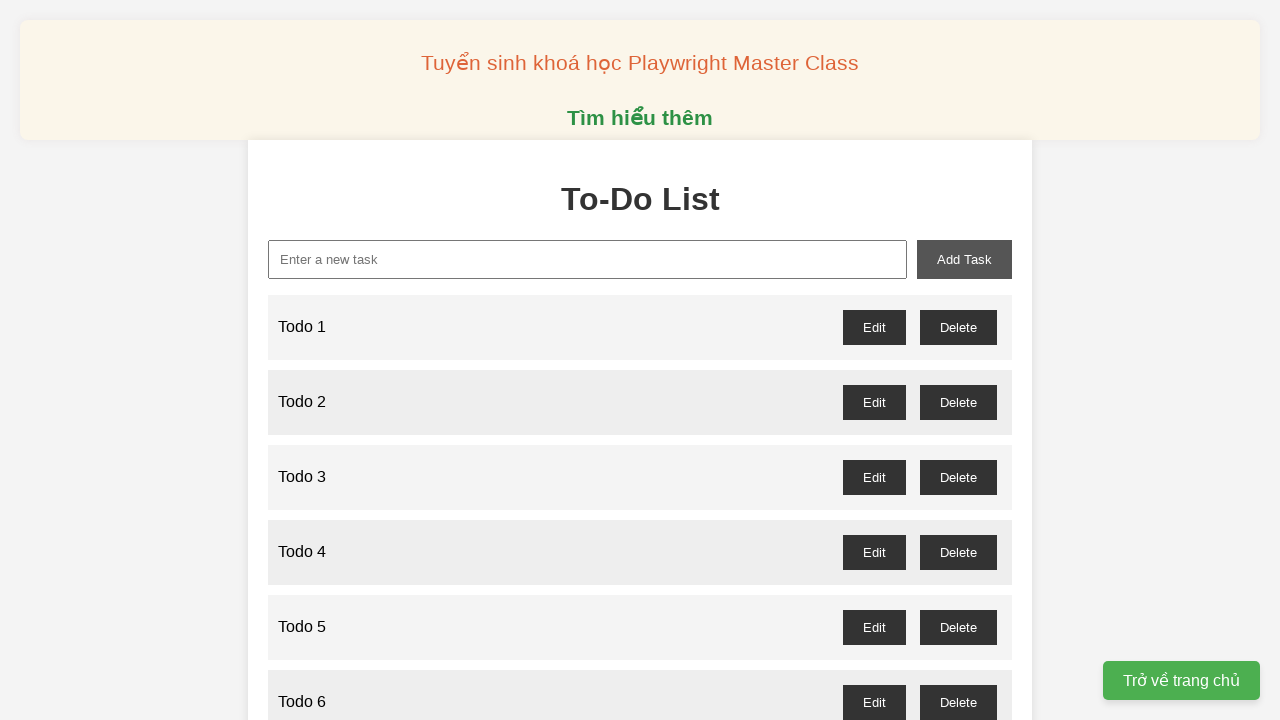

Filled new task input field with 'Todo 91' on xpath=//input[@id="new-task"]
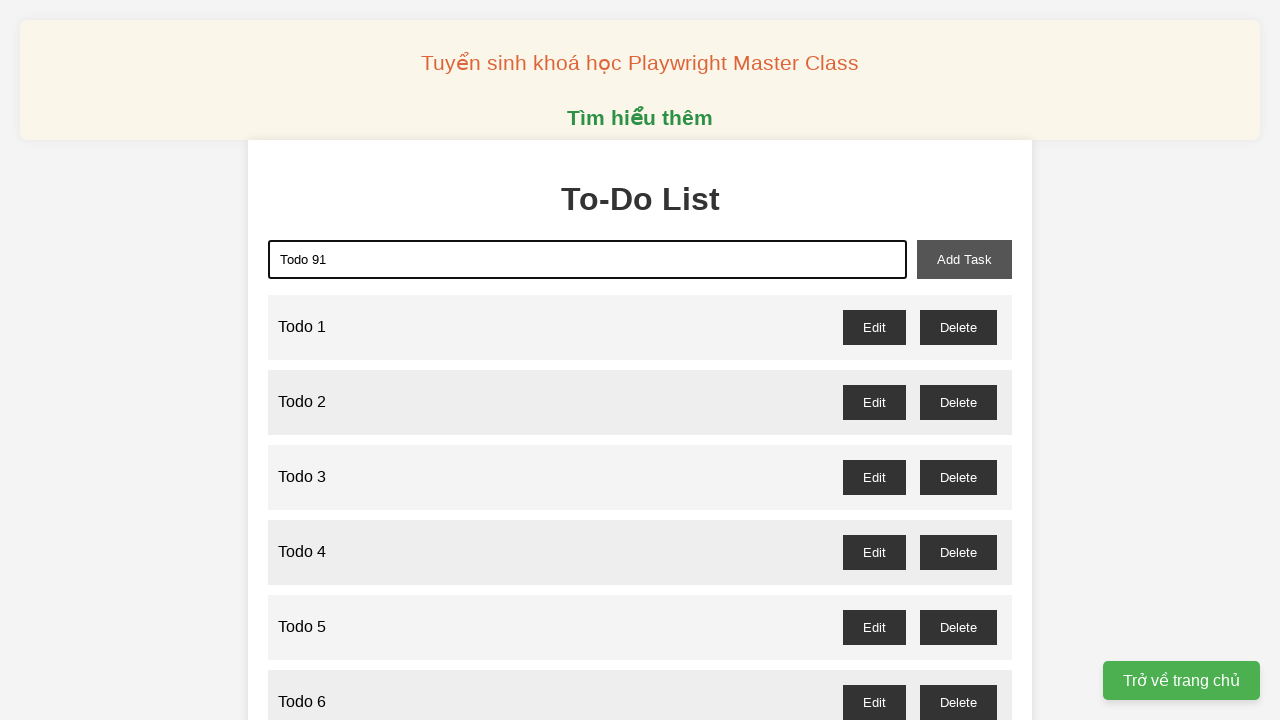

Clicked add task button to create 'Todo 91' at (964, 259) on xpath=//button[@id="add-task"]
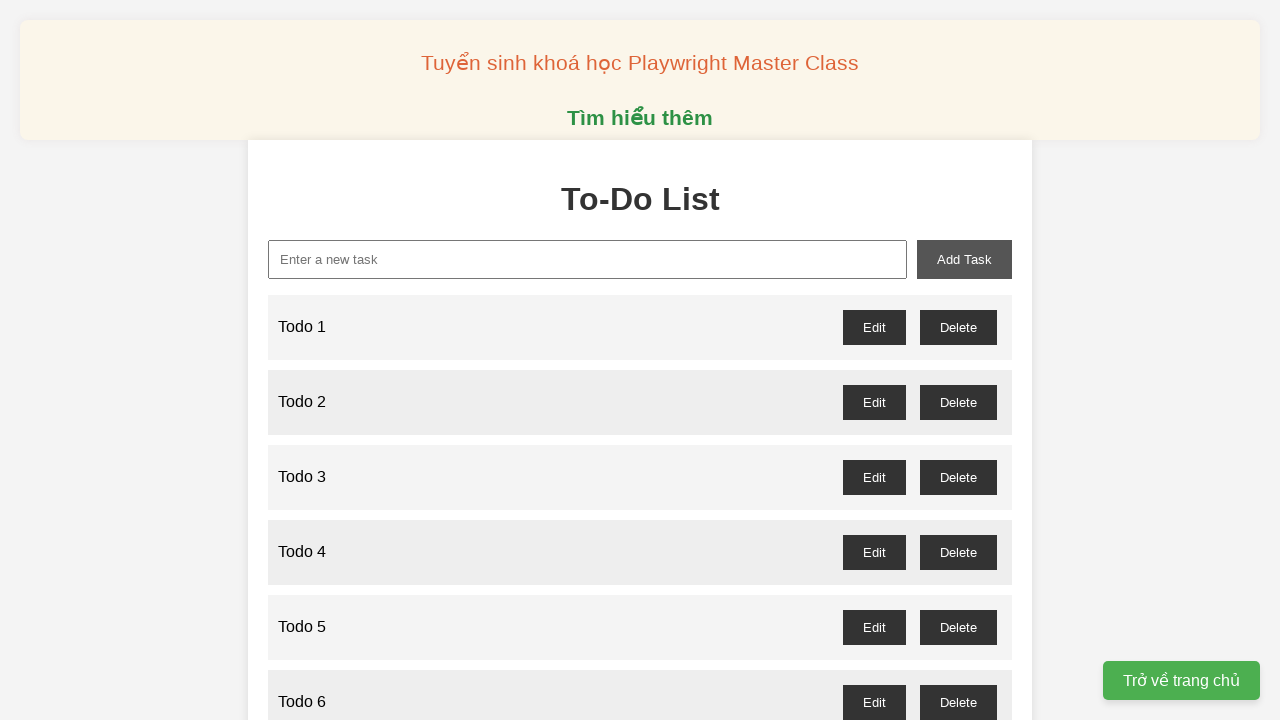

Filled new task input field with 'Todo 92' on xpath=//input[@id="new-task"]
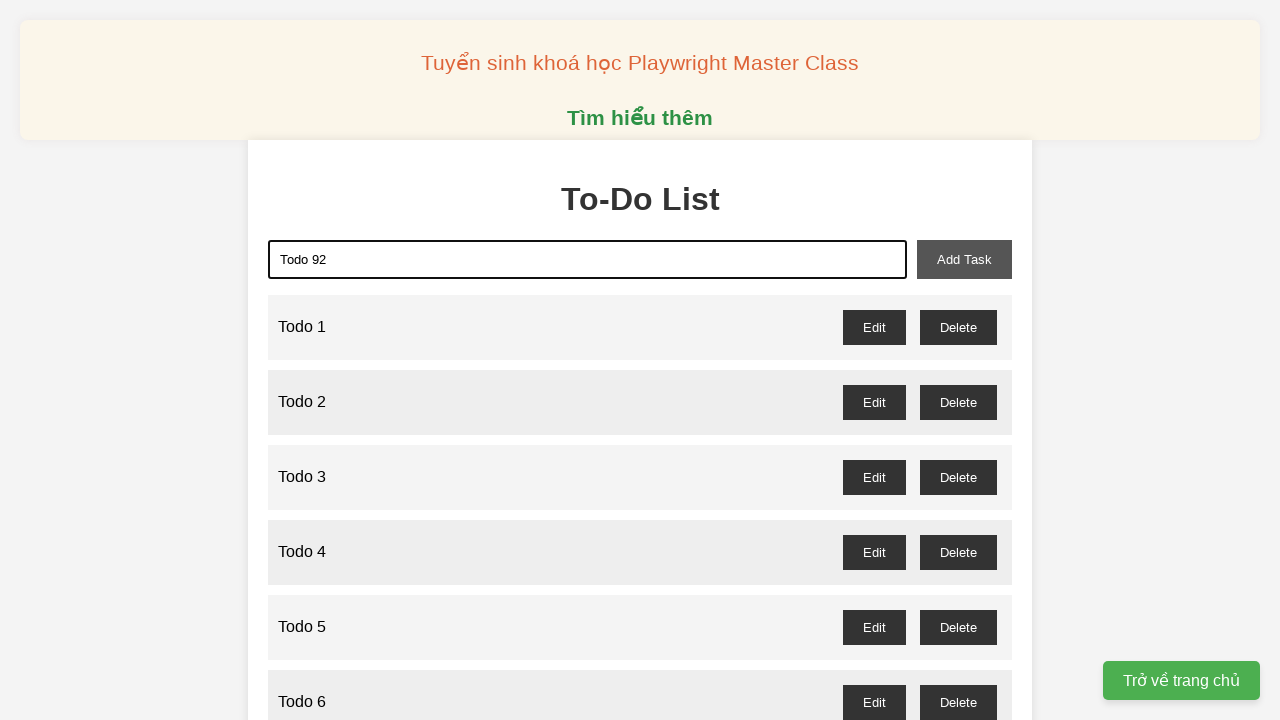

Clicked add task button to create 'Todo 92' at (964, 259) on xpath=//button[@id="add-task"]
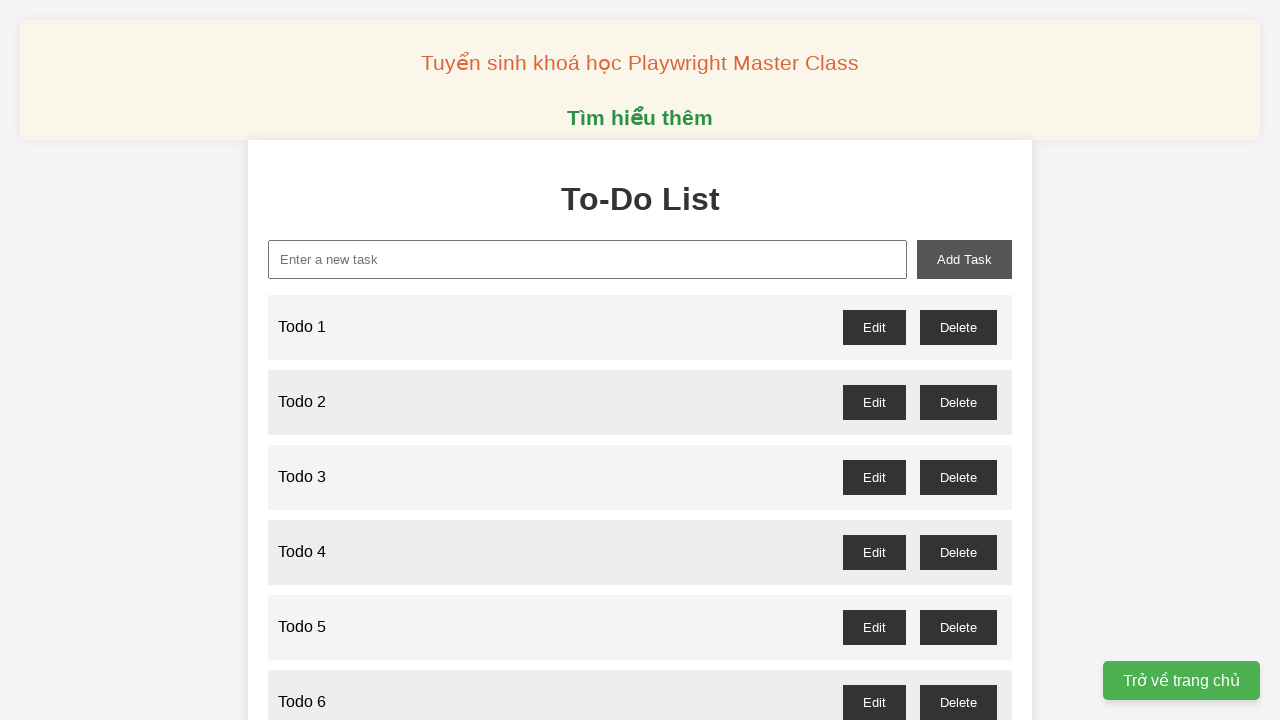

Filled new task input field with 'Todo 93' on xpath=//input[@id="new-task"]
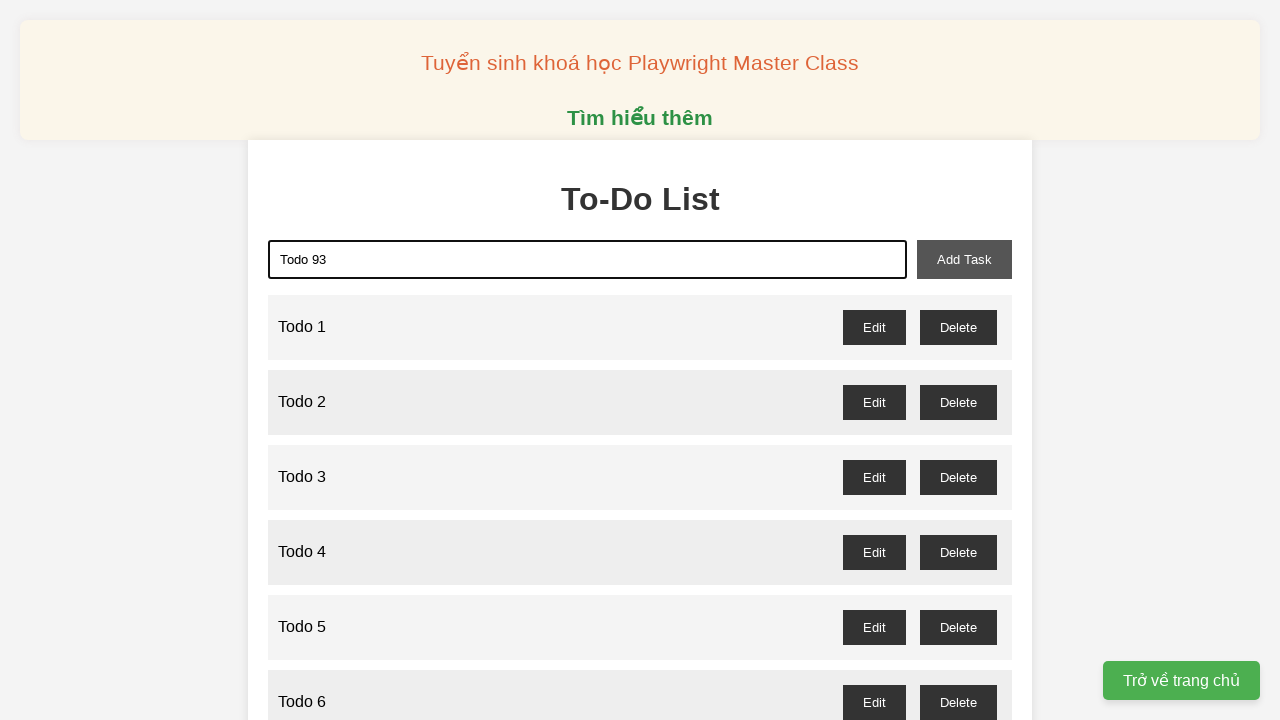

Clicked add task button to create 'Todo 93' at (964, 259) on xpath=//button[@id="add-task"]
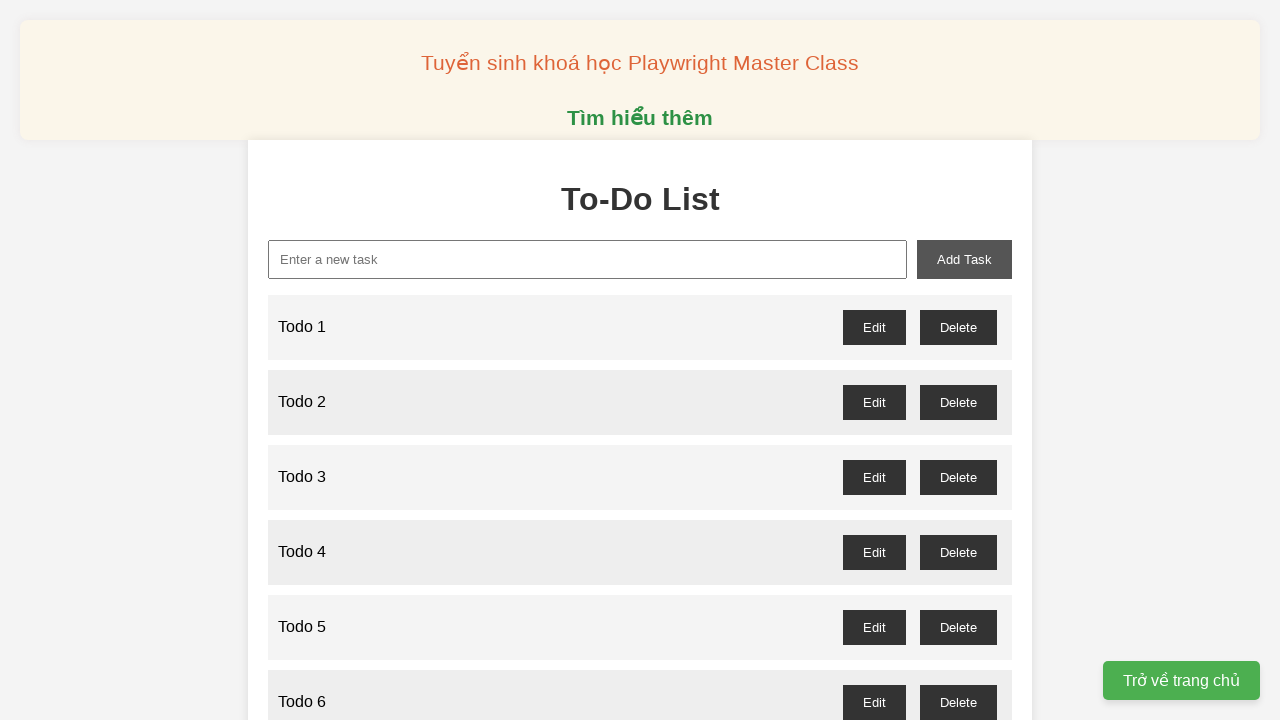

Filled new task input field with 'Todo 94' on xpath=//input[@id="new-task"]
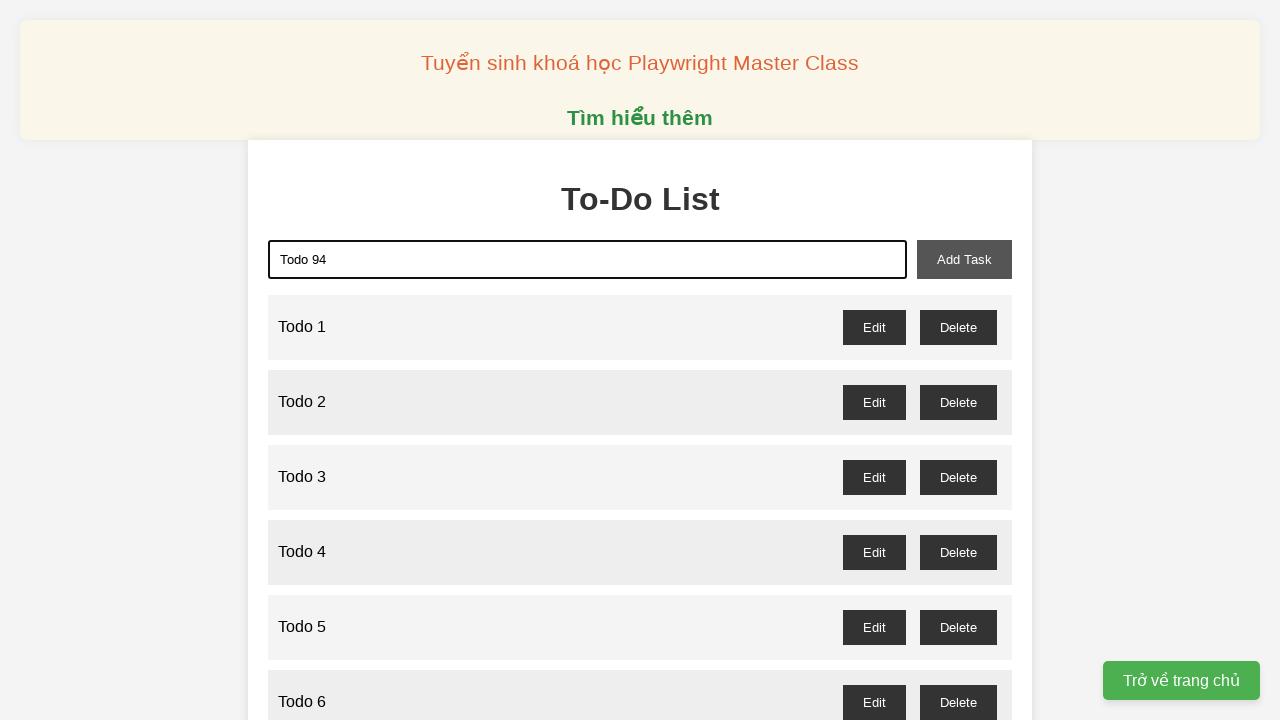

Clicked add task button to create 'Todo 94' at (964, 259) on xpath=//button[@id="add-task"]
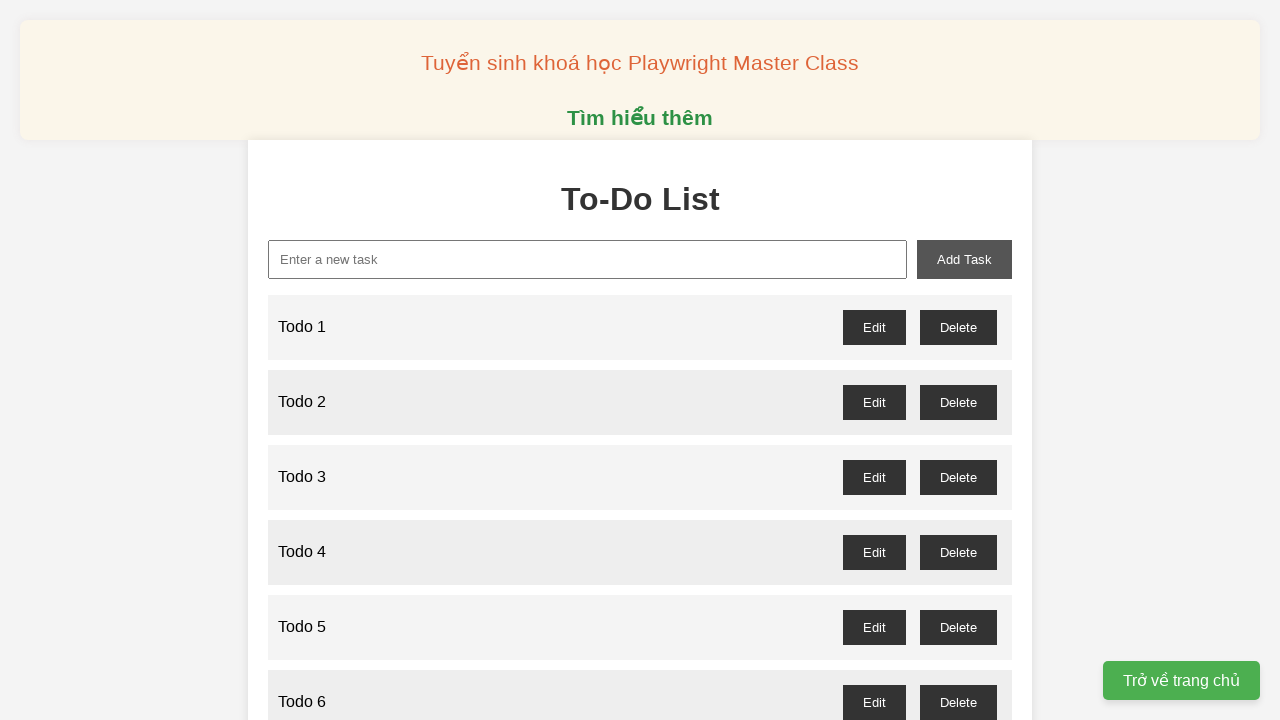

Filled new task input field with 'Todo 95' on xpath=//input[@id="new-task"]
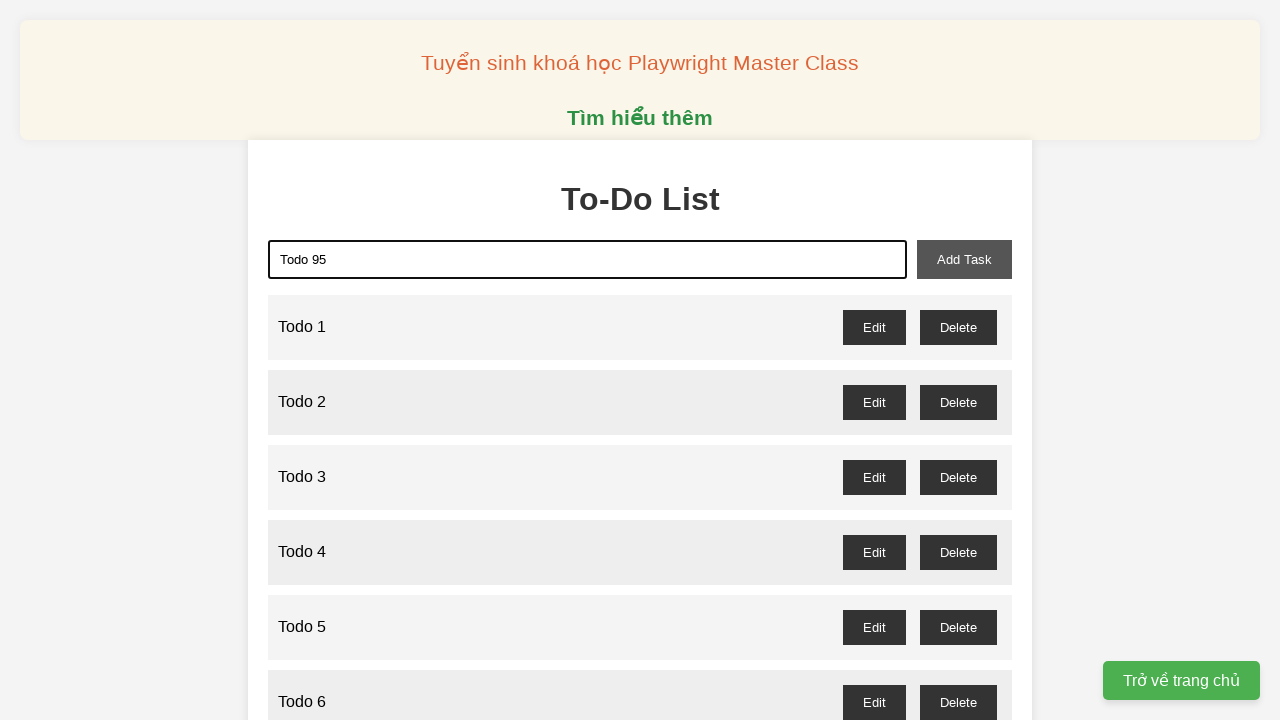

Clicked add task button to create 'Todo 95' at (964, 259) on xpath=//button[@id="add-task"]
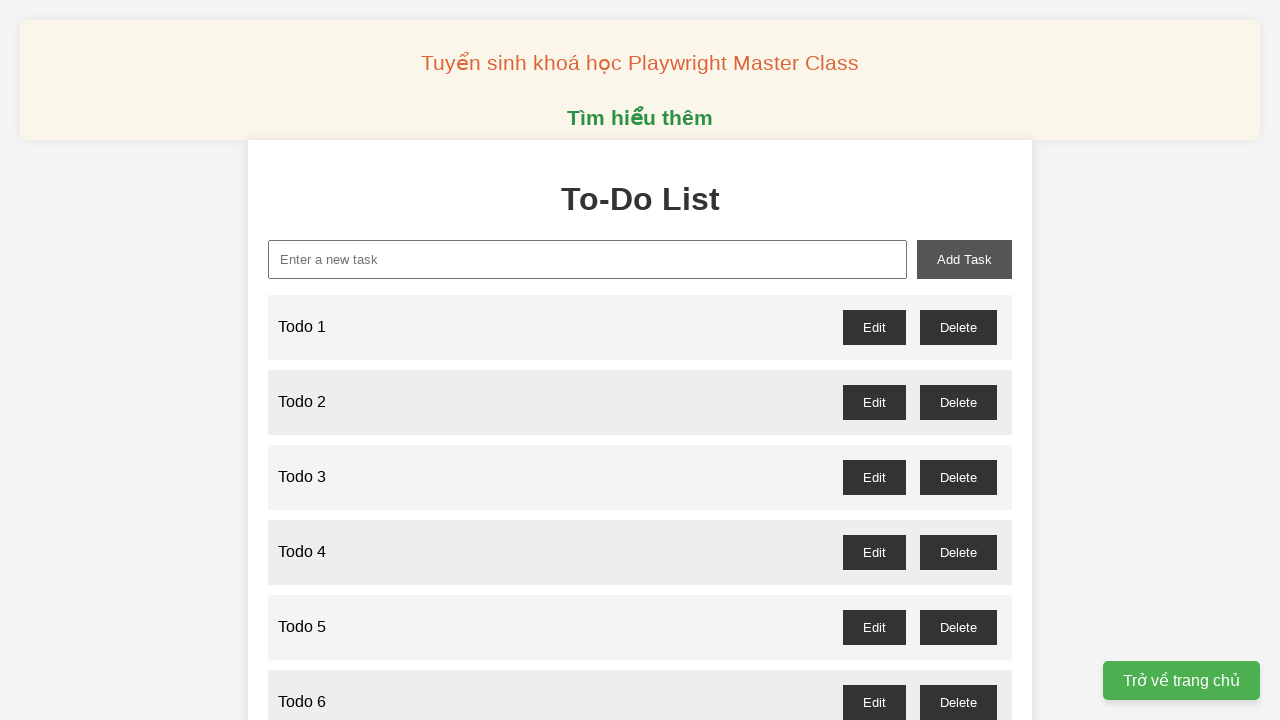

Filled new task input field with 'Todo 96' on xpath=//input[@id="new-task"]
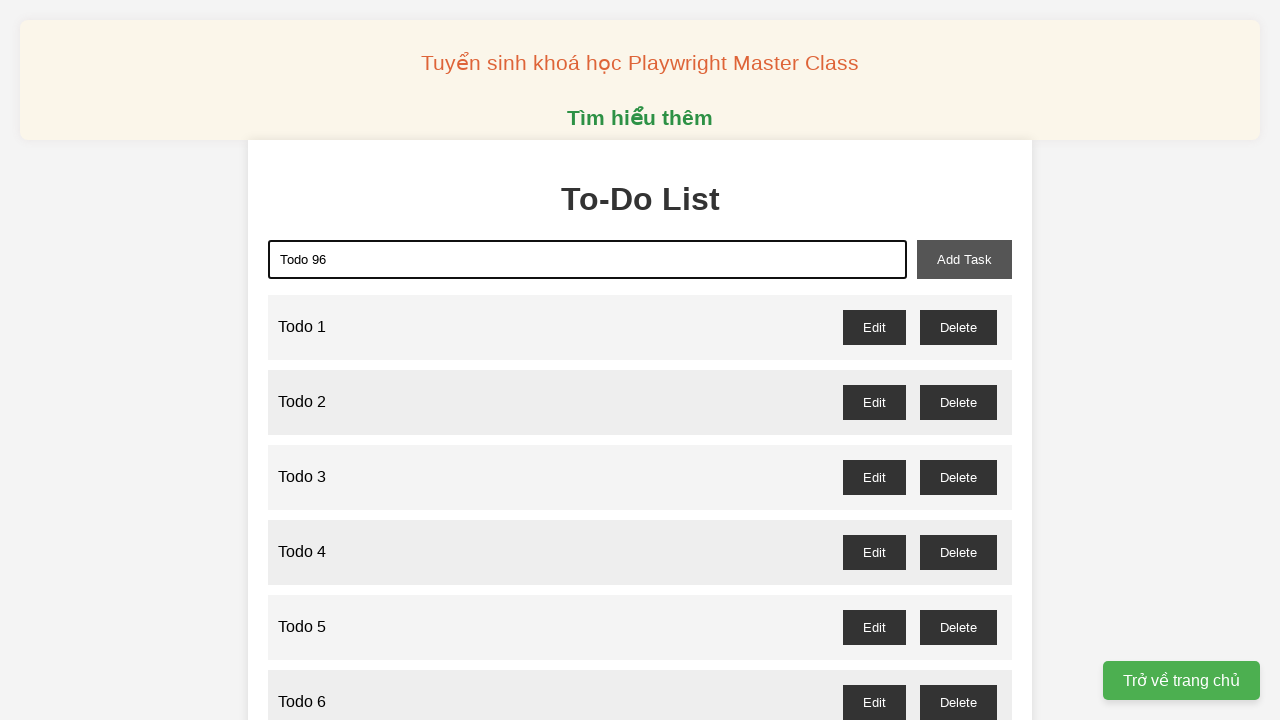

Clicked add task button to create 'Todo 96' at (964, 259) on xpath=//button[@id="add-task"]
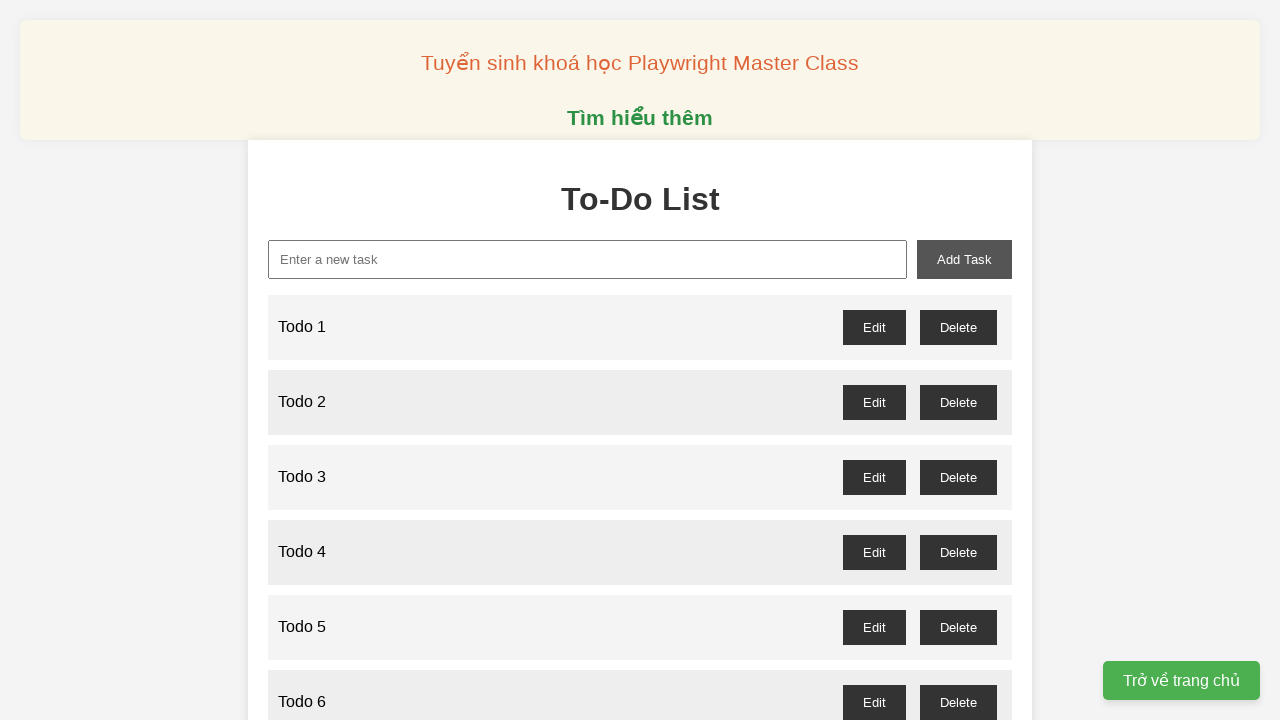

Filled new task input field with 'Todo 97' on xpath=//input[@id="new-task"]
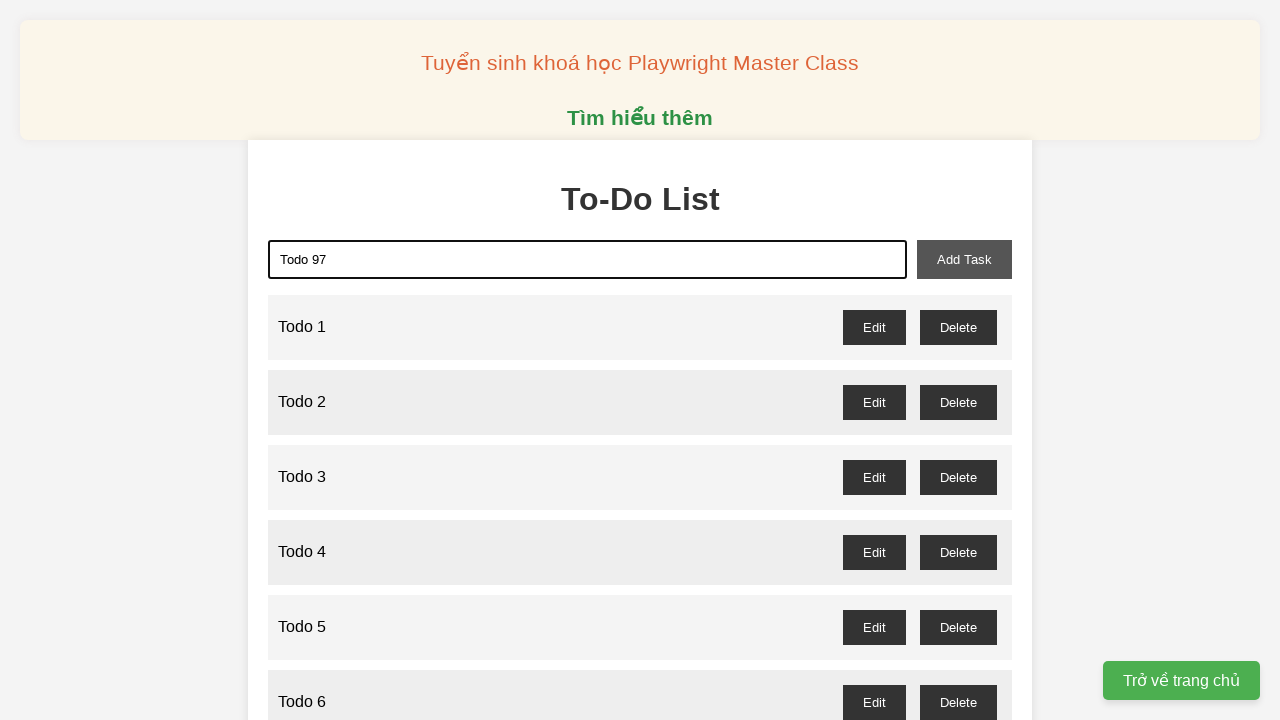

Clicked add task button to create 'Todo 97' at (964, 259) on xpath=//button[@id="add-task"]
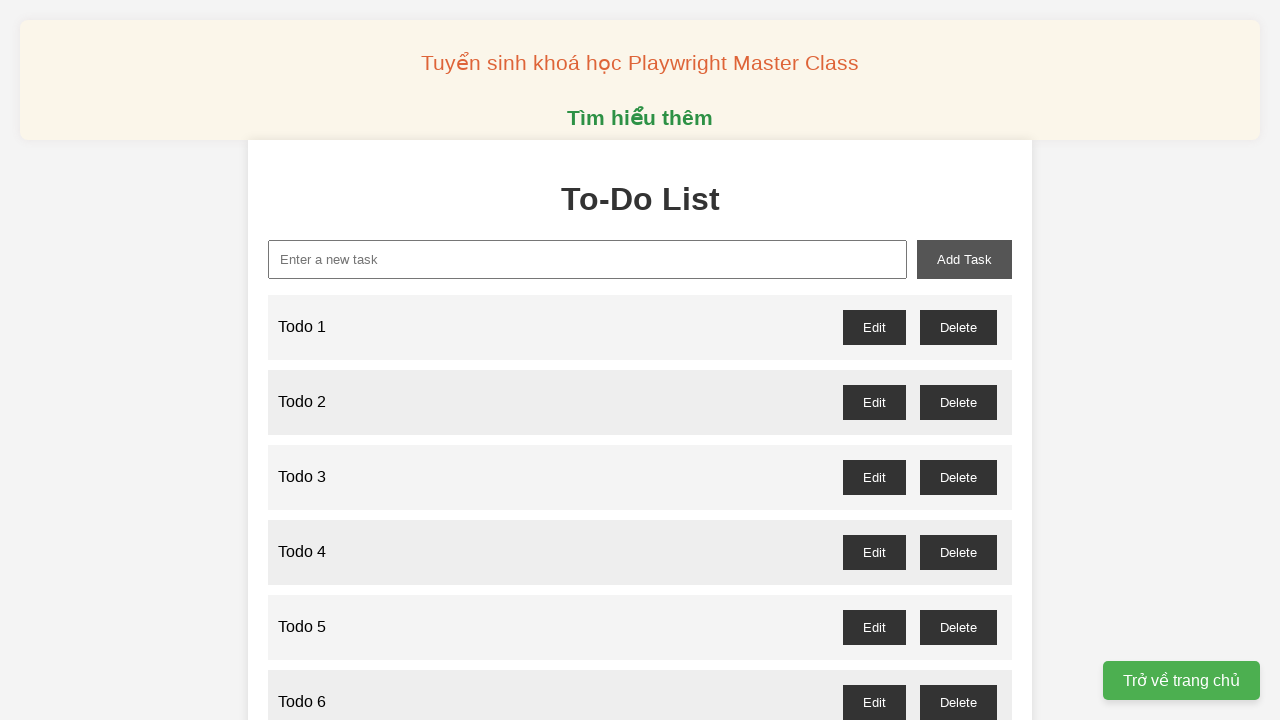

Filled new task input field with 'Todo 98' on xpath=//input[@id="new-task"]
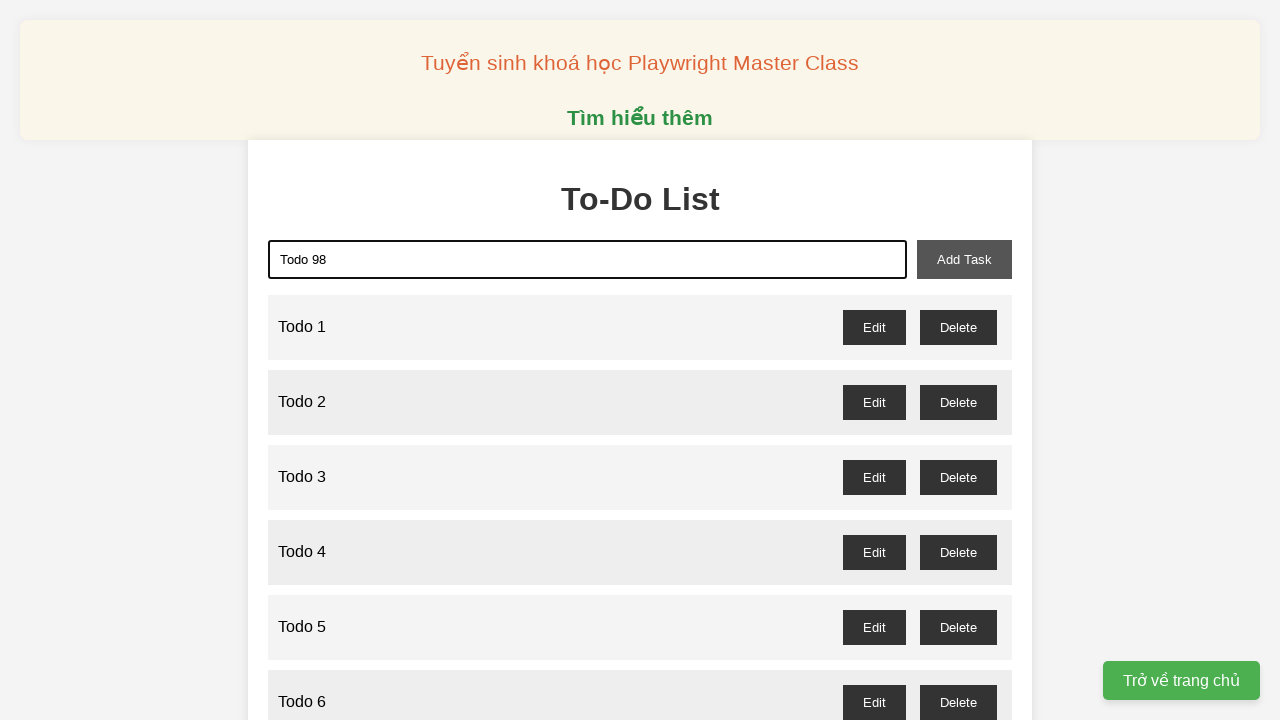

Clicked add task button to create 'Todo 98' at (964, 259) on xpath=//button[@id="add-task"]
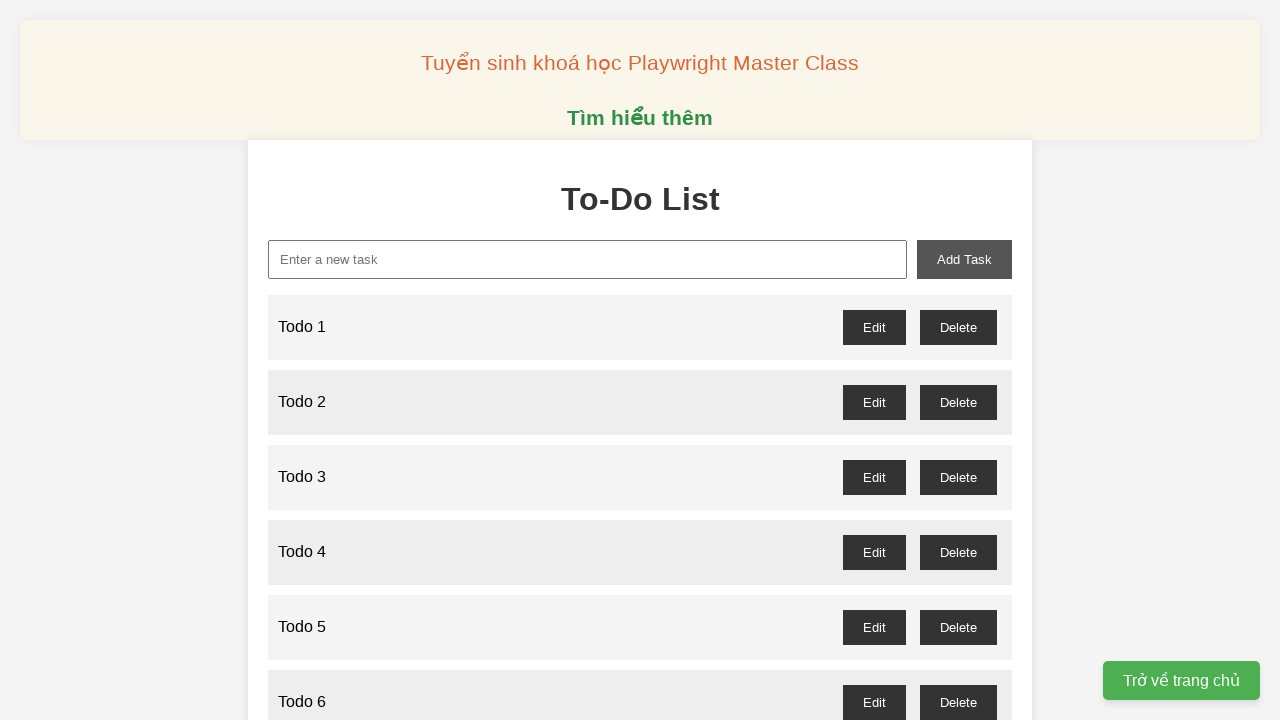

Filled new task input field with 'Todo 99' on xpath=//input[@id="new-task"]
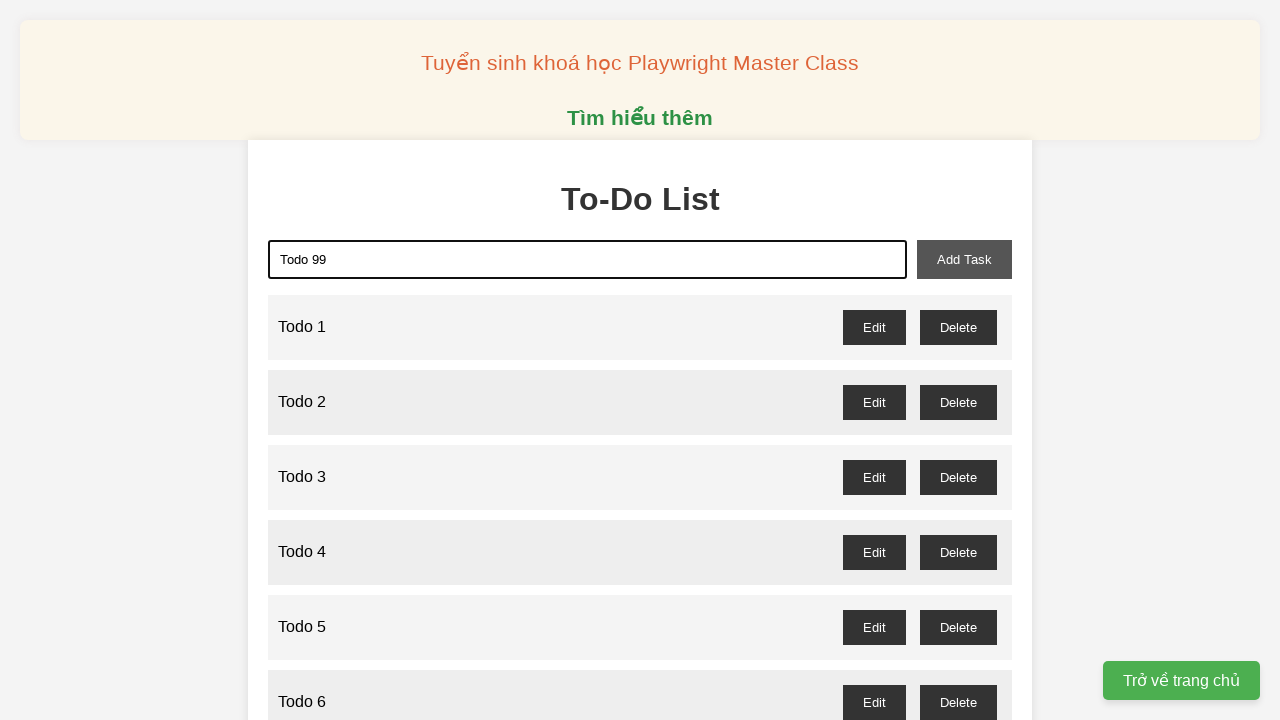

Clicked add task button to create 'Todo 99' at (964, 259) on xpath=//button[@id="add-task"]
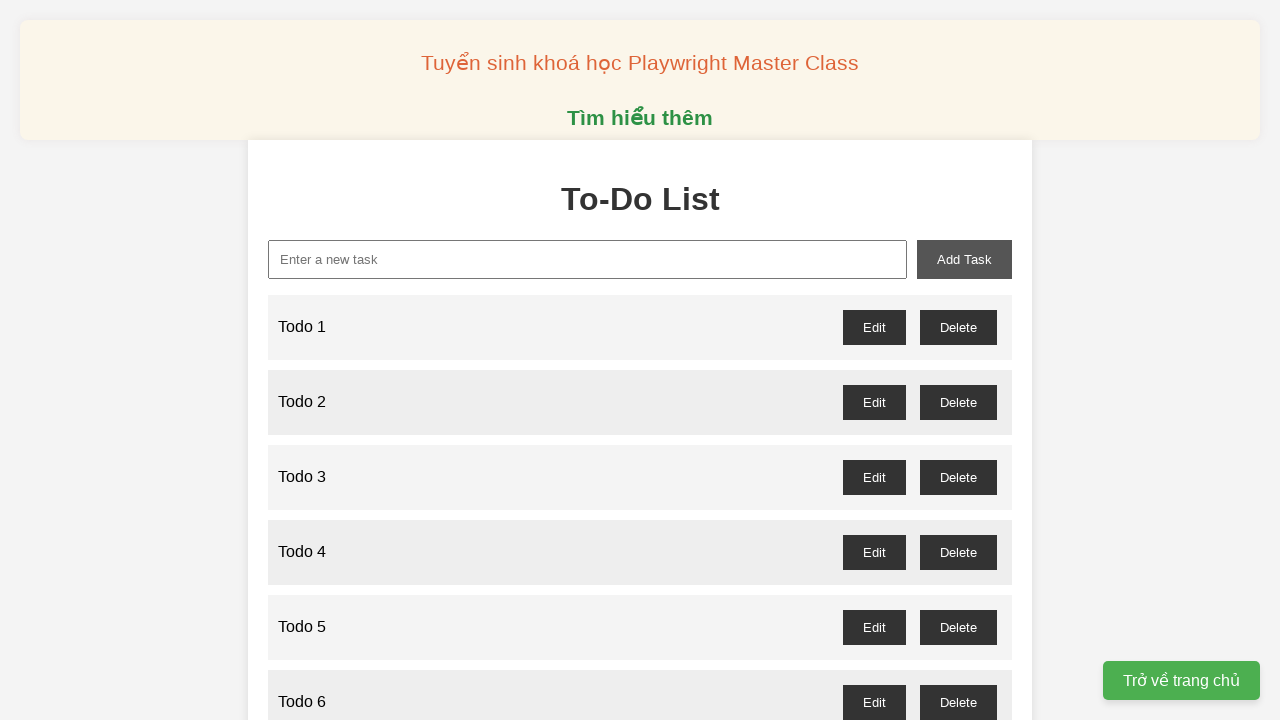

Filled new task input field with 'Todo 100' on xpath=//input[@id="new-task"]
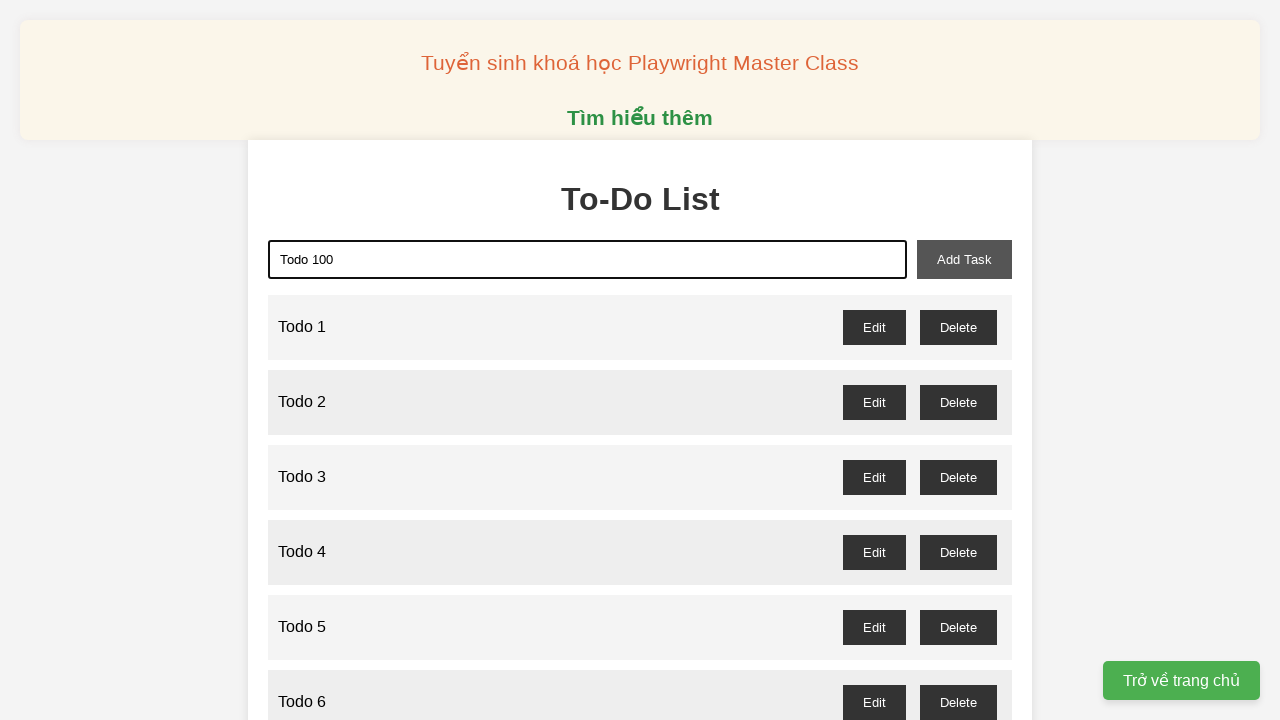

Clicked add task button to create 'Todo 100' at (964, 259) on xpath=//button[@id="add-task"]
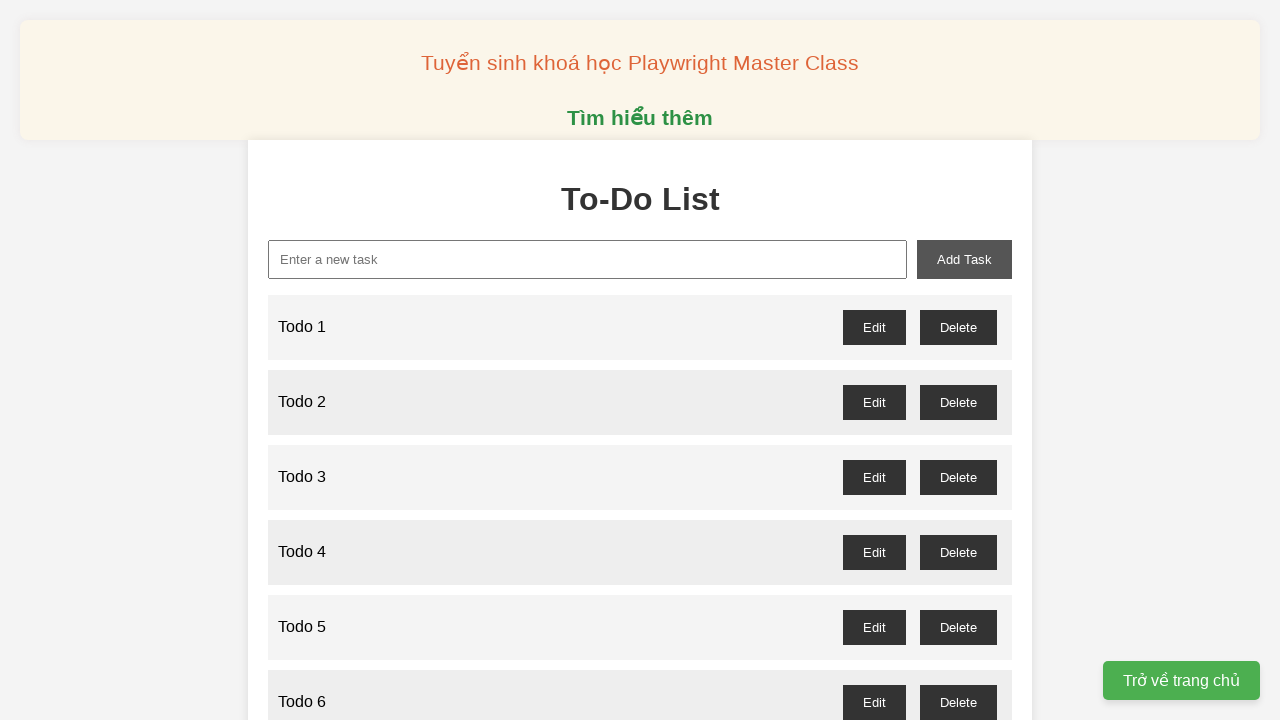

Clicked delete button for todo item 1 and accepted confirmation dialog at (958, 327) on xpath=//button[text()="Delete"]
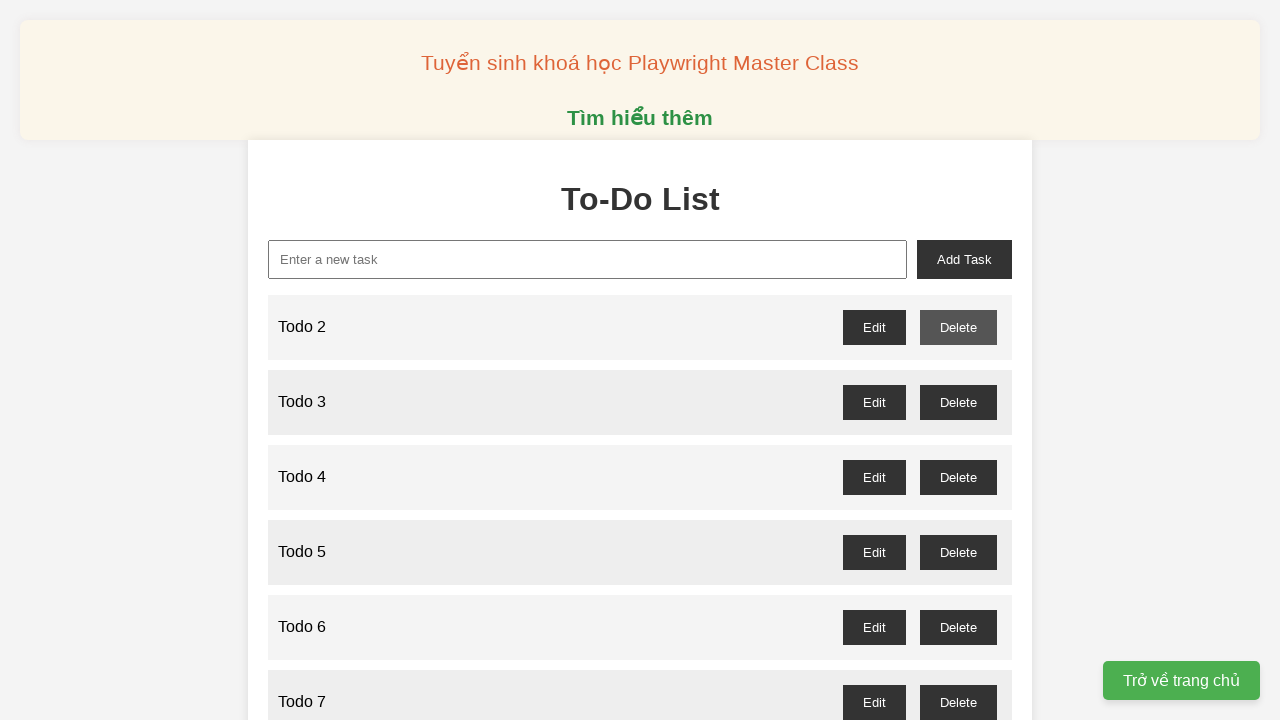

Clicked delete button for todo item 3 and accepted confirmation dialog at (958, 327) on xpath=//button[text()="Delete"]
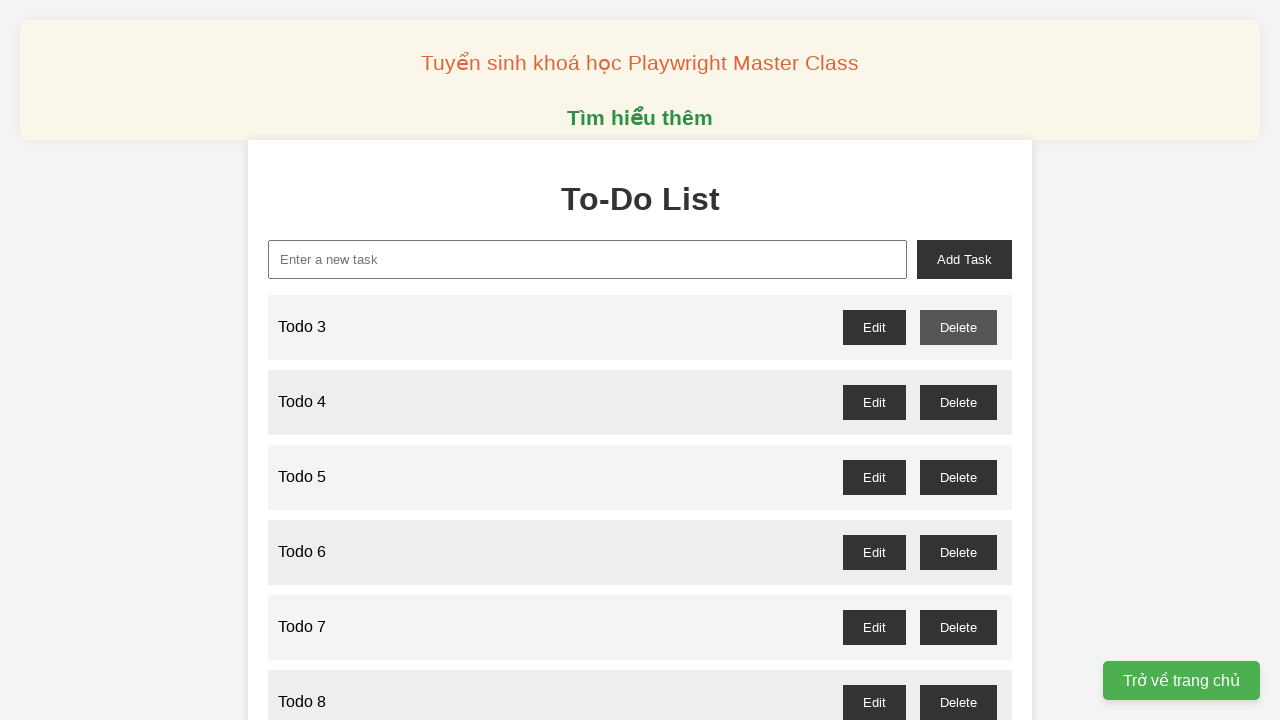

Clicked delete button for todo item 5 and accepted confirmation dialog at (958, 327) on xpath=//button[text()="Delete"]
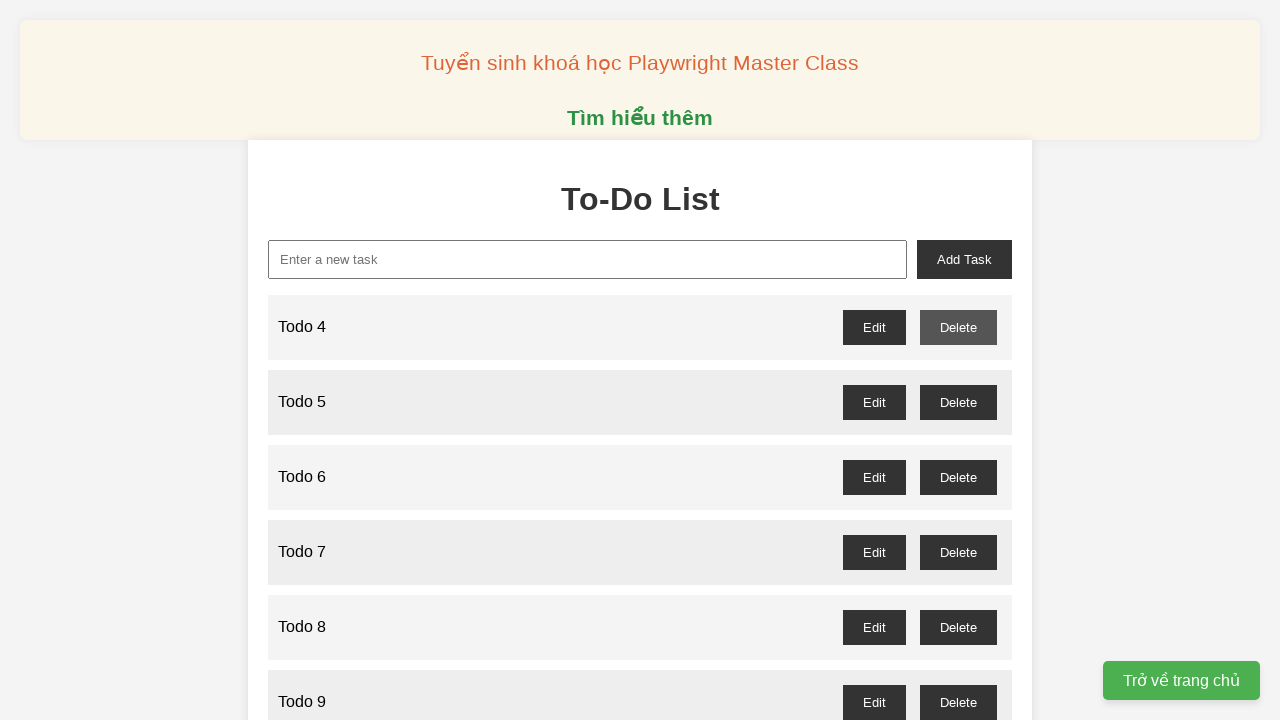

Clicked delete button for todo item 7 and accepted confirmation dialog at (958, 327) on xpath=//button[text()="Delete"]
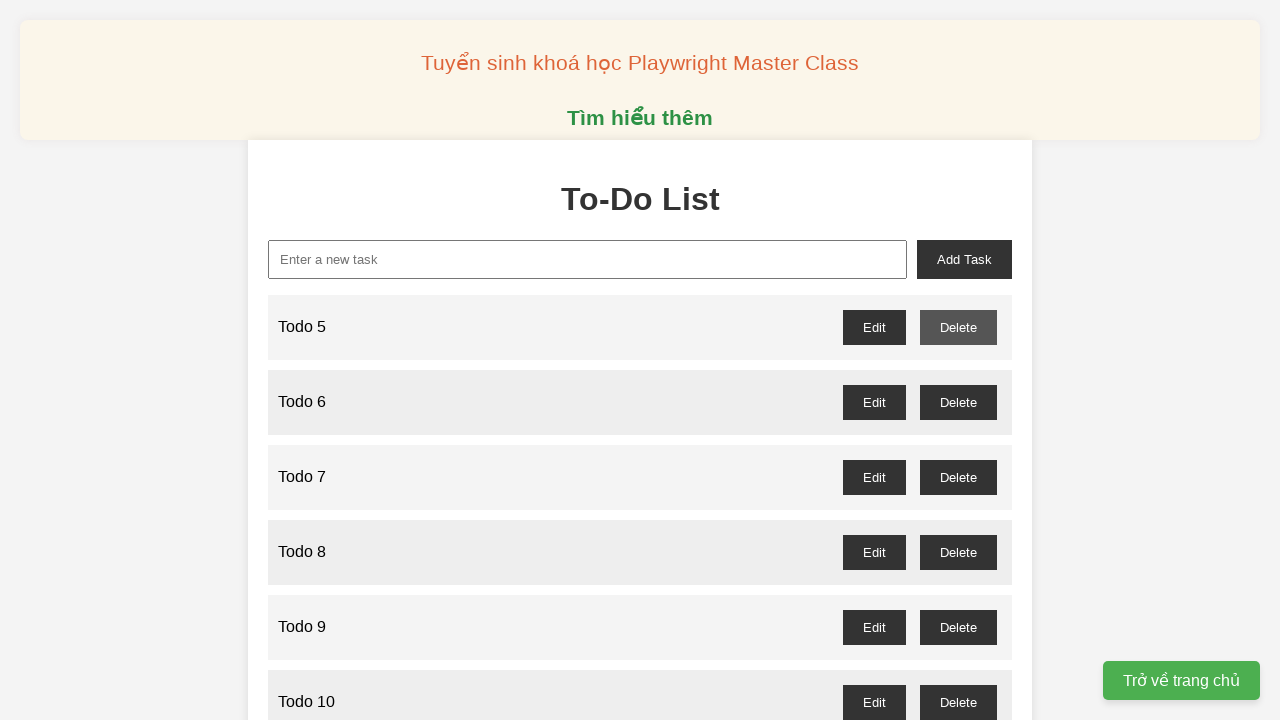

Clicked delete button for todo item 9 and accepted confirmation dialog at (958, 327) on xpath=//button[text()="Delete"]
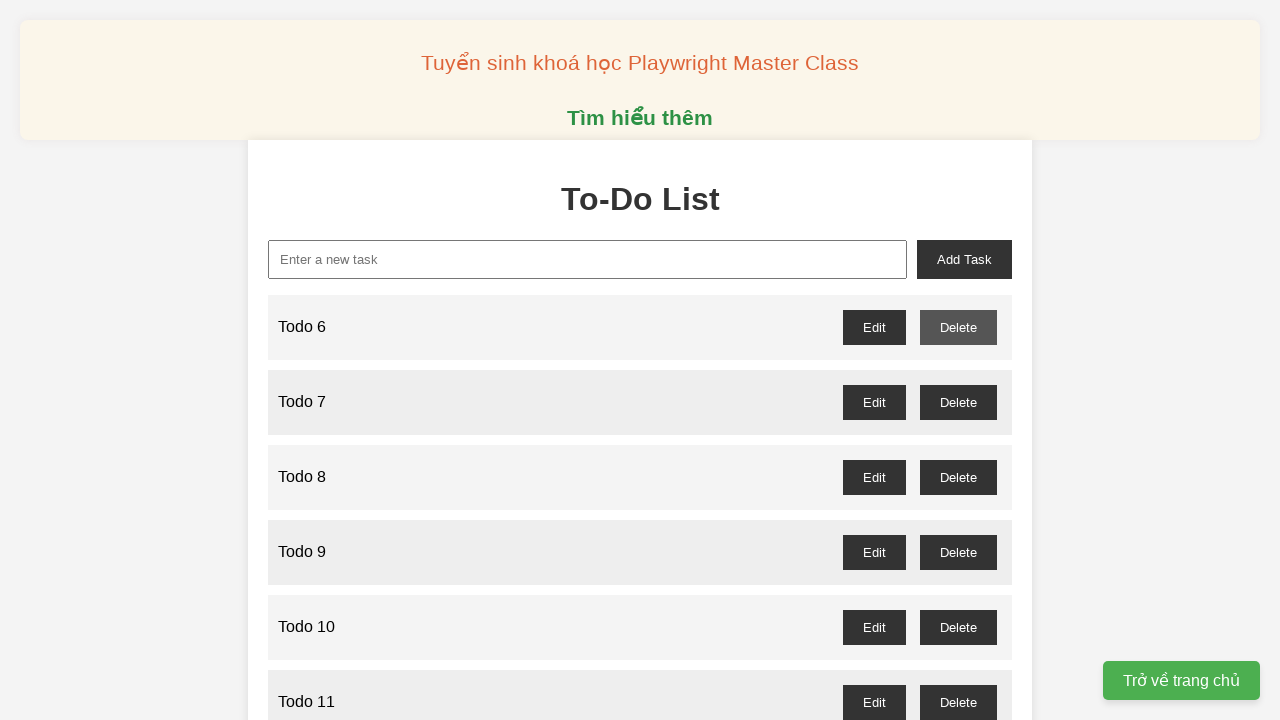

Clicked delete button for todo item 11 and accepted confirmation dialog at (958, 327) on xpath=//button[text()="Delete"]
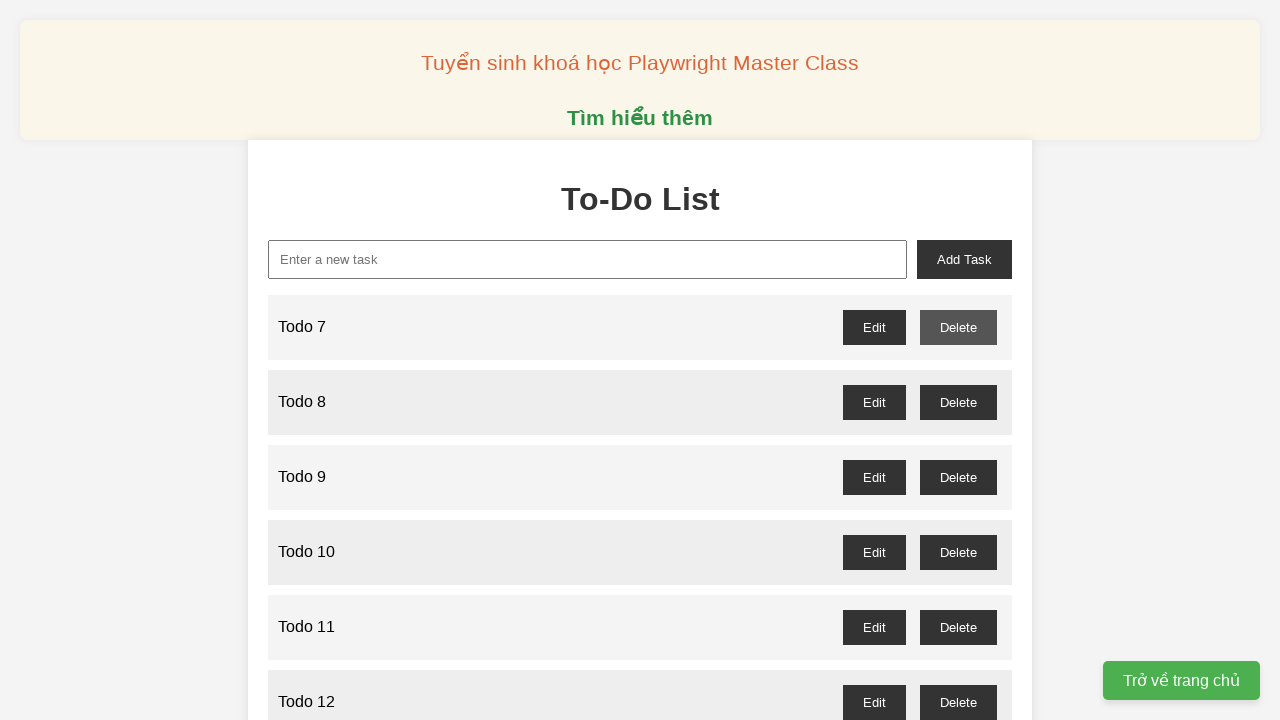

Clicked delete button for todo item 13 and accepted confirmation dialog at (958, 327) on xpath=//button[text()="Delete"]
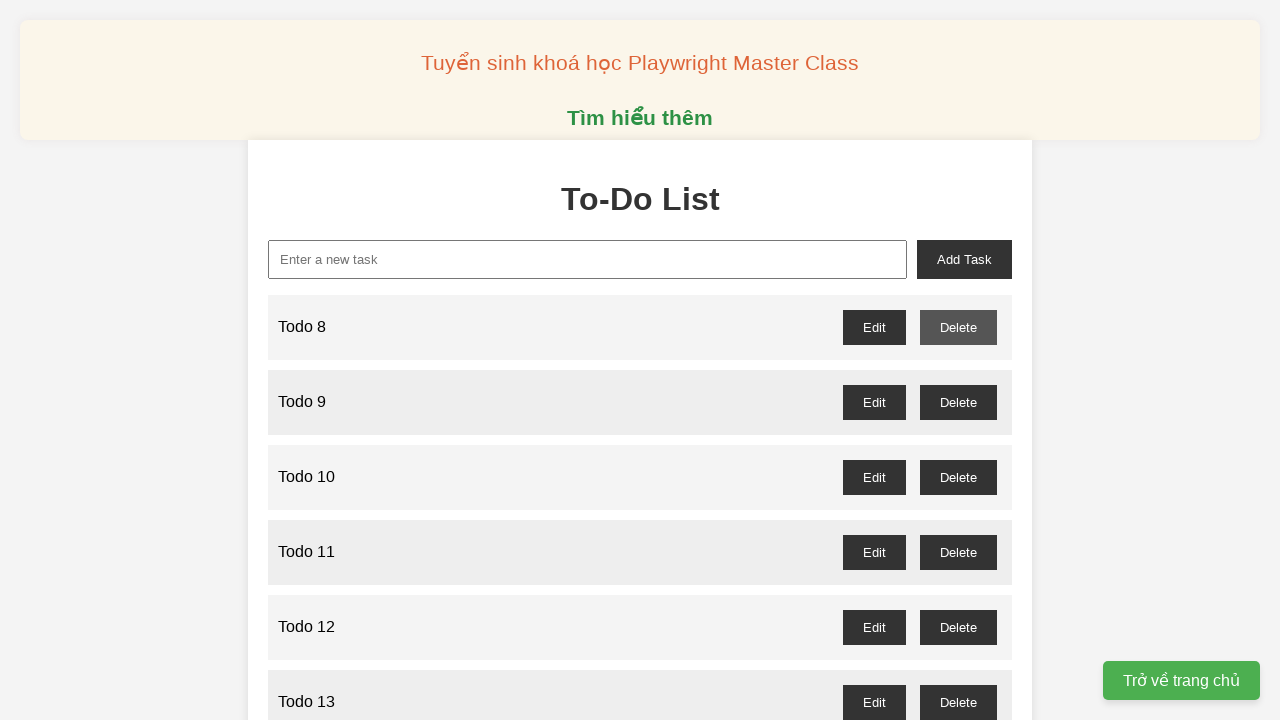

Clicked delete button for todo item 15 and accepted confirmation dialog at (958, 327) on xpath=//button[text()="Delete"]
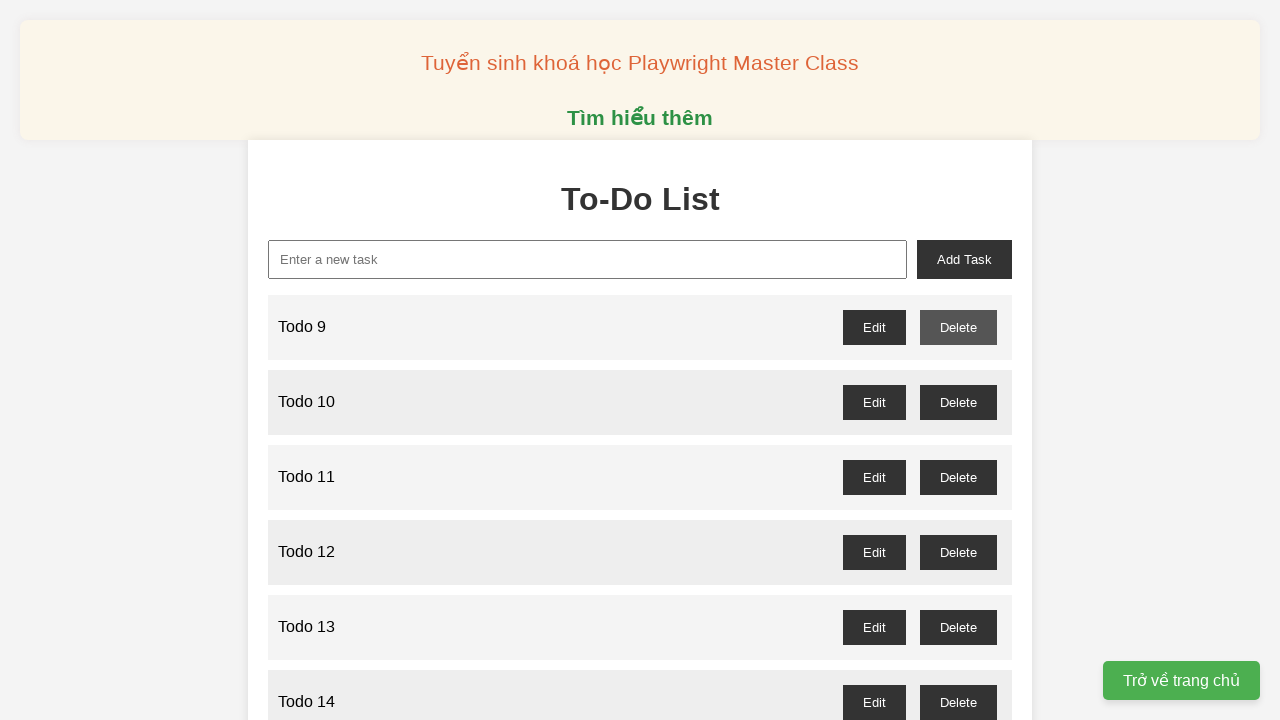

Clicked delete button for todo item 17 and accepted confirmation dialog at (958, 327) on xpath=//button[text()="Delete"]
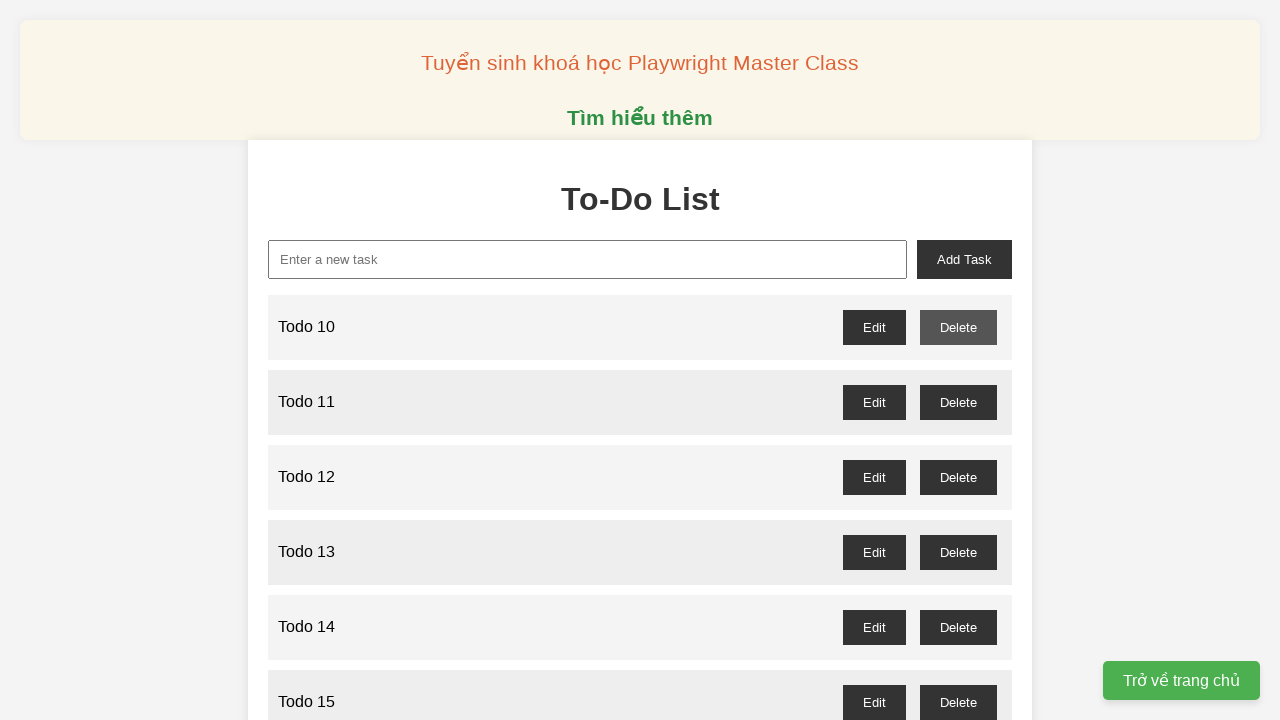

Clicked delete button for todo item 19 and accepted confirmation dialog at (958, 327) on xpath=//button[text()="Delete"]
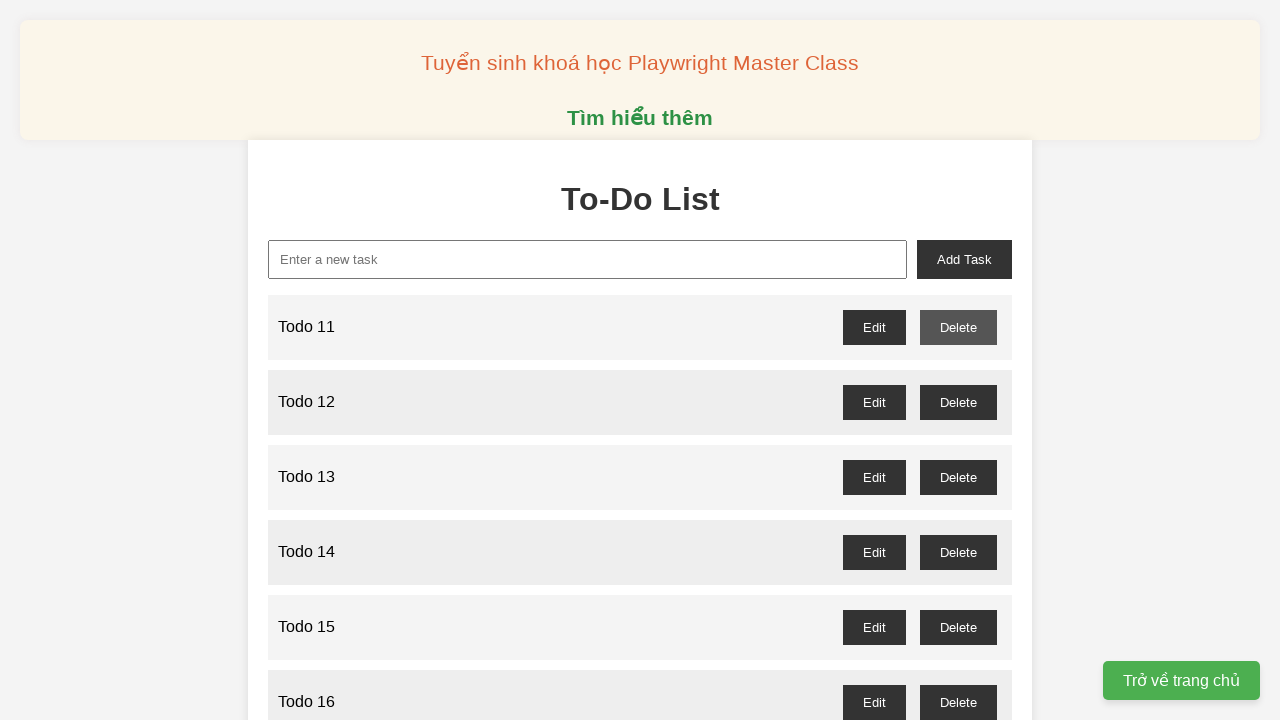

Clicked delete button for todo item 21 and accepted confirmation dialog at (958, 327) on xpath=//button[text()="Delete"]
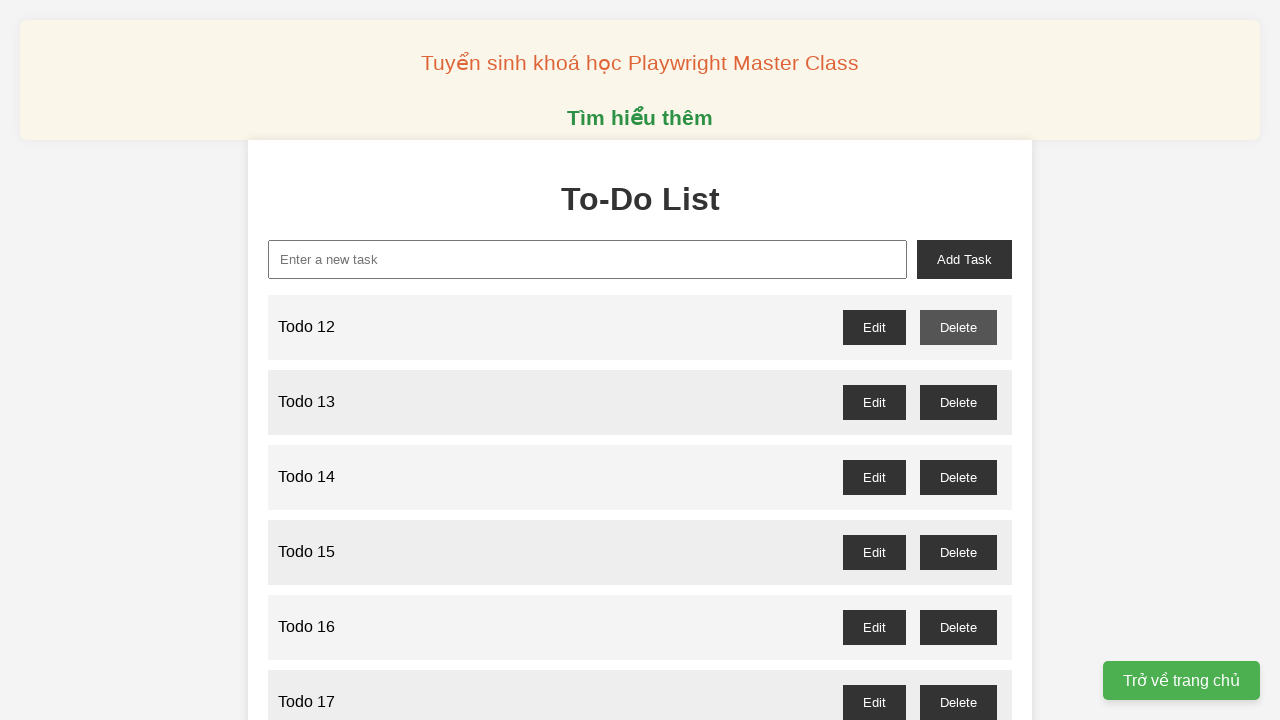

Clicked delete button for todo item 23 and accepted confirmation dialog at (958, 327) on xpath=//button[text()="Delete"]
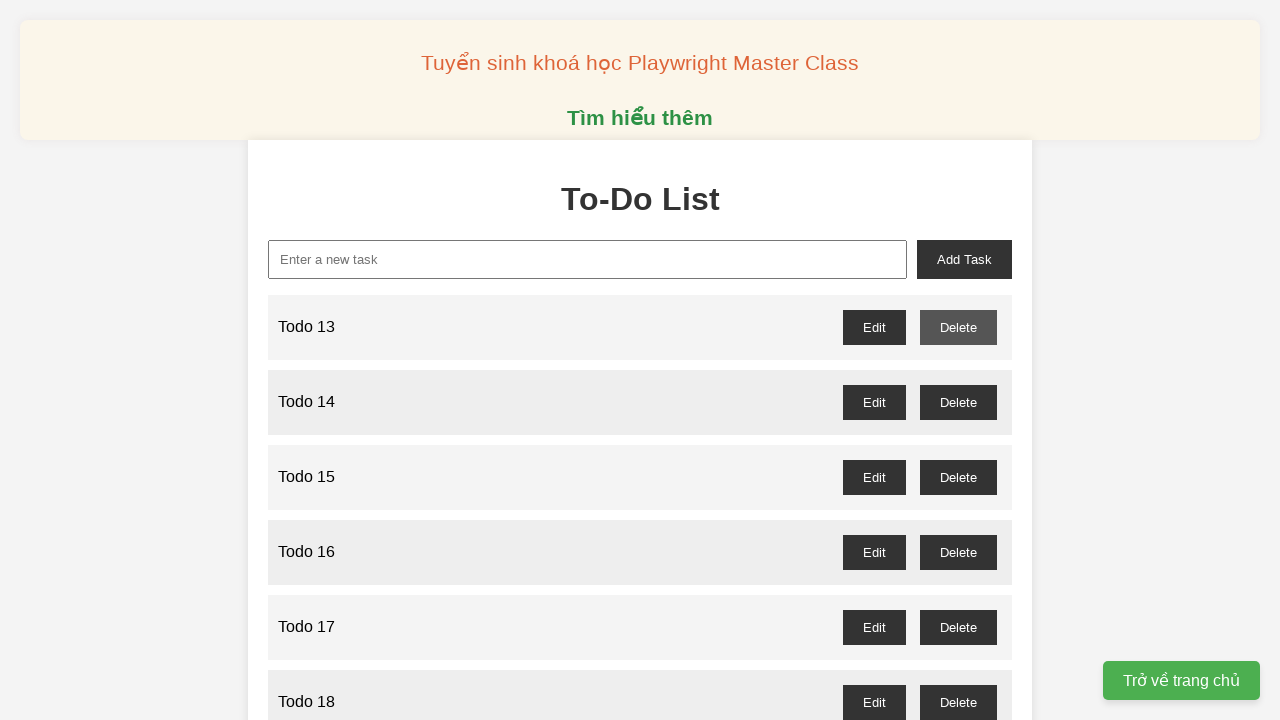

Clicked delete button for todo item 25 and accepted confirmation dialog at (958, 327) on xpath=//button[text()="Delete"]
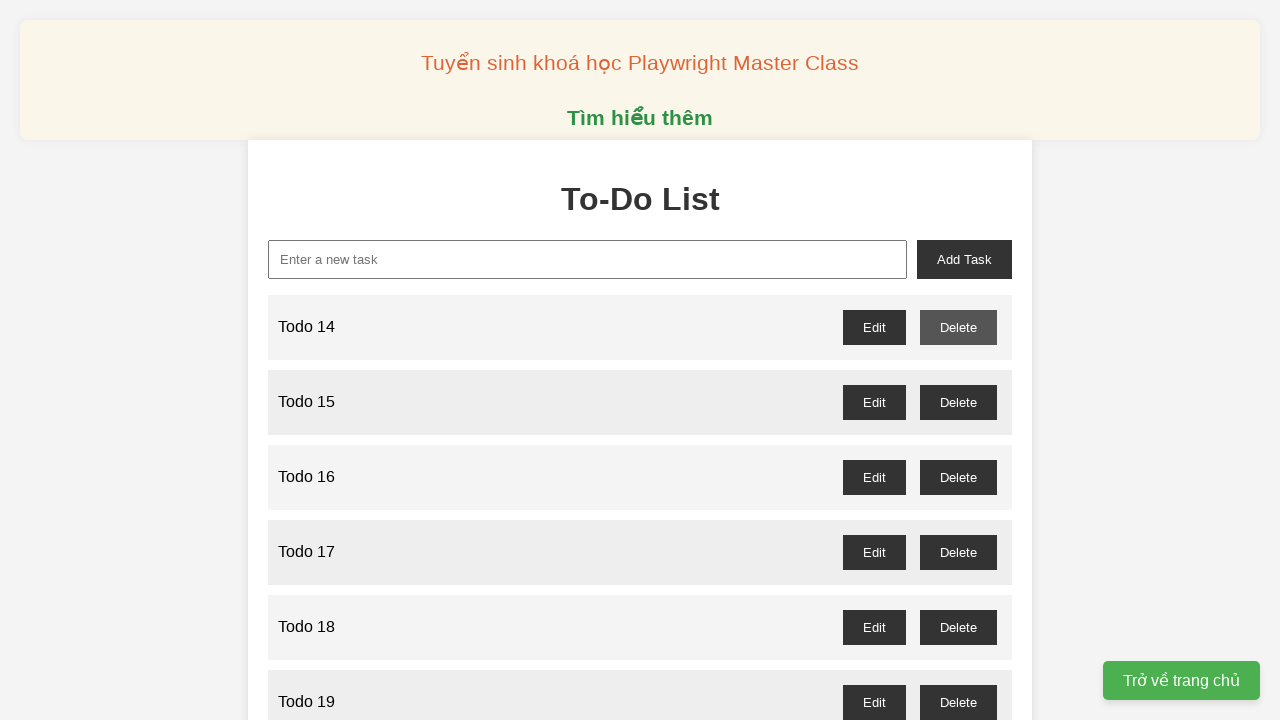

Clicked delete button for todo item 27 and accepted confirmation dialog at (958, 327) on xpath=//button[text()="Delete"]
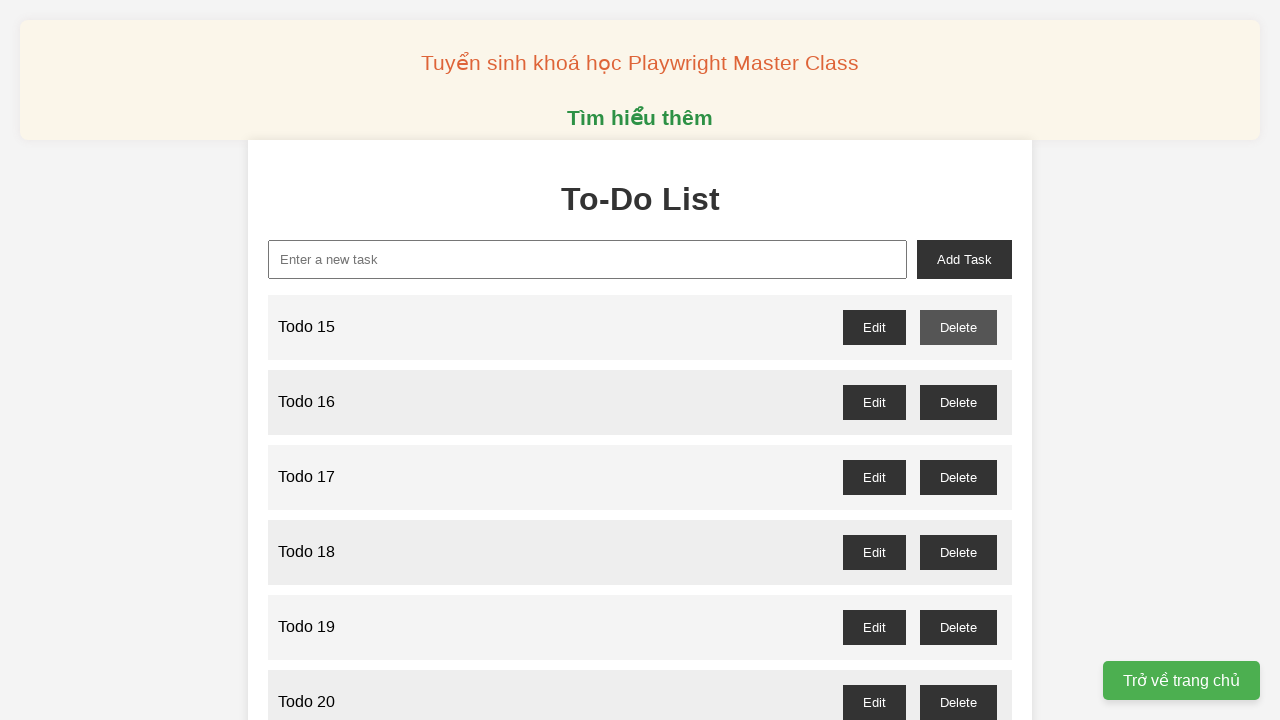

Clicked delete button for todo item 29 and accepted confirmation dialog at (958, 327) on xpath=//button[text()="Delete"]
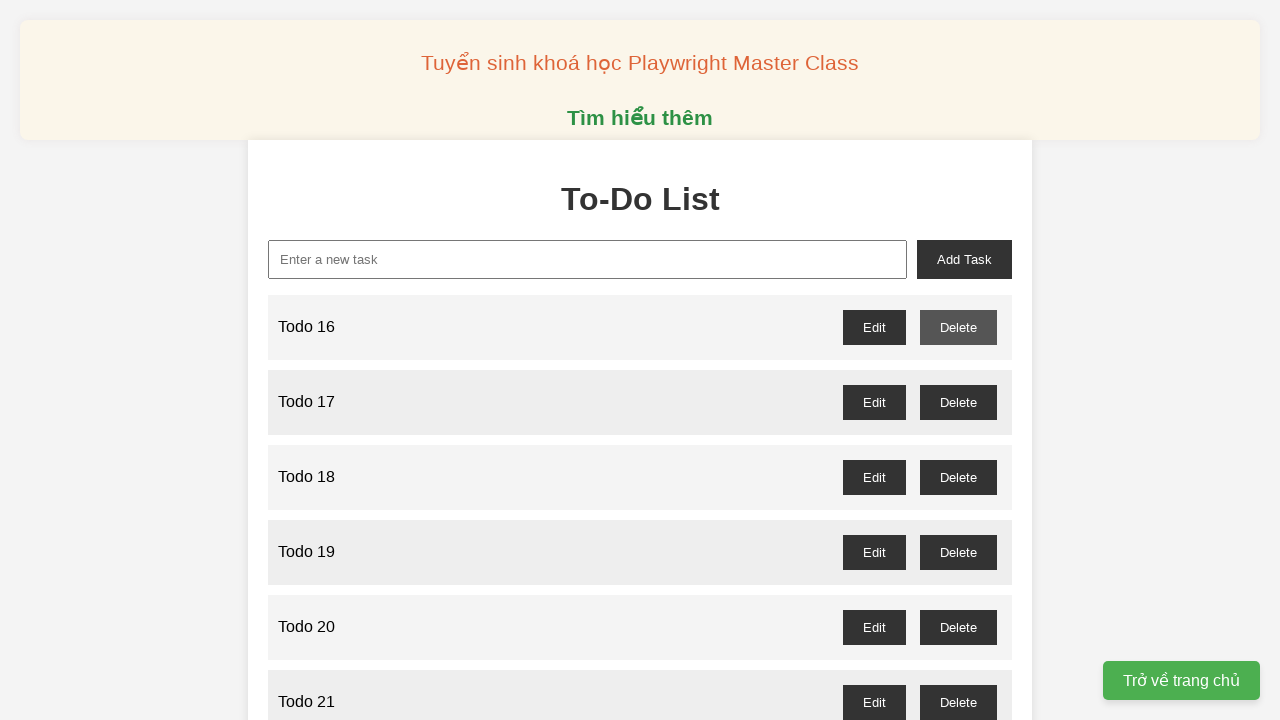

Clicked delete button for todo item 31 and accepted confirmation dialog at (958, 327) on xpath=//button[text()="Delete"]
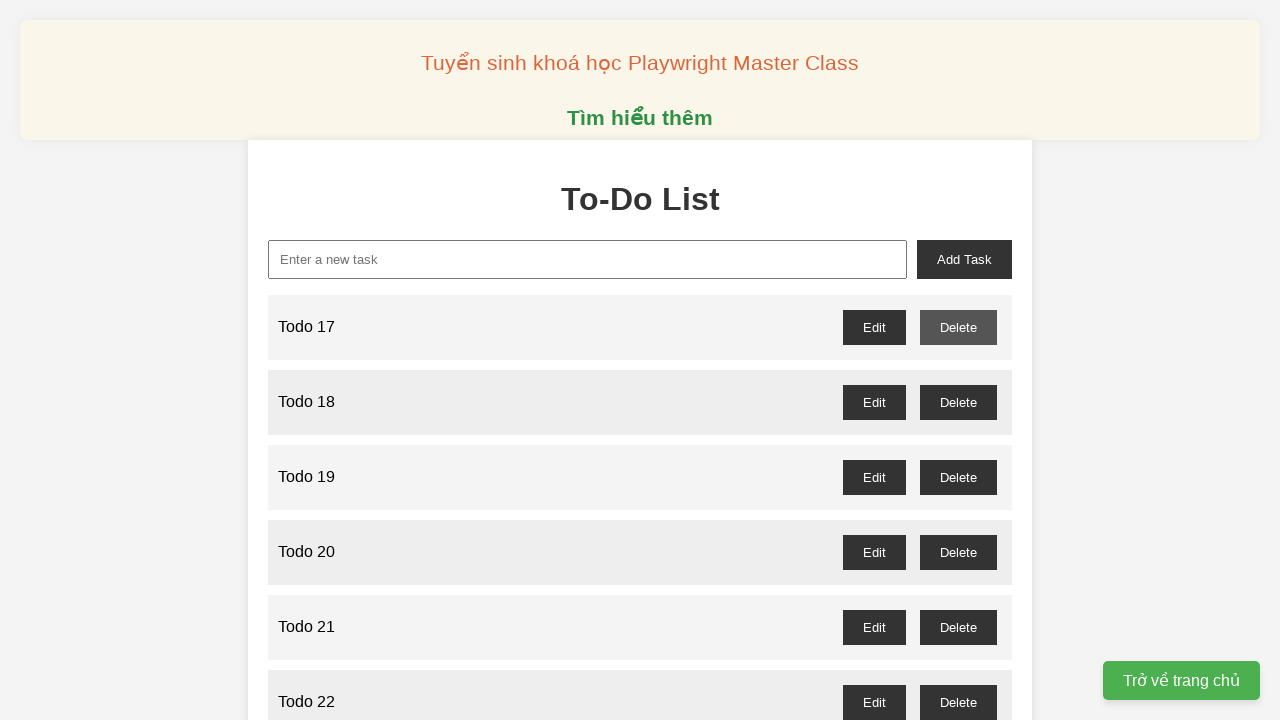

Clicked delete button for todo item 33 and accepted confirmation dialog at (958, 327) on xpath=//button[text()="Delete"]
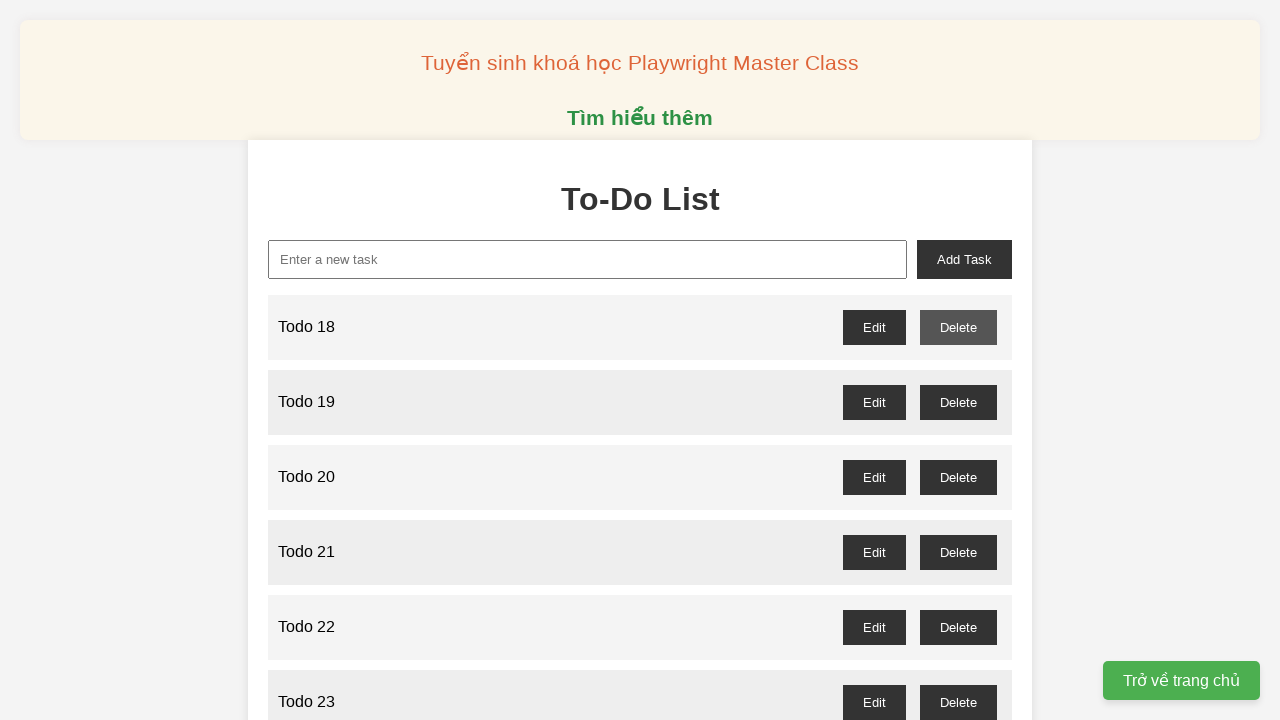

Clicked delete button for todo item 35 and accepted confirmation dialog at (958, 327) on xpath=//button[text()="Delete"]
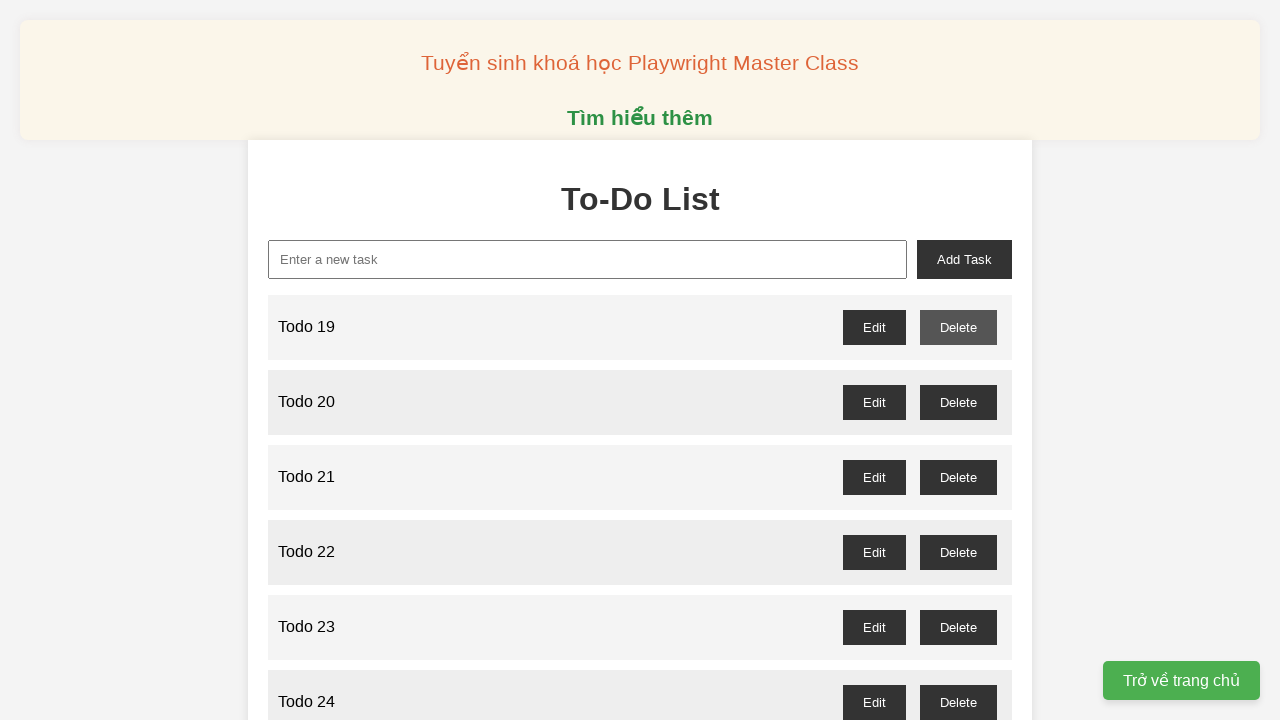

Clicked delete button for todo item 37 and accepted confirmation dialog at (958, 327) on xpath=//button[text()="Delete"]
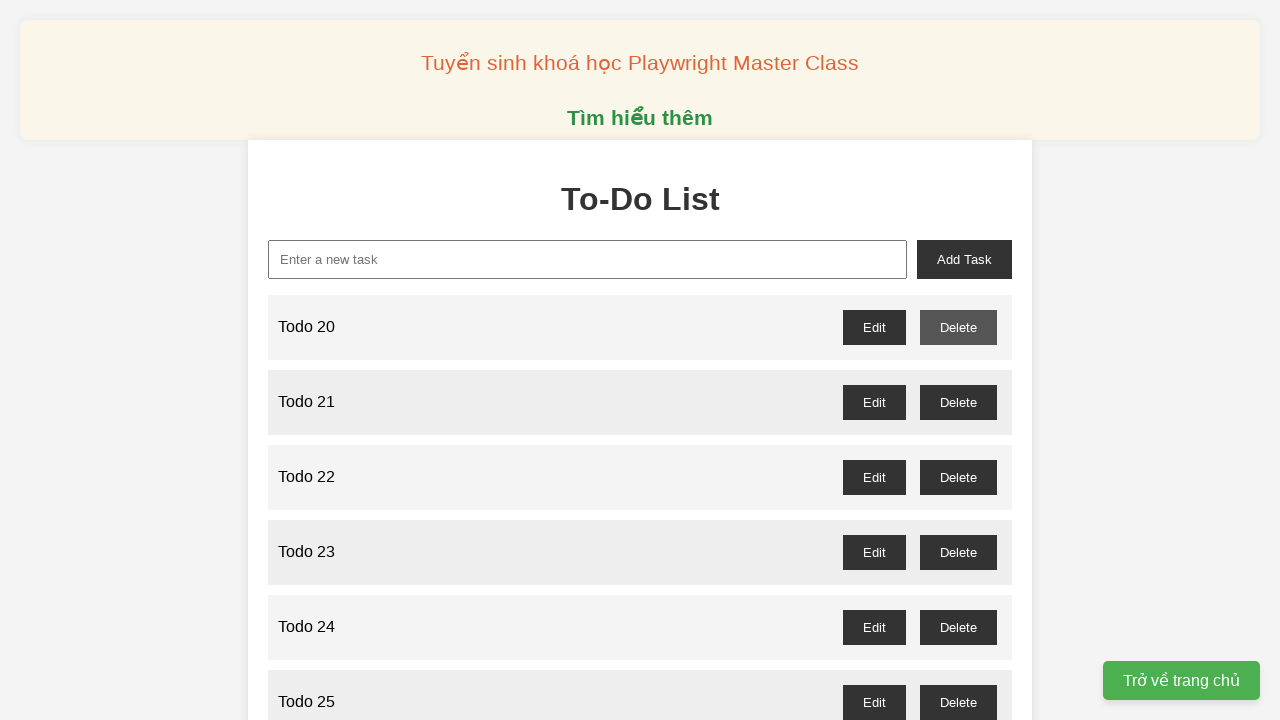

Clicked delete button for todo item 39 and accepted confirmation dialog at (958, 327) on xpath=//button[text()="Delete"]
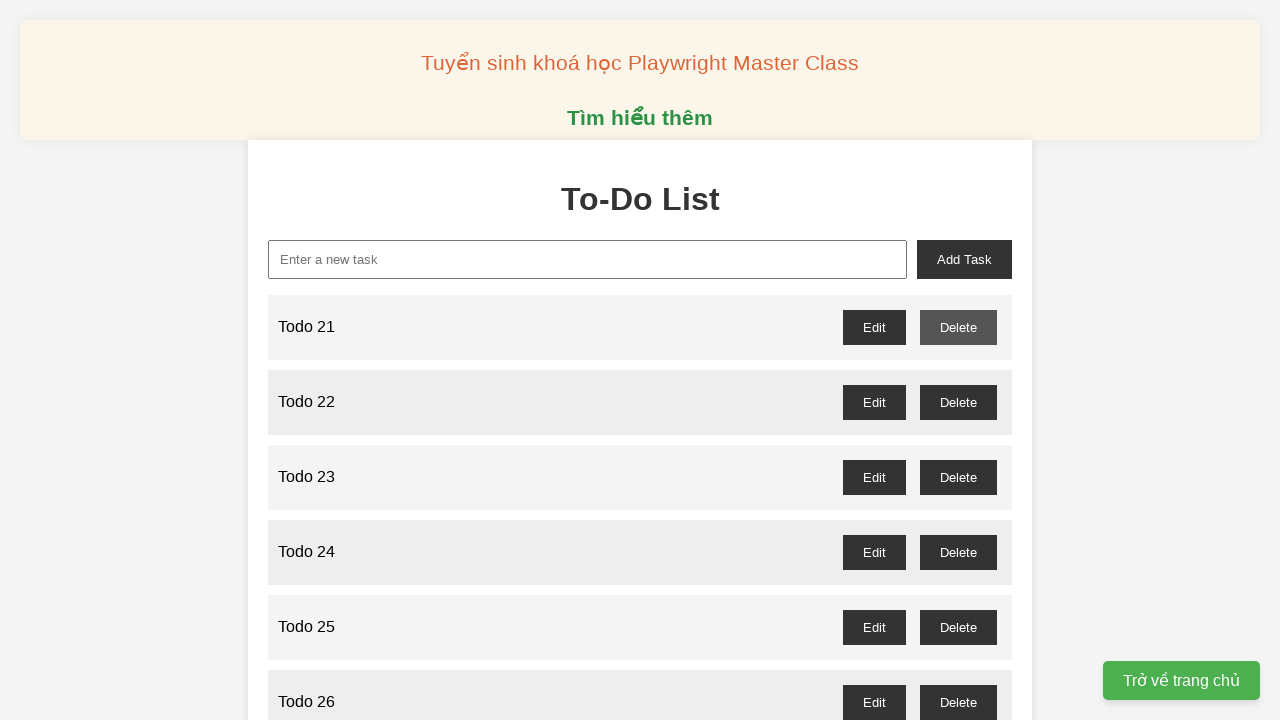

Clicked delete button for todo item 41 and accepted confirmation dialog at (958, 327) on xpath=//button[text()="Delete"]
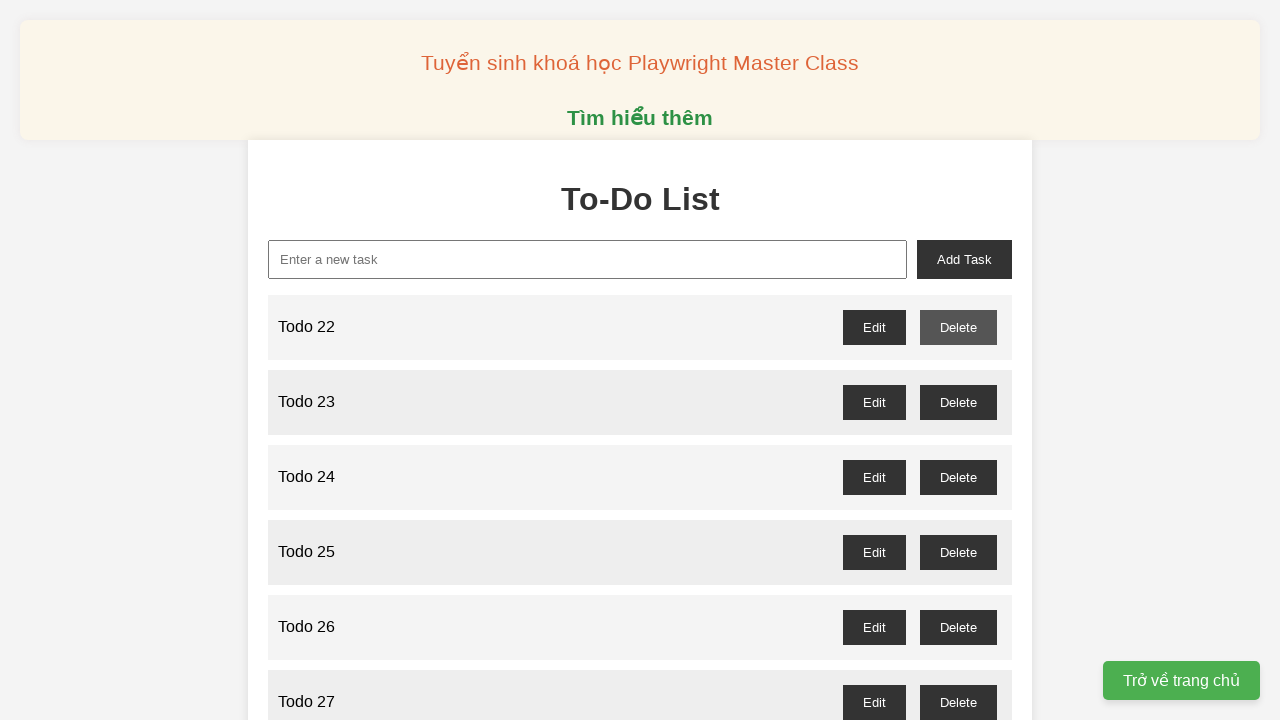

Clicked delete button for todo item 43 and accepted confirmation dialog at (958, 327) on xpath=//button[text()="Delete"]
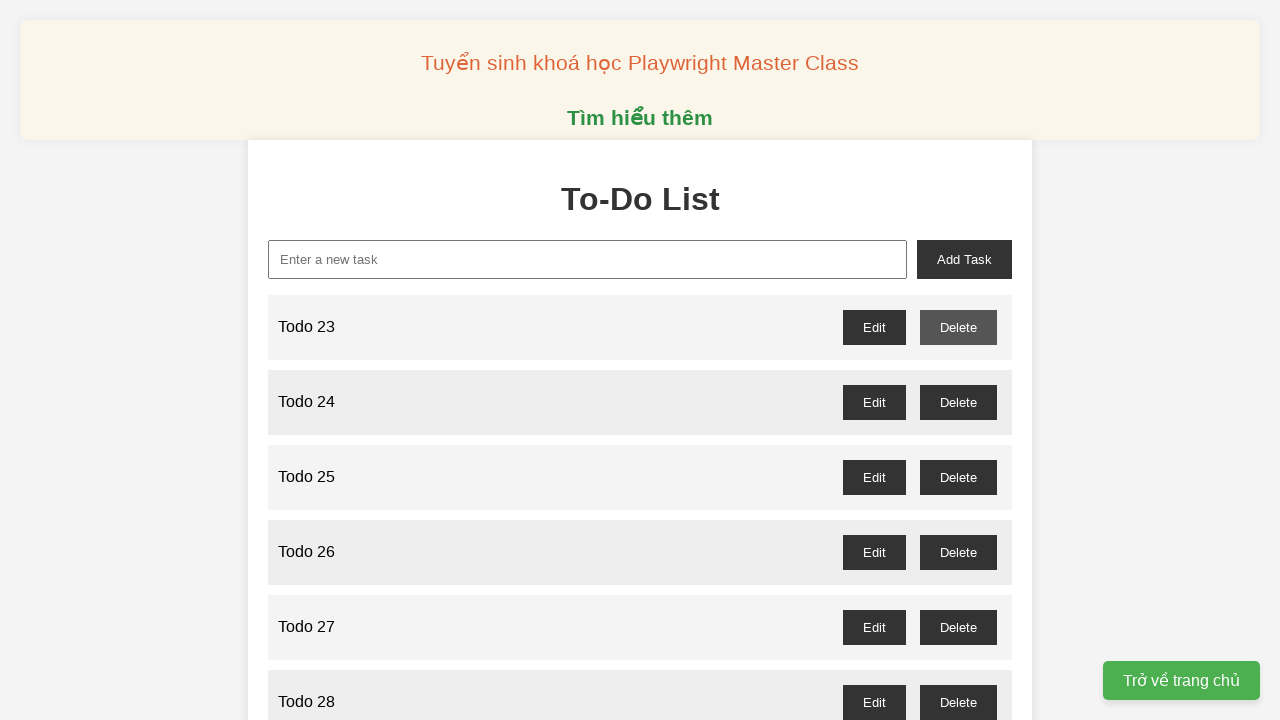

Clicked delete button for todo item 45 and accepted confirmation dialog at (958, 327) on xpath=//button[text()="Delete"]
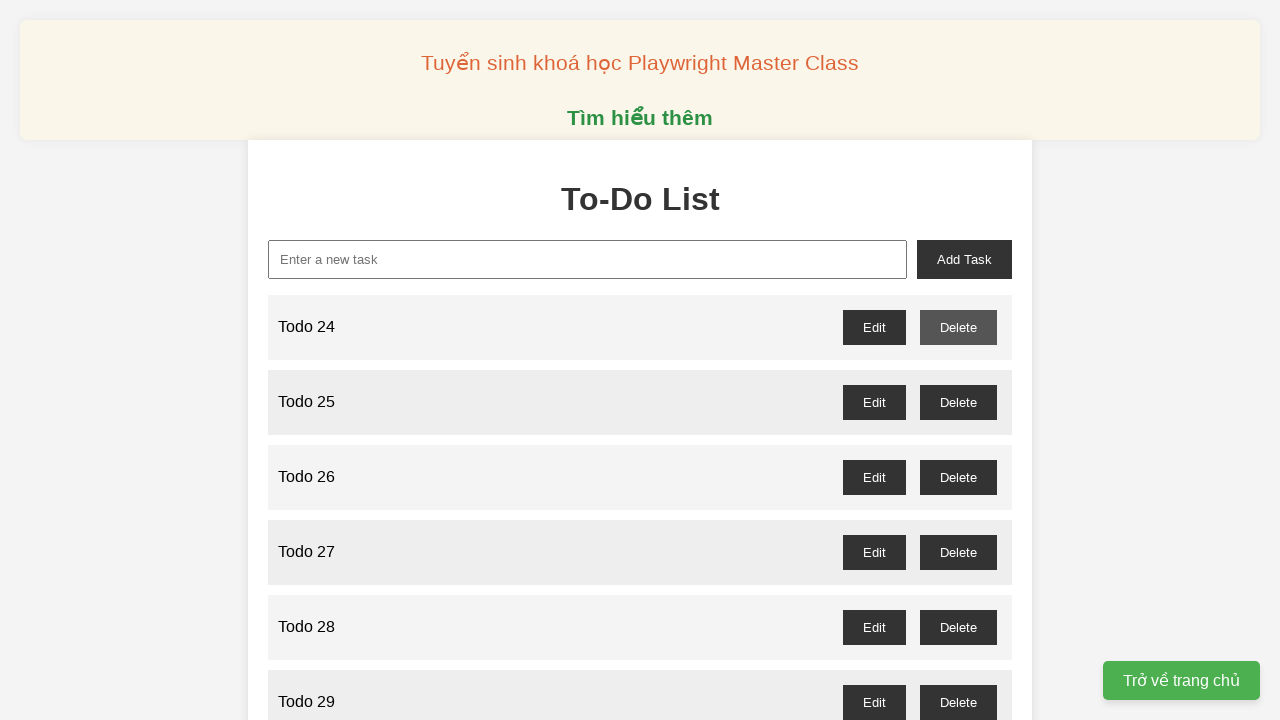

Clicked delete button for todo item 47 and accepted confirmation dialog at (958, 327) on xpath=//button[text()="Delete"]
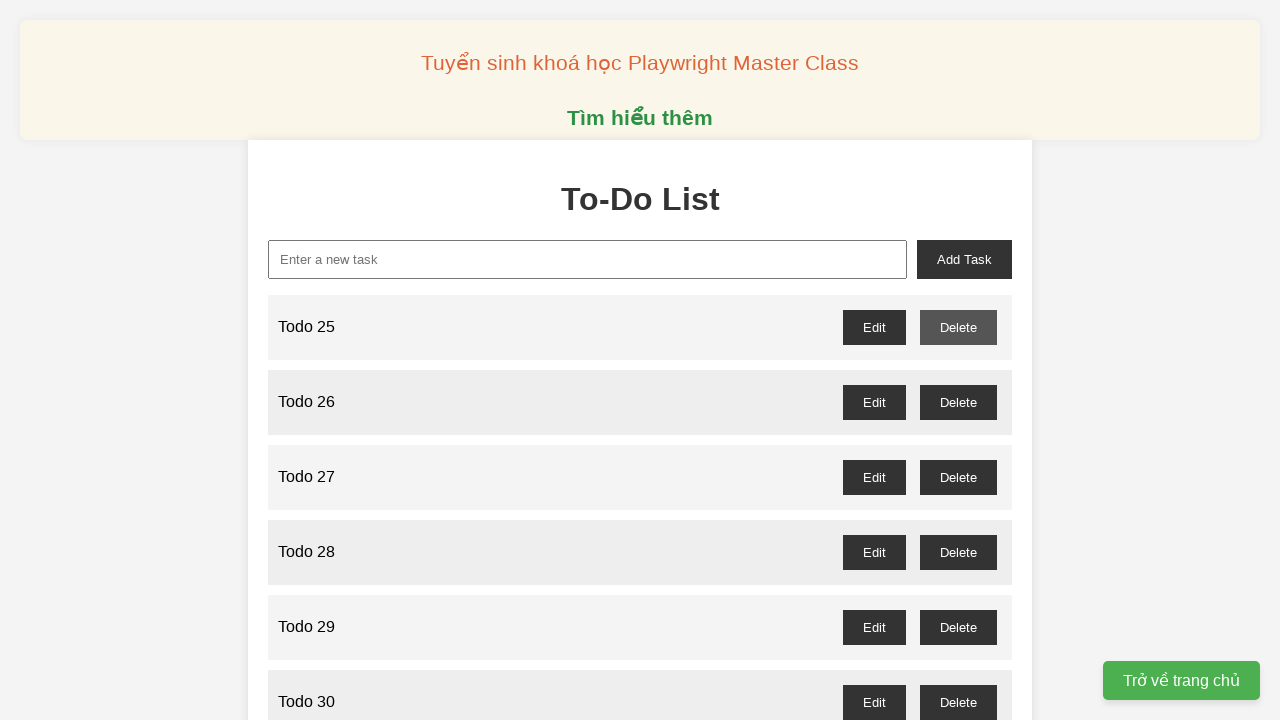

Clicked delete button for todo item 49 and accepted confirmation dialog at (958, 327) on xpath=//button[text()="Delete"]
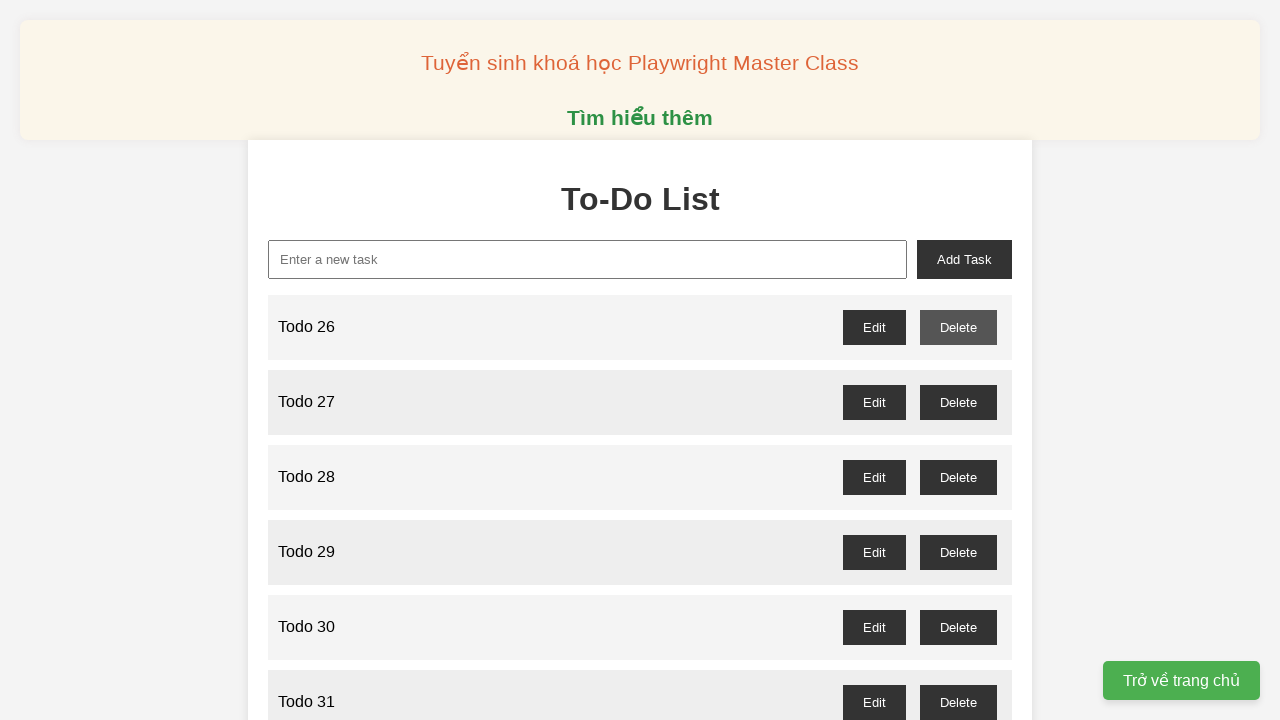

Clicked delete button for todo item 51 and accepted confirmation dialog at (958, 327) on xpath=//button[text()="Delete"]
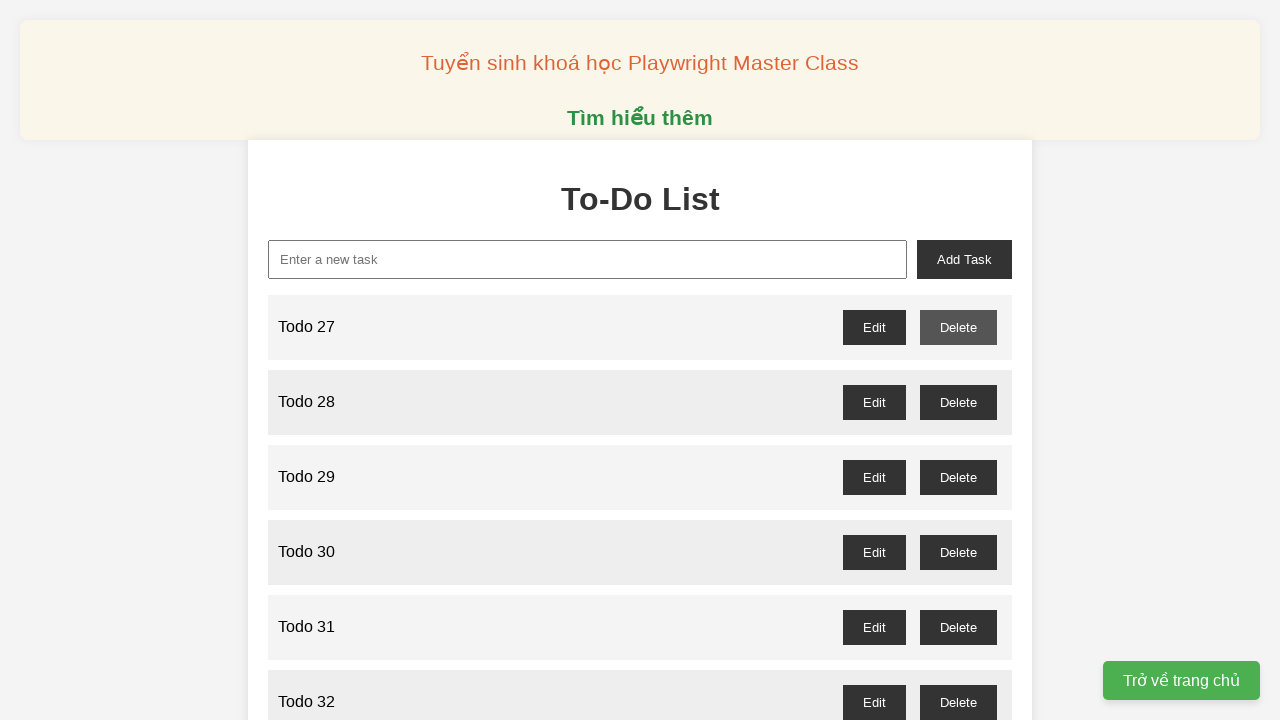

Clicked delete button for todo item 53 and accepted confirmation dialog at (958, 327) on xpath=//button[text()="Delete"]
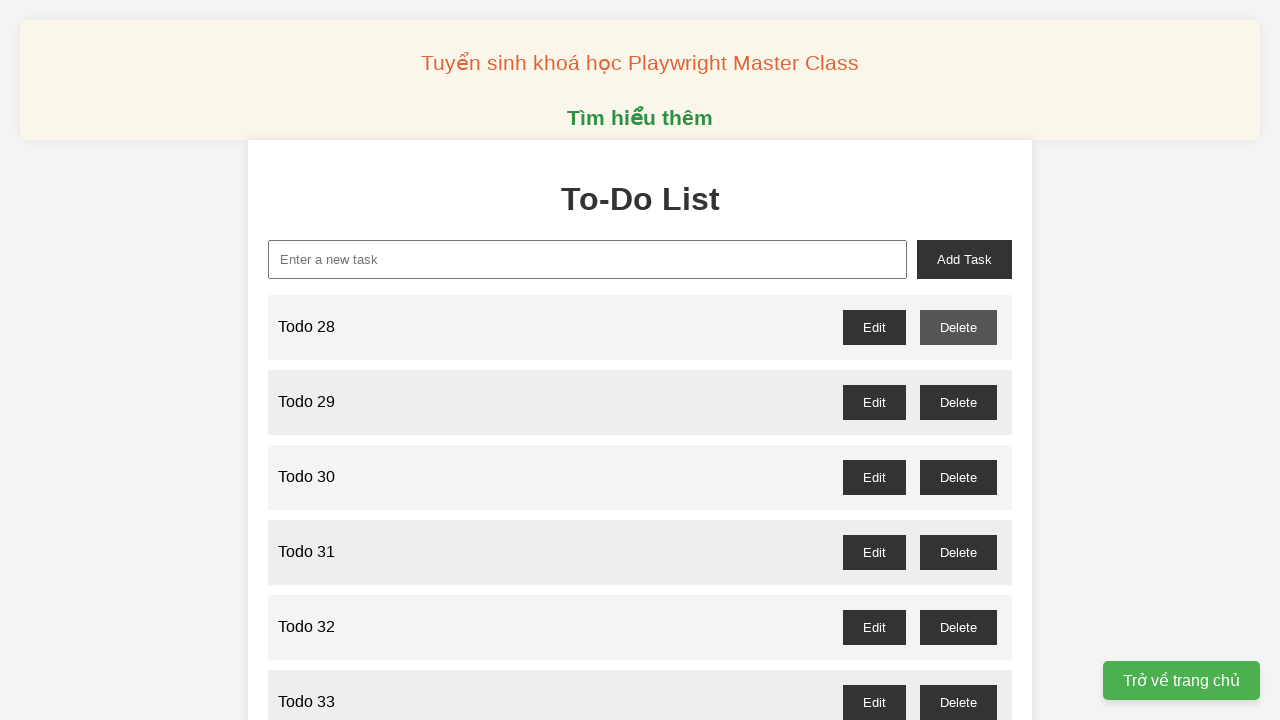

Clicked delete button for todo item 55 and accepted confirmation dialog at (958, 327) on xpath=//button[text()="Delete"]
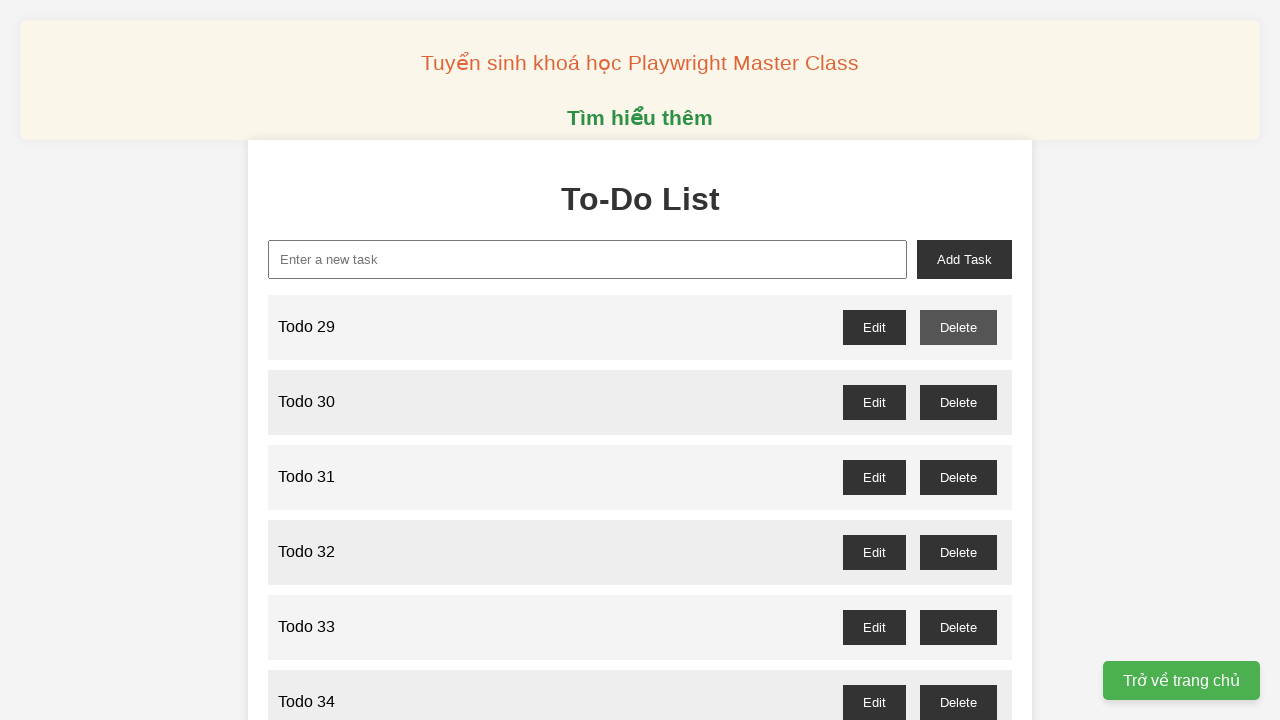

Clicked delete button for todo item 57 and accepted confirmation dialog at (958, 327) on xpath=//button[text()="Delete"]
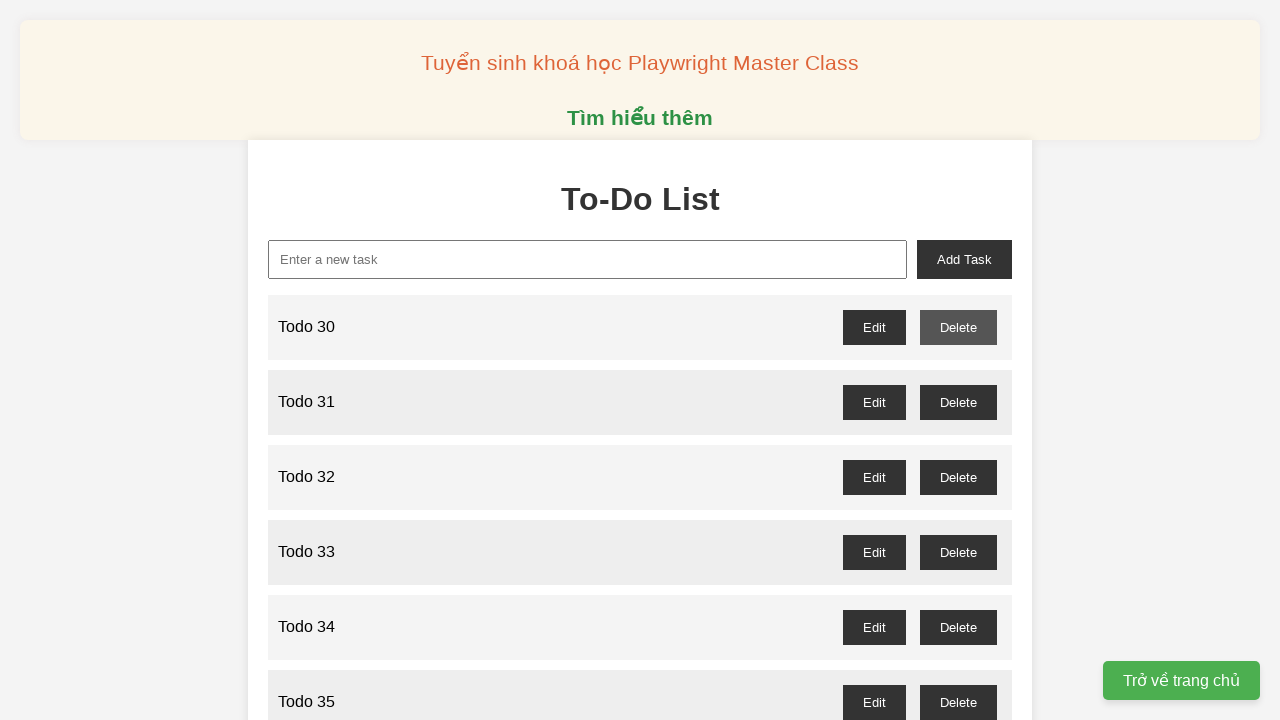

Clicked delete button for todo item 59 and accepted confirmation dialog at (958, 327) on xpath=//button[text()="Delete"]
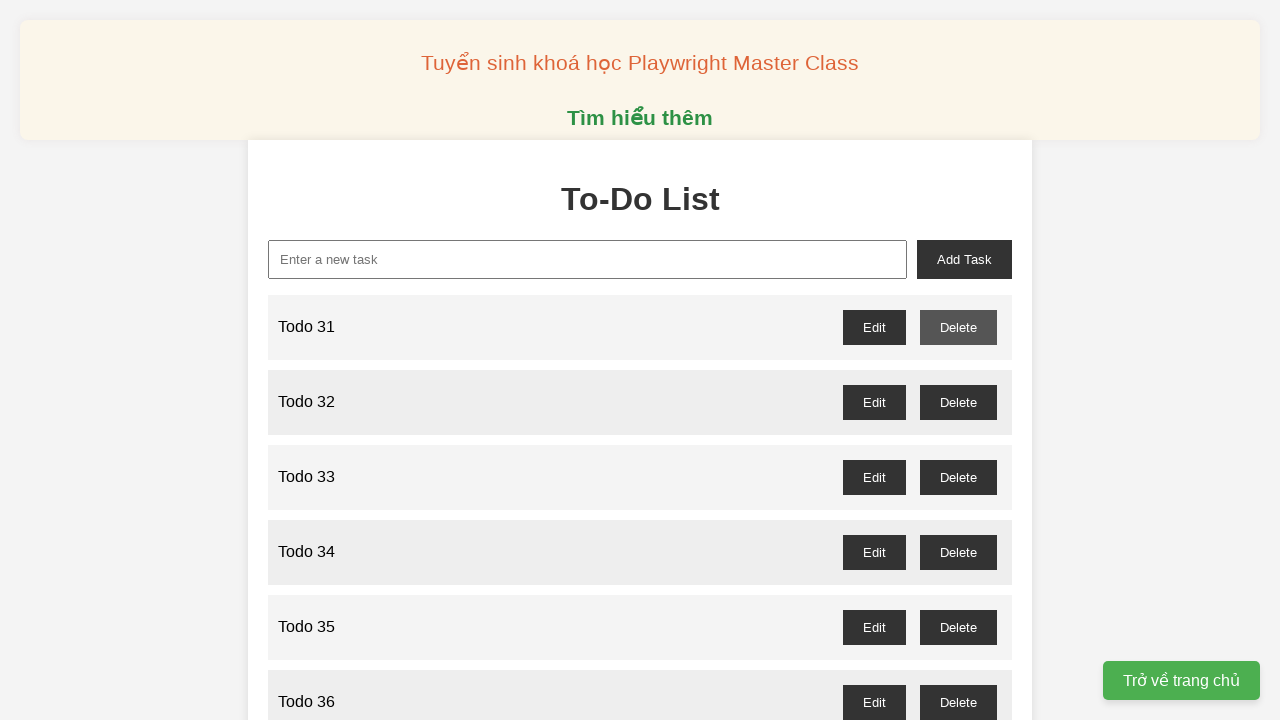

Clicked delete button for todo item 61 and accepted confirmation dialog at (958, 327) on xpath=//button[text()="Delete"]
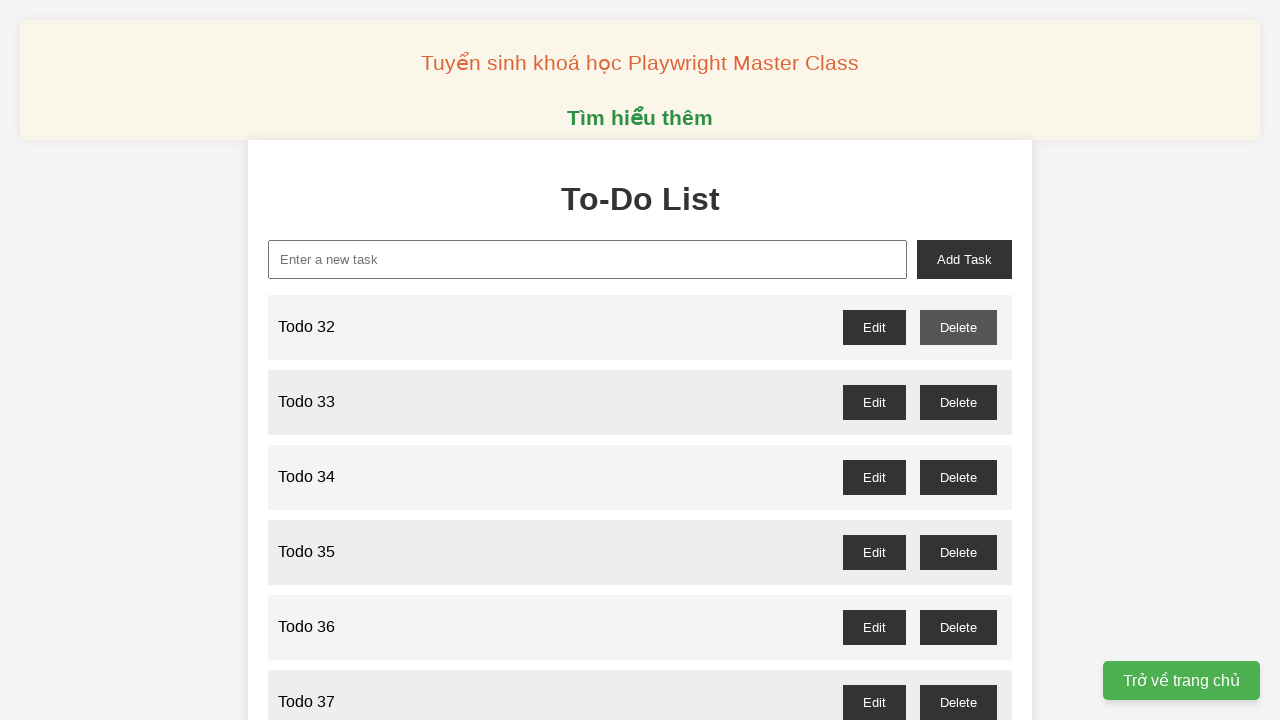

Clicked delete button for todo item 63 and accepted confirmation dialog at (958, 327) on xpath=//button[text()="Delete"]
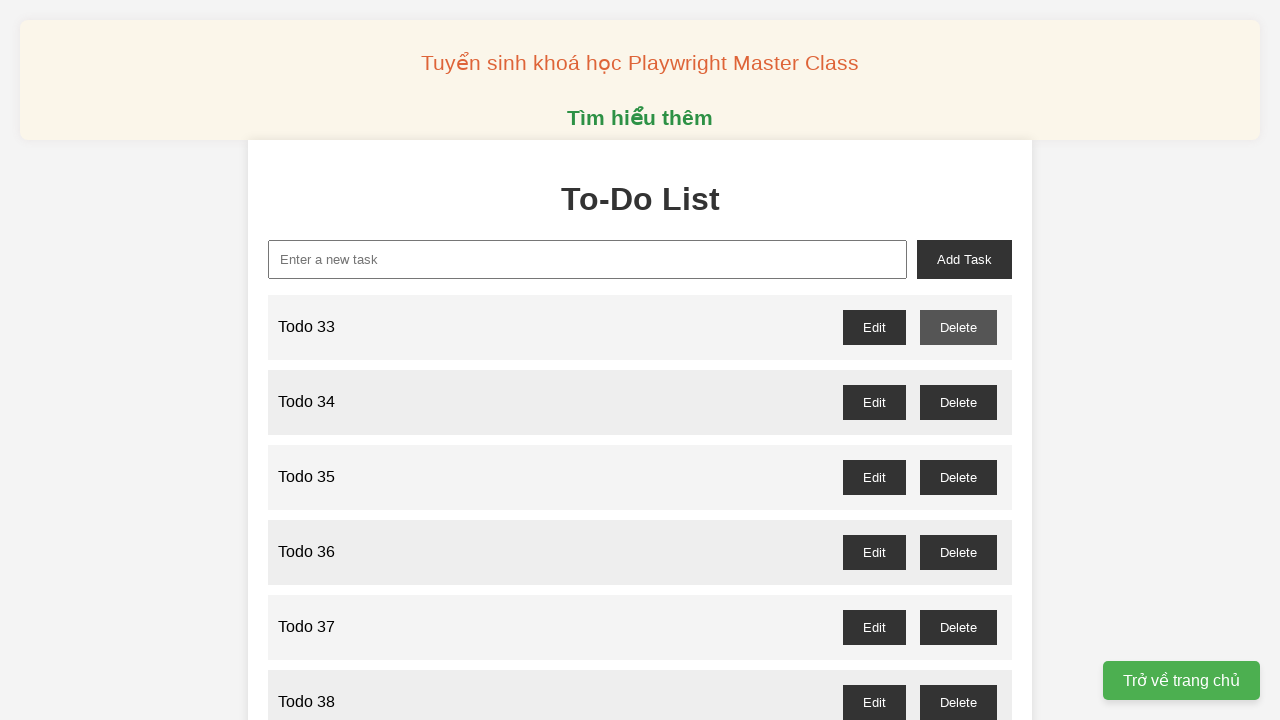

Clicked delete button for todo item 65 and accepted confirmation dialog at (958, 327) on xpath=//button[text()="Delete"]
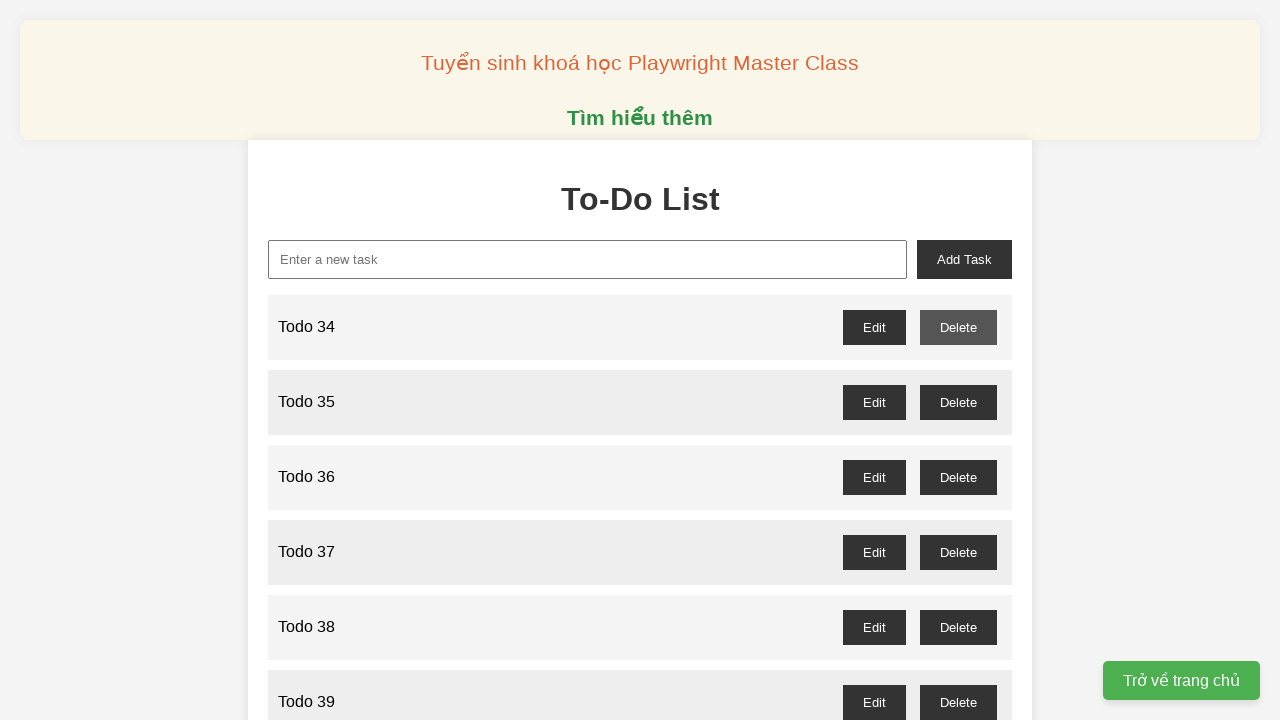

Clicked delete button for todo item 67 and accepted confirmation dialog at (958, 327) on xpath=//button[text()="Delete"]
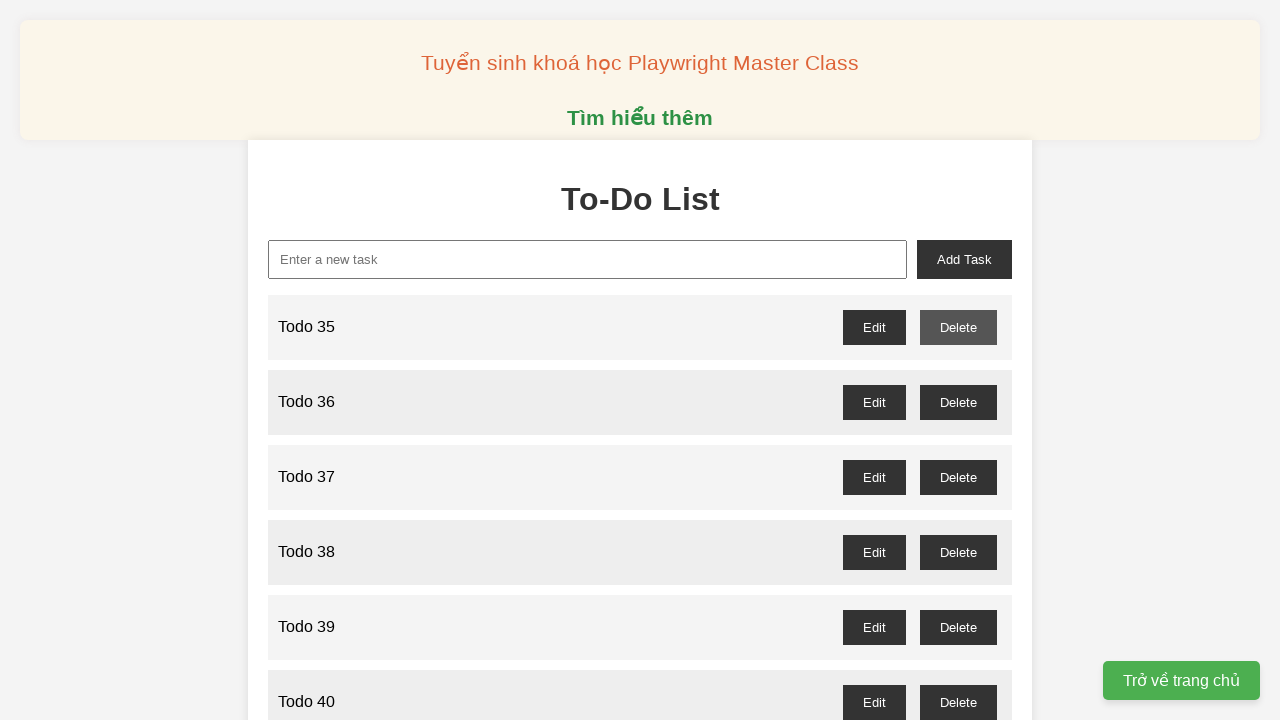

Clicked delete button for todo item 69 and accepted confirmation dialog at (958, 327) on xpath=//button[text()="Delete"]
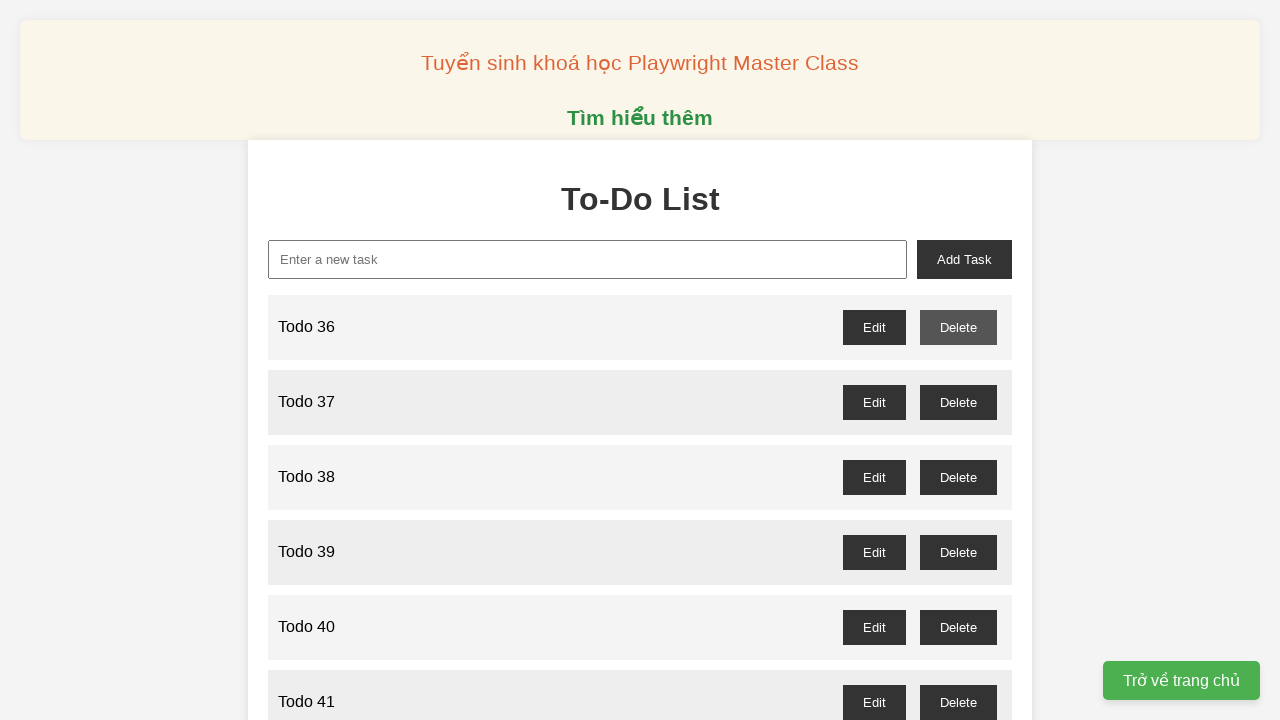

Clicked delete button for todo item 71 and accepted confirmation dialog at (958, 327) on xpath=//button[text()="Delete"]
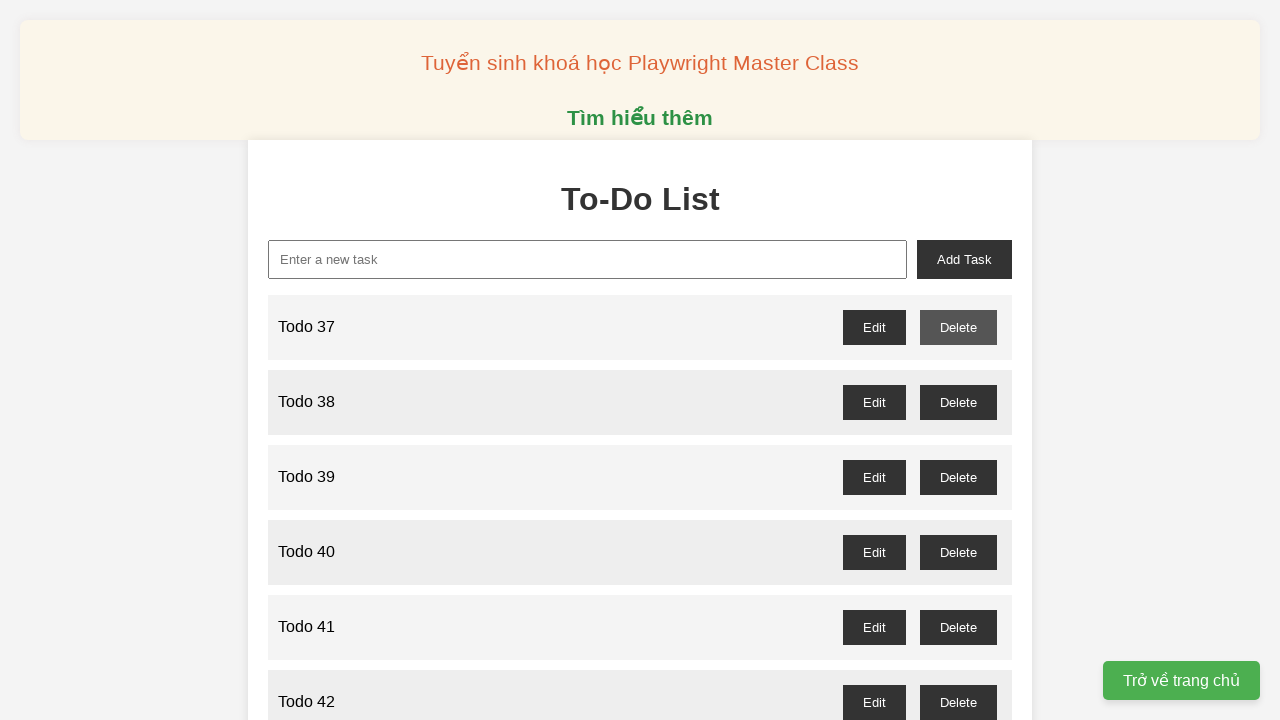

Clicked delete button for todo item 73 and accepted confirmation dialog at (958, 327) on xpath=//button[text()="Delete"]
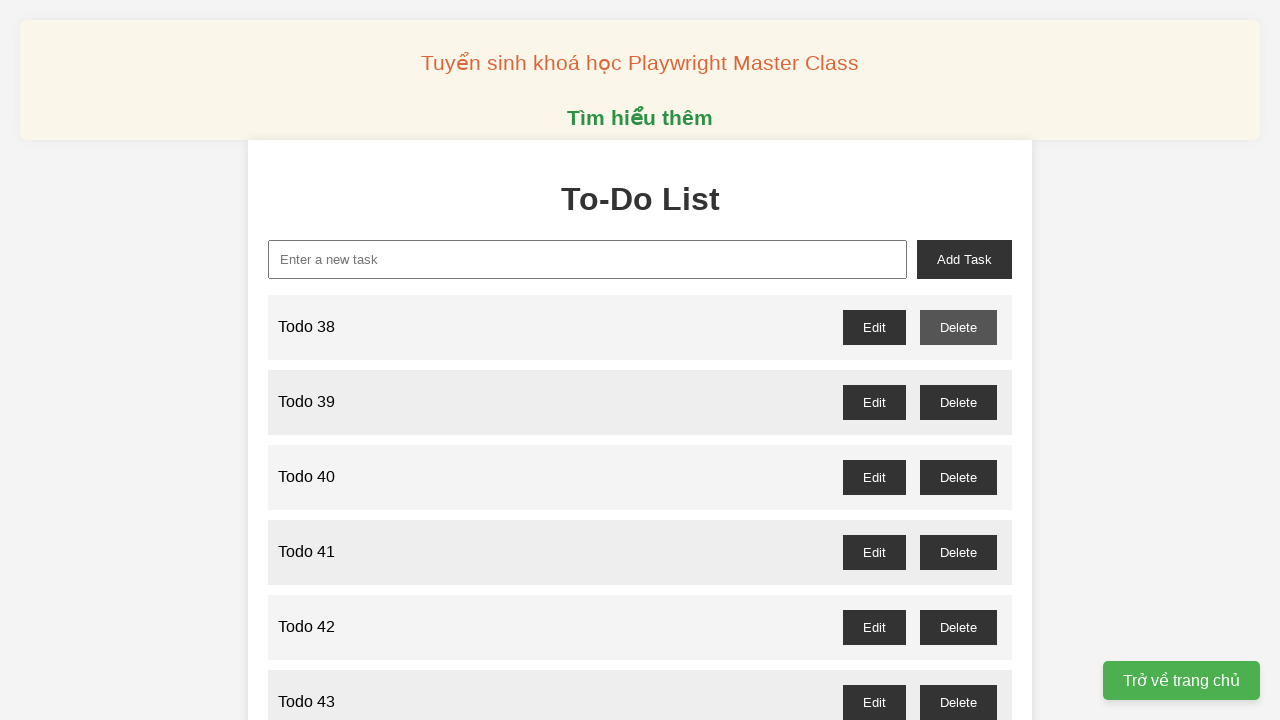

Clicked delete button for todo item 75 and accepted confirmation dialog at (958, 327) on xpath=//button[text()="Delete"]
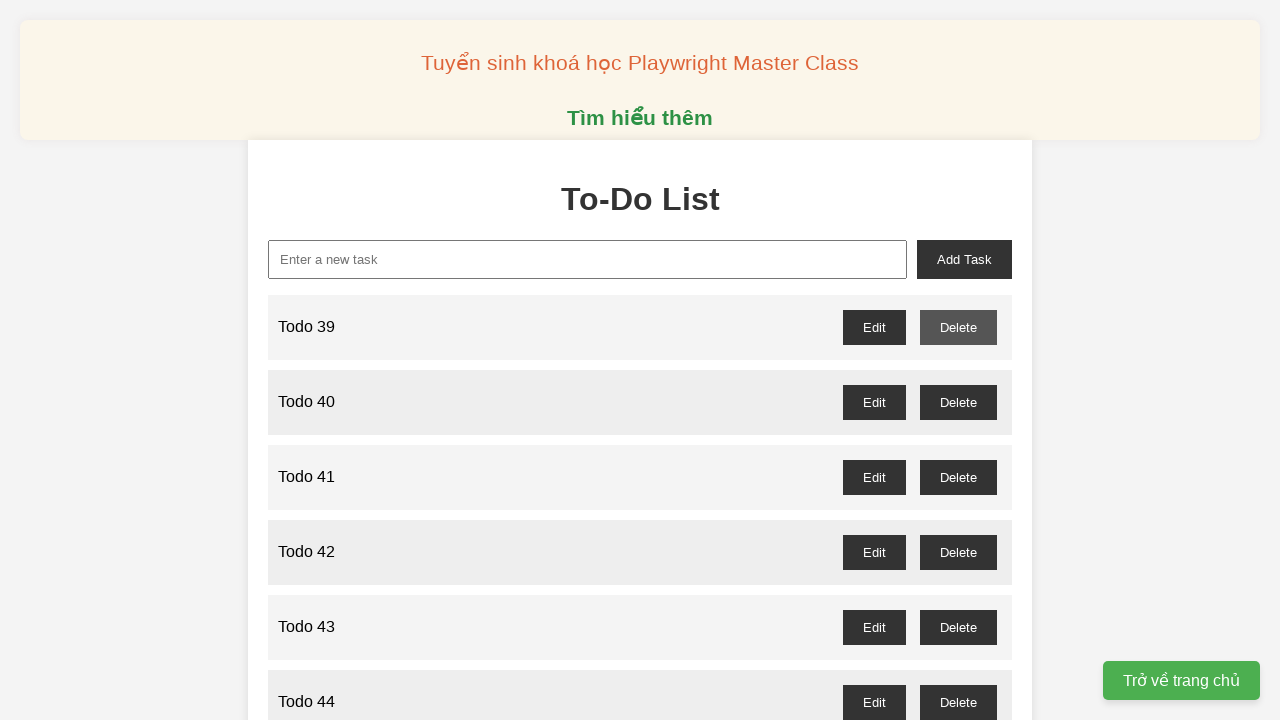

Clicked delete button for todo item 77 and accepted confirmation dialog at (958, 327) on xpath=//button[text()="Delete"]
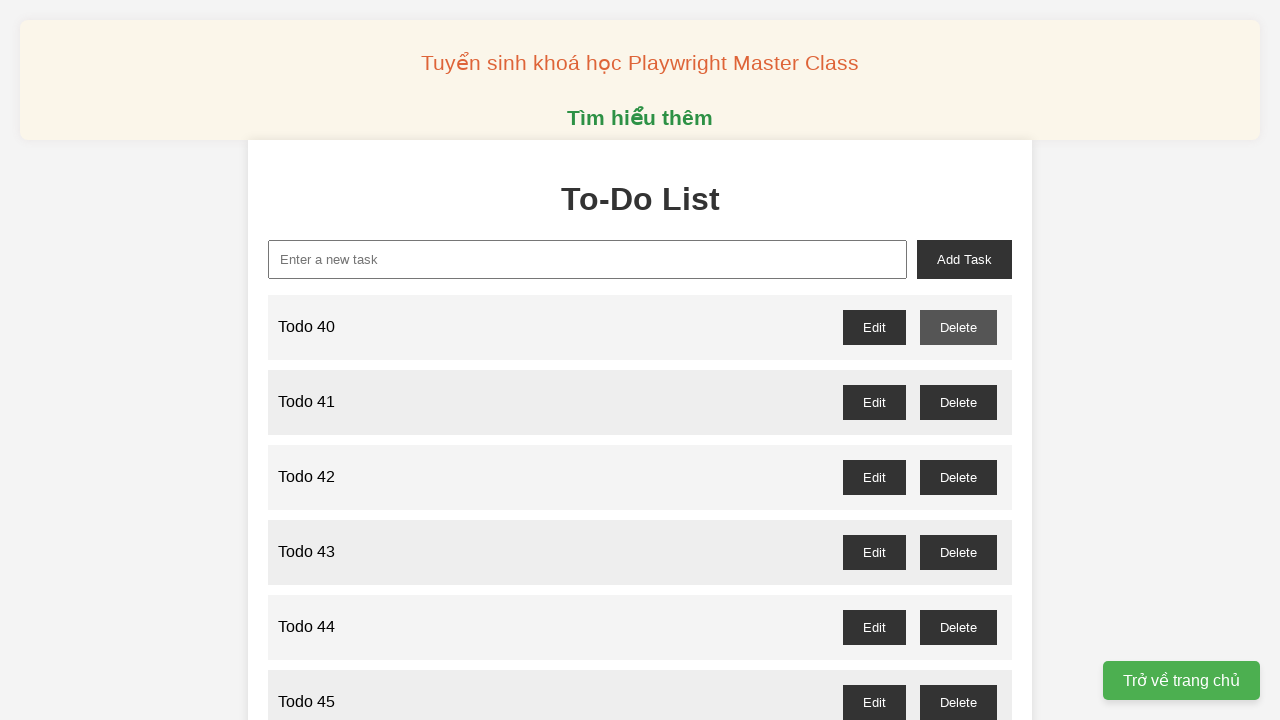

Clicked delete button for todo item 79 and accepted confirmation dialog at (958, 327) on xpath=//button[text()="Delete"]
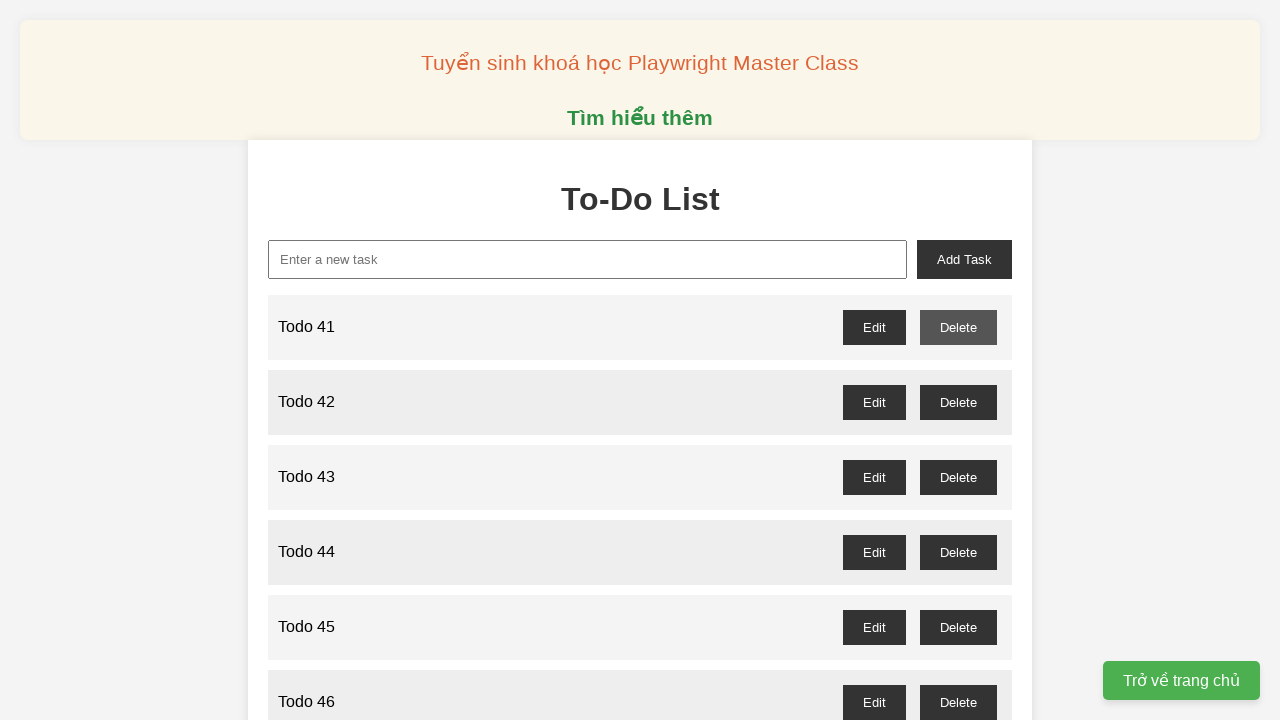

Clicked delete button for todo item 81 and accepted confirmation dialog at (958, 327) on xpath=//button[text()="Delete"]
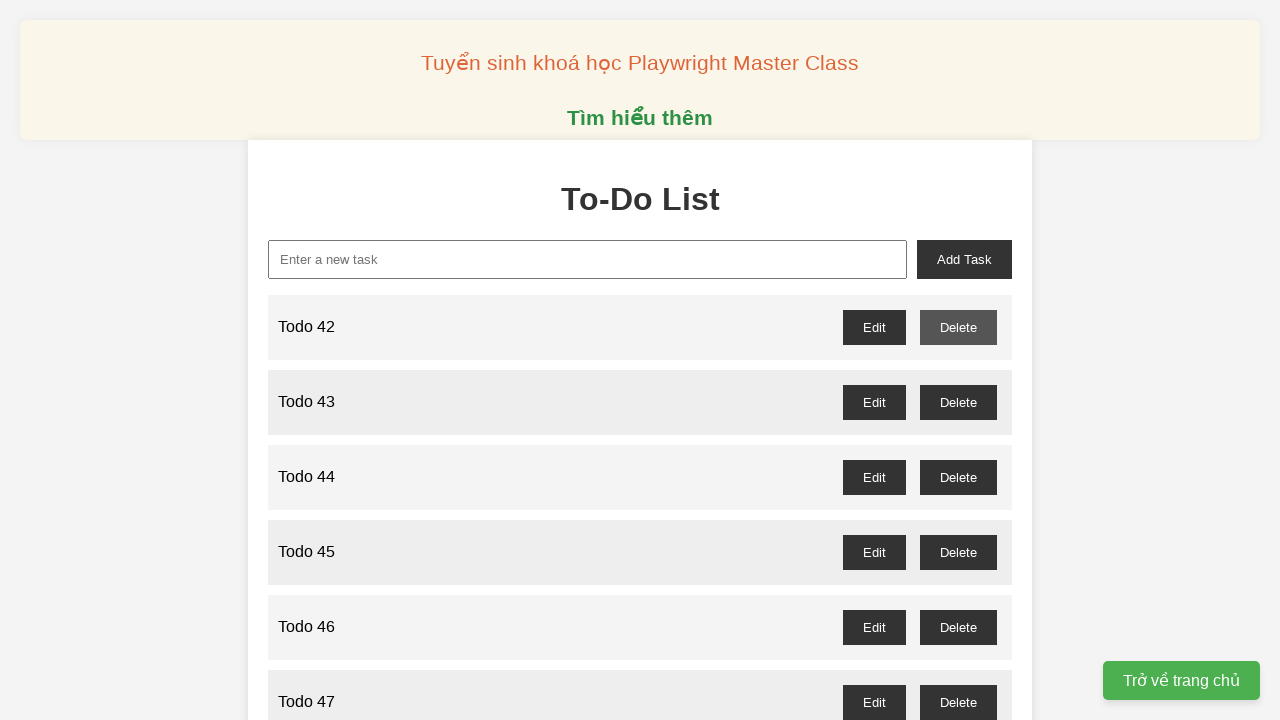

Clicked delete button for todo item 83 and accepted confirmation dialog at (958, 327) on xpath=//button[text()="Delete"]
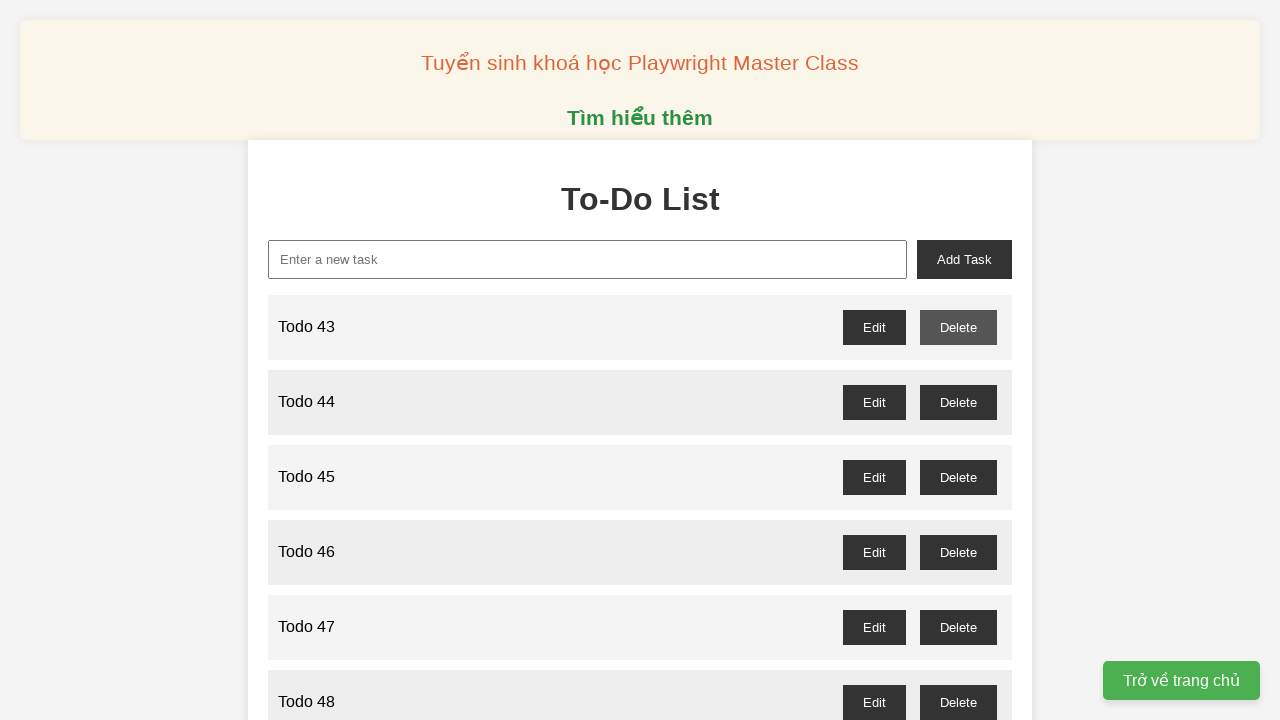

Clicked delete button for todo item 85 and accepted confirmation dialog at (958, 327) on xpath=//button[text()="Delete"]
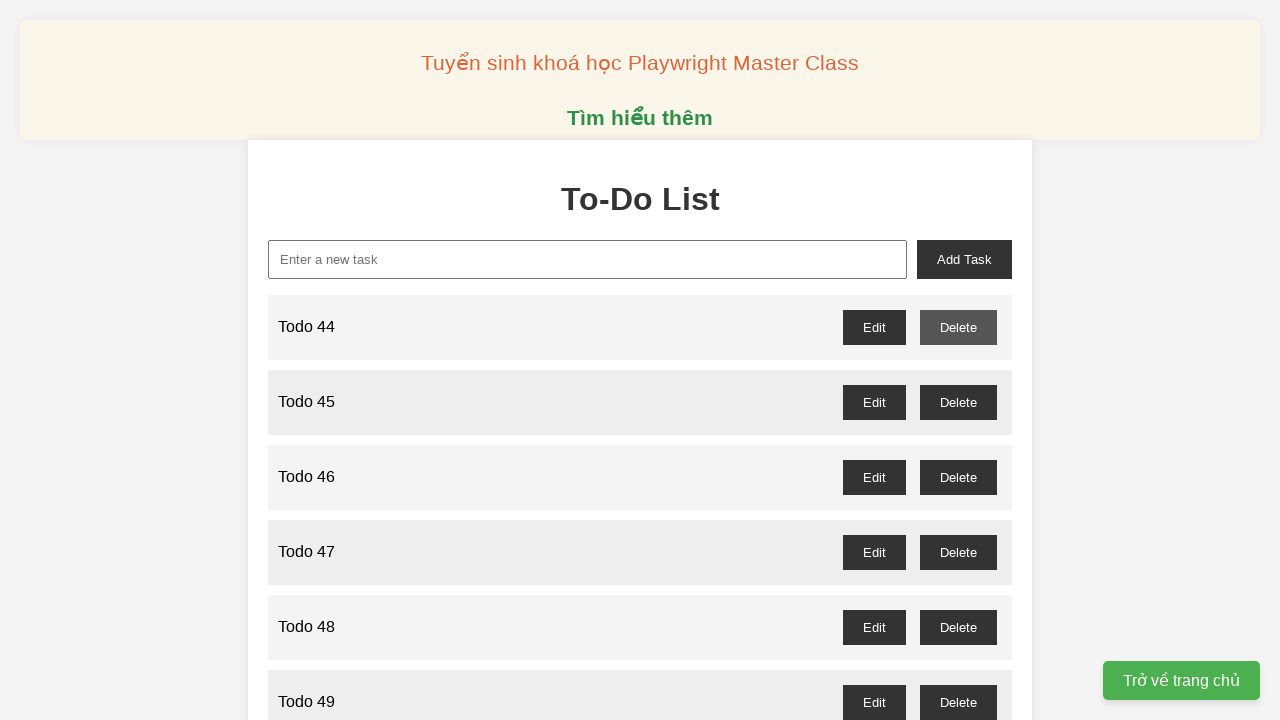

Clicked delete button for todo item 87 and accepted confirmation dialog at (958, 327) on xpath=//button[text()="Delete"]
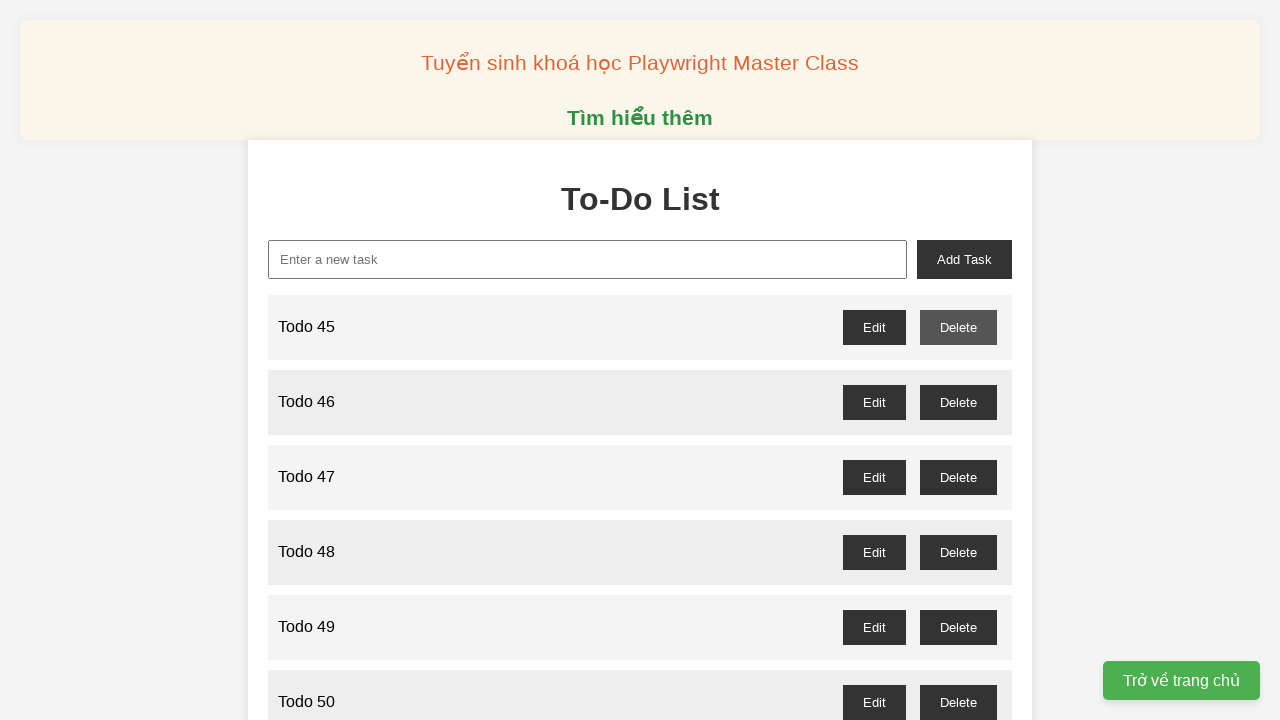

Clicked delete button for todo item 89 and accepted confirmation dialog at (958, 327) on xpath=//button[text()="Delete"]
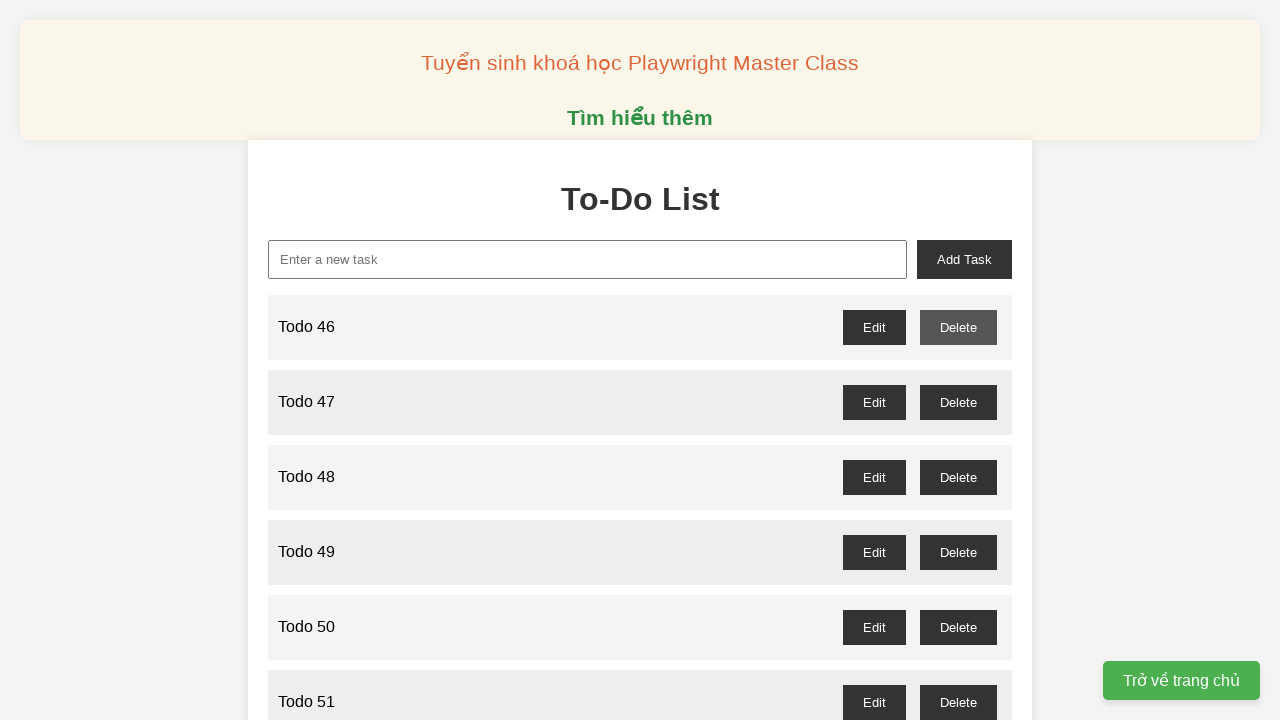

Clicked delete button for todo item 91 and accepted confirmation dialog at (958, 327) on xpath=//button[text()="Delete"]
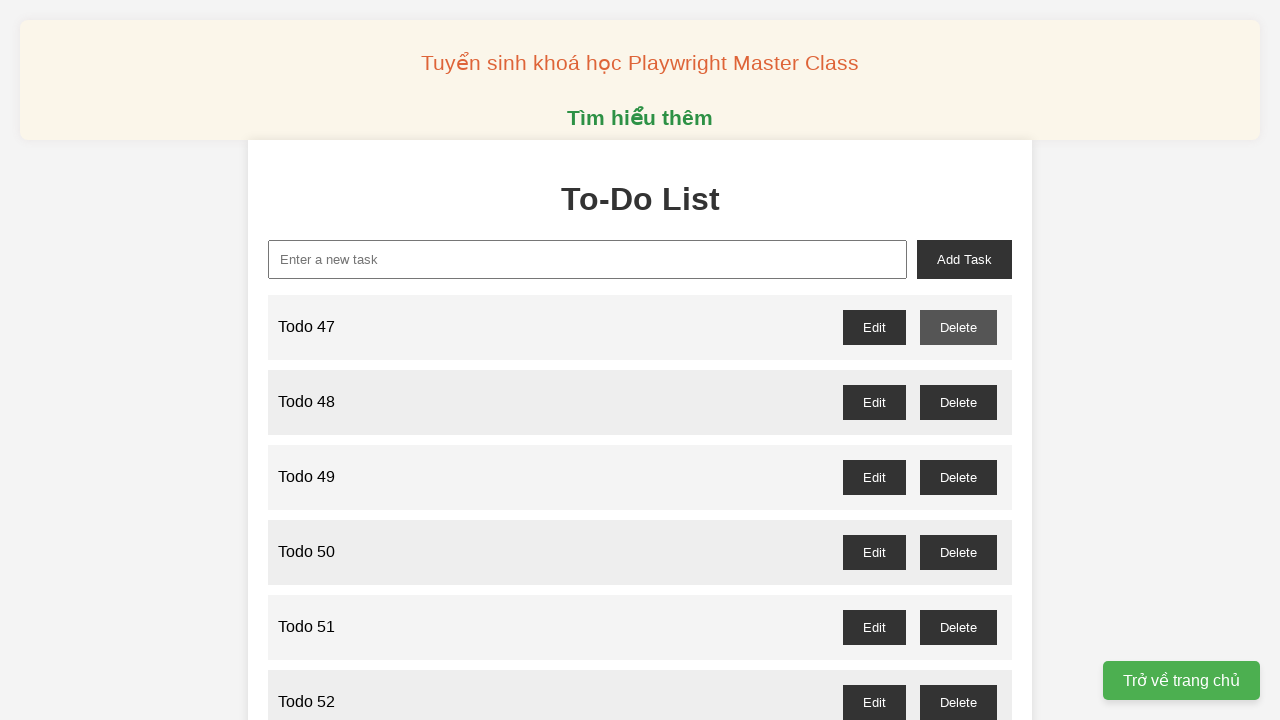

Clicked delete button for todo item 93 and accepted confirmation dialog at (958, 327) on xpath=//button[text()="Delete"]
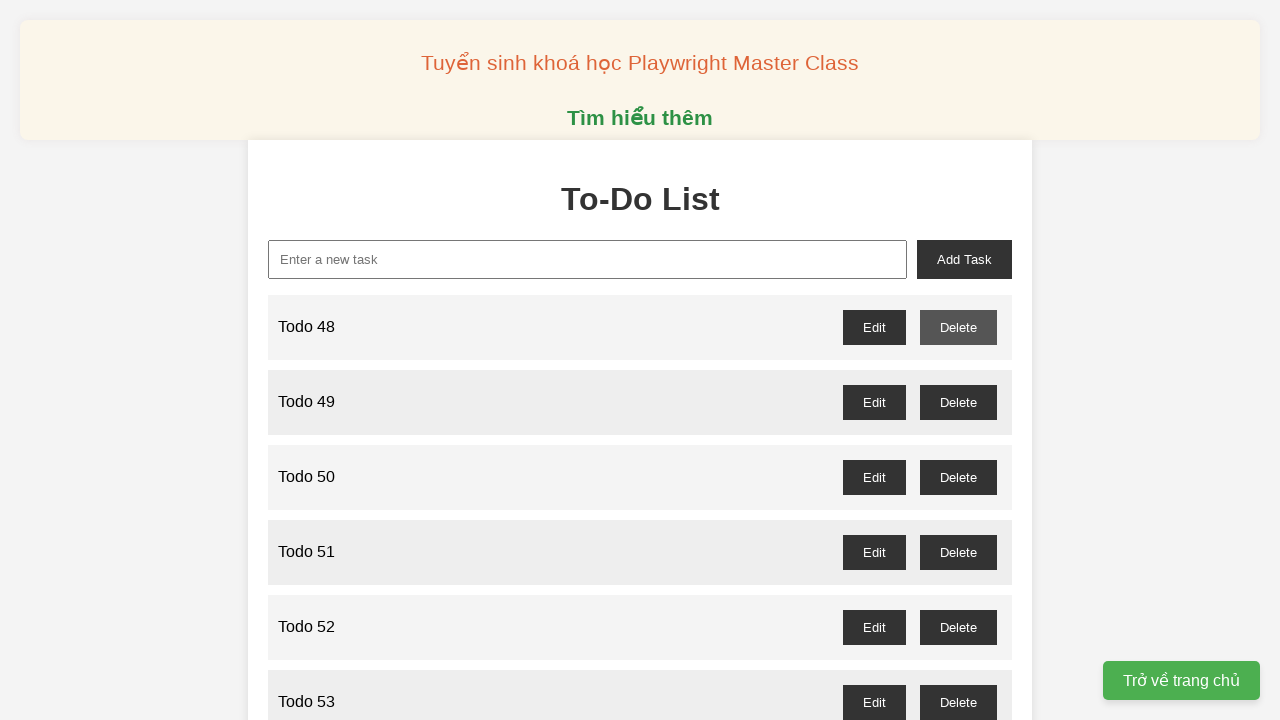

Clicked delete button for todo item 95 and accepted confirmation dialog at (958, 327) on xpath=//button[text()="Delete"]
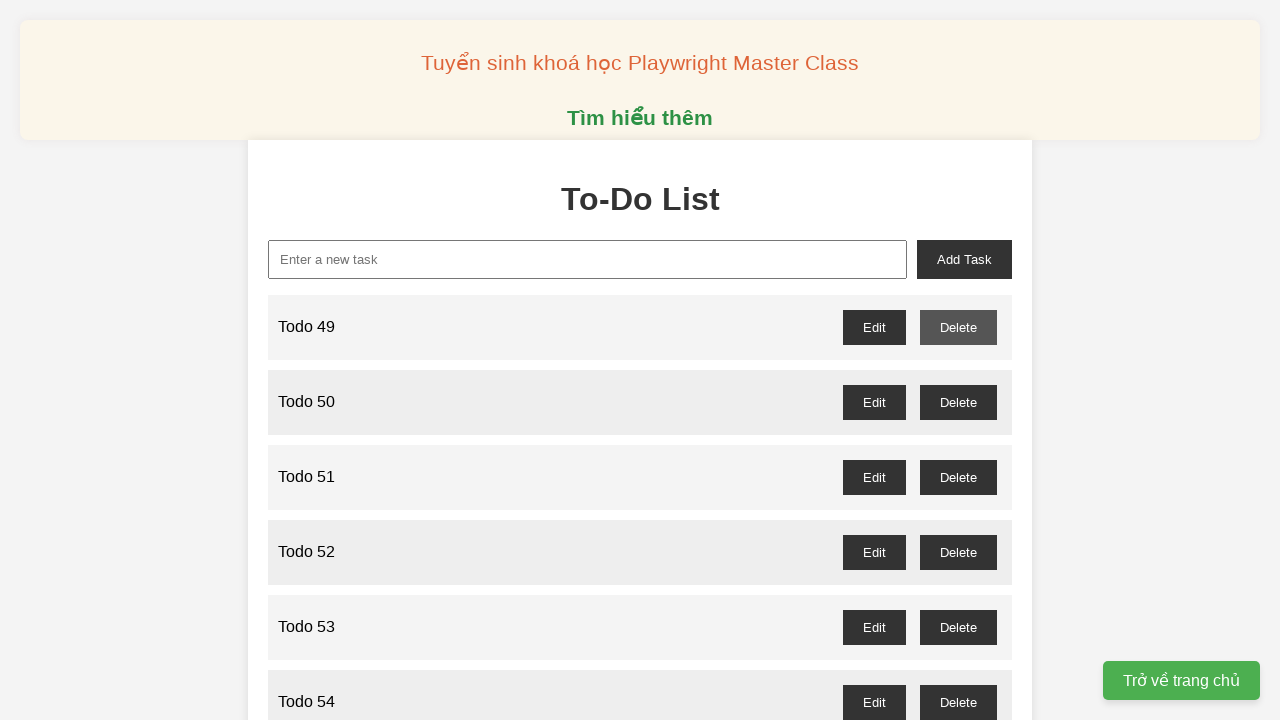

Clicked delete button for todo item 97 and accepted confirmation dialog at (958, 327) on xpath=//button[text()="Delete"]
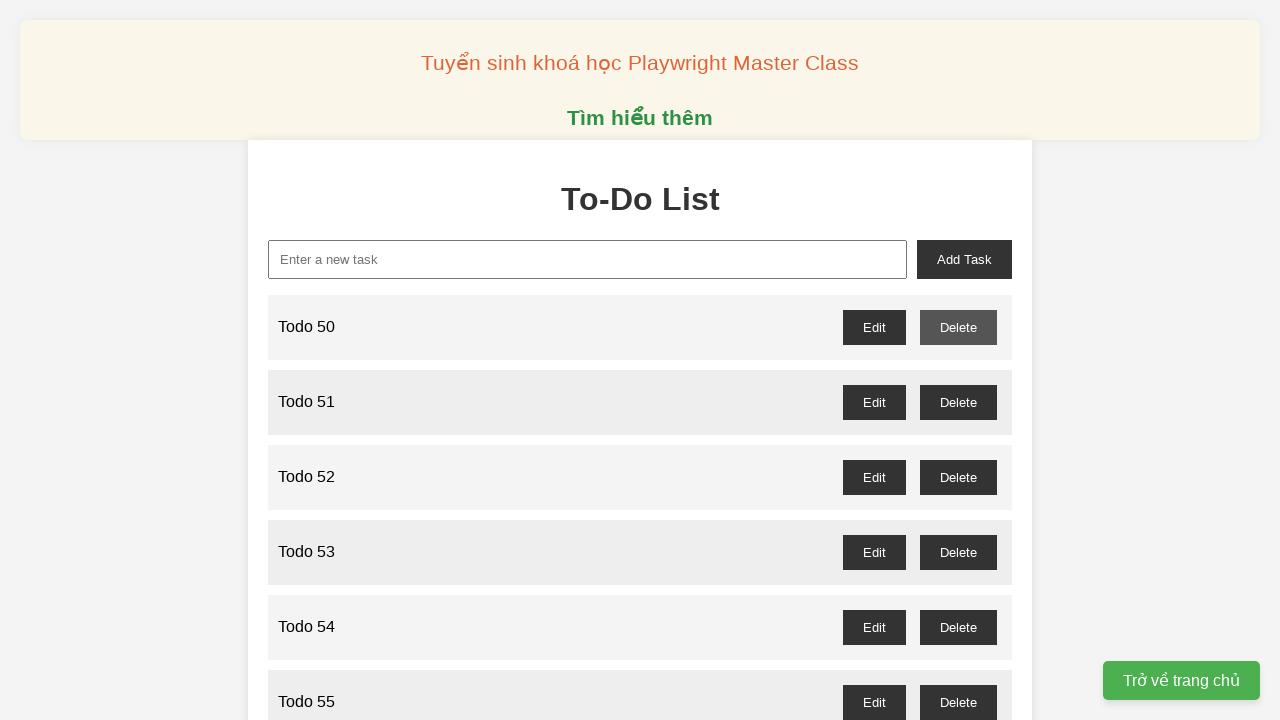

Clicked delete button for todo item 99 and accepted confirmation dialog at (958, 327) on xpath=//button[text()="Delete"]
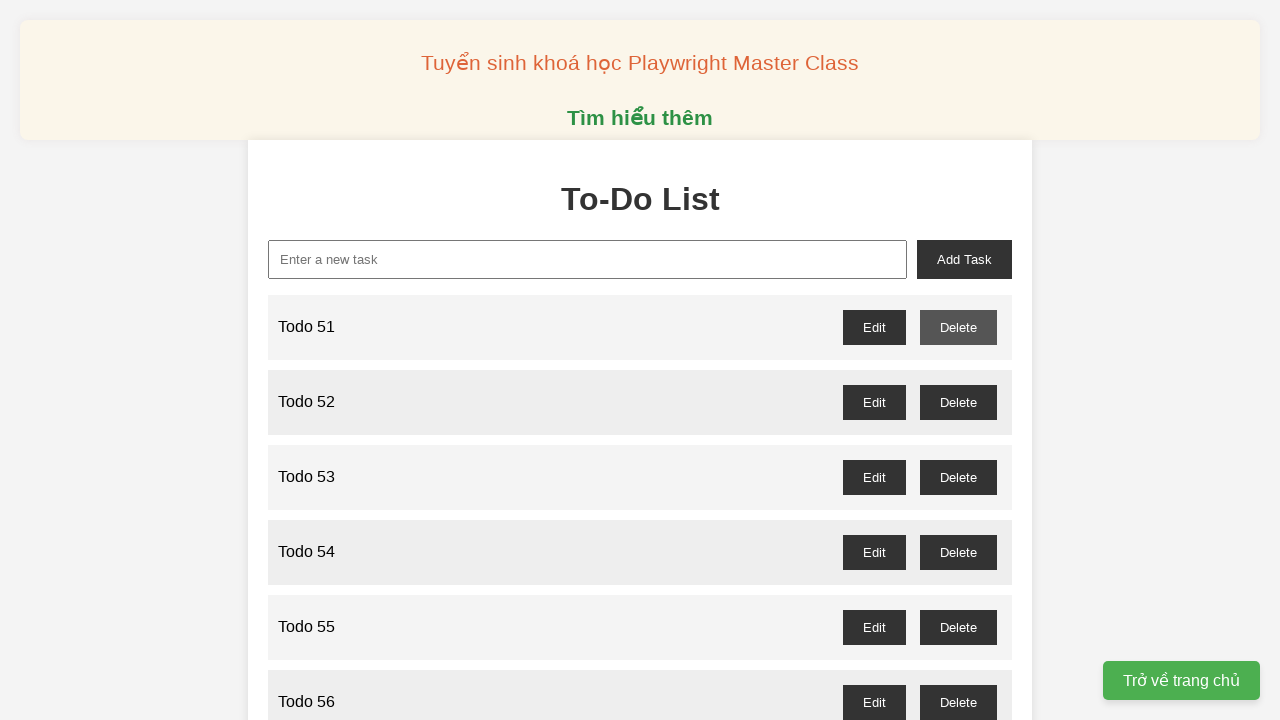

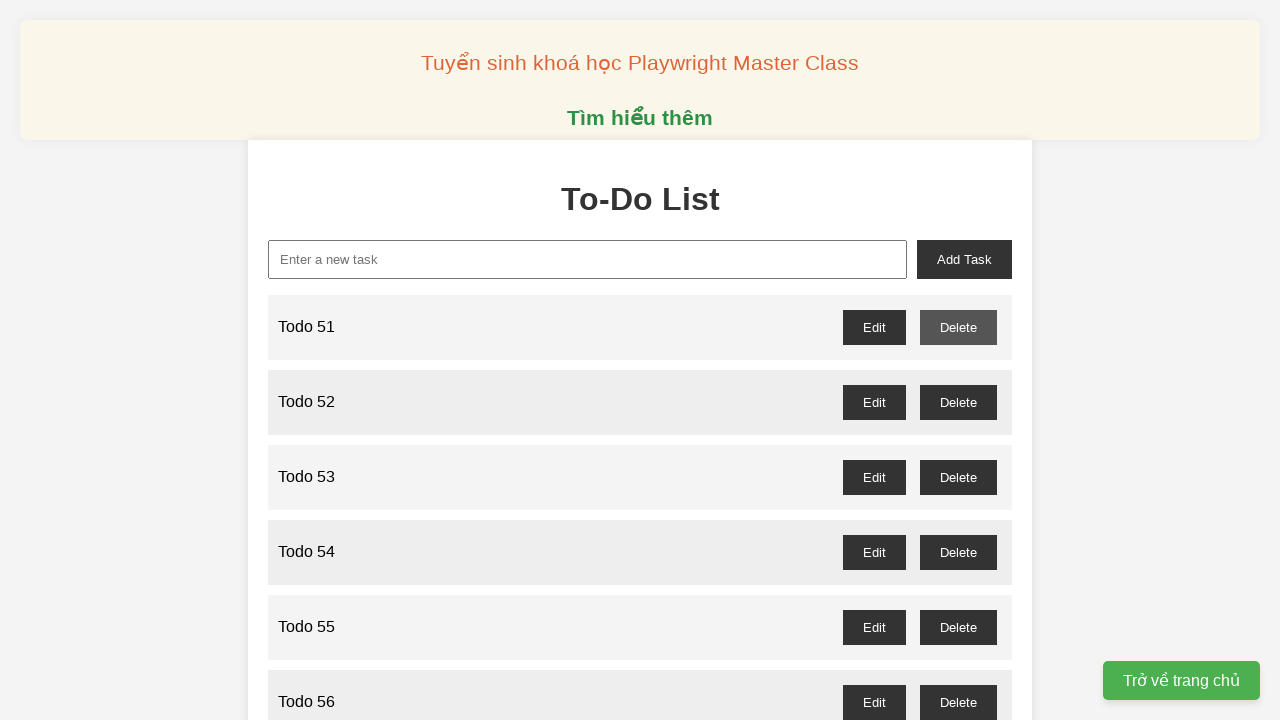